Tests dropdown selection functionality by iterating through country dropdown options and selecting a specific value without using Select class

Starting URL: https://www.orangehrm.com/hris-hr-software-demo/

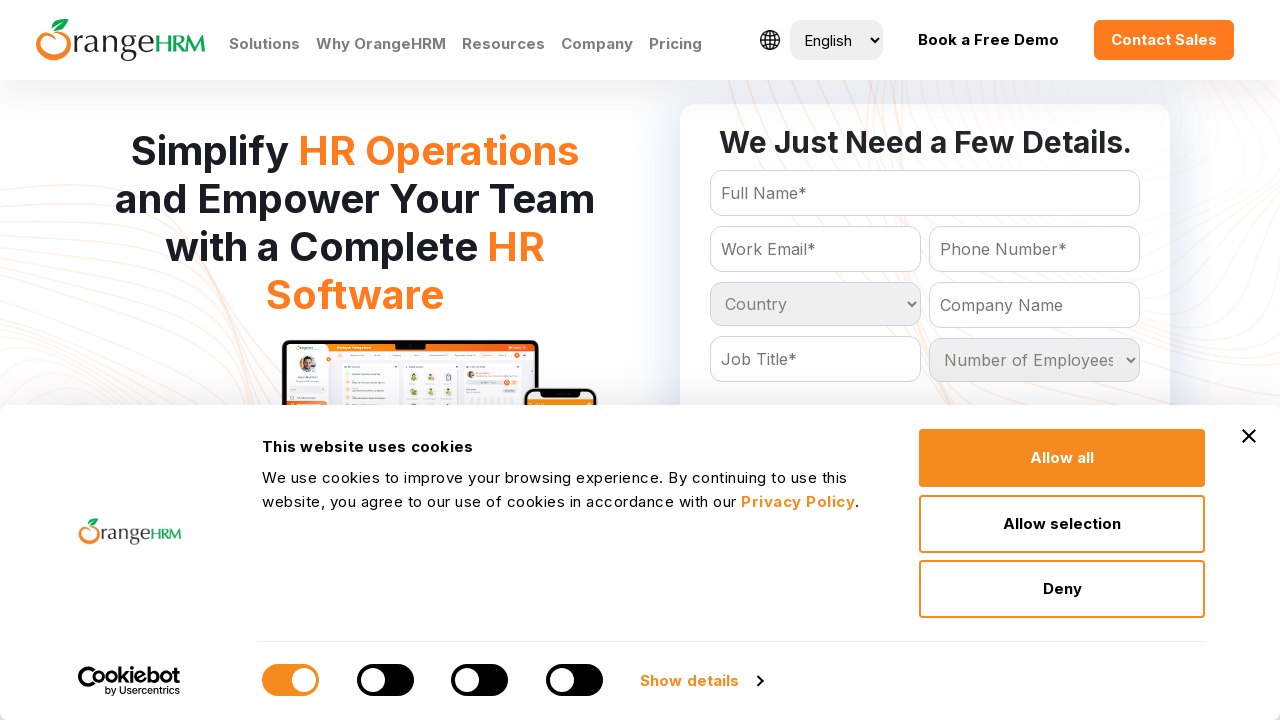

Retrieved all country dropdown options from the select element
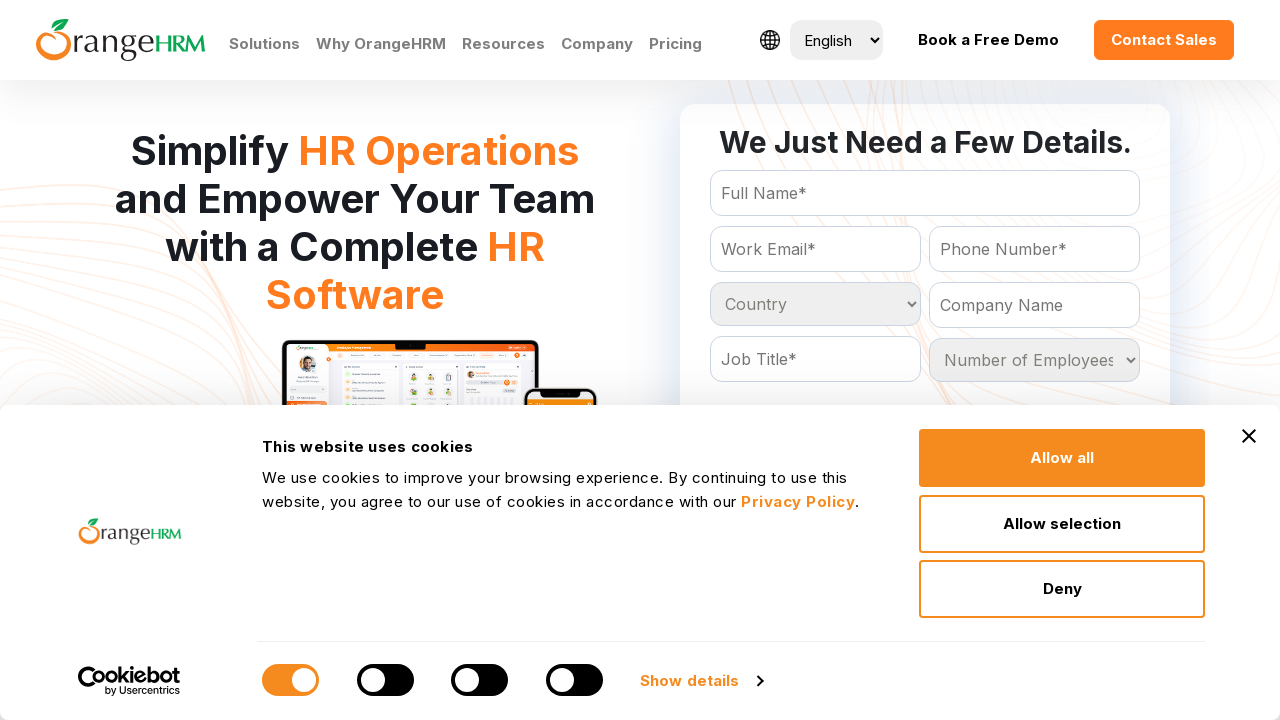

Country dropdown contains 233 options
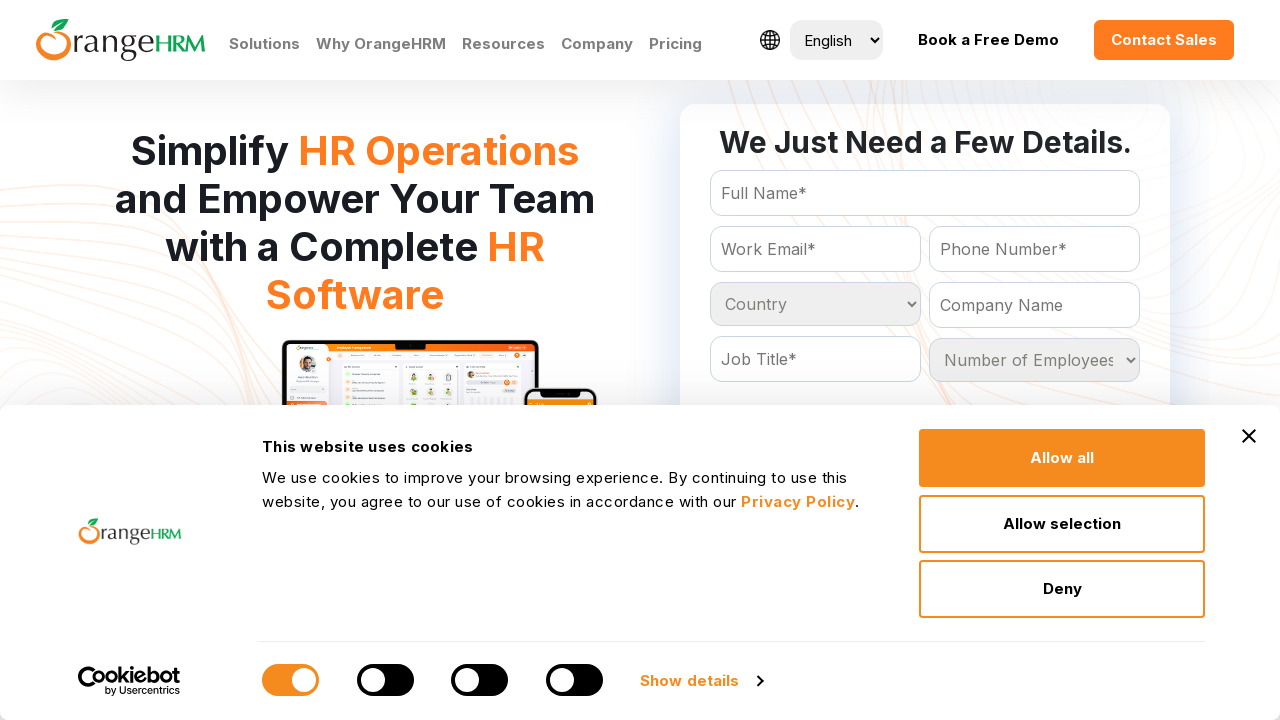

Evaluated dropdown option with text: Country
	
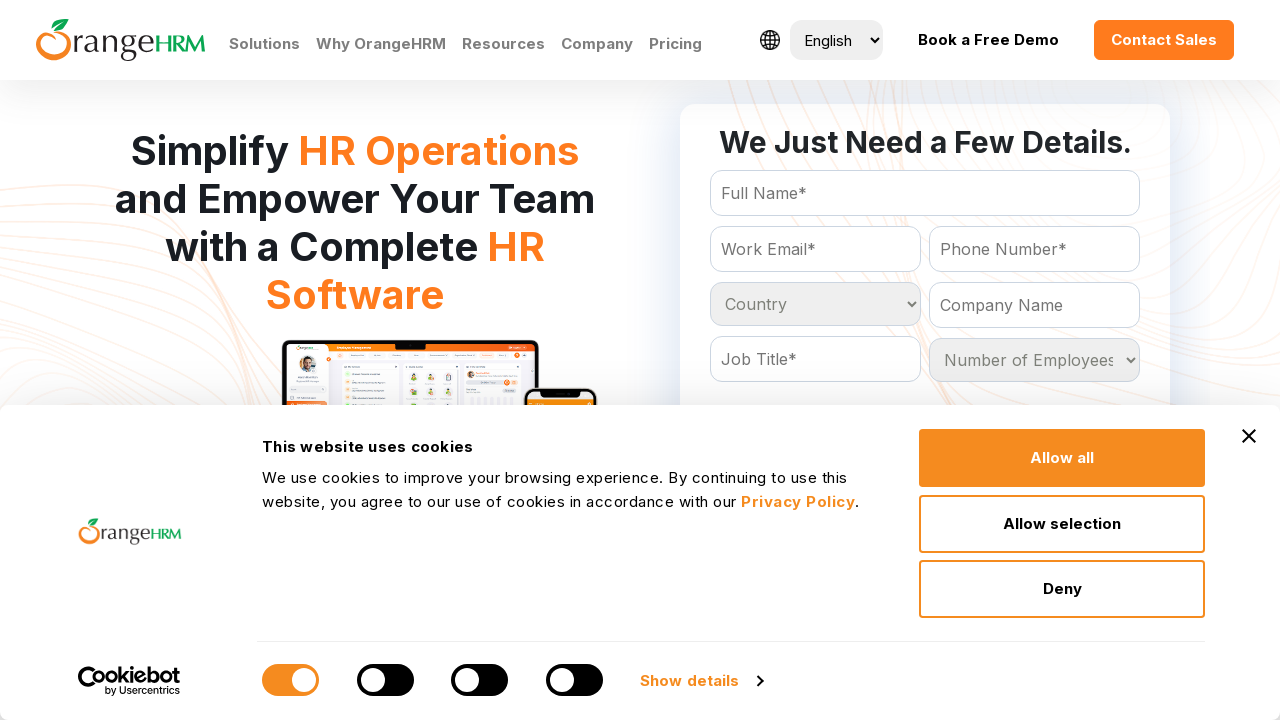

Evaluated dropdown option with text: Afghanistan
	
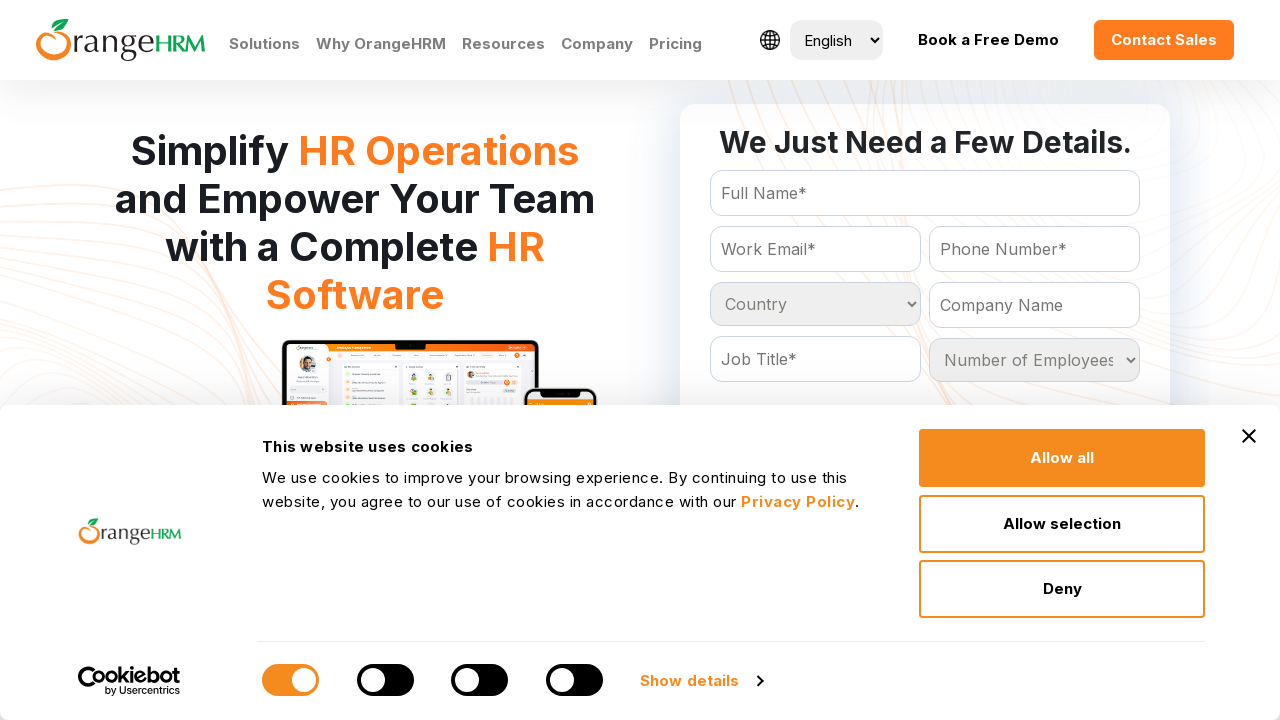

Evaluated dropdown option with text: Albania
	
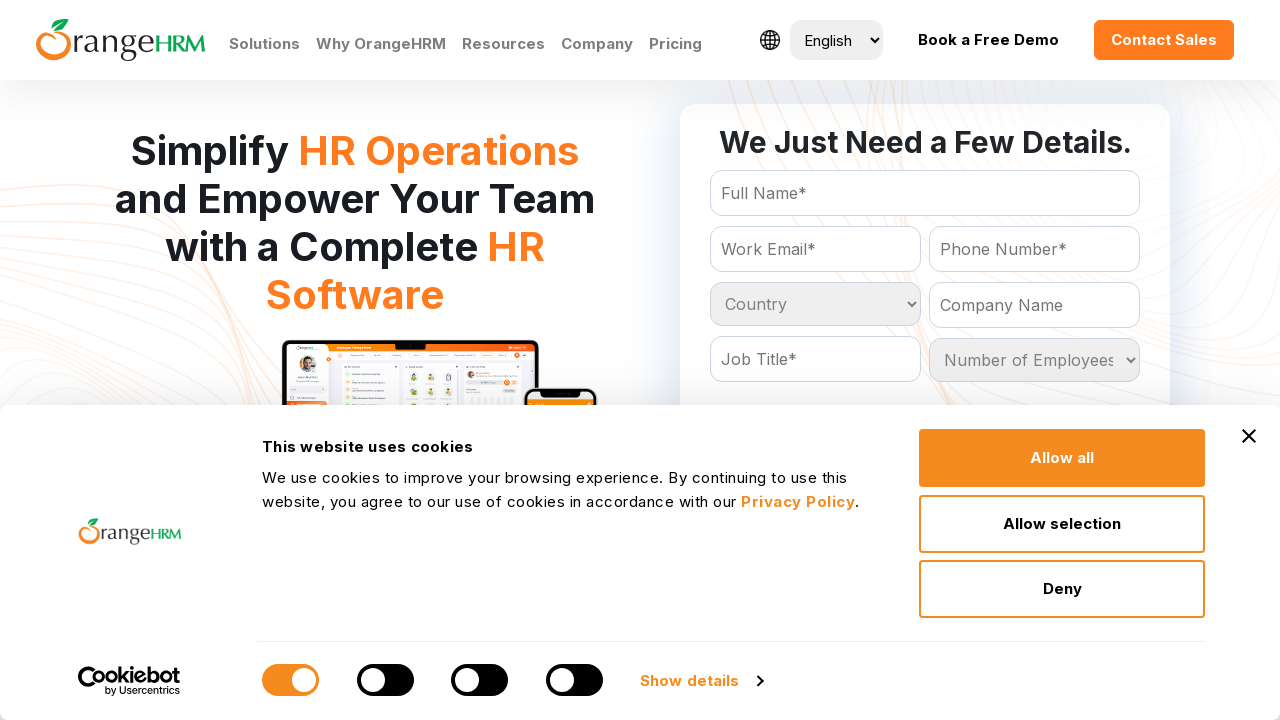

Evaluated dropdown option with text: Algeria
	
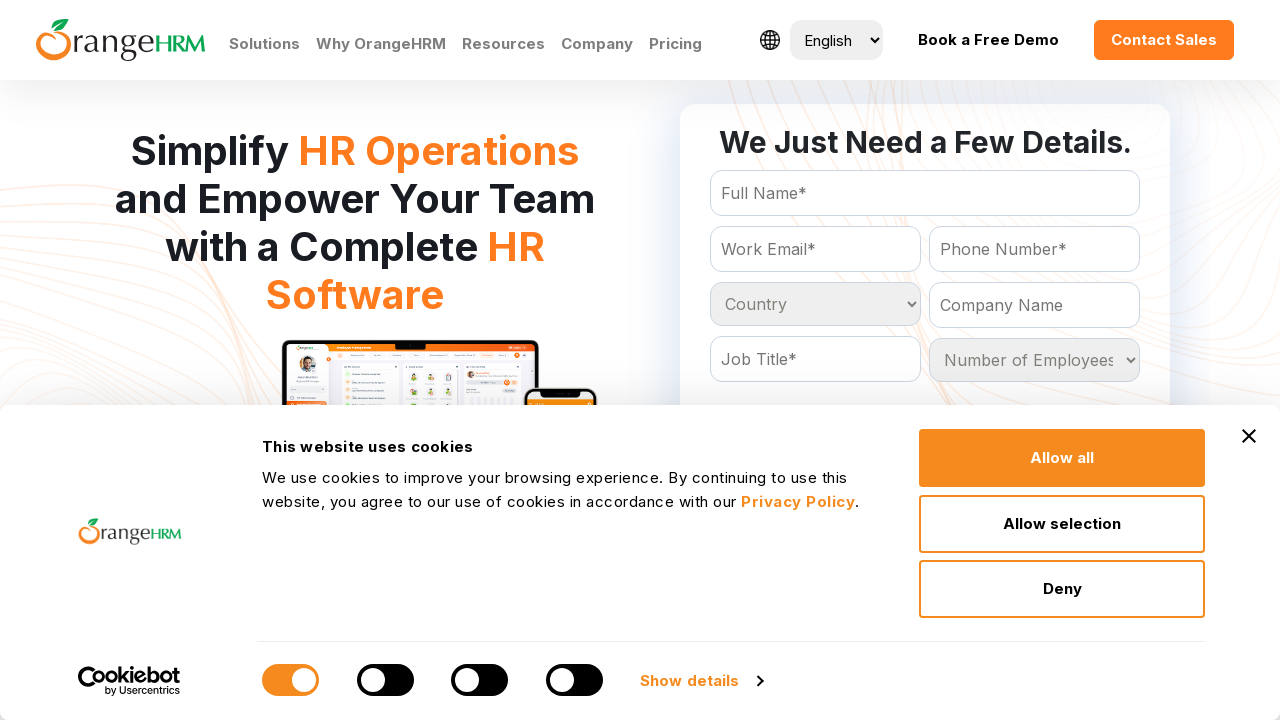

Evaluated dropdown option with text: American Samoa
	
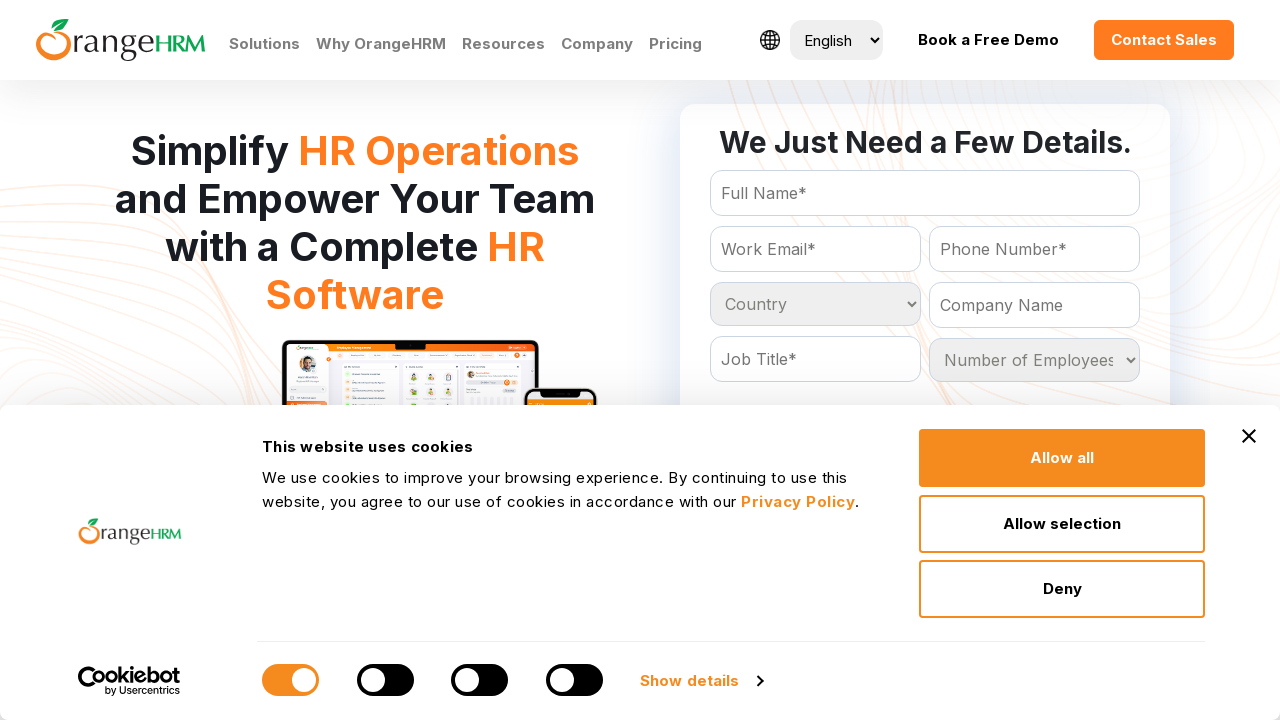

Evaluated dropdown option with text: Andorra
	
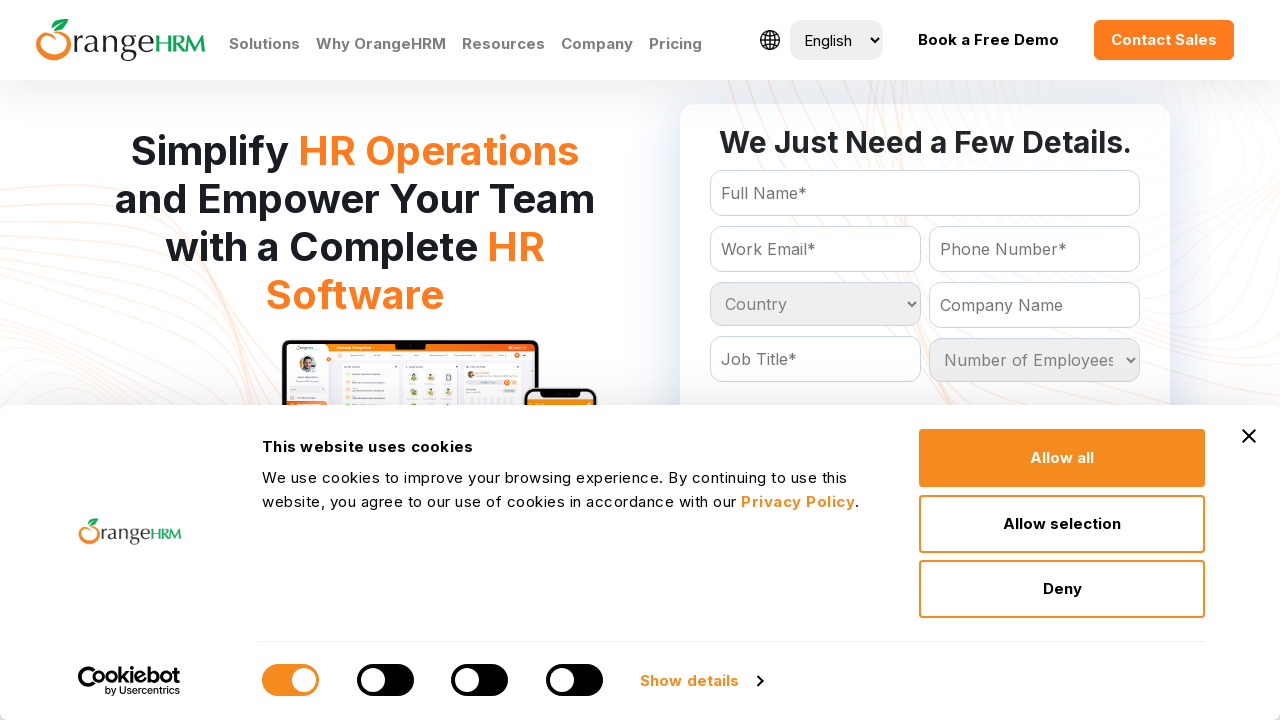

Evaluated dropdown option with text: Angola
	
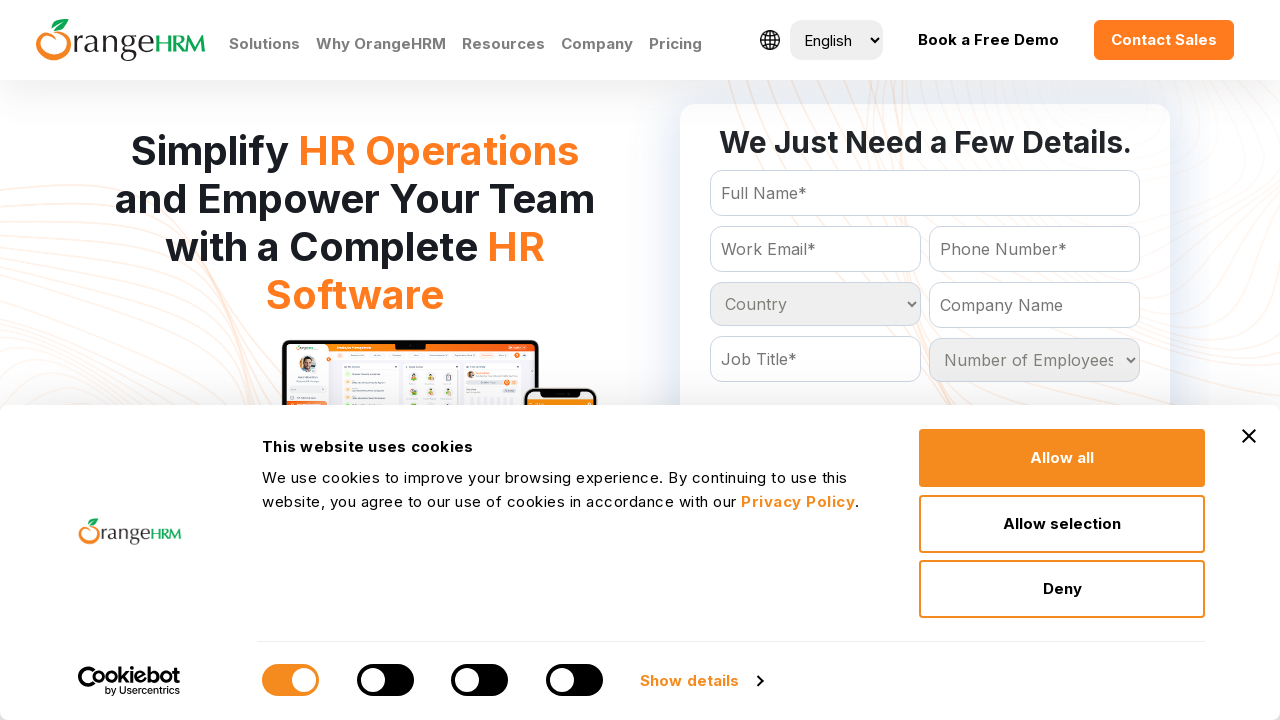

Evaluated dropdown option with text: Anguilla
	
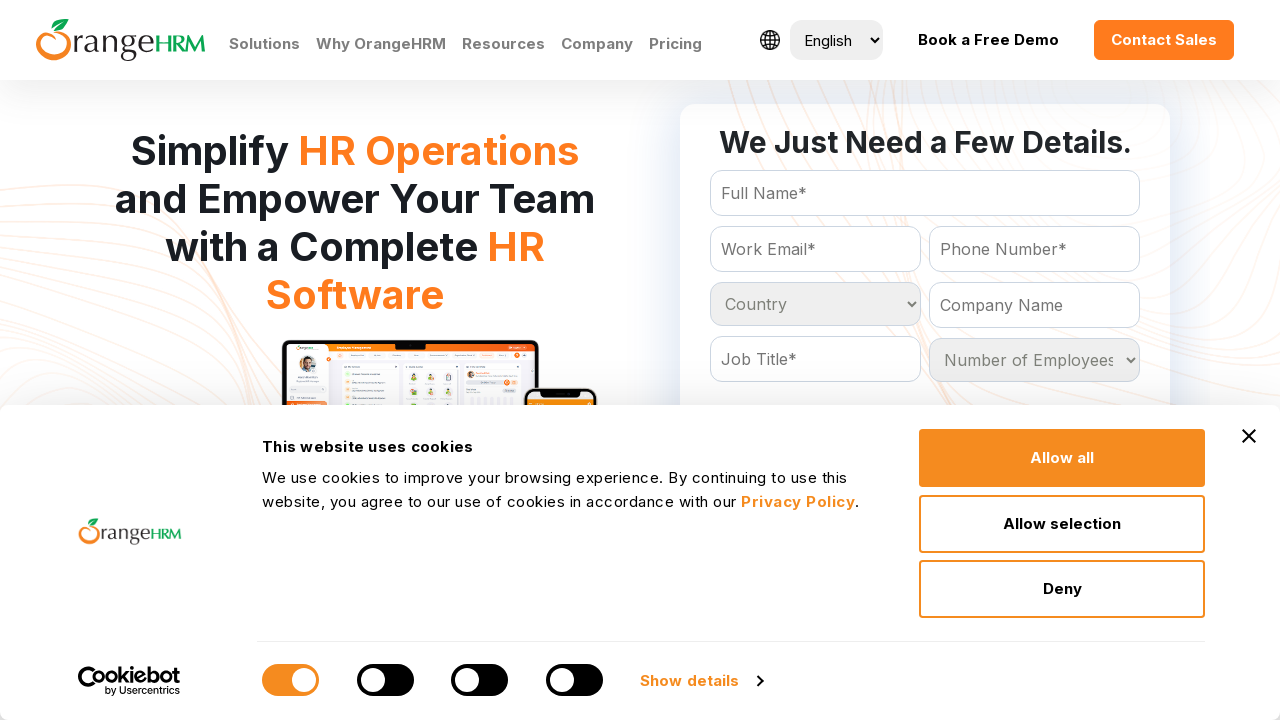

Evaluated dropdown option with text: Antigua and Barbuda
	
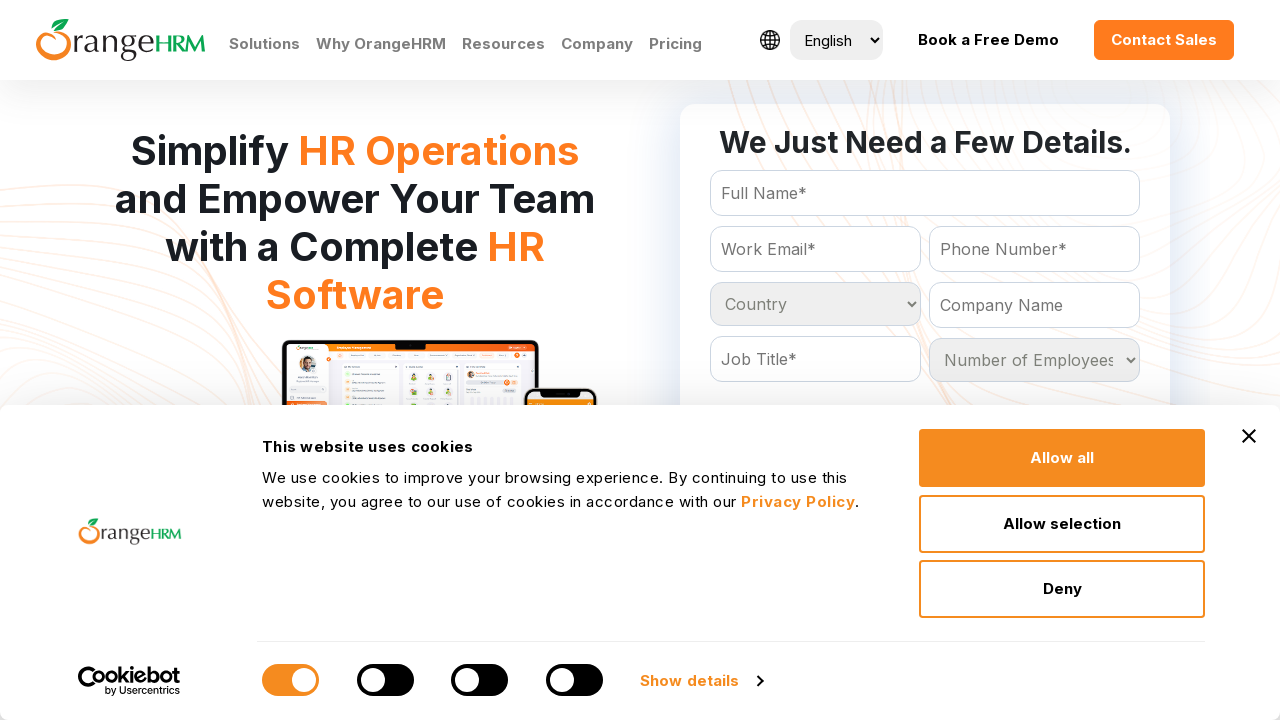

Evaluated dropdown option with text: Argentina
	
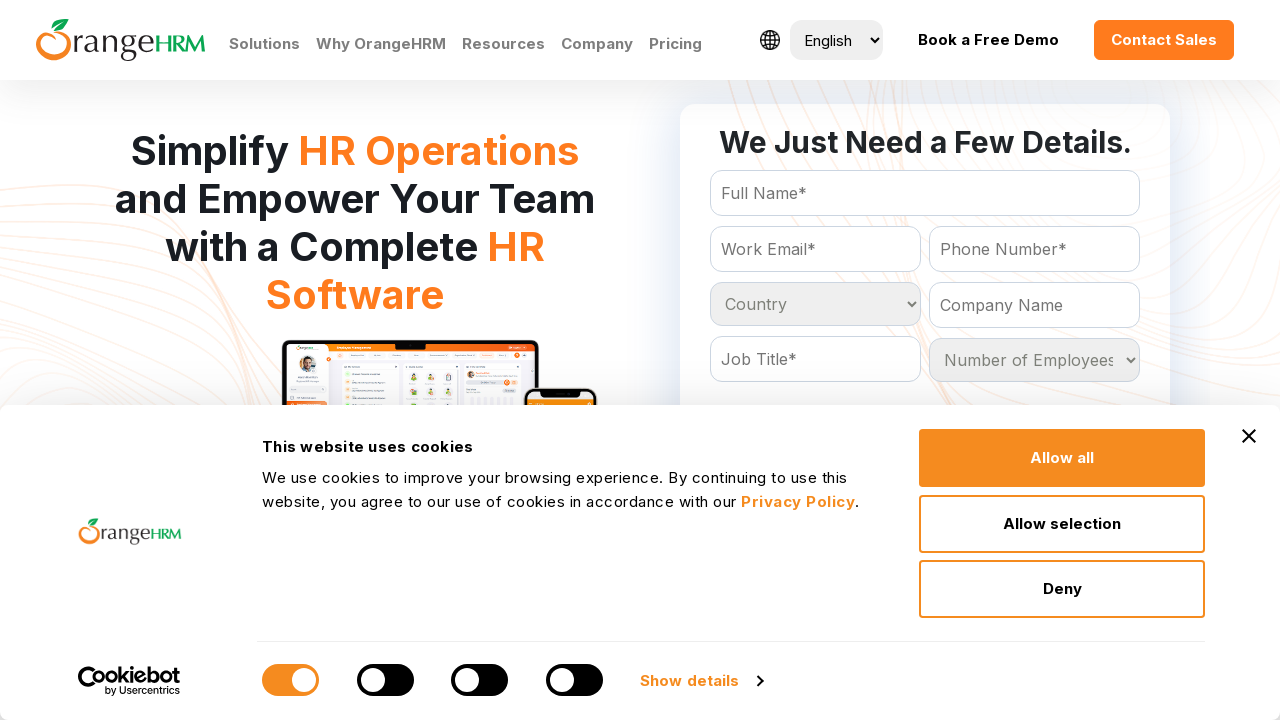

Evaluated dropdown option with text: Armenia
	
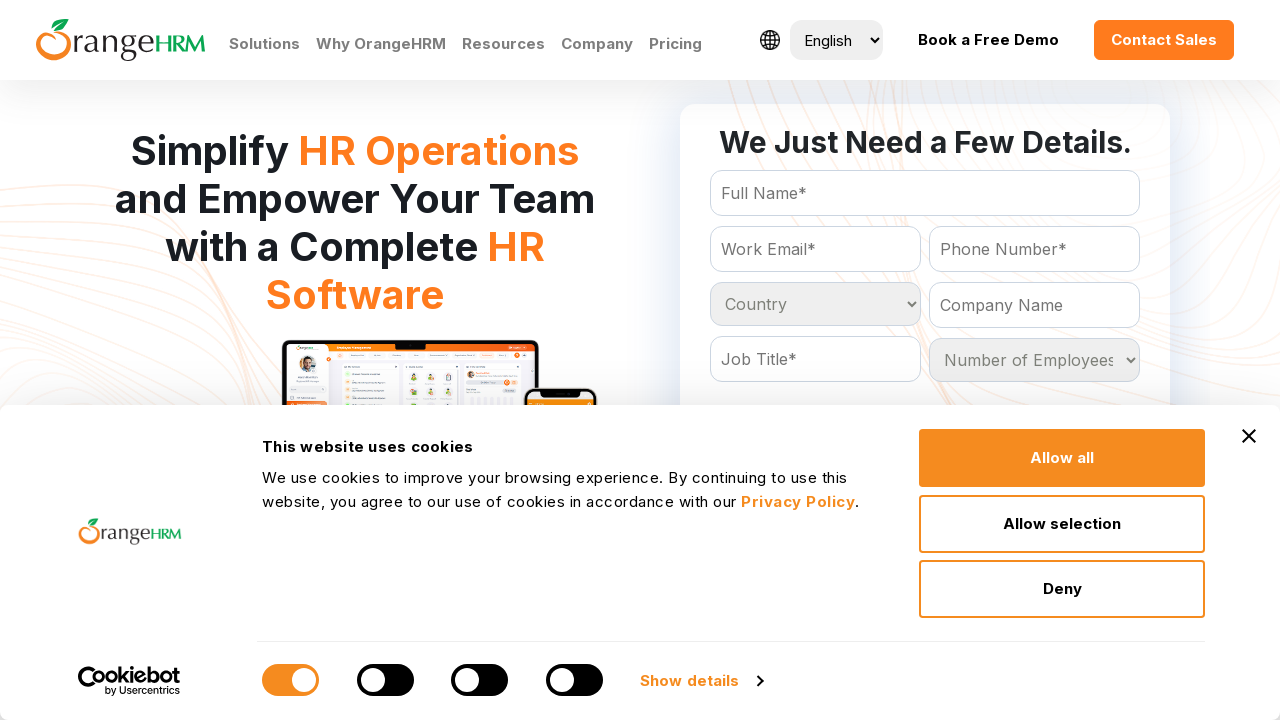

Evaluated dropdown option with text: Aruba
	
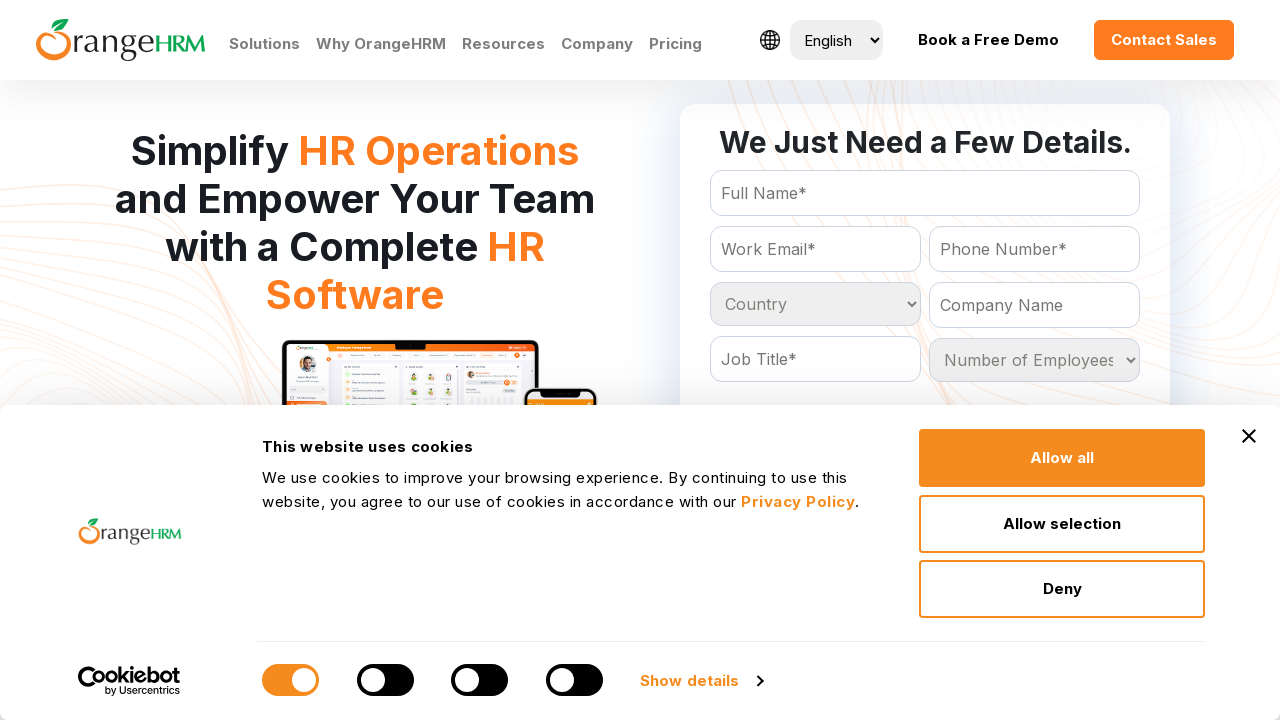

Evaluated dropdown option with text: Australia
	
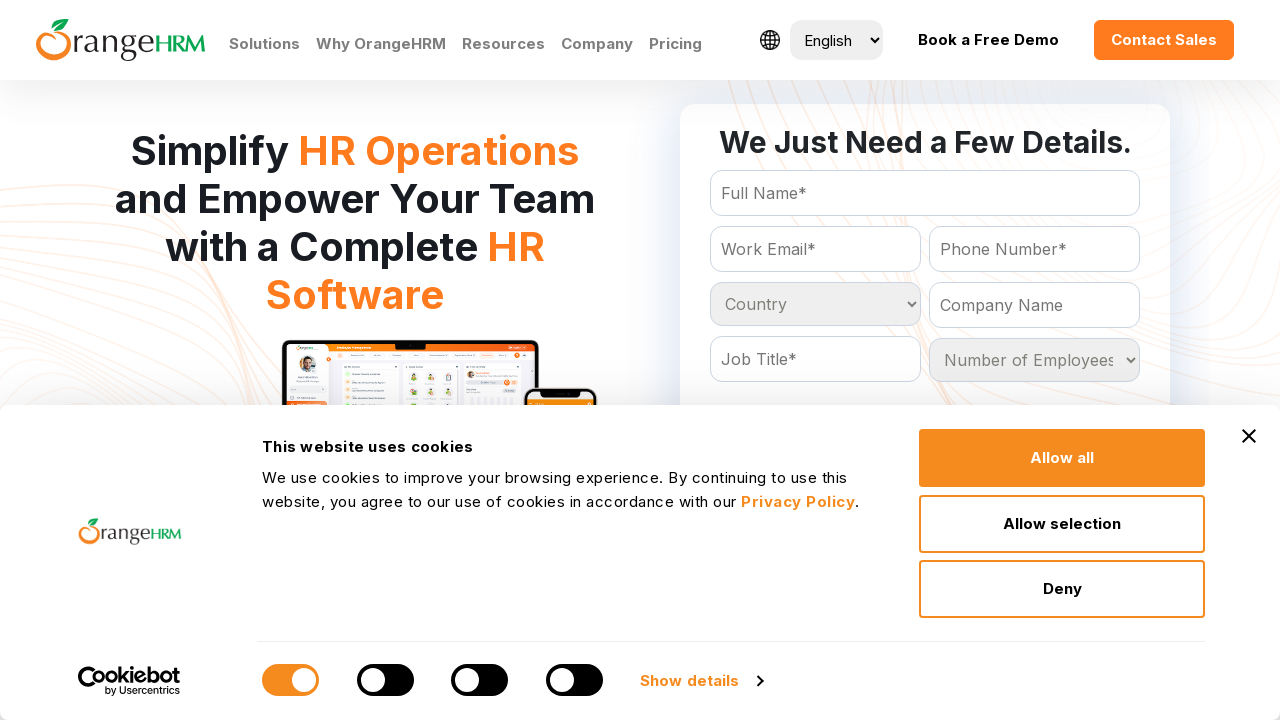

Evaluated dropdown option with text: Austria
	
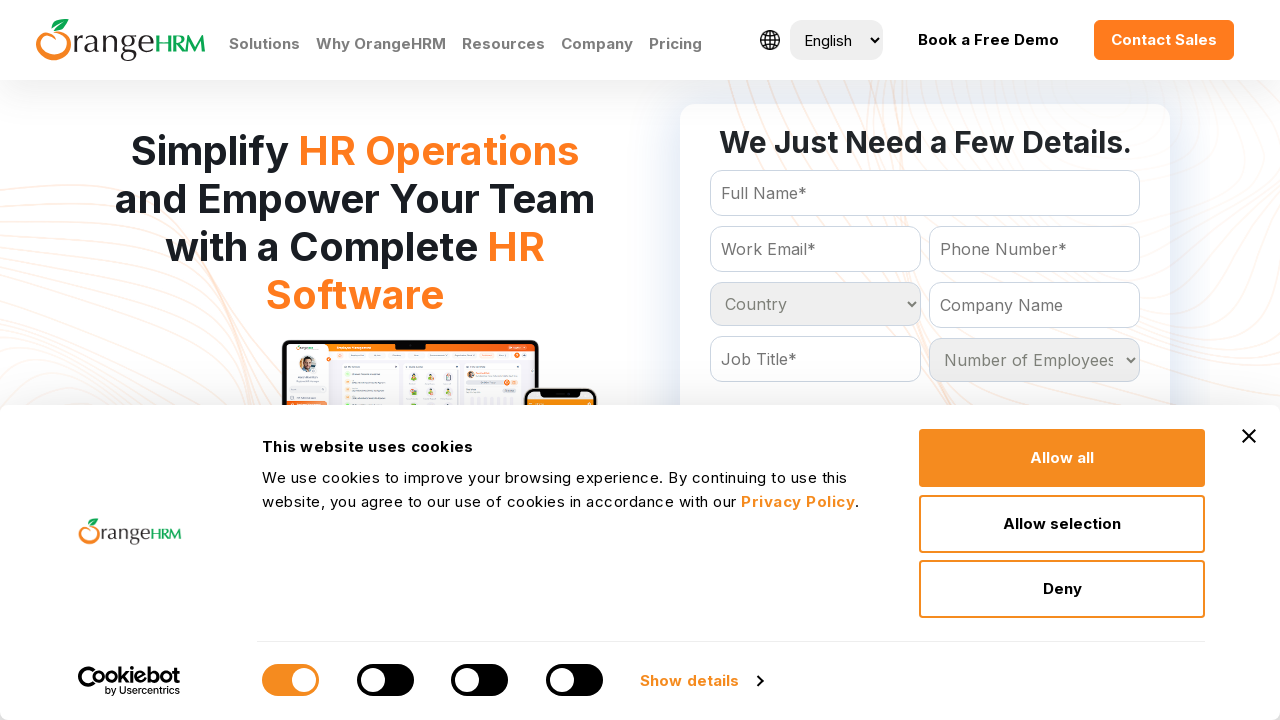

Evaluated dropdown option with text: Azerbaijan
	
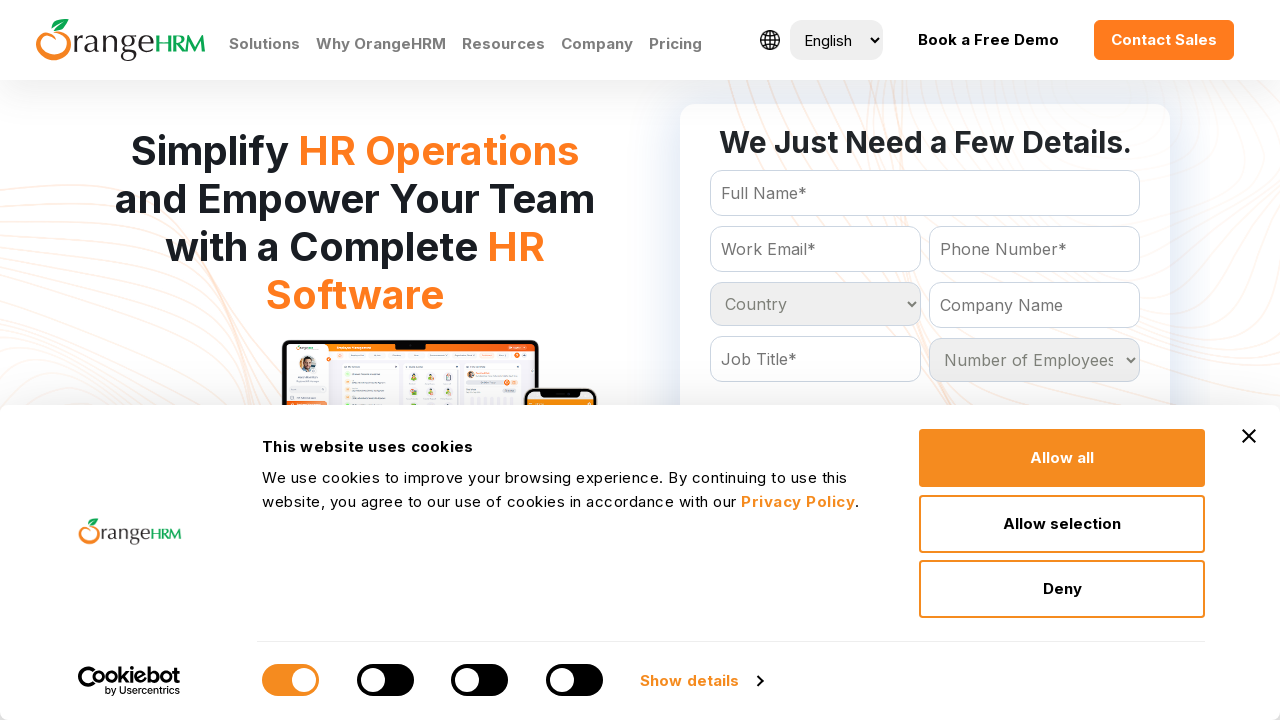

Evaluated dropdown option with text: Bahamas
	
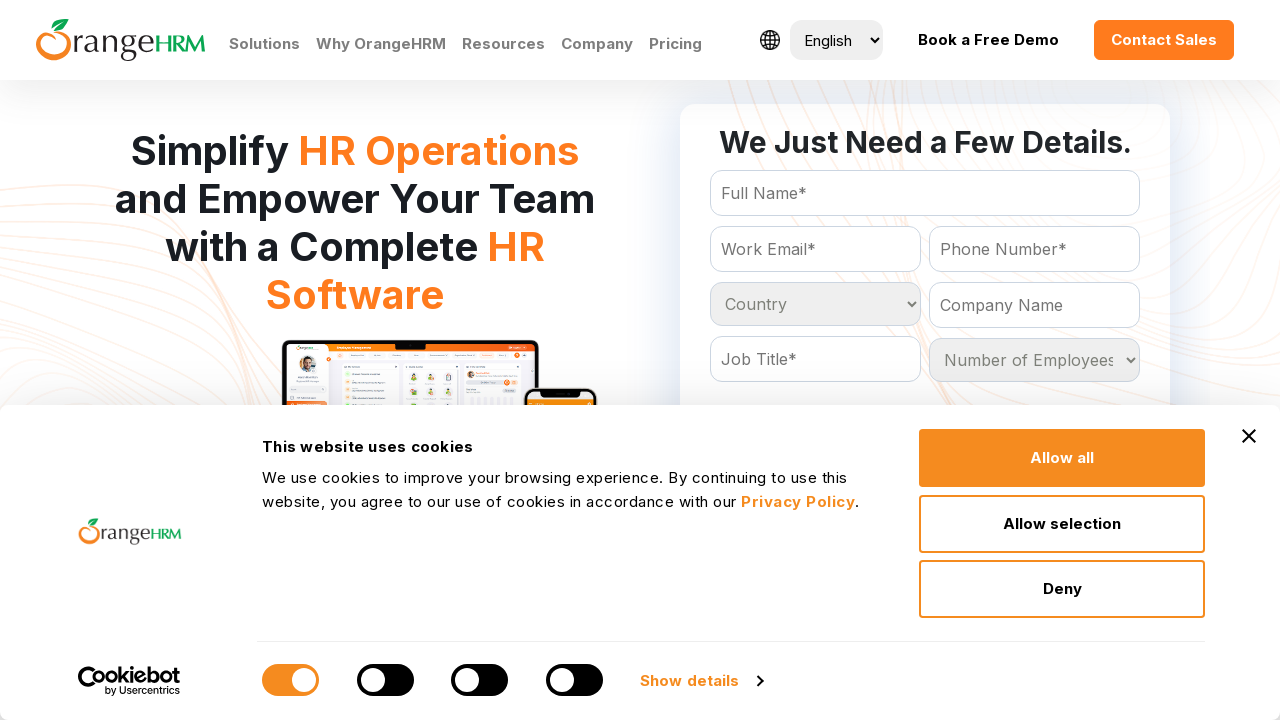

Evaluated dropdown option with text: Bahrain
	
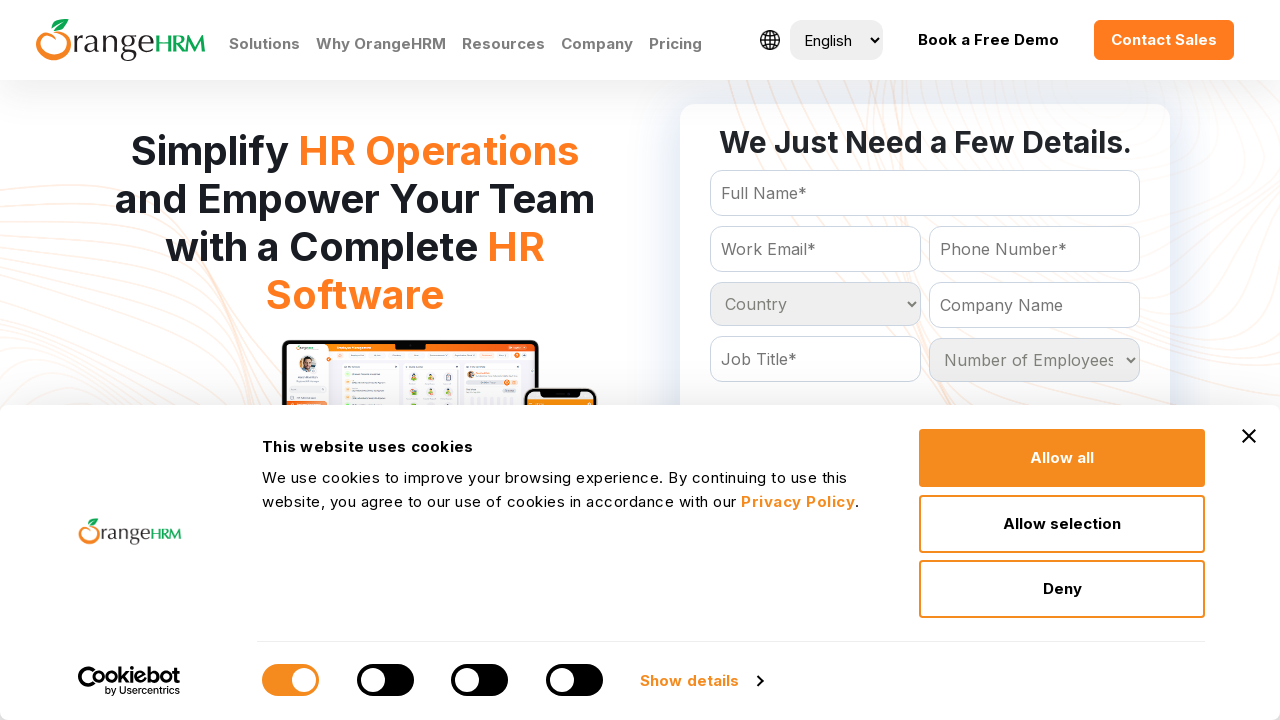

Evaluated dropdown option with text: Bangladesh
	
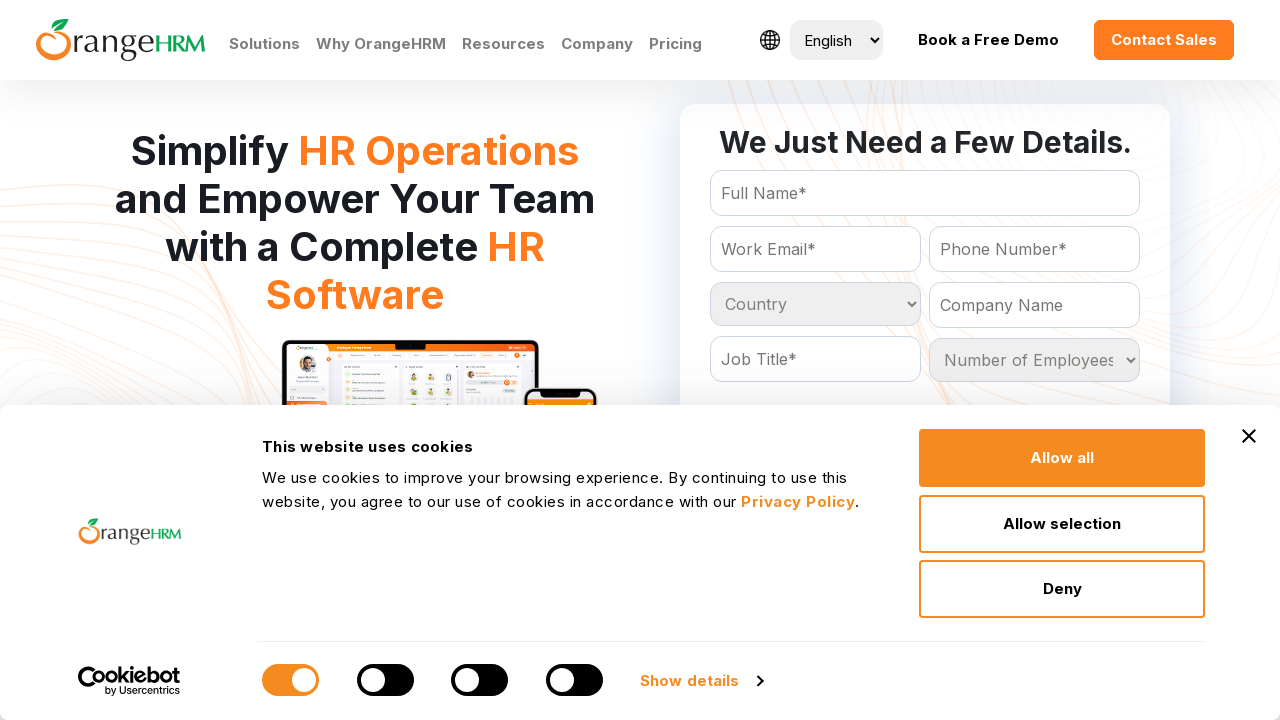

Evaluated dropdown option with text: Barbados
	
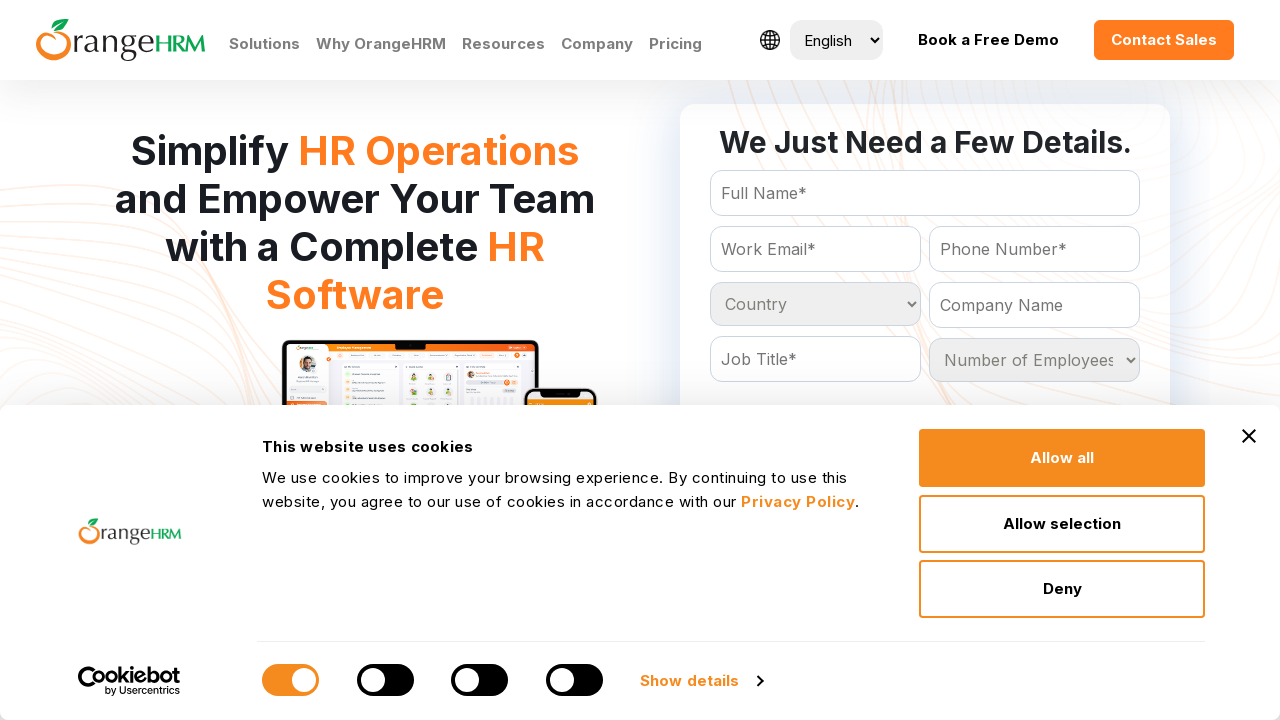

Evaluated dropdown option with text: Belarus
	
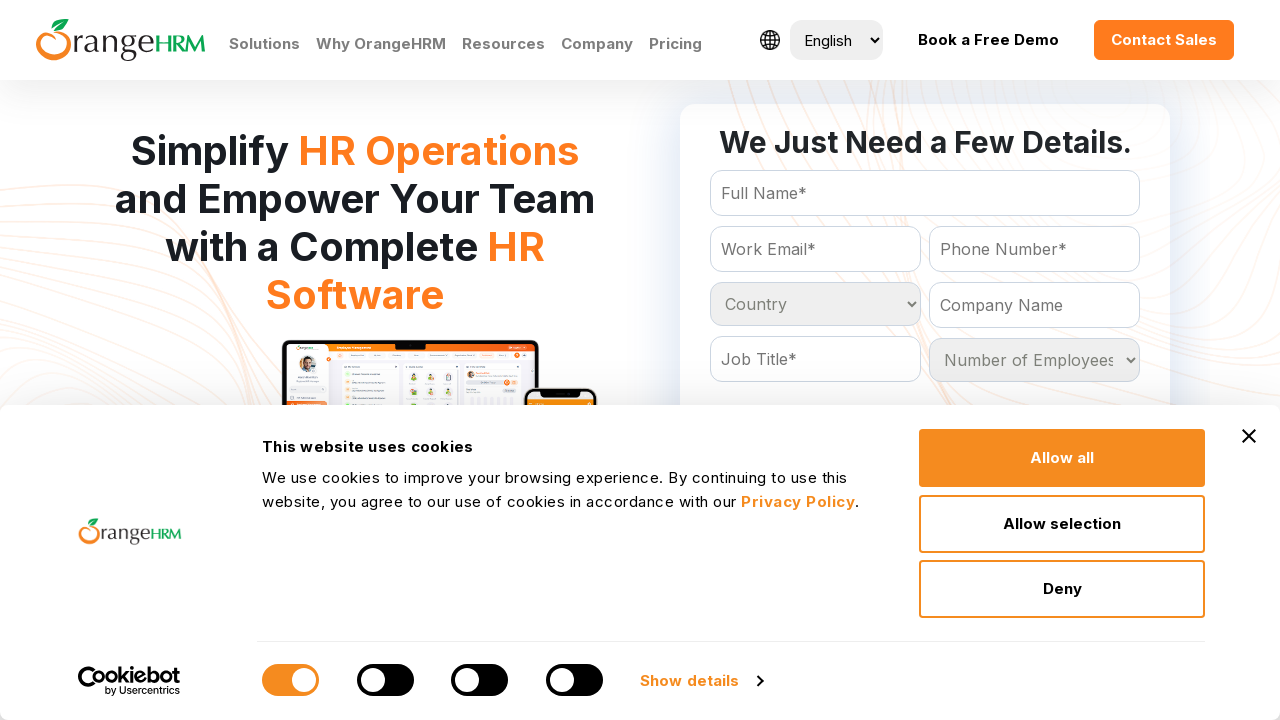

Evaluated dropdown option with text: Belgium
	
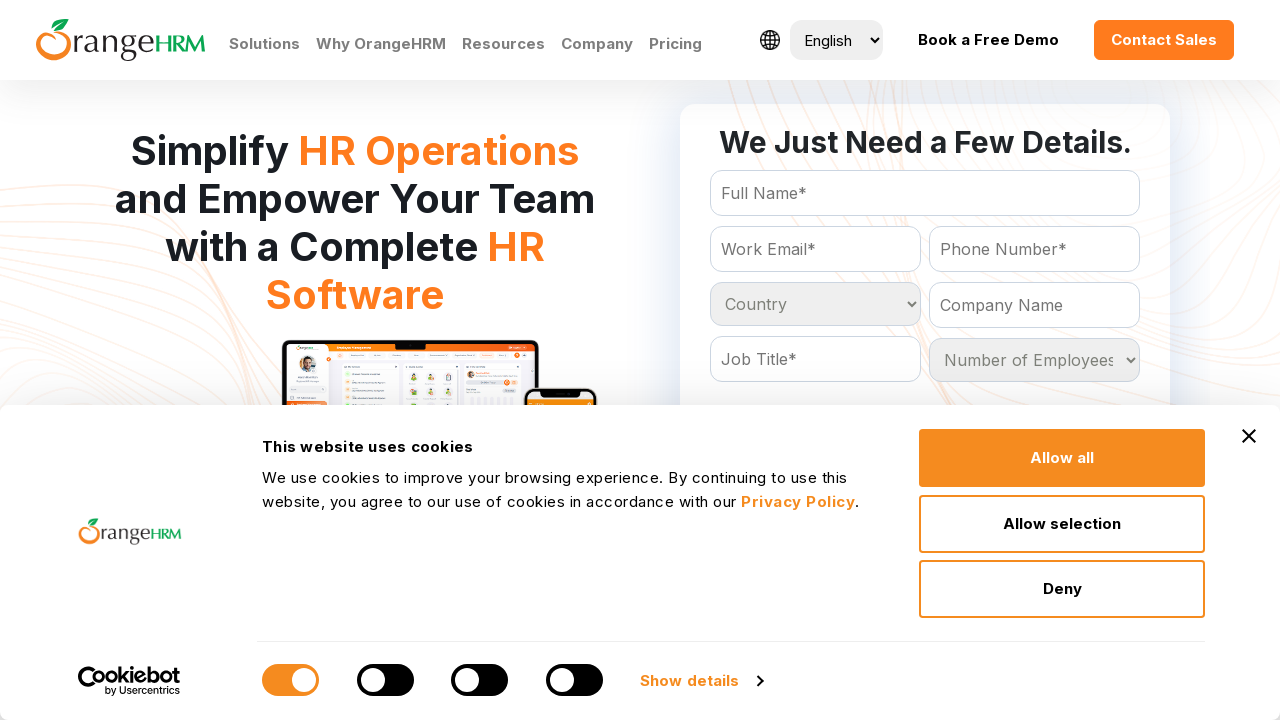

Evaluated dropdown option with text: Belize
	
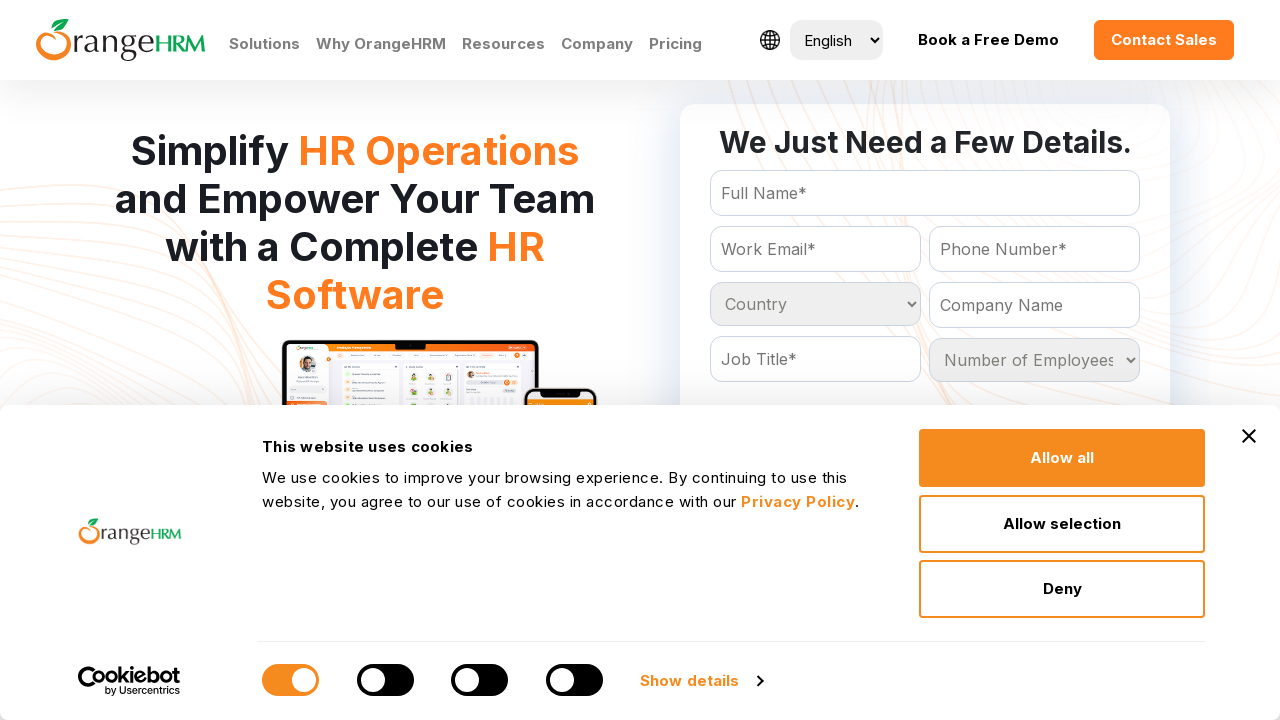

Evaluated dropdown option with text: Benin
	
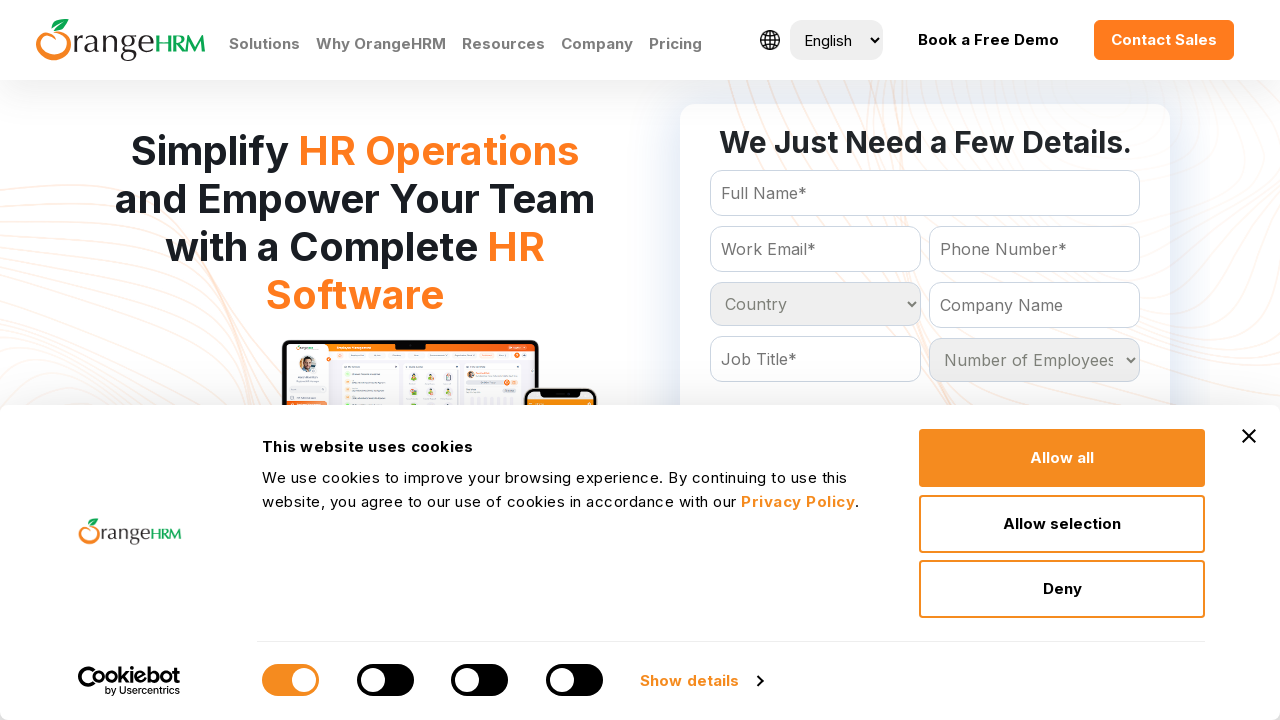

Evaluated dropdown option with text: Bermuda
	
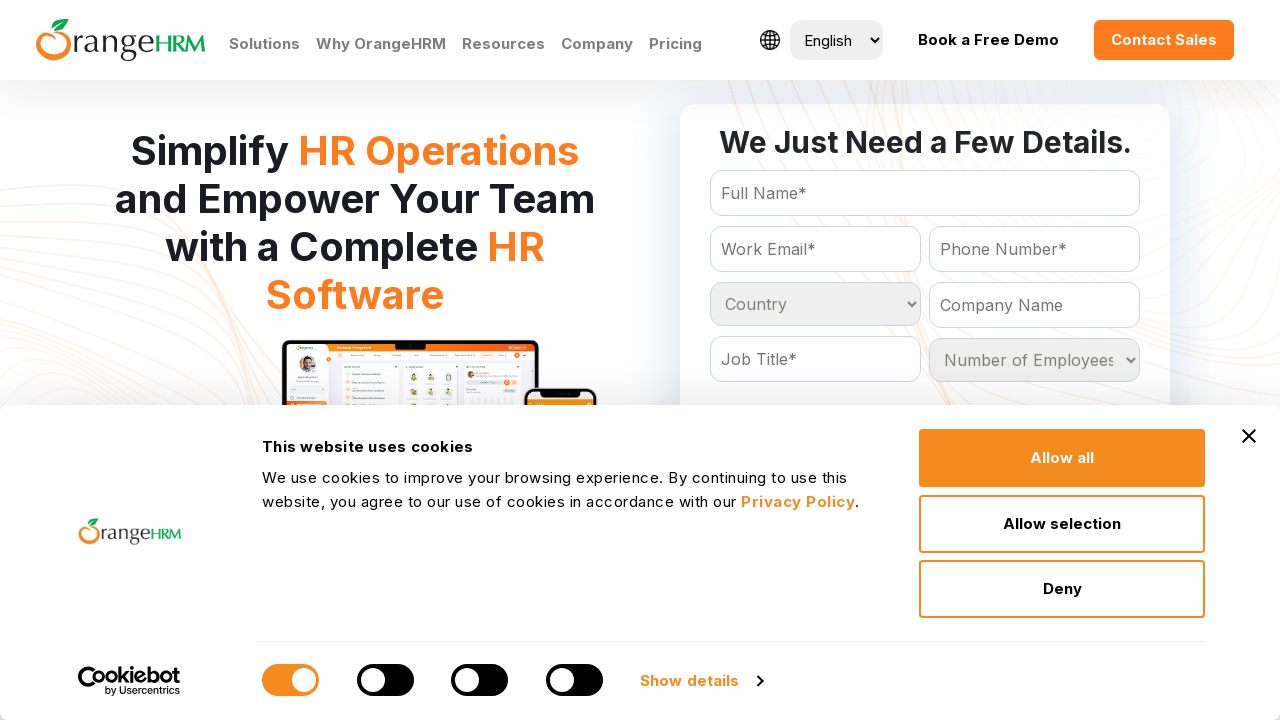

Evaluated dropdown option with text: Bhutan
	
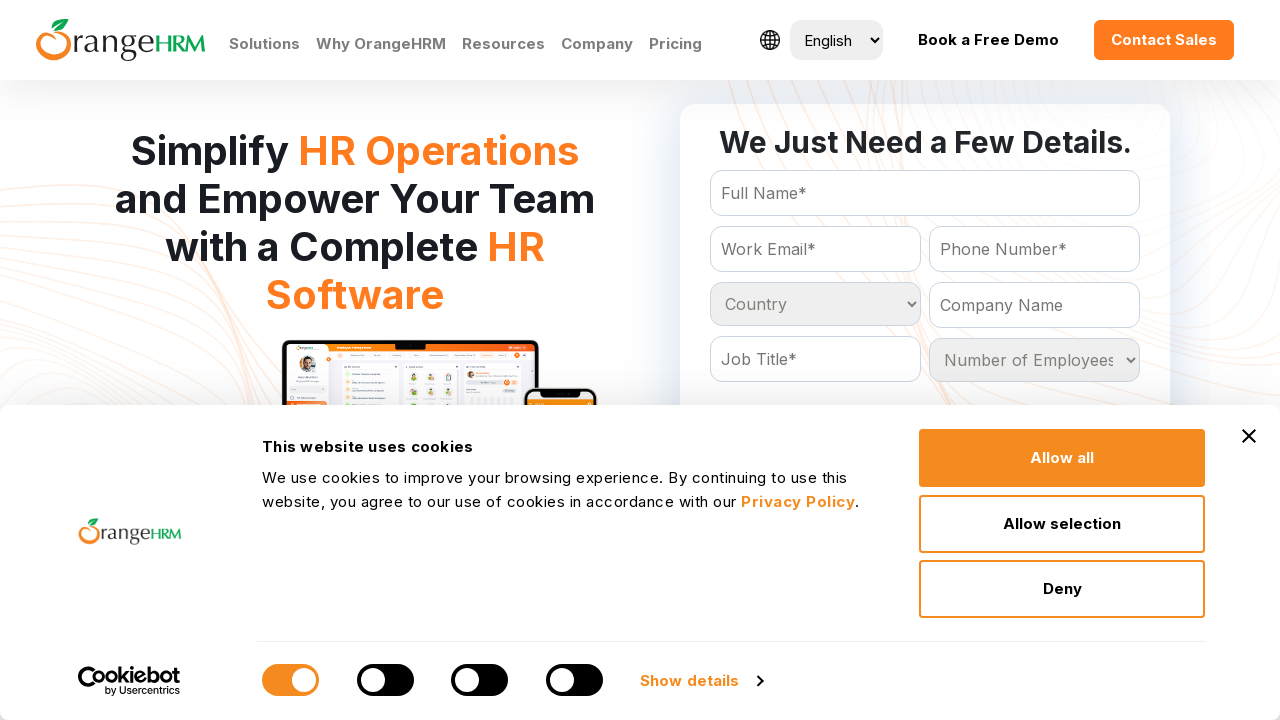

Evaluated dropdown option with text: Bolivia
	
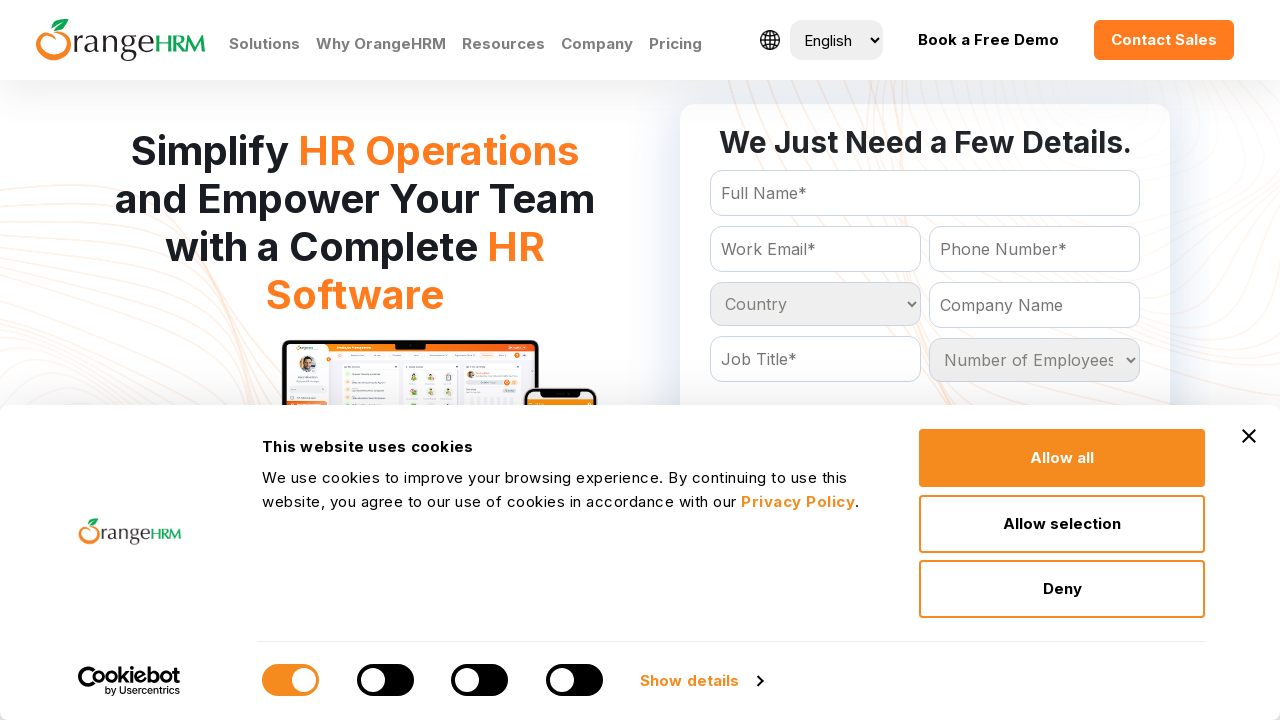

Evaluated dropdown option with text: Bosnia and Herzegowina
	
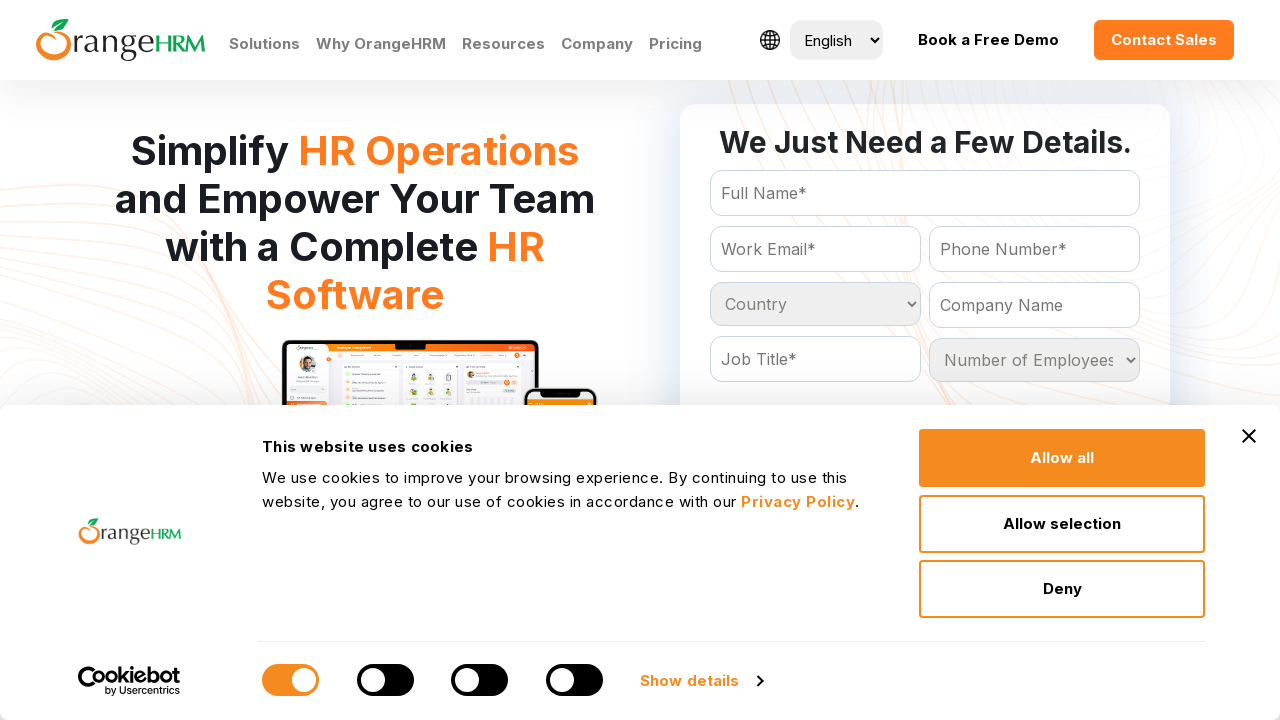

Evaluated dropdown option with text: Botswana
	
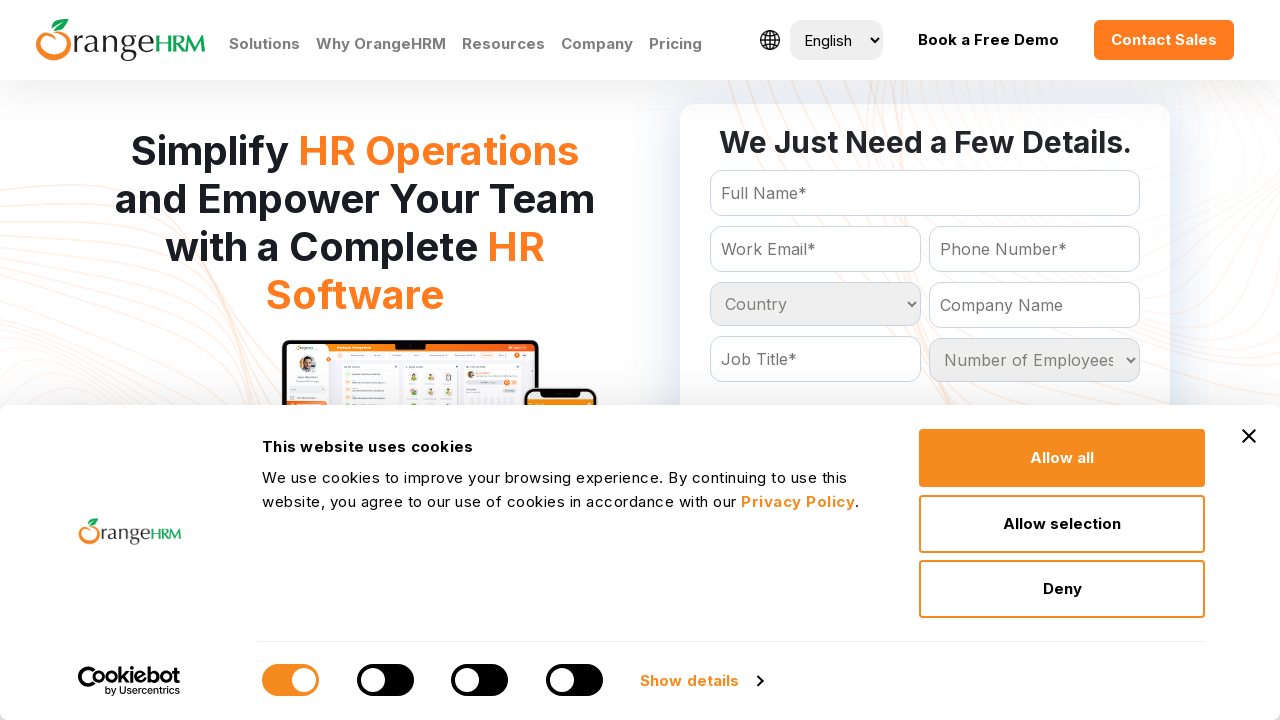

Evaluated dropdown option with text: Bouvet Island
	
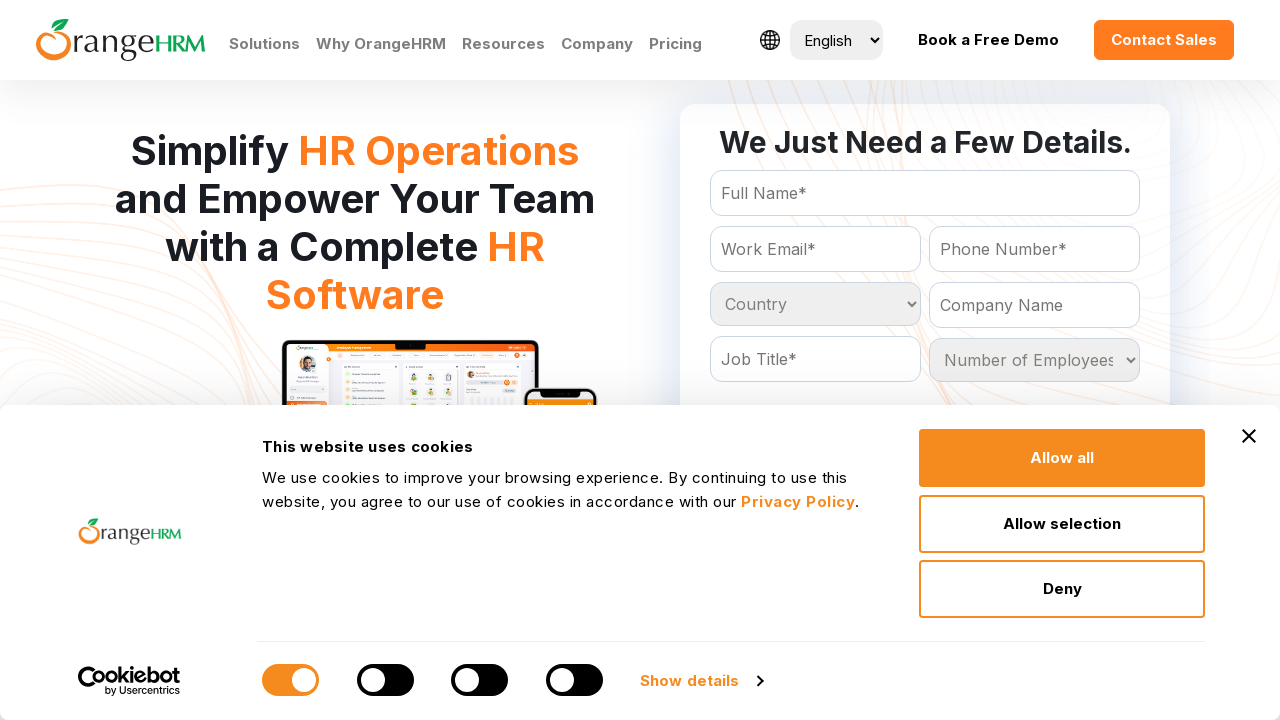

Evaluated dropdown option with text: Brazil
	
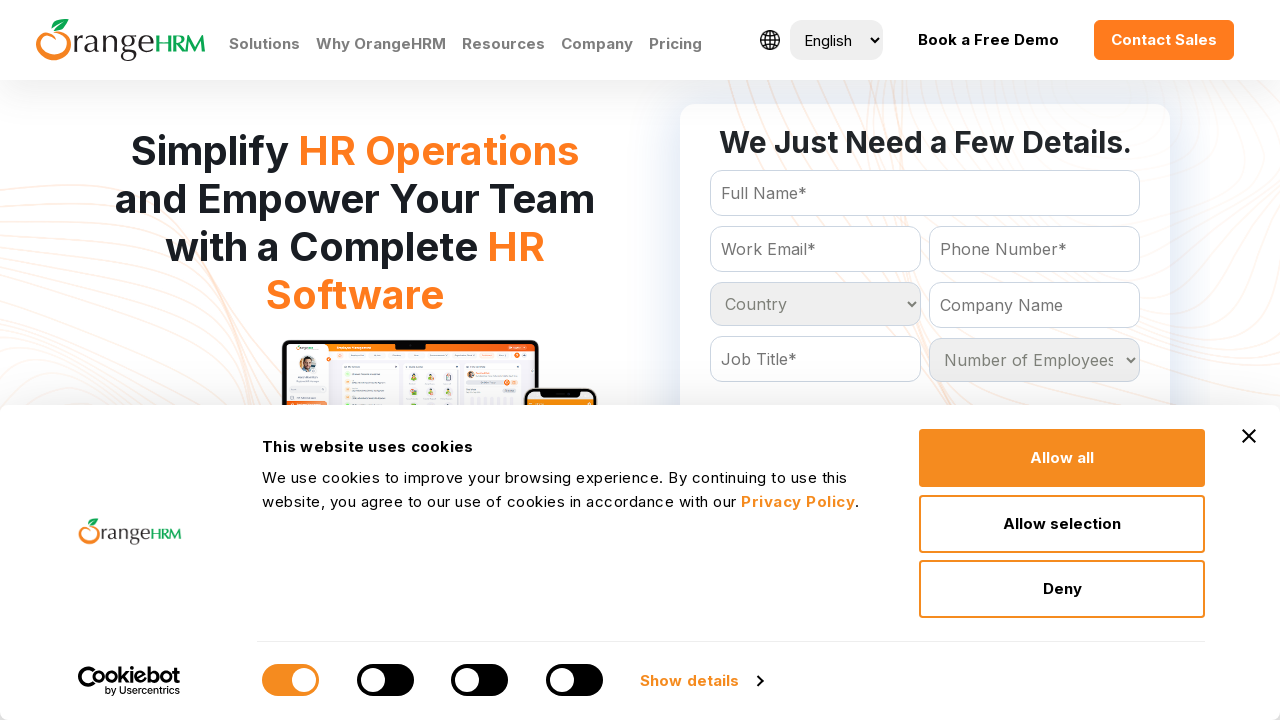

Evaluated dropdown option with text: Brunei Darussalam
	
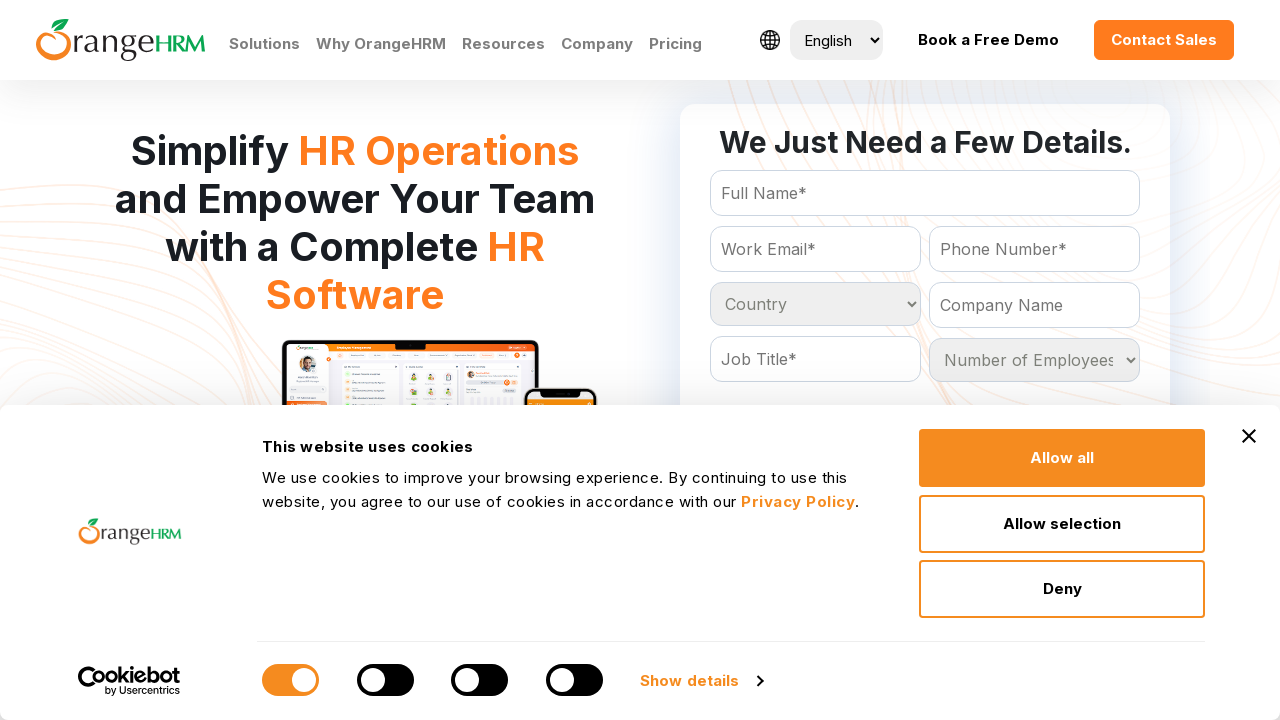

Evaluated dropdown option with text: Bulgaria
	
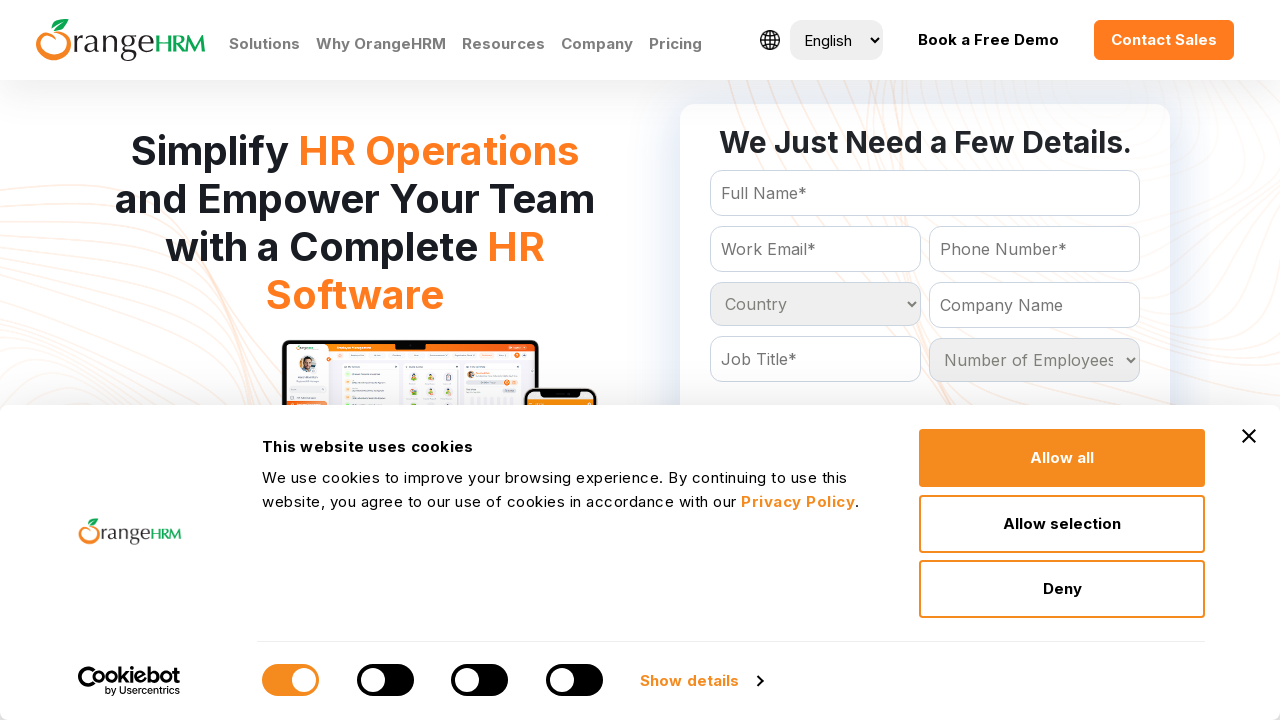

Evaluated dropdown option with text: Burkina Faso
	
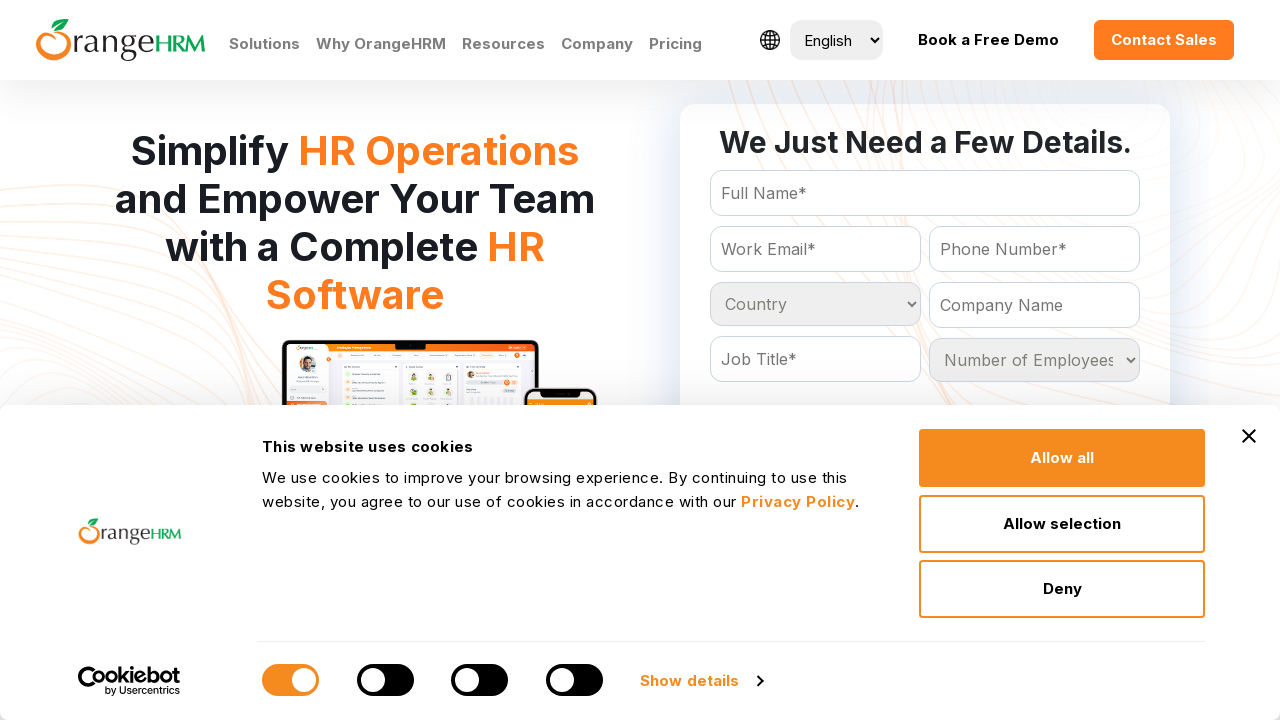

Evaluated dropdown option with text: Burundi
	
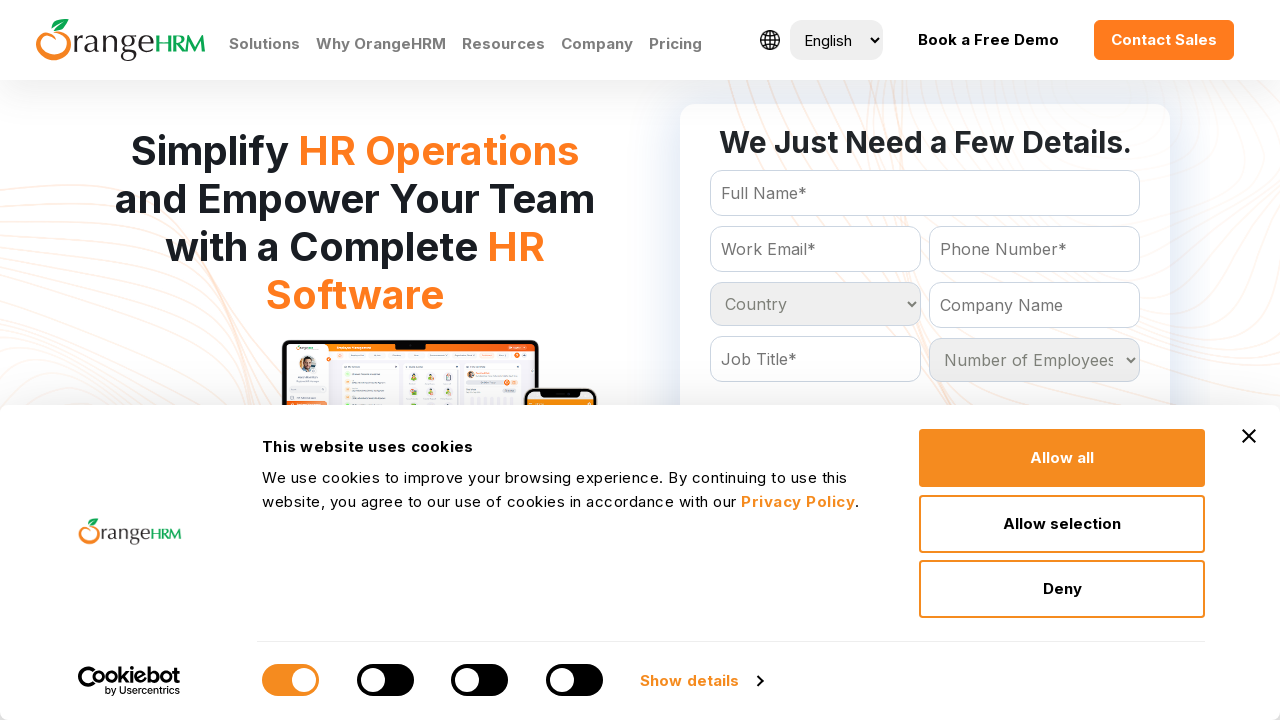

Evaluated dropdown option with text: Cambodia
	
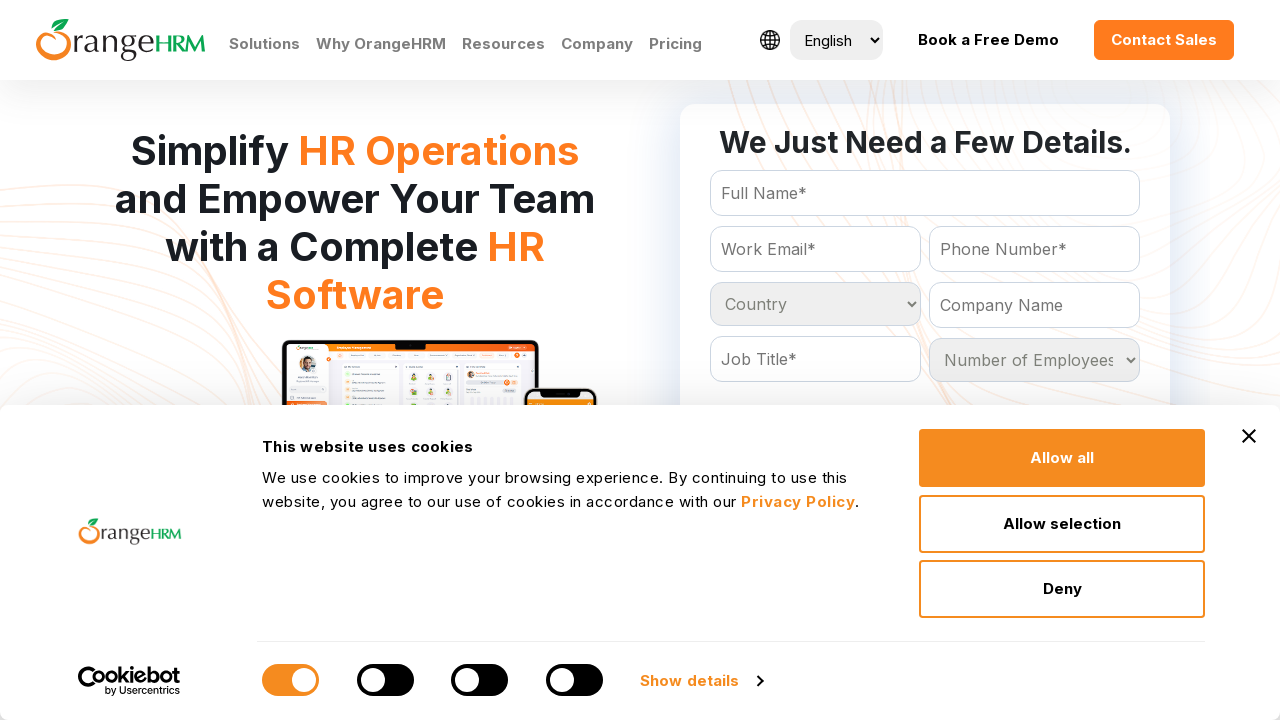

Evaluated dropdown option with text: Cameroon
	
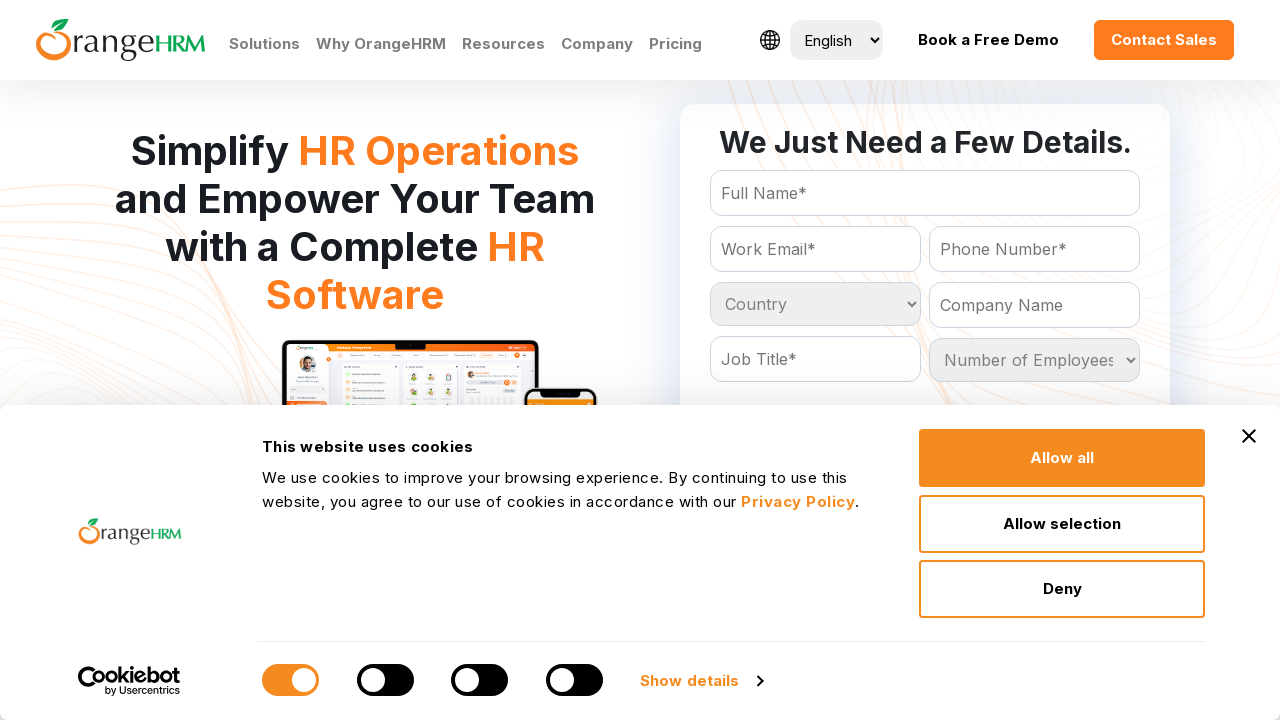

Evaluated dropdown option with text: Canada
	
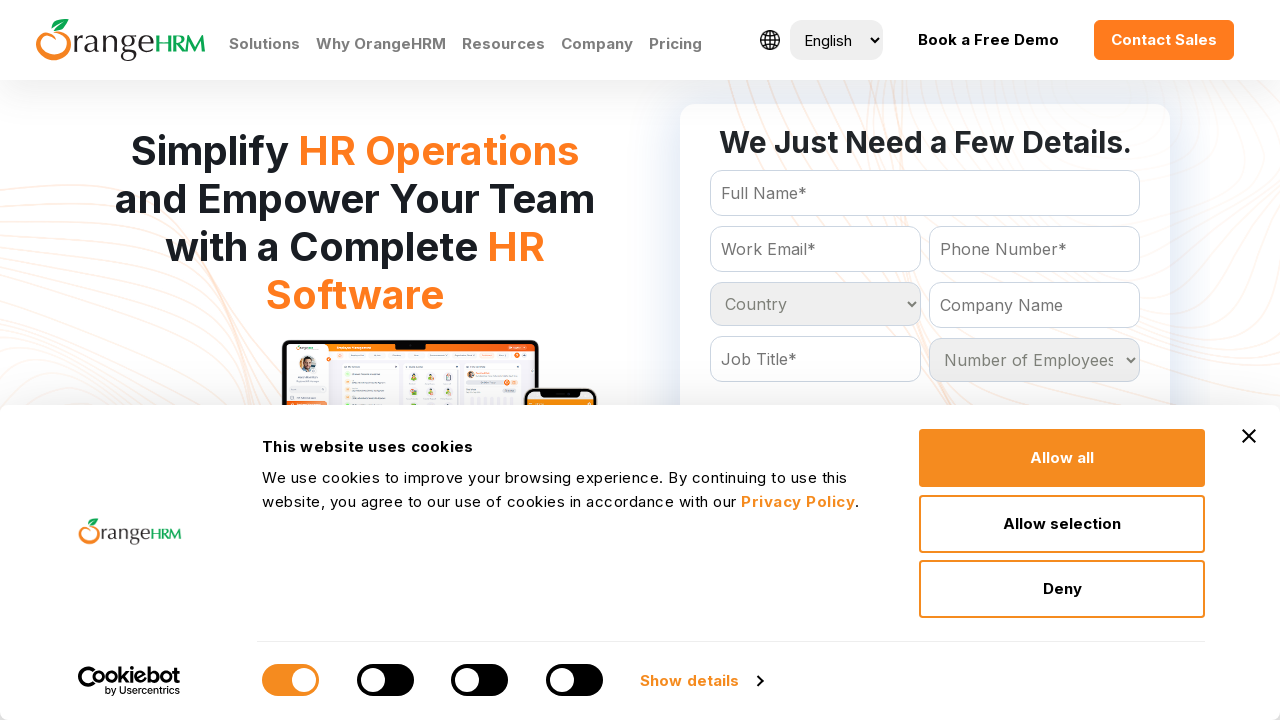

Evaluated dropdown option with text: Cape Verde
	
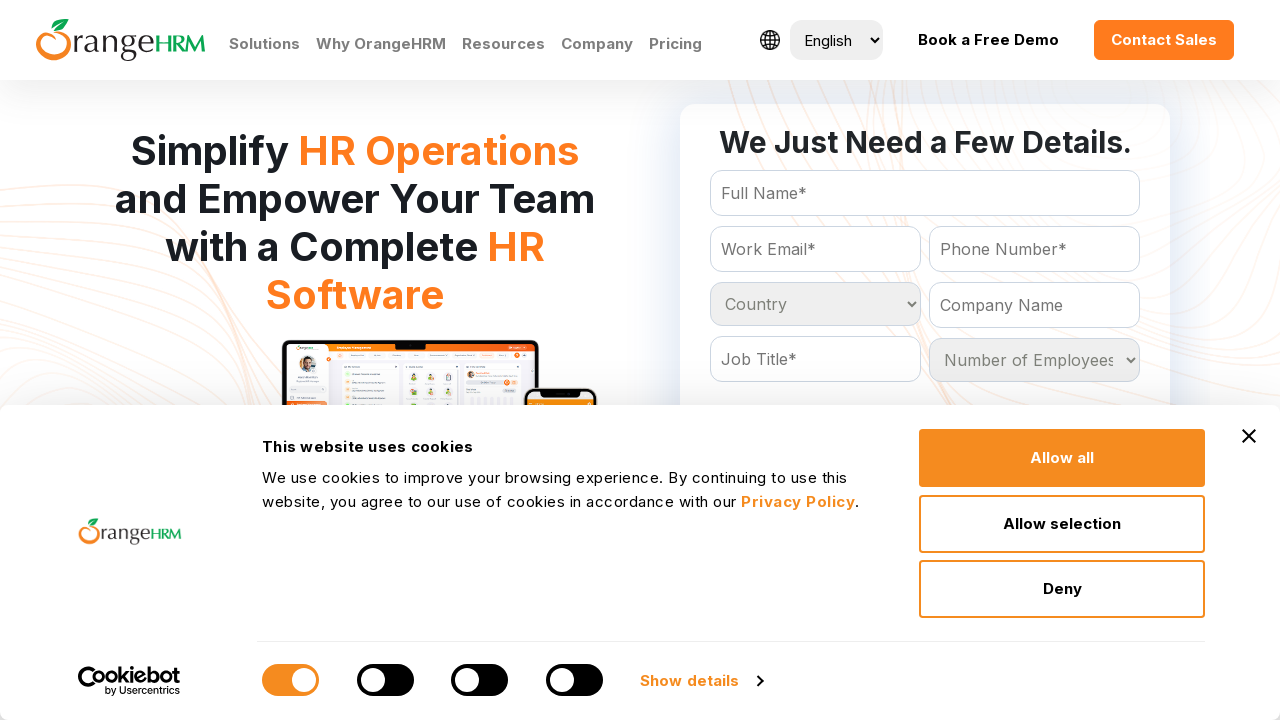

Evaluated dropdown option with text: Cayman Islands
	
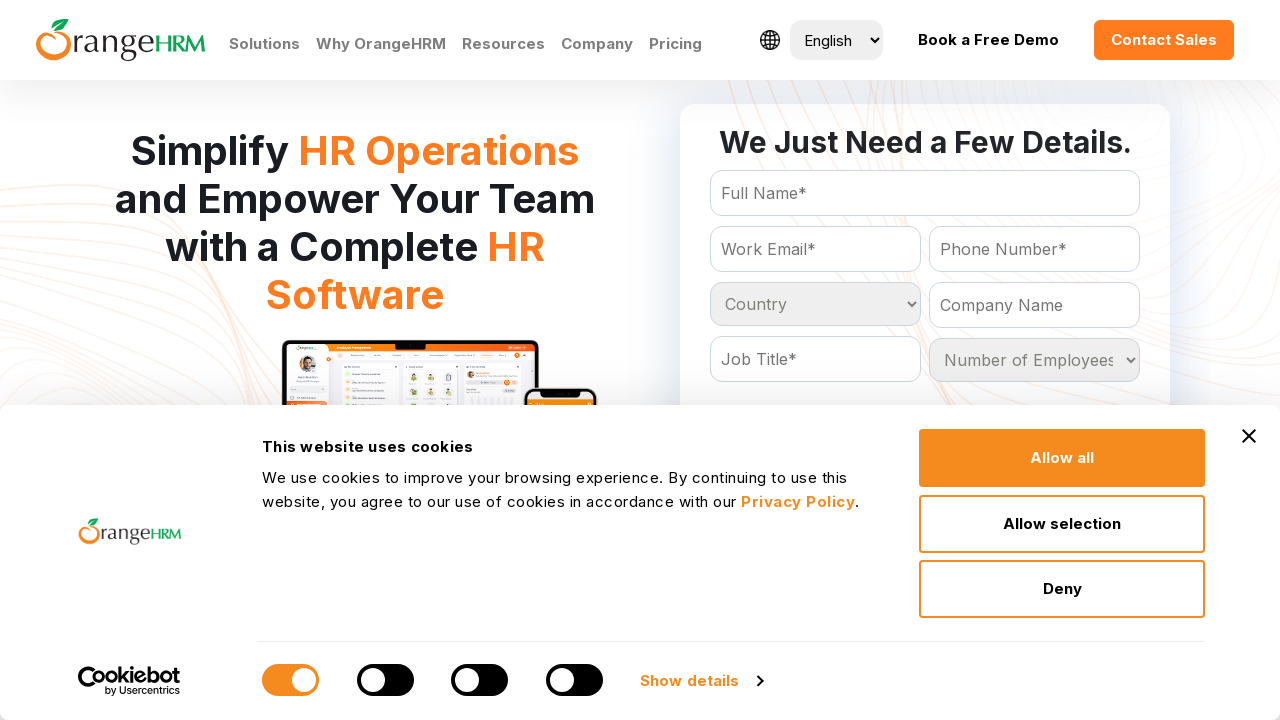

Evaluated dropdown option with text: Central African Republic
	
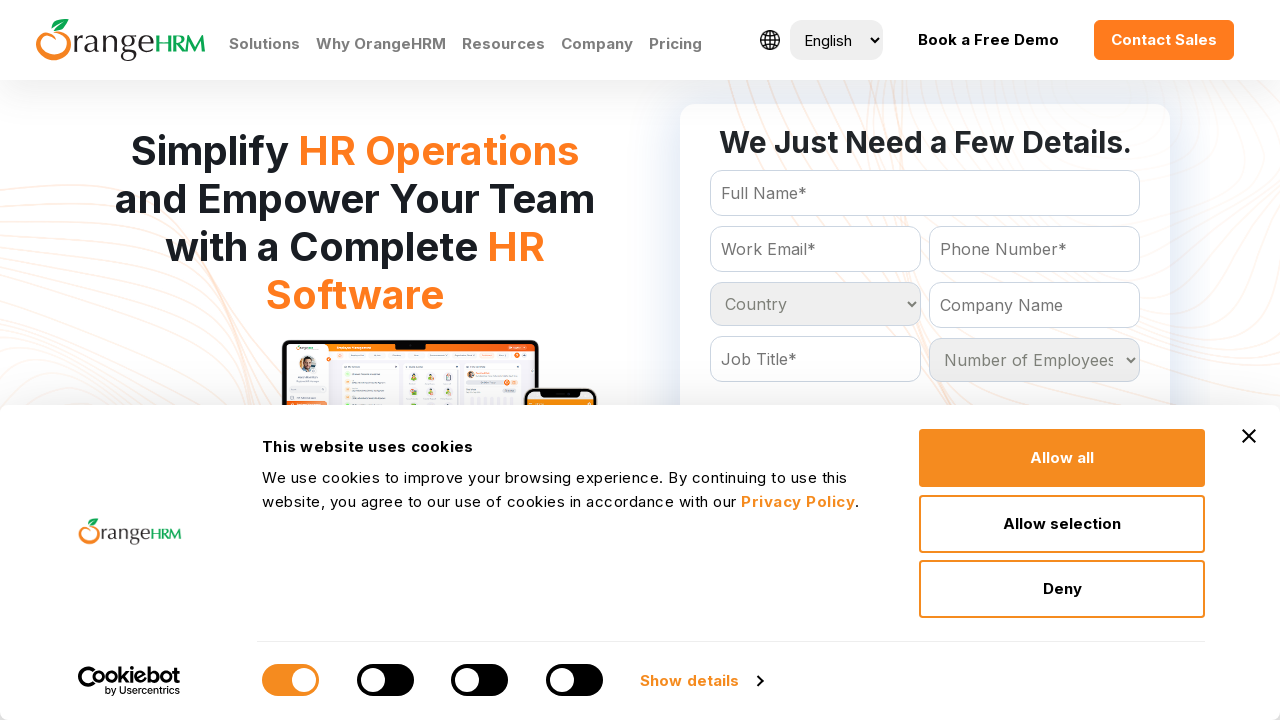

Evaluated dropdown option with text: Chad
	
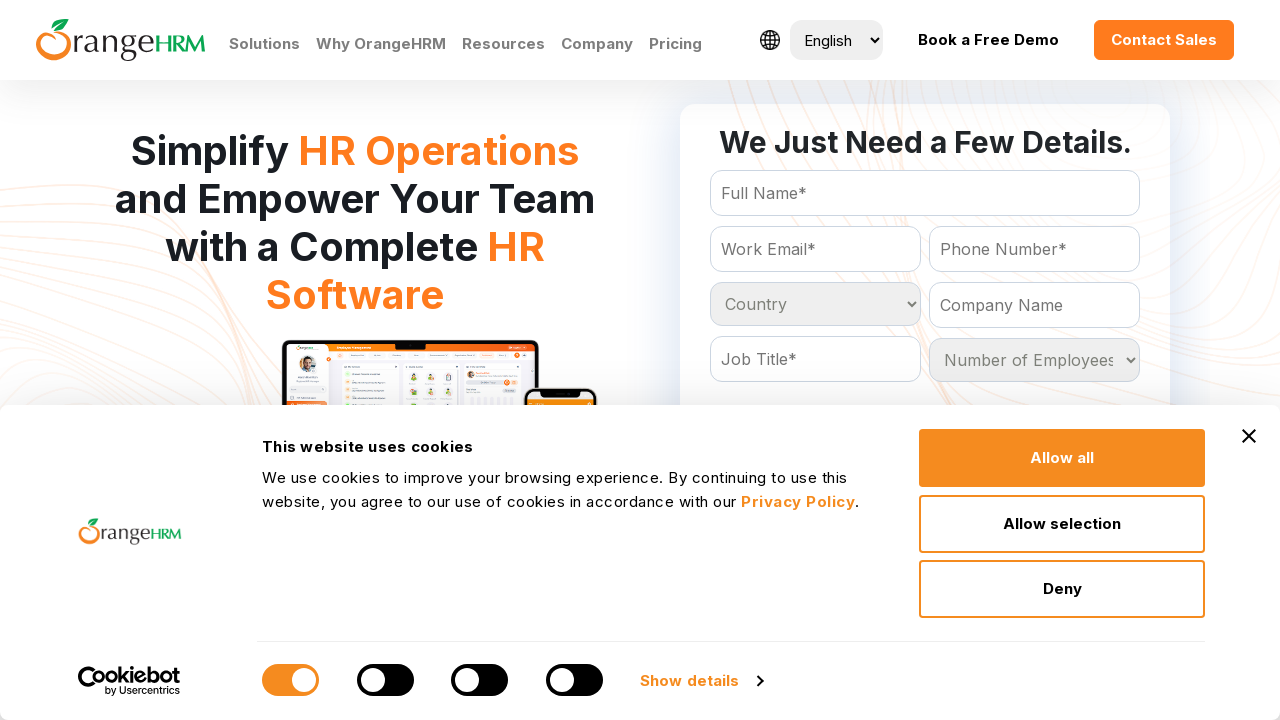

Evaluated dropdown option with text: Chile
	
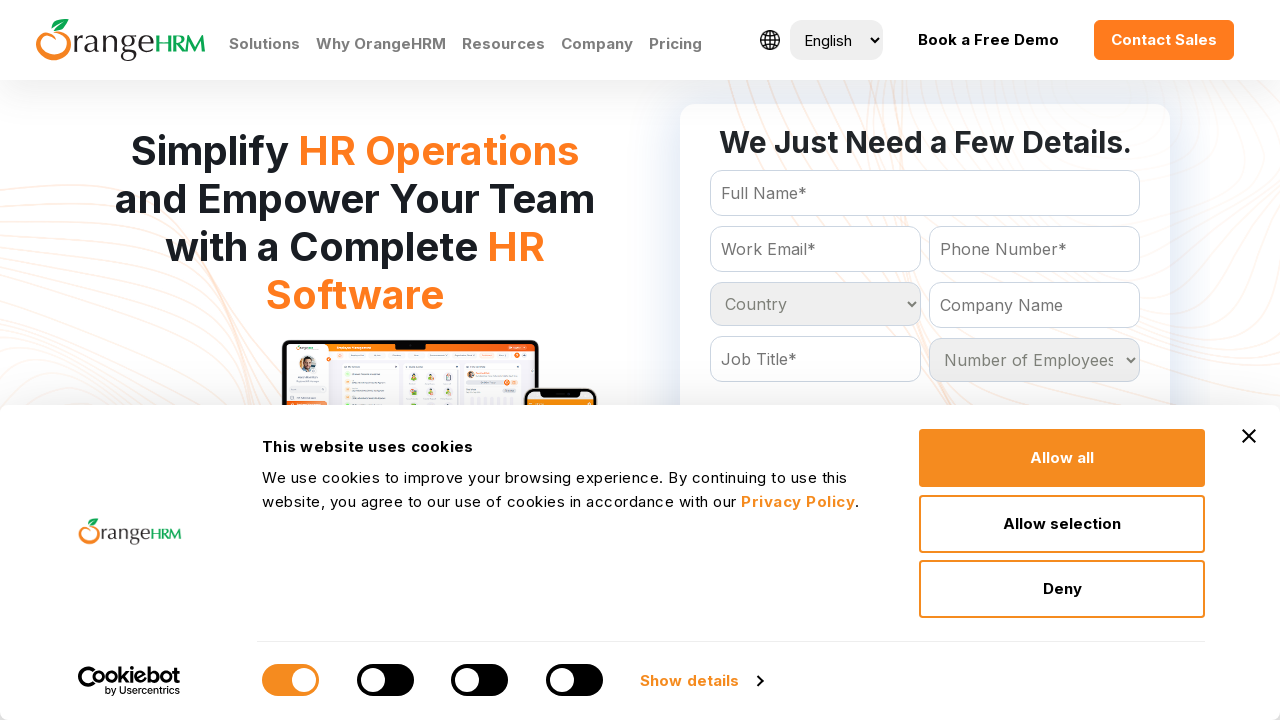

Evaluated dropdown option with text: China
	
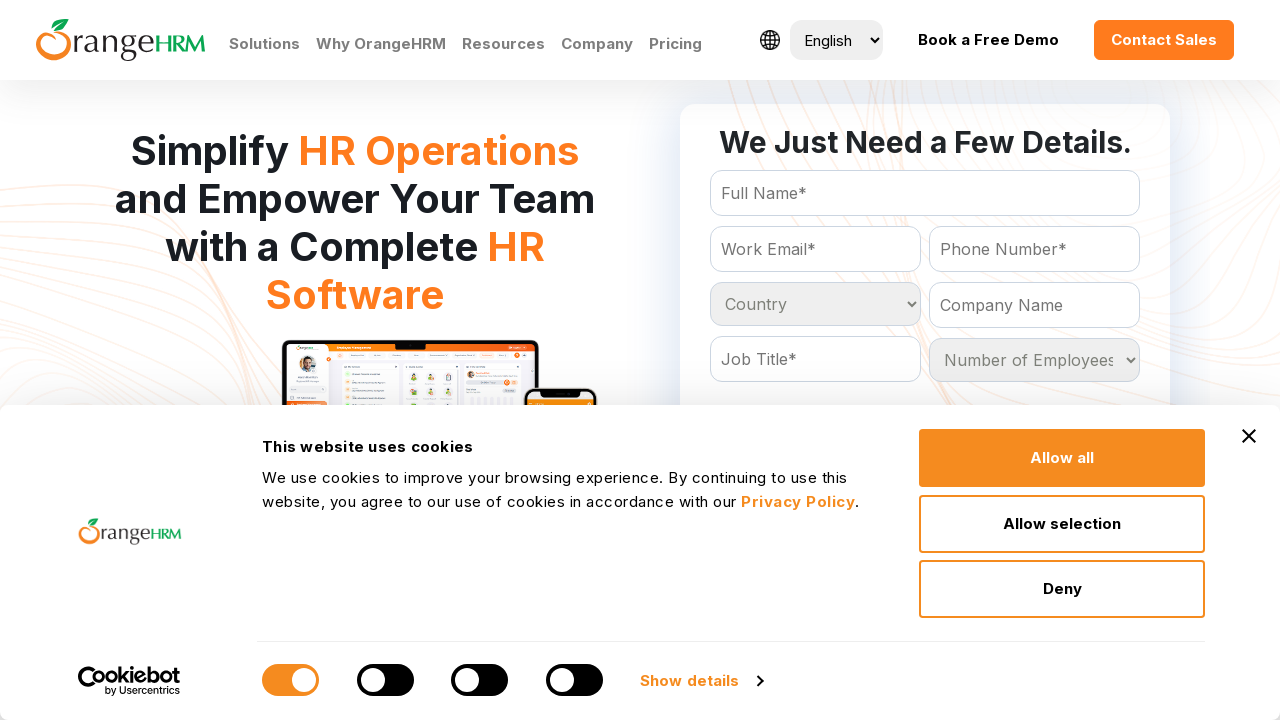

Evaluated dropdown option with text: Christmas Island
	
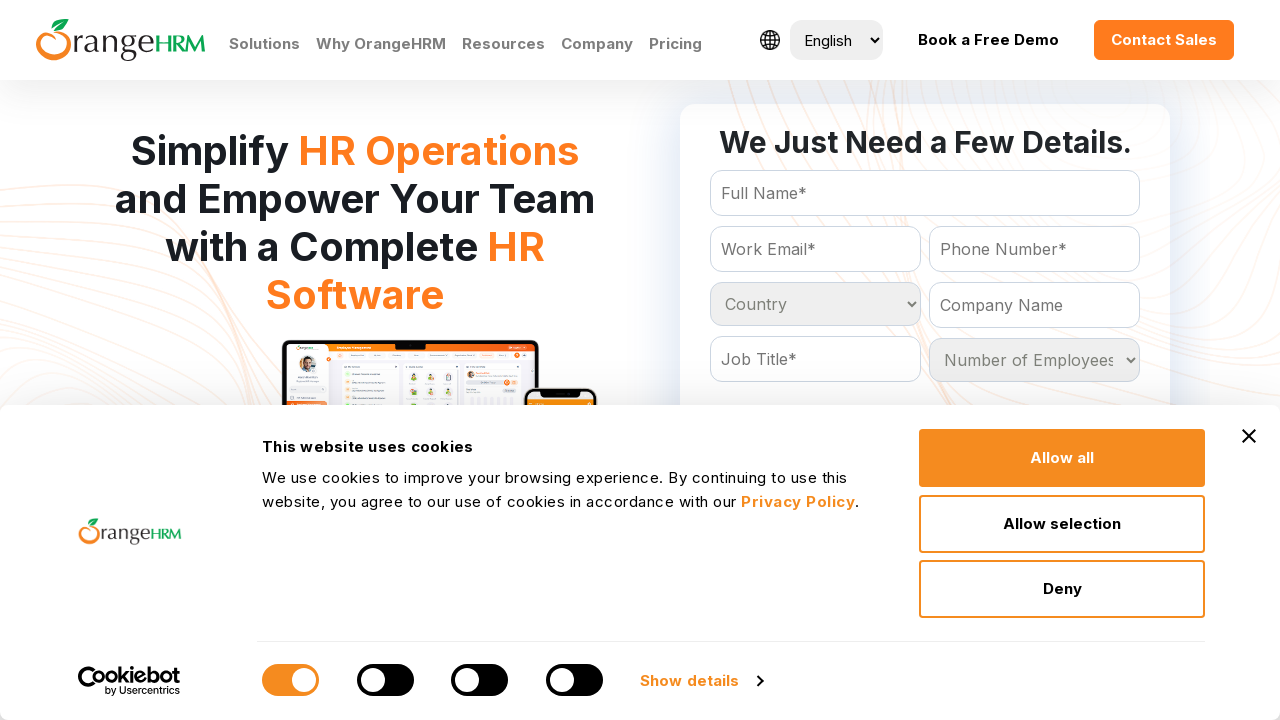

Evaluated dropdown option with text: Cocos (Keeling) Islands
	
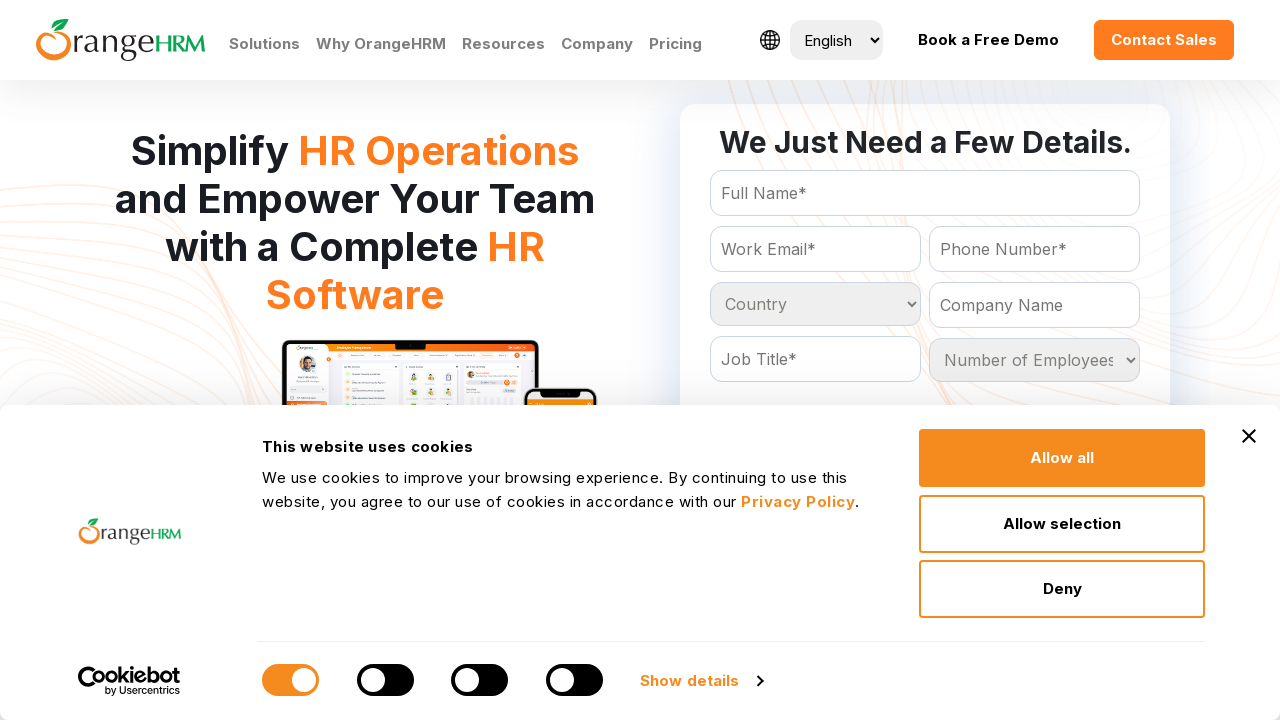

Evaluated dropdown option with text: Colombia
	
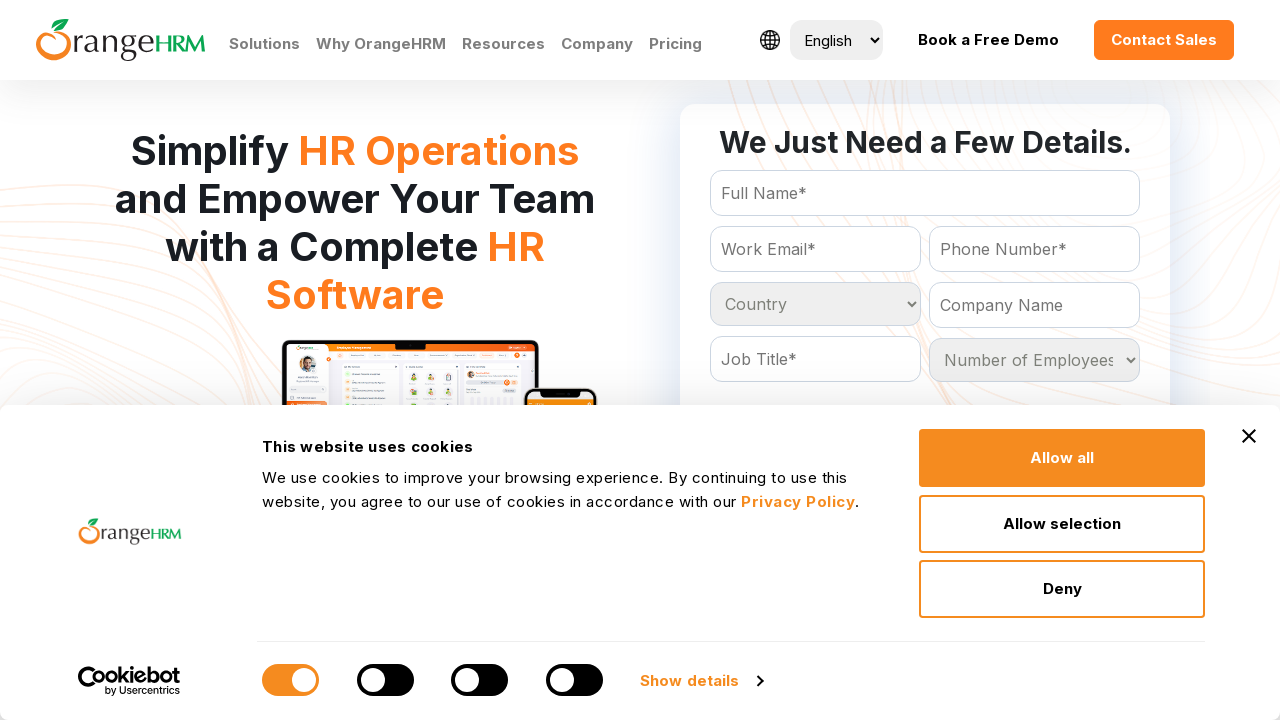

Evaluated dropdown option with text: Comoros
	
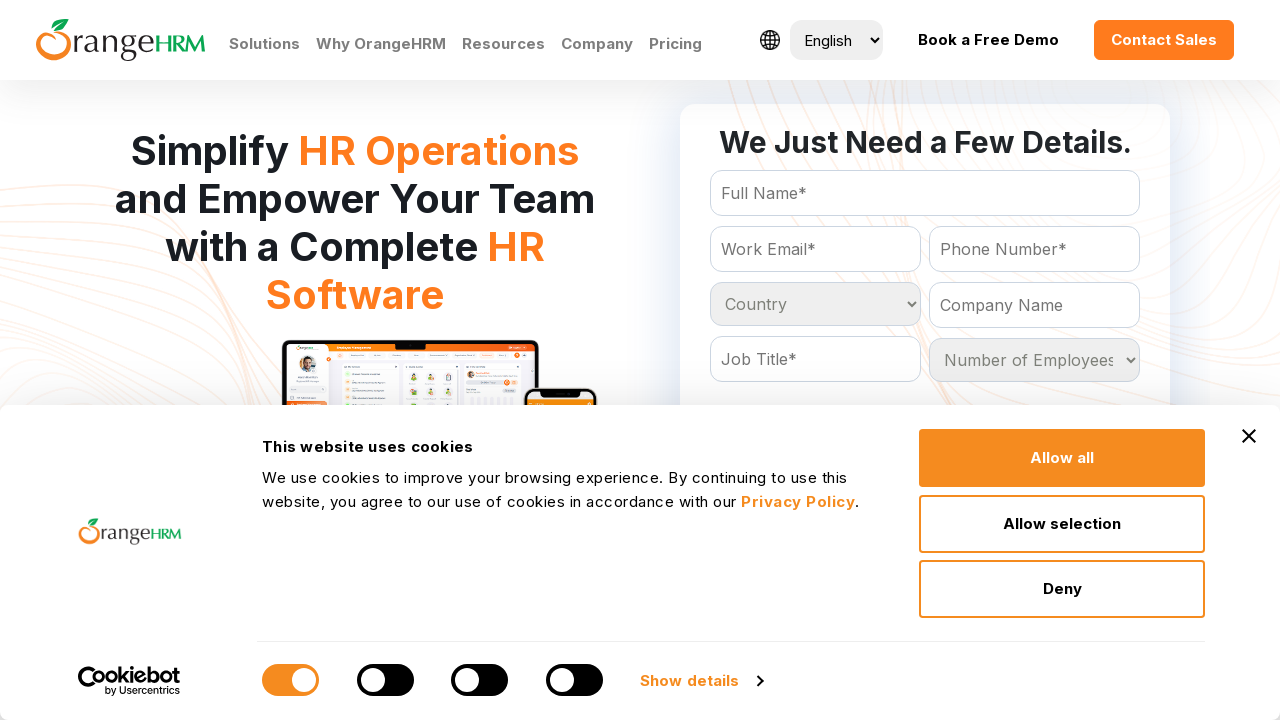

Evaluated dropdown option with text: Congo
	
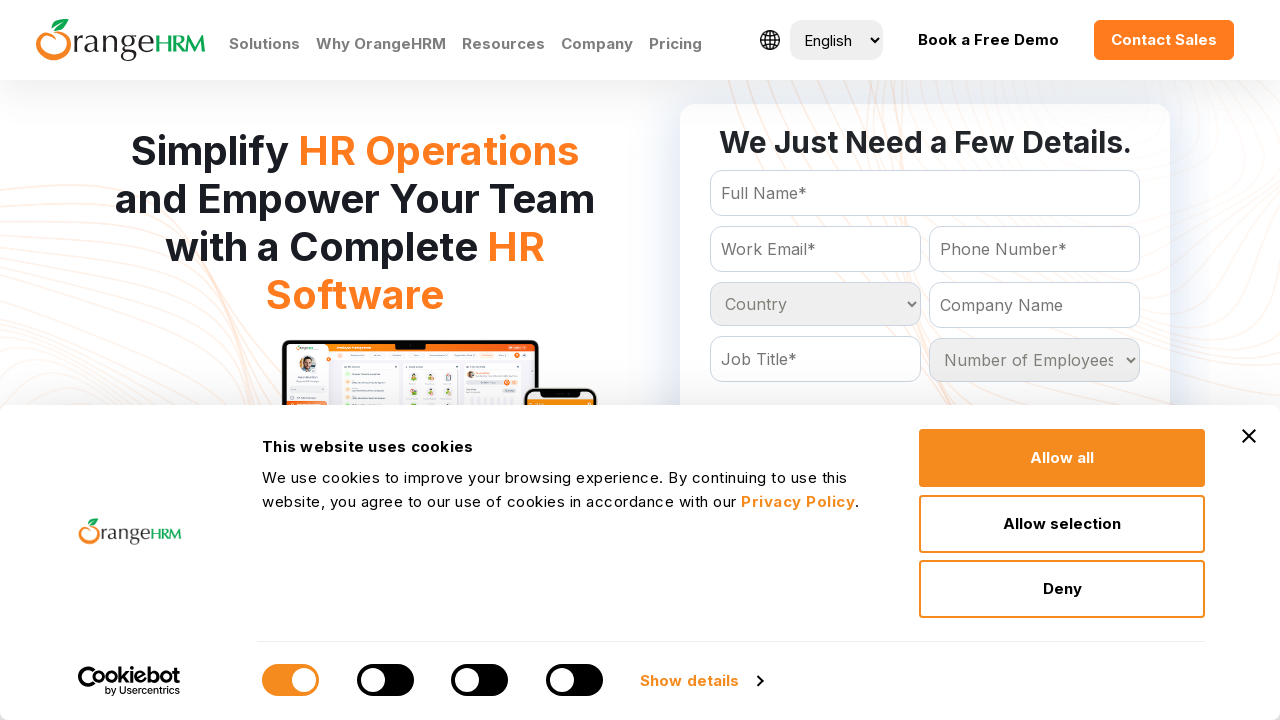

Evaluated dropdown option with text: Cook Islands
	
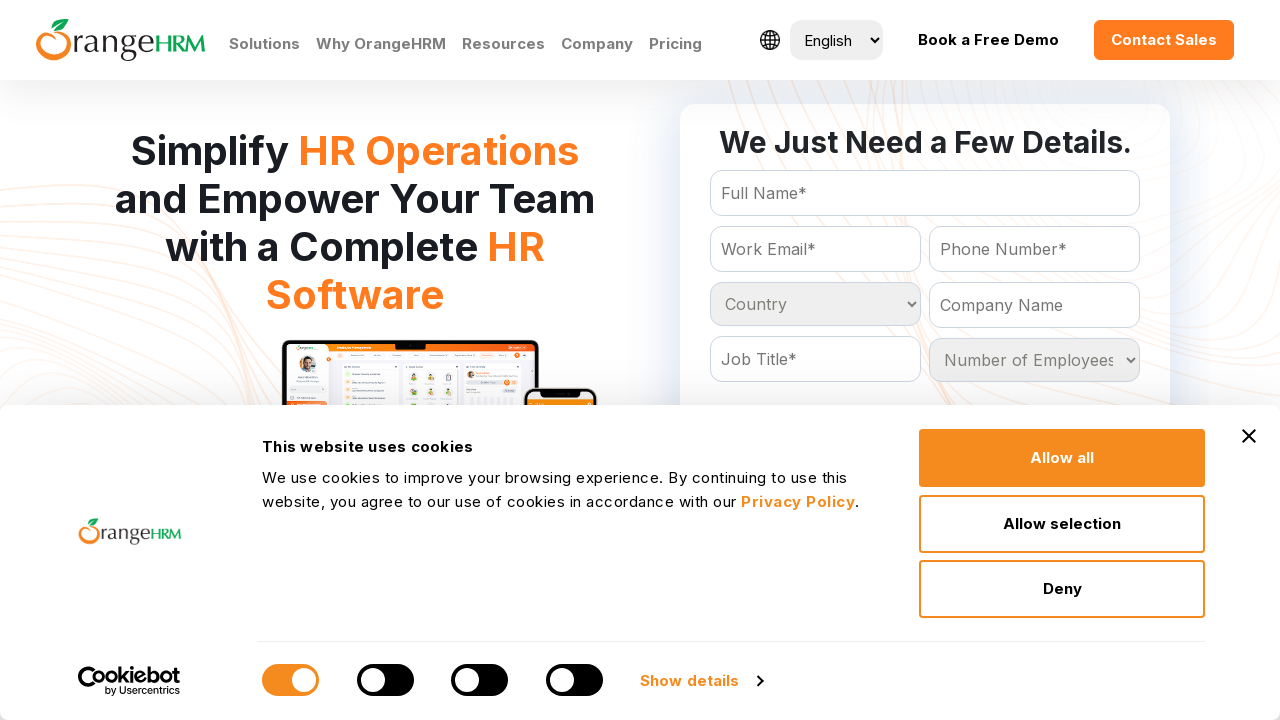

Evaluated dropdown option with text: Costa Rica
	
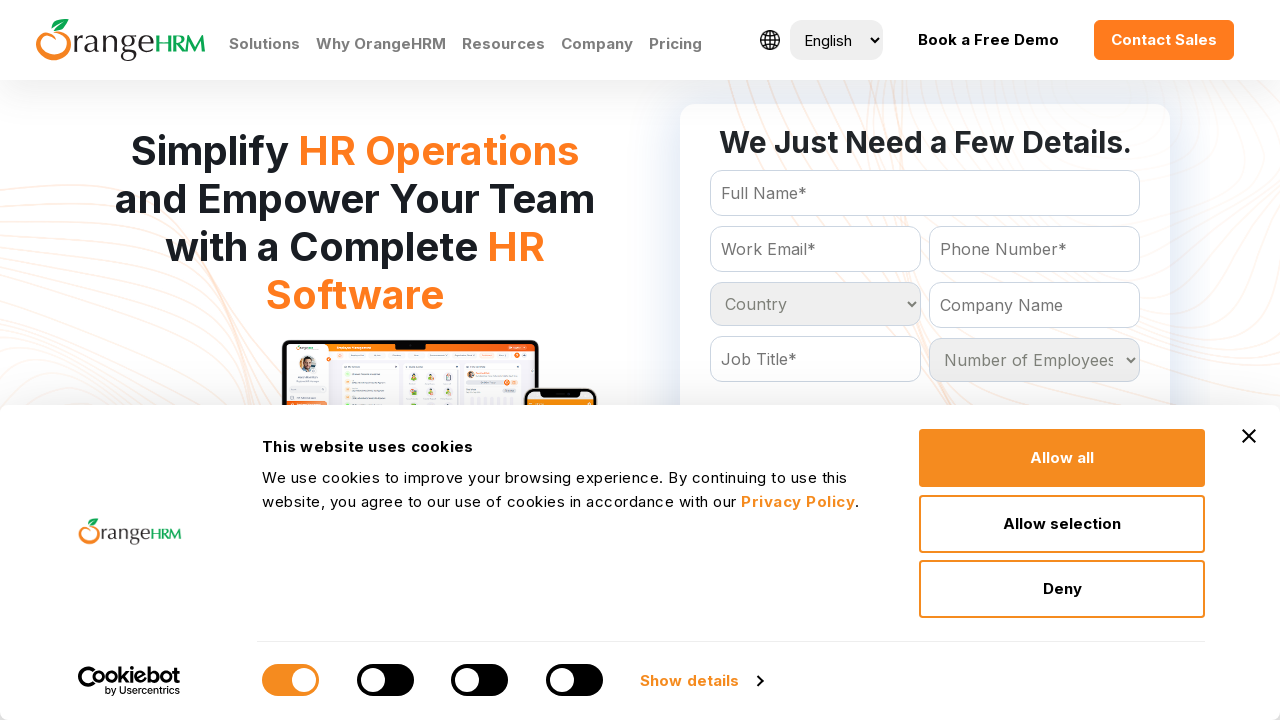

Evaluated dropdown option with text: Cote D'Ivoire
	
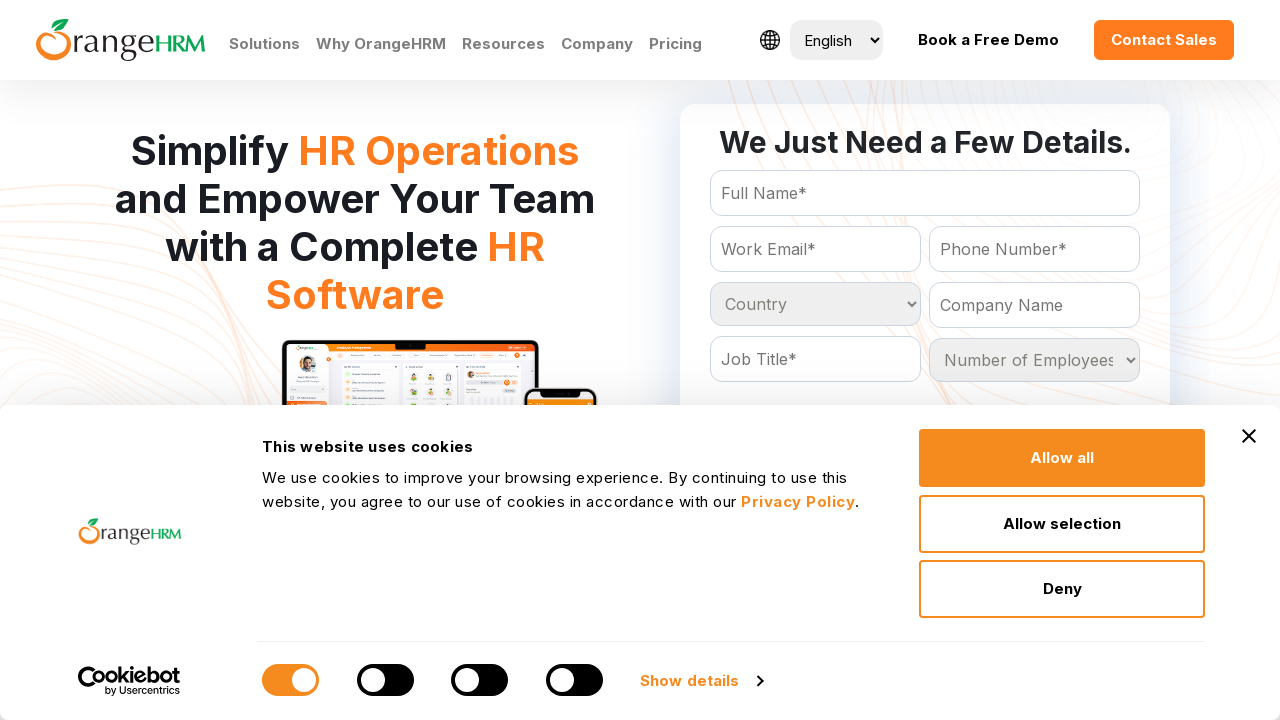

Evaluated dropdown option with text: Croatia
	
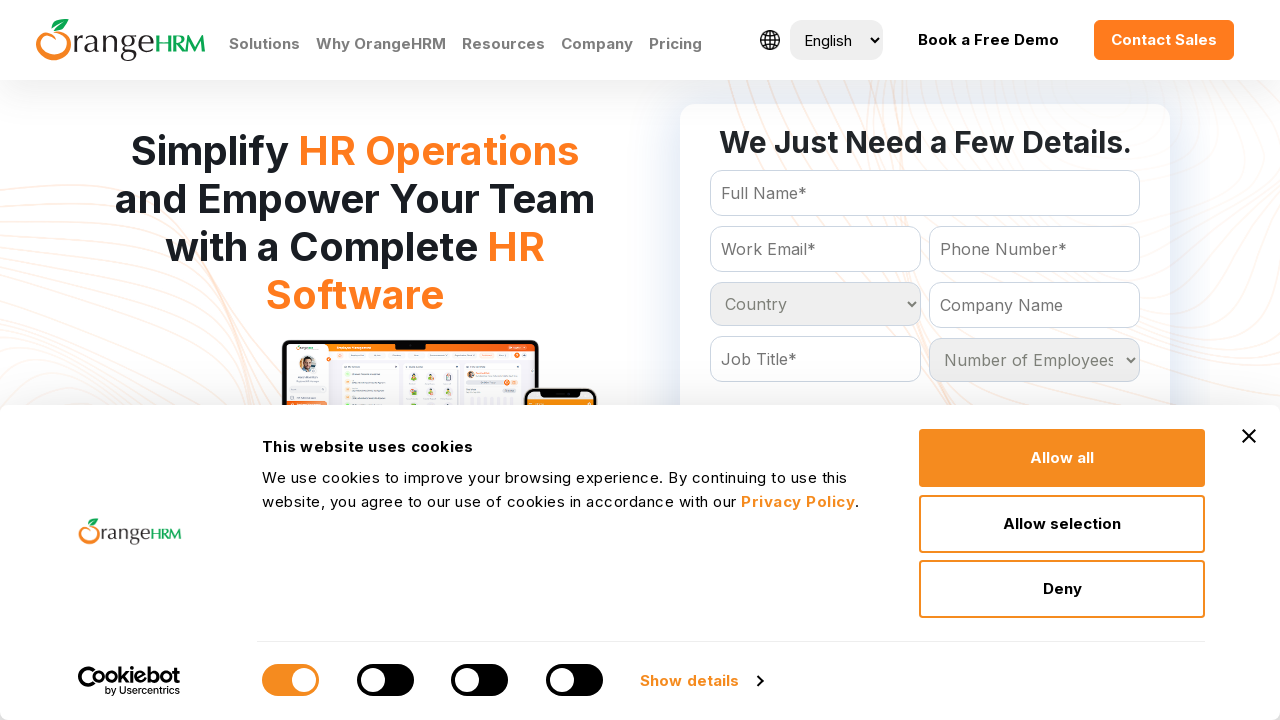

Evaluated dropdown option with text: Cuba
	
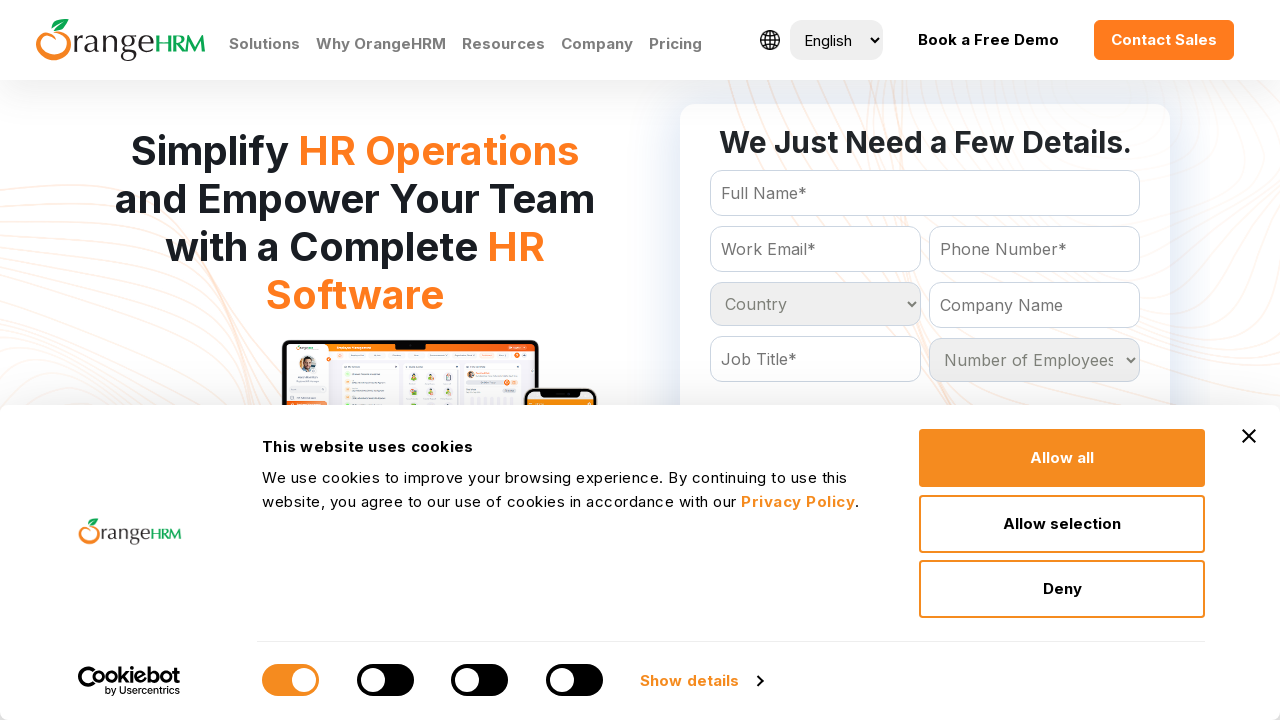

Evaluated dropdown option with text: Cyprus
	
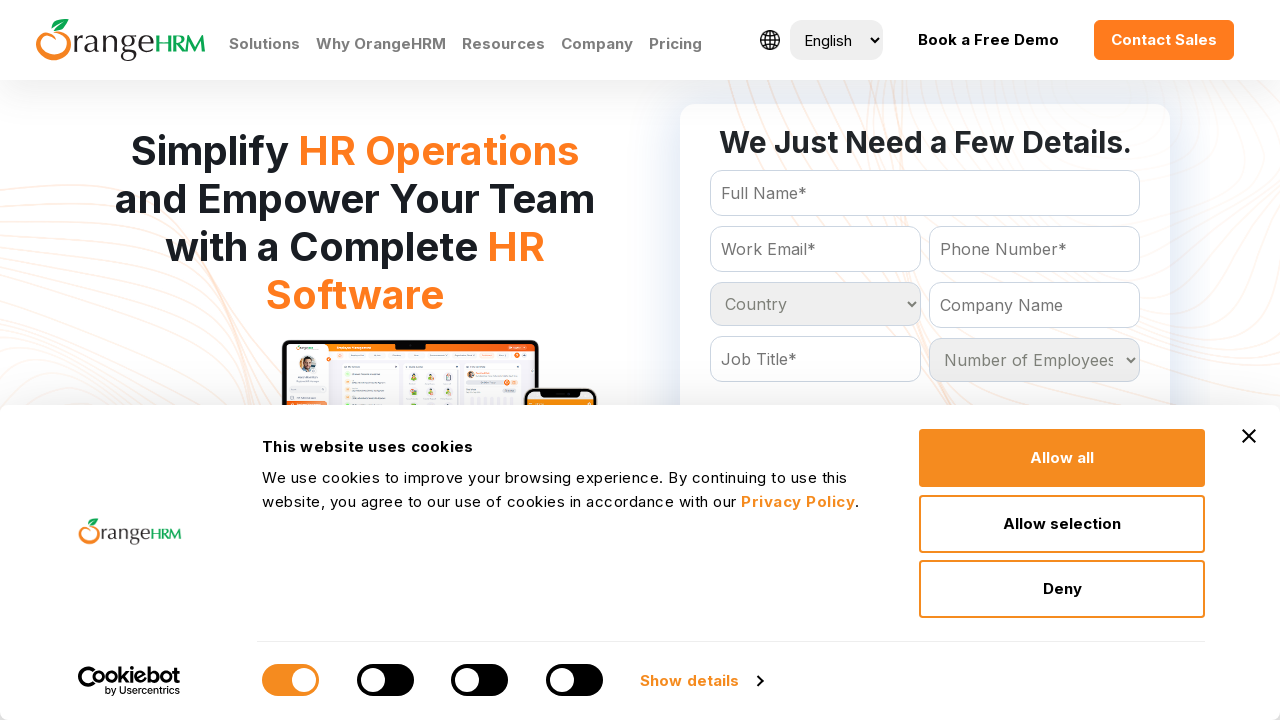

Evaluated dropdown option with text: Czech Republic
	
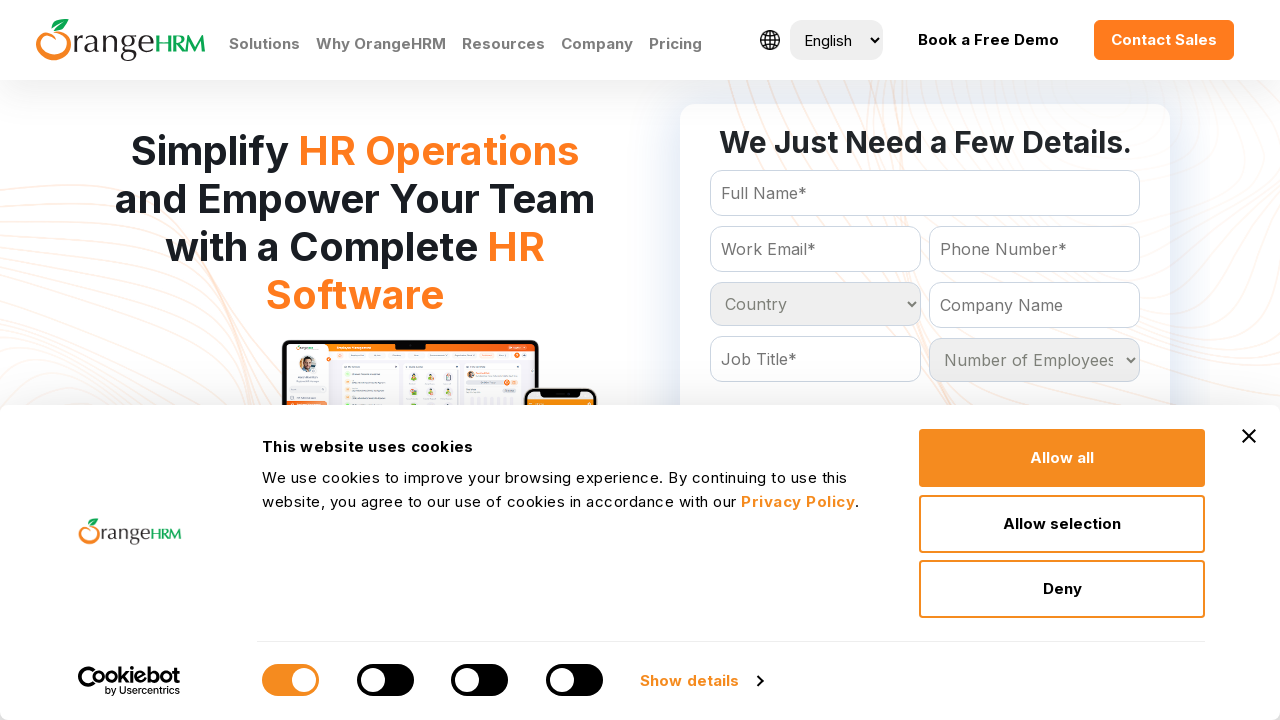

Evaluated dropdown option with text: Denmark
	
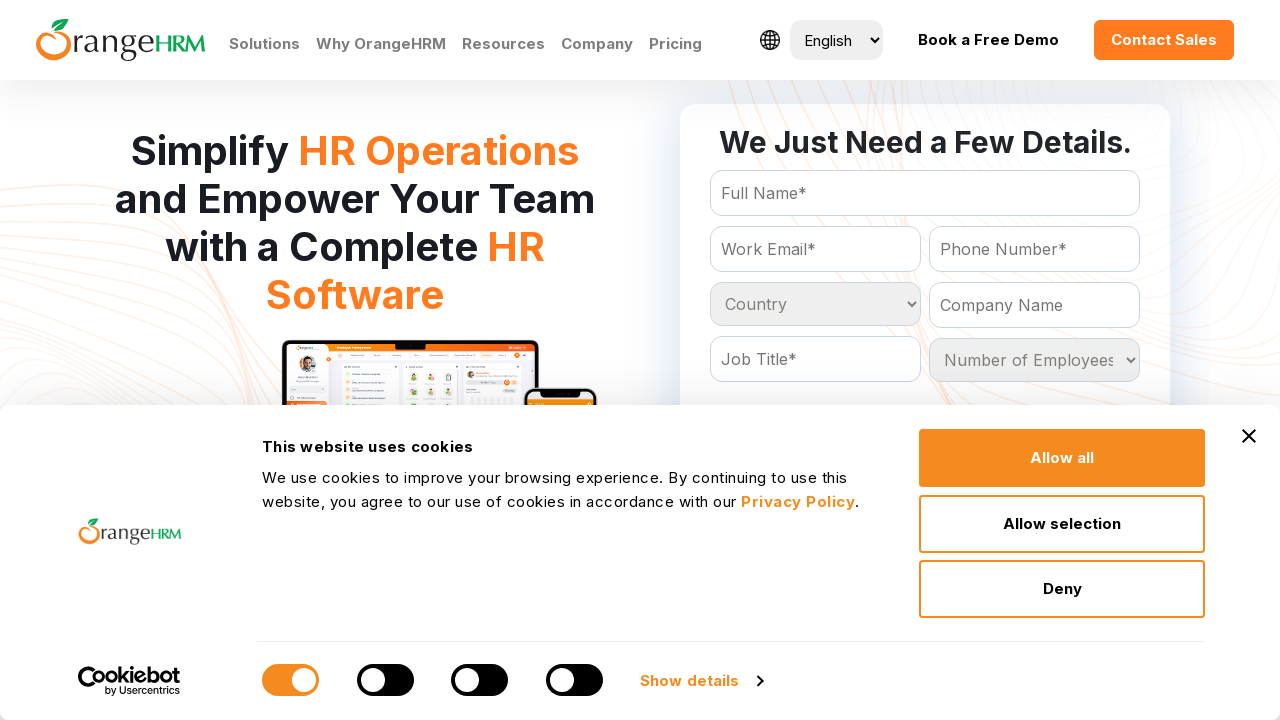

Evaluated dropdown option with text: Djibouti
	
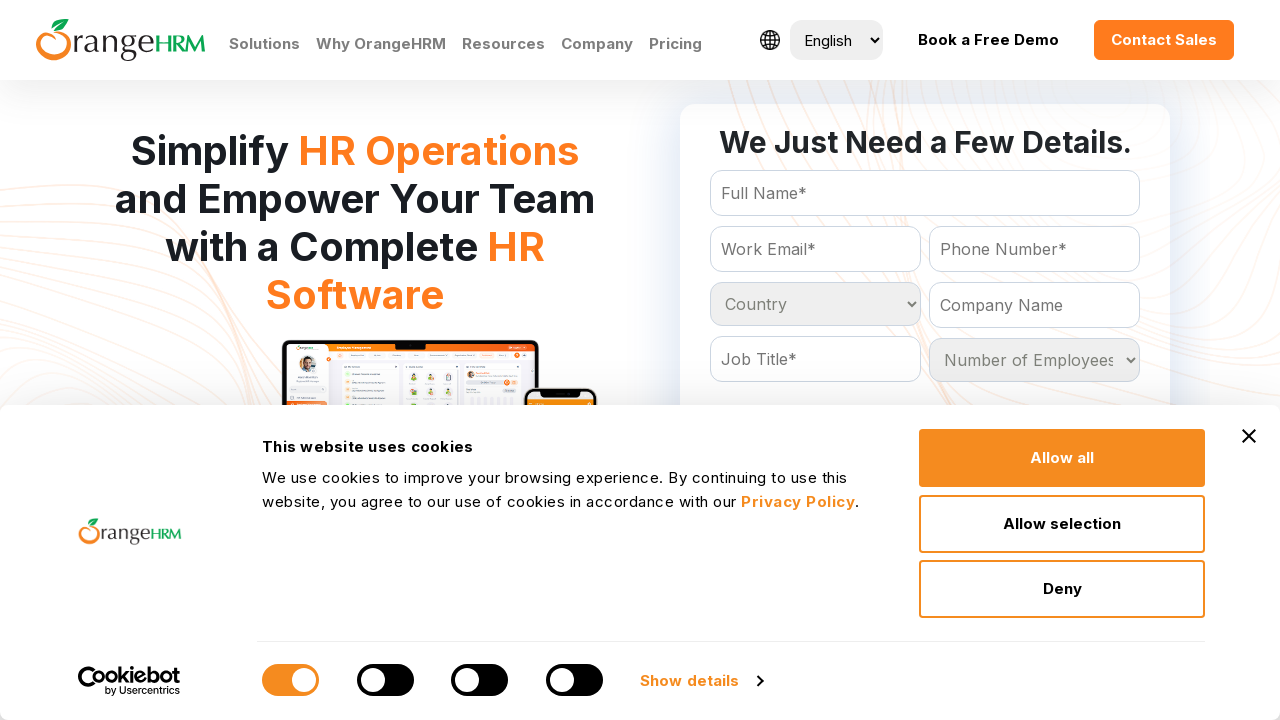

Evaluated dropdown option with text: Dominica
	
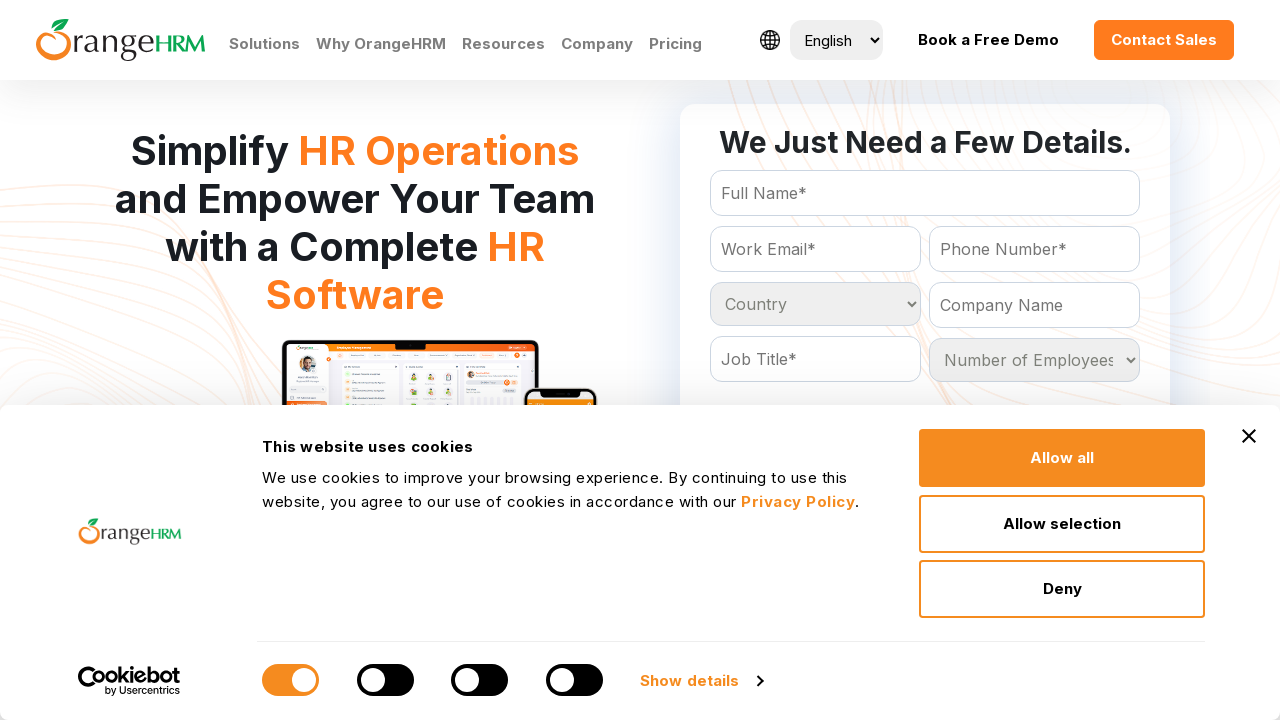

Evaluated dropdown option with text: Dominican Republic
	
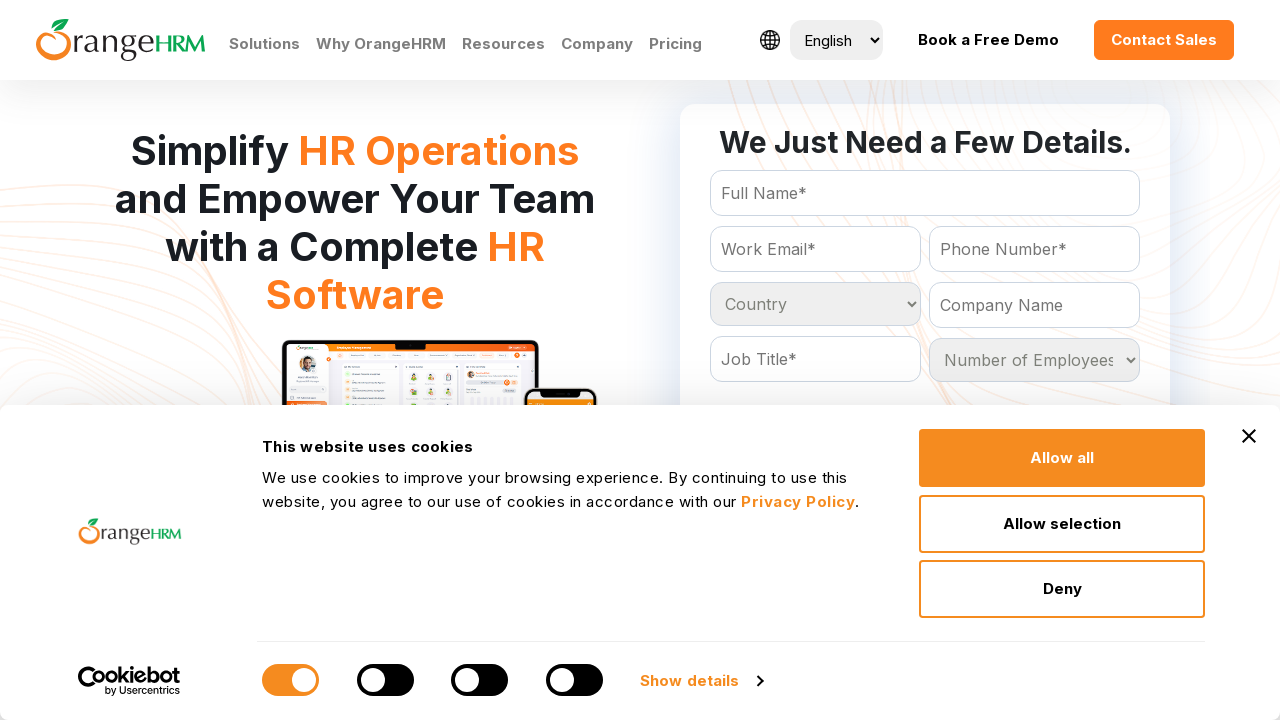

Evaluated dropdown option with text: East Timor
	
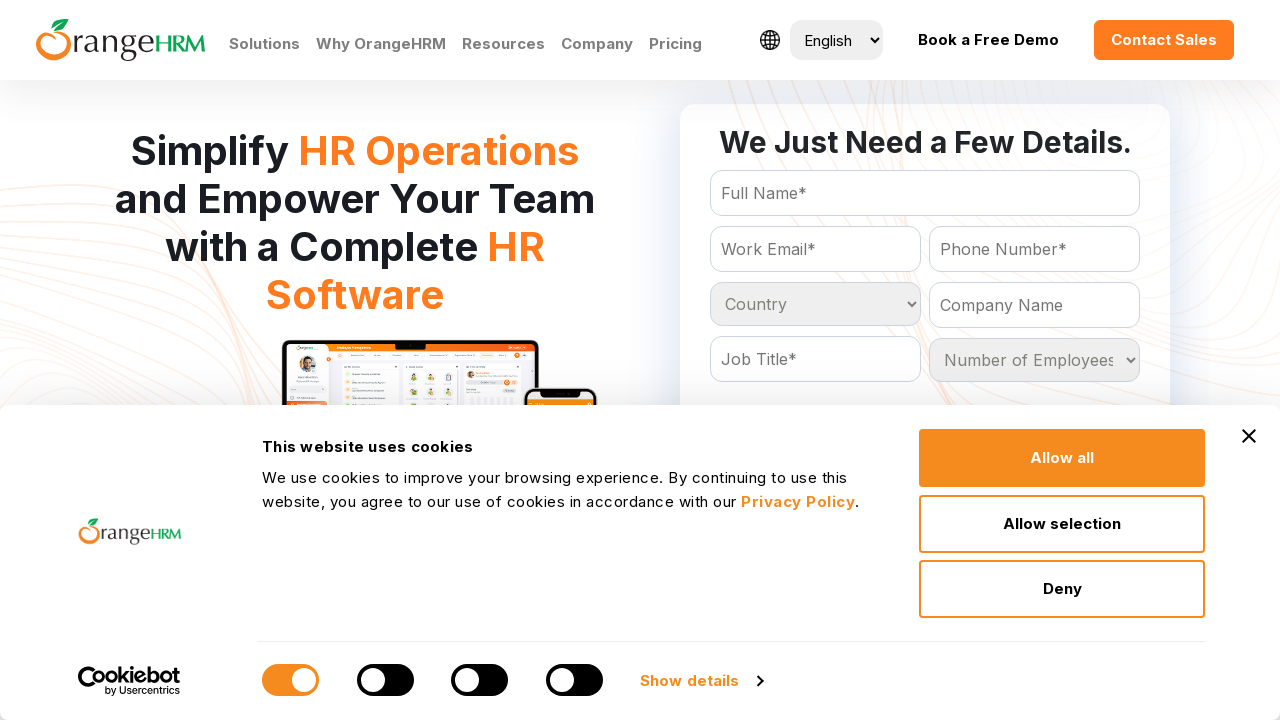

Evaluated dropdown option with text: Ecuador
	
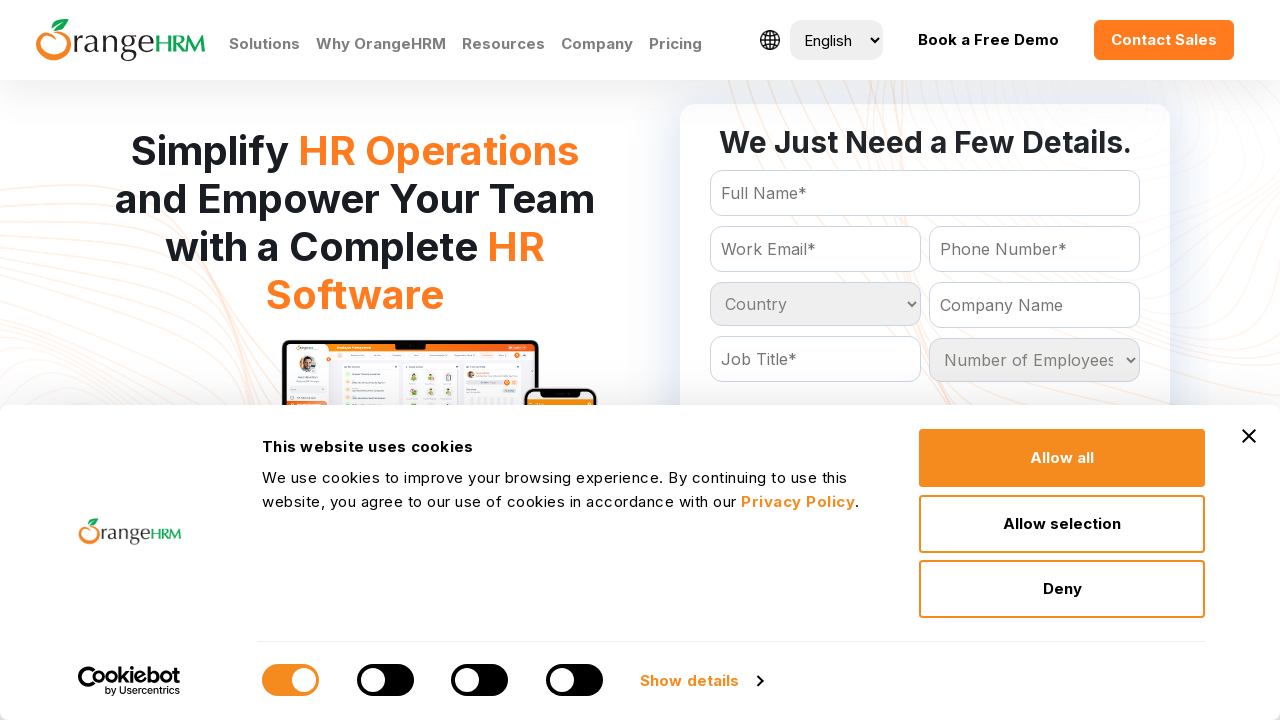

Evaluated dropdown option with text: Egypt
	
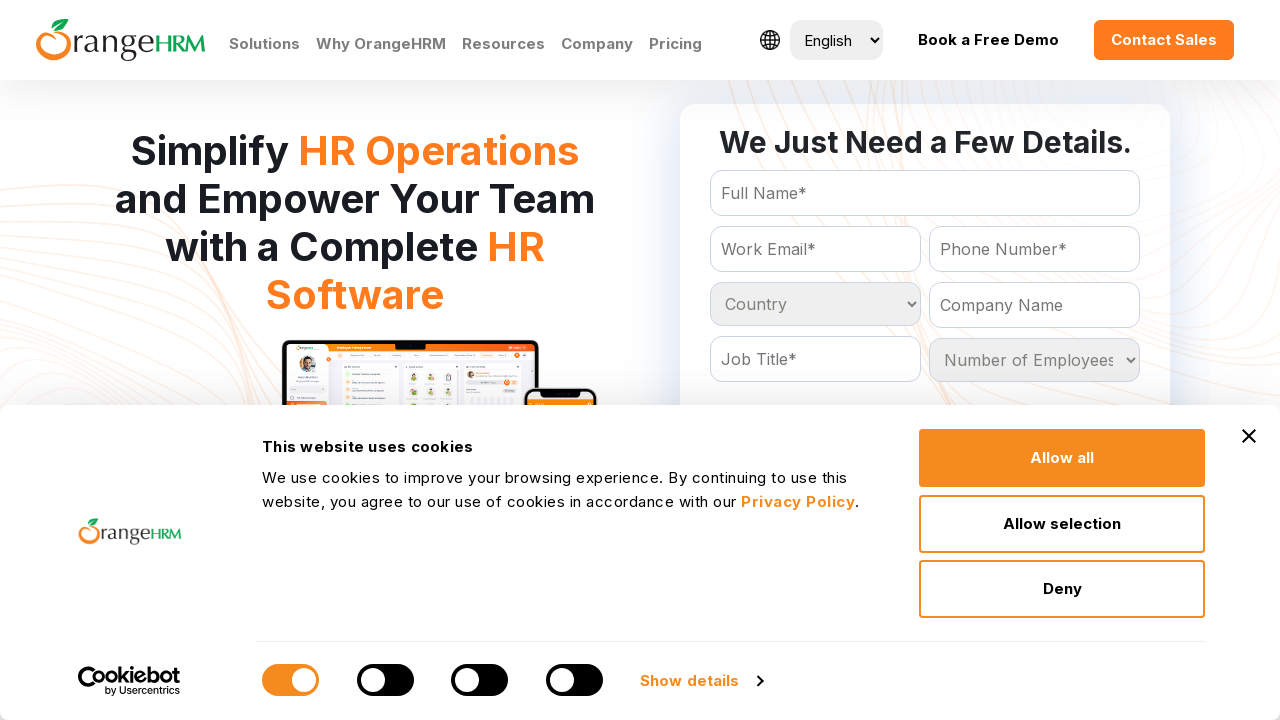

Evaluated dropdown option with text: El Salvador
	
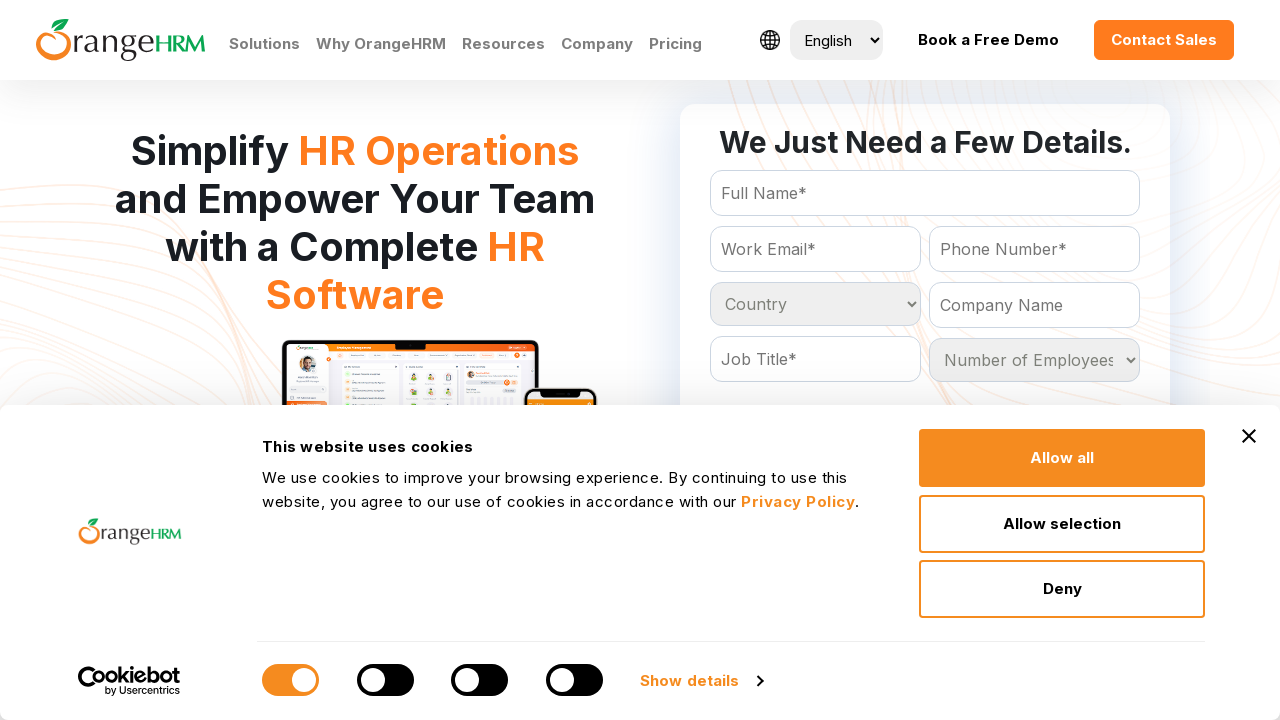

Evaluated dropdown option with text: Equatorial Guinea
	
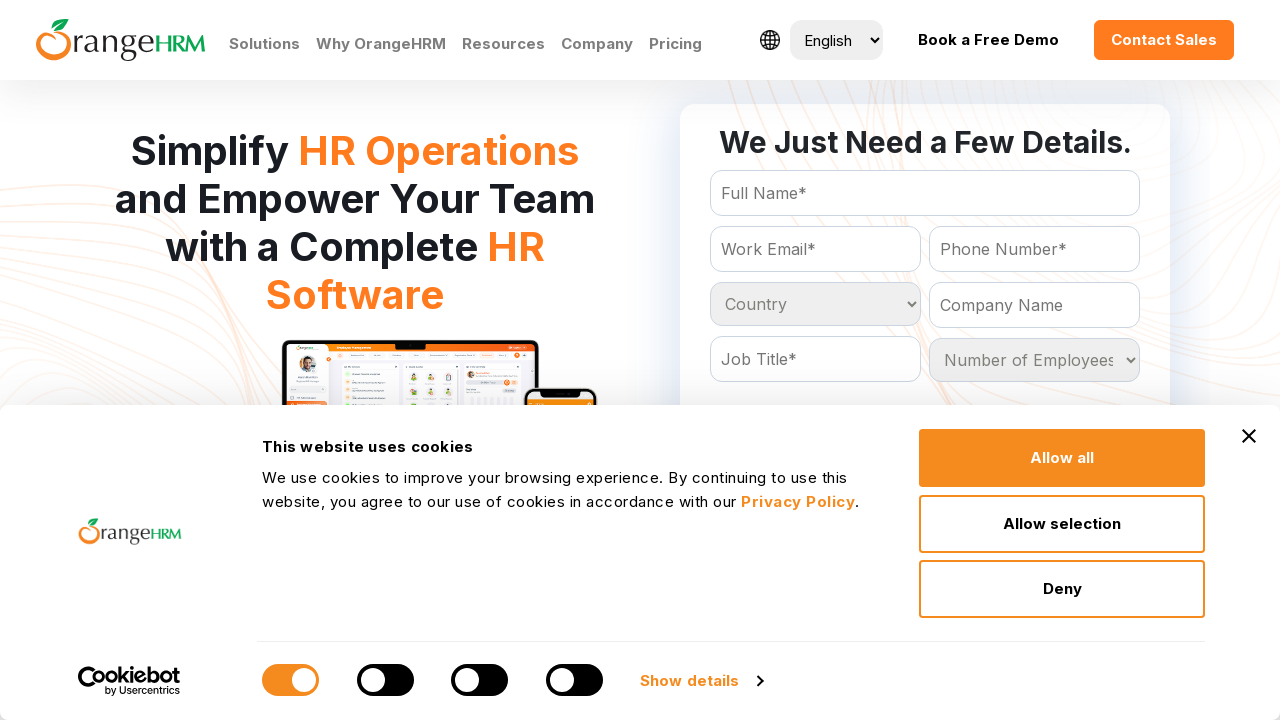

Evaluated dropdown option with text: Eritrea
	
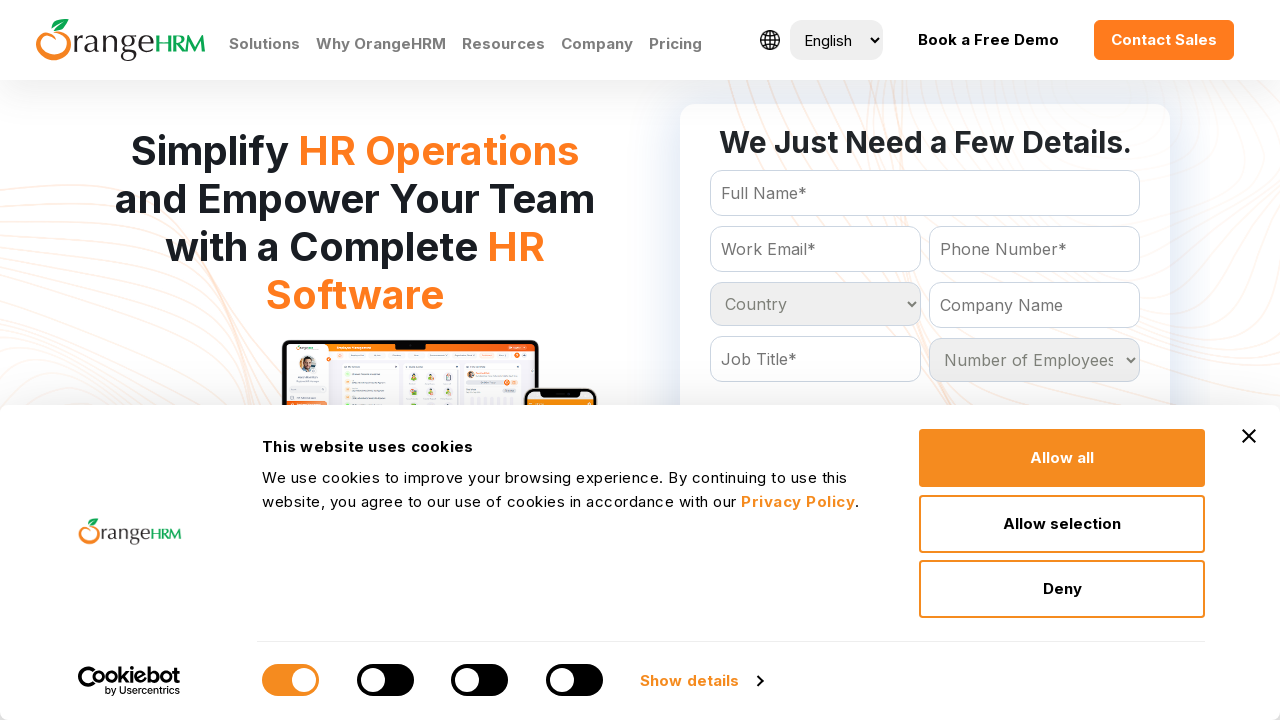

Evaluated dropdown option with text: Estonia
	
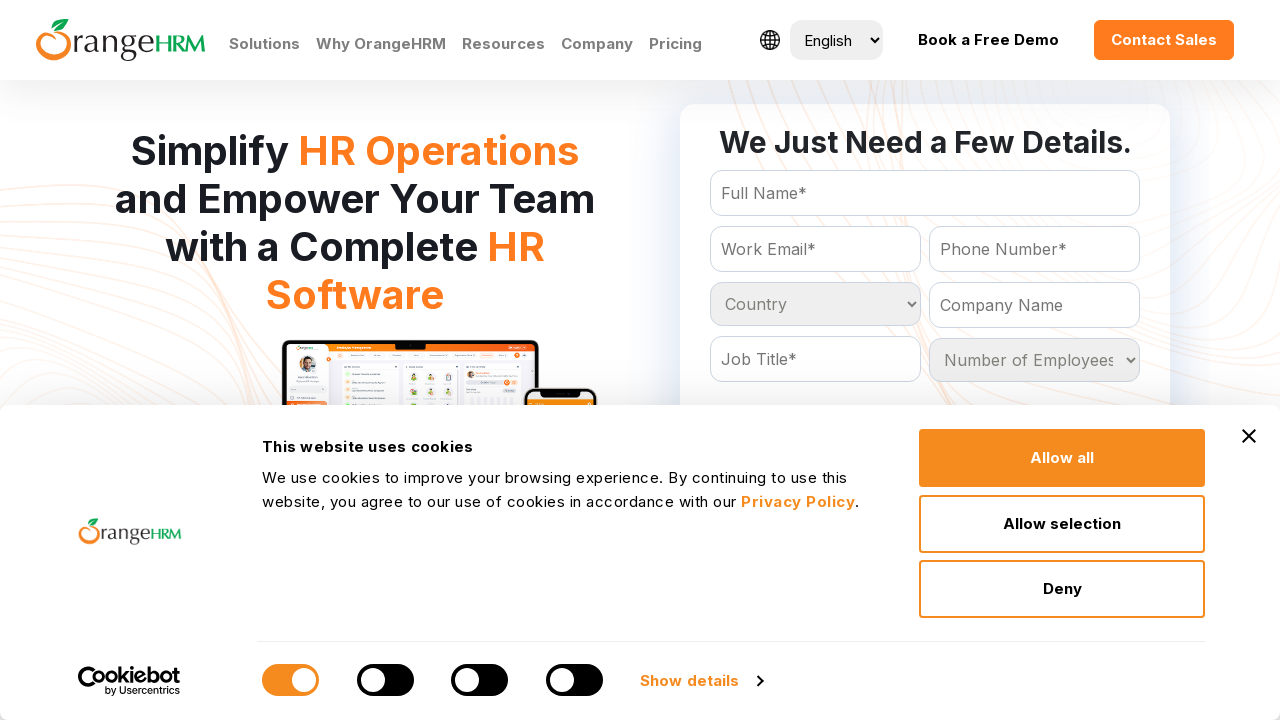

Evaluated dropdown option with text: Ethiopia
	
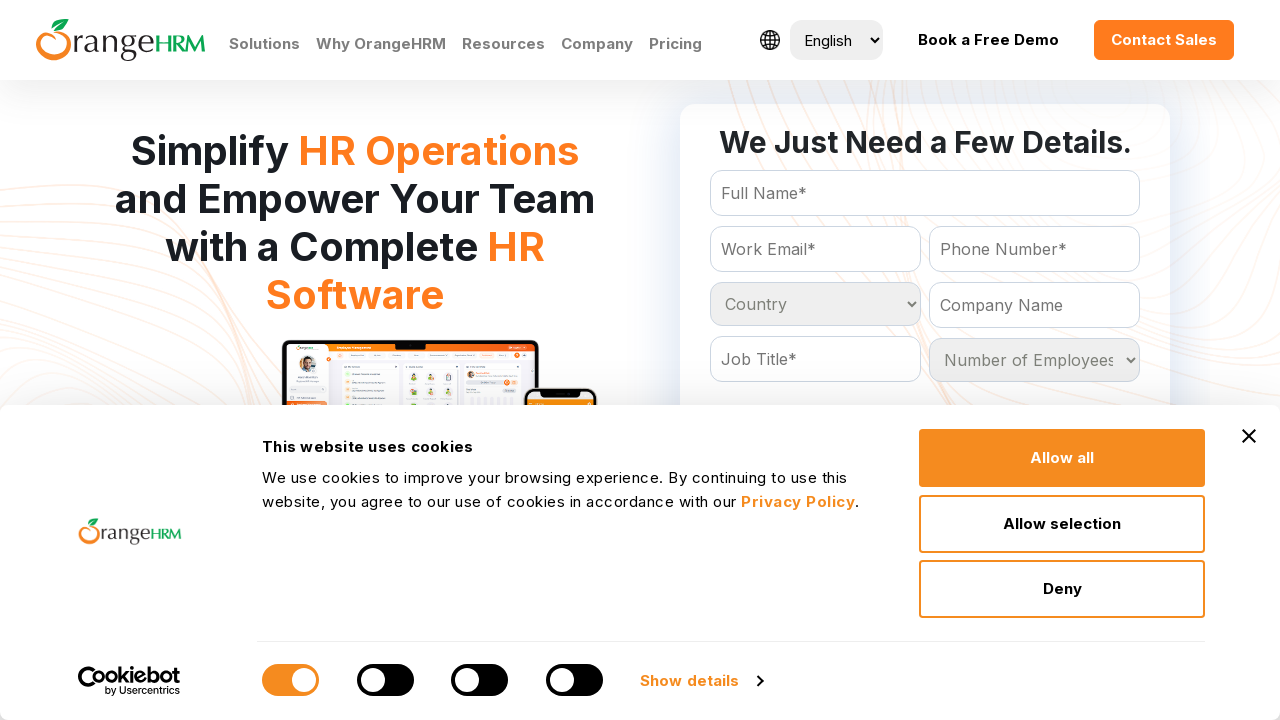

Evaluated dropdown option with text: Falkland Islands (Malvinas)
	
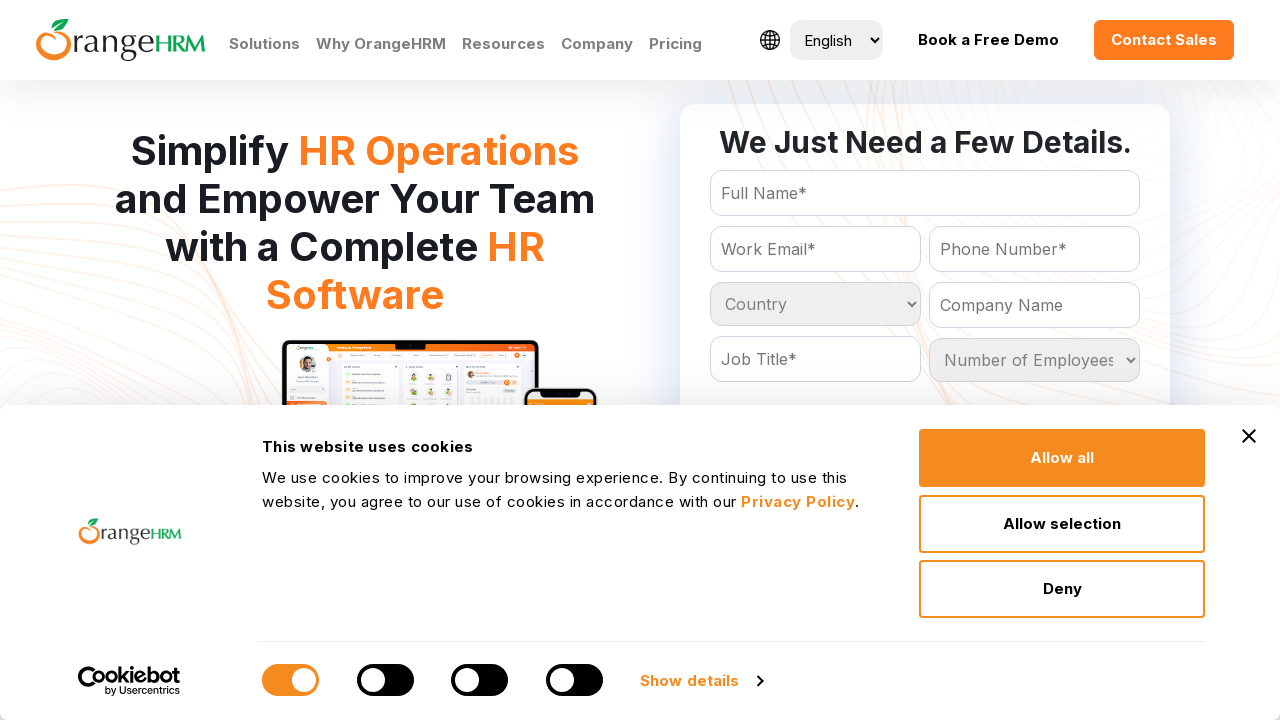

Evaluated dropdown option with text: Faroe Islands
	
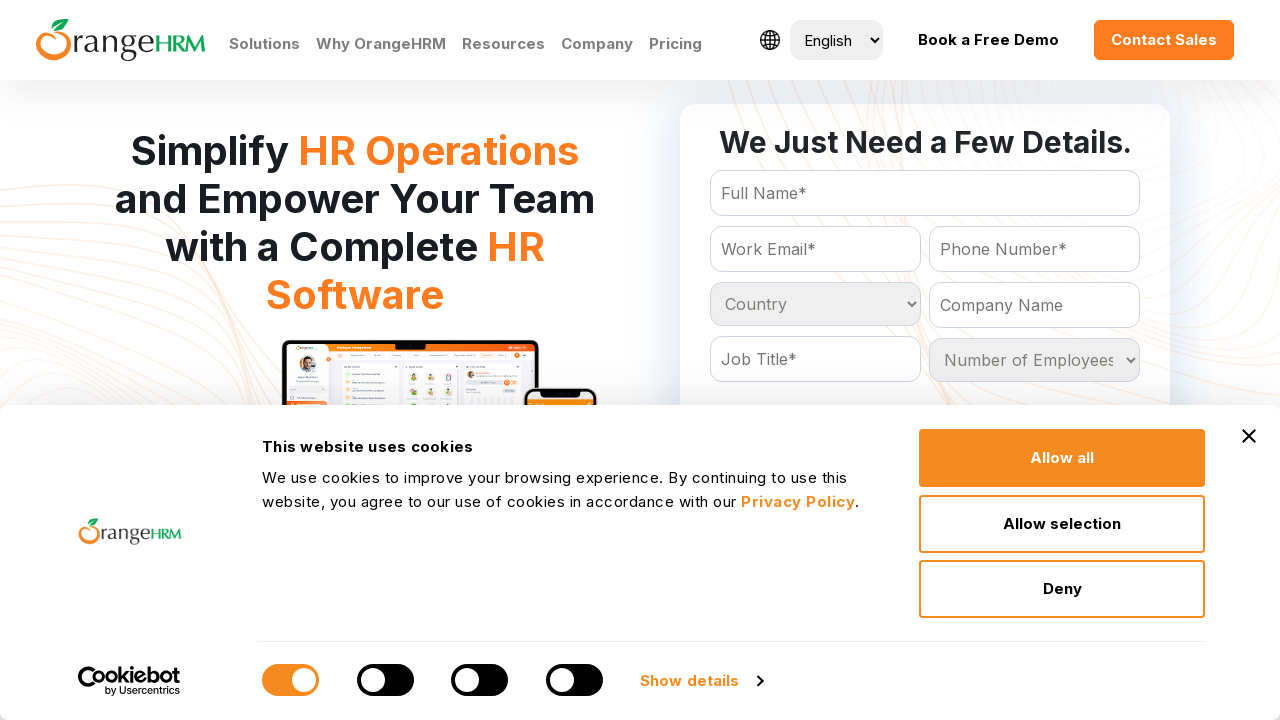

Evaluated dropdown option with text: Fiji
	
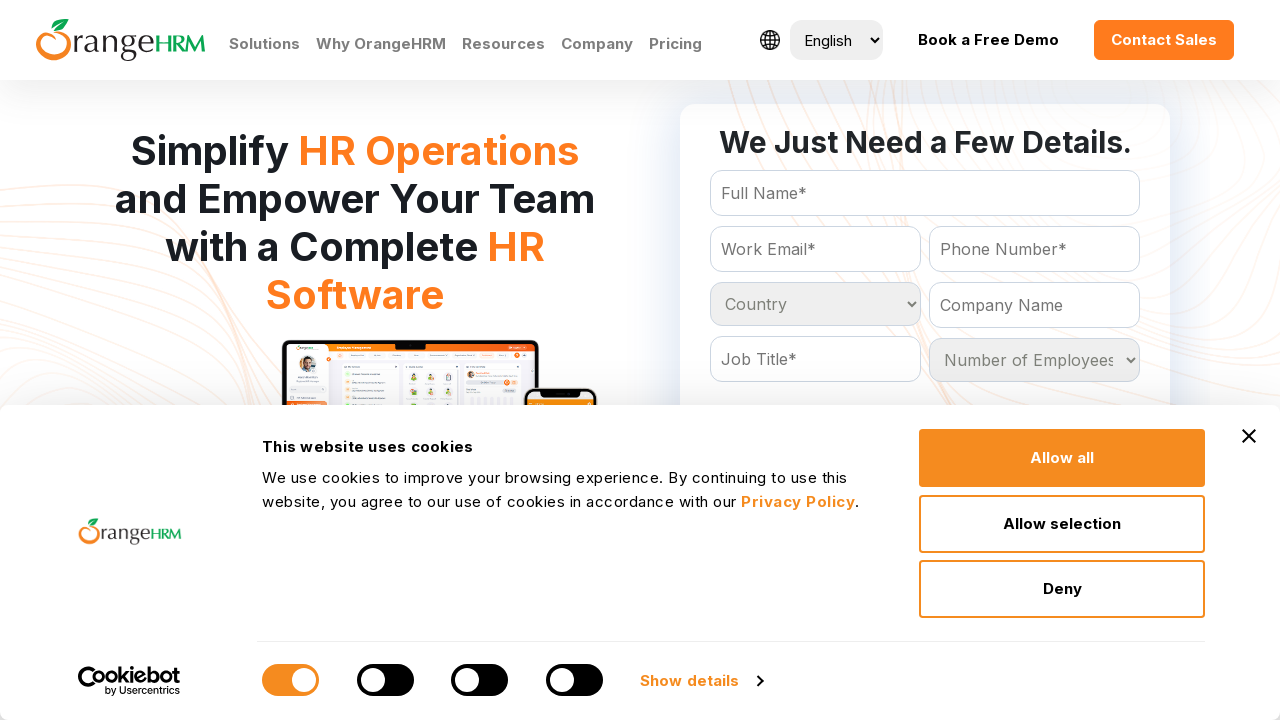

Evaluated dropdown option with text: Finland
	
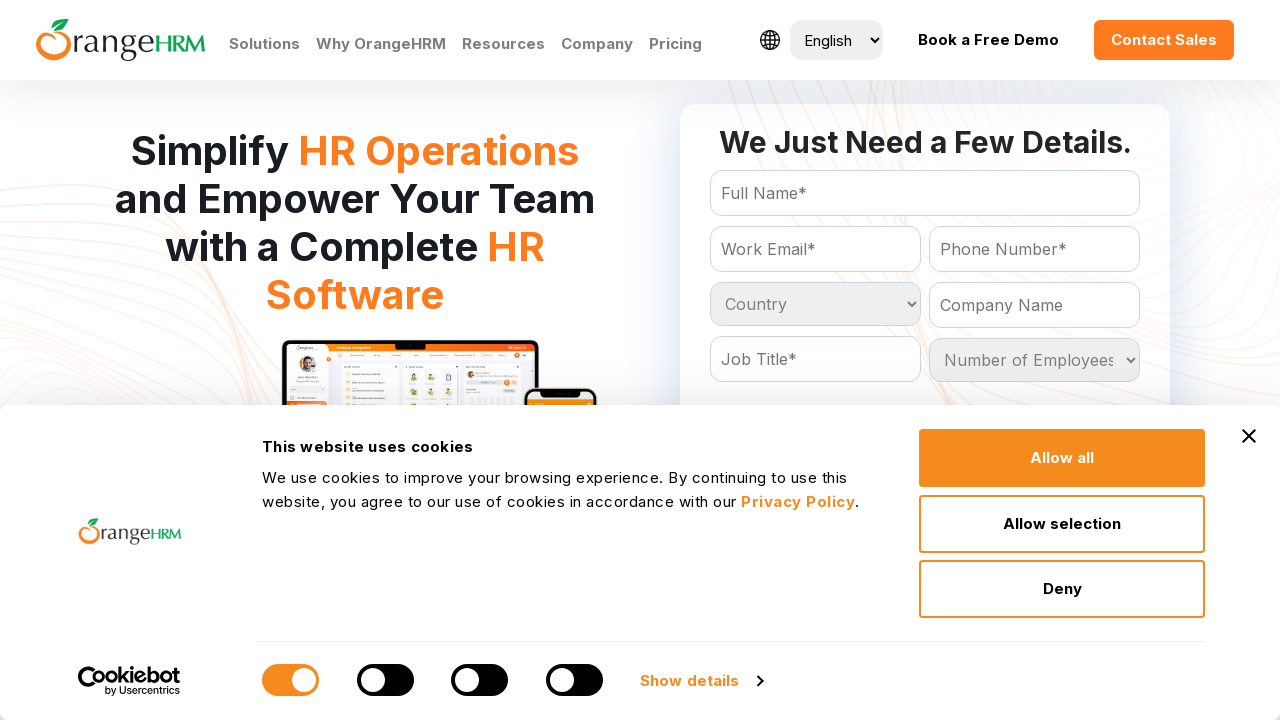

Evaluated dropdown option with text: France
	
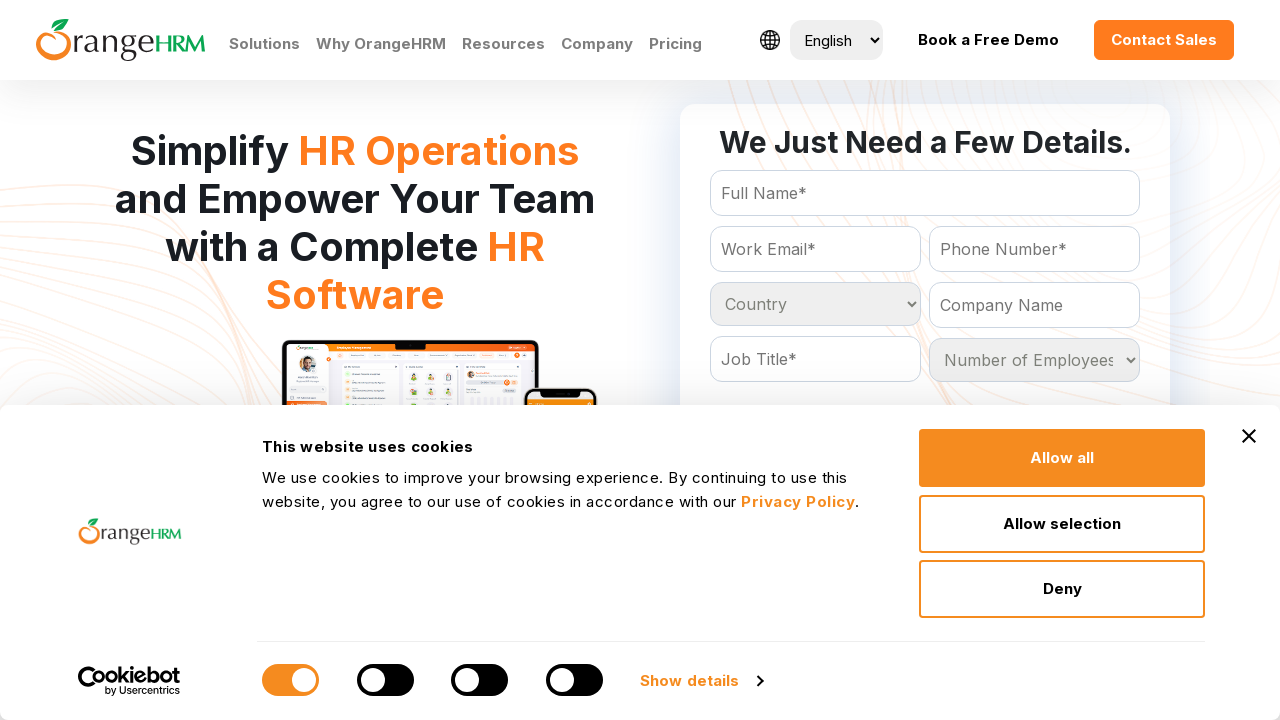

Evaluated dropdown option with text: French Guiana
	
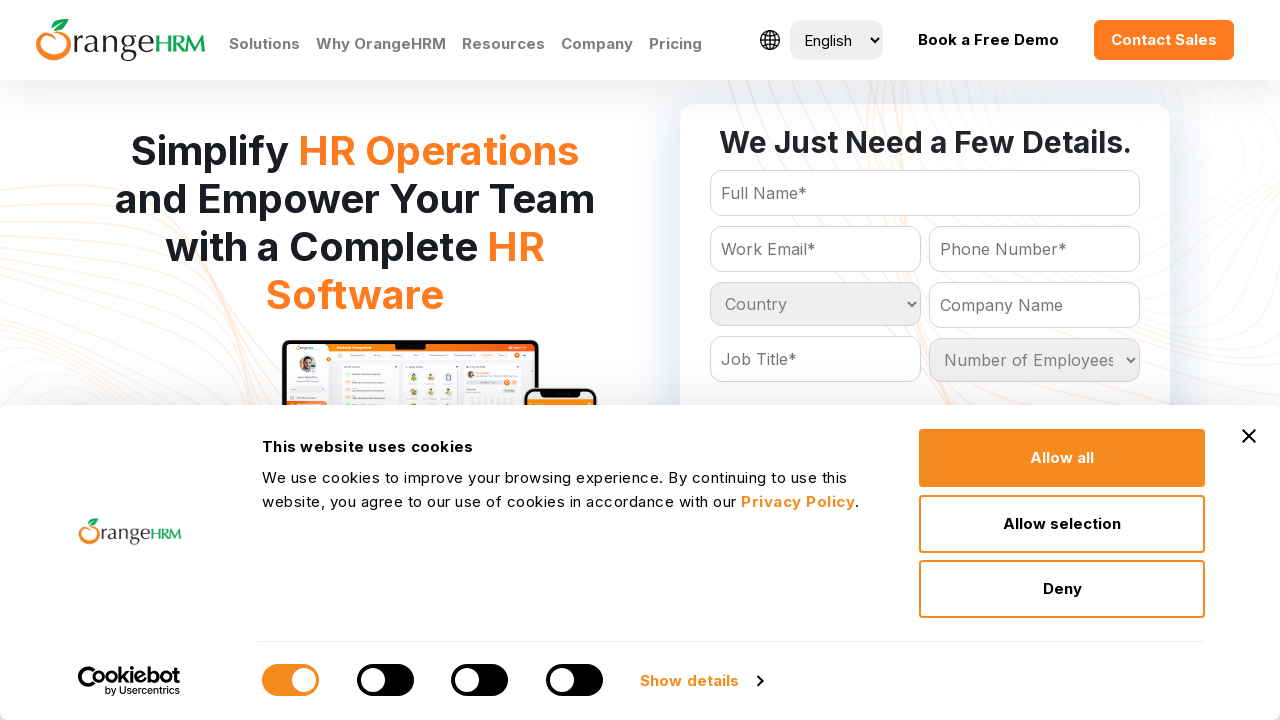

Evaluated dropdown option with text: French Polynesia
	
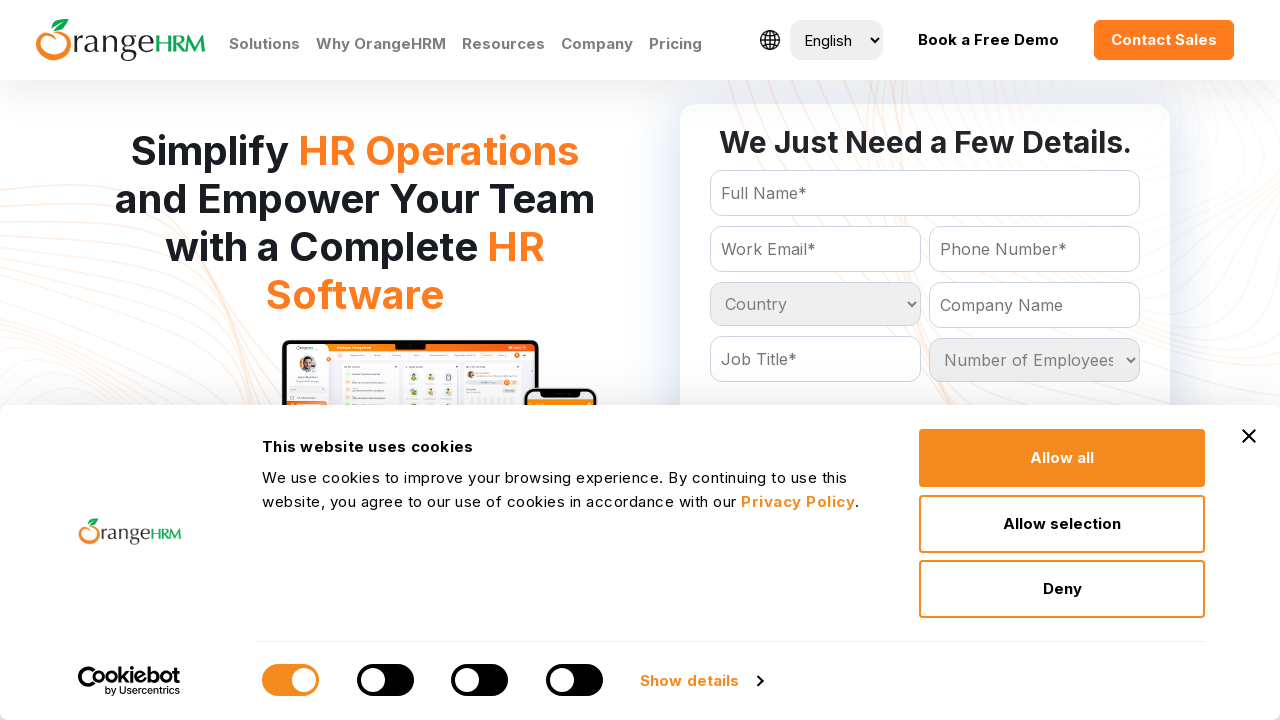

Evaluated dropdown option with text: French Southern Territories
	
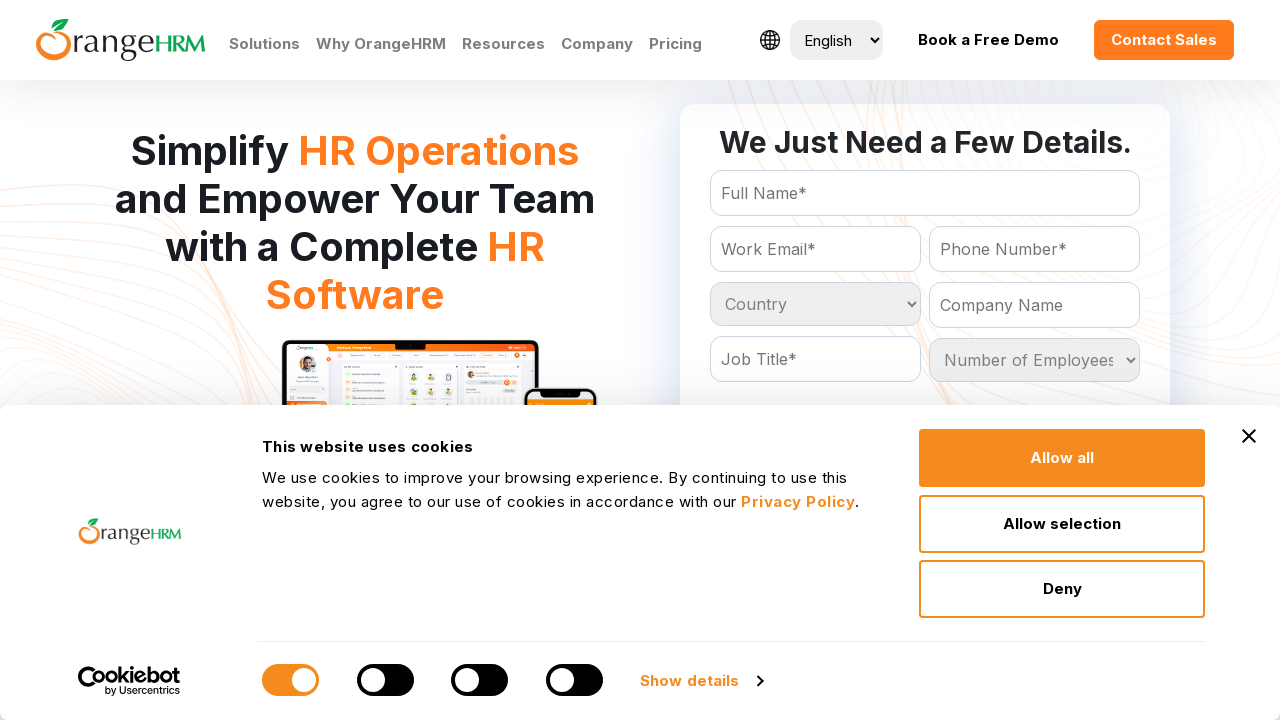

Evaluated dropdown option with text: Gabon
	
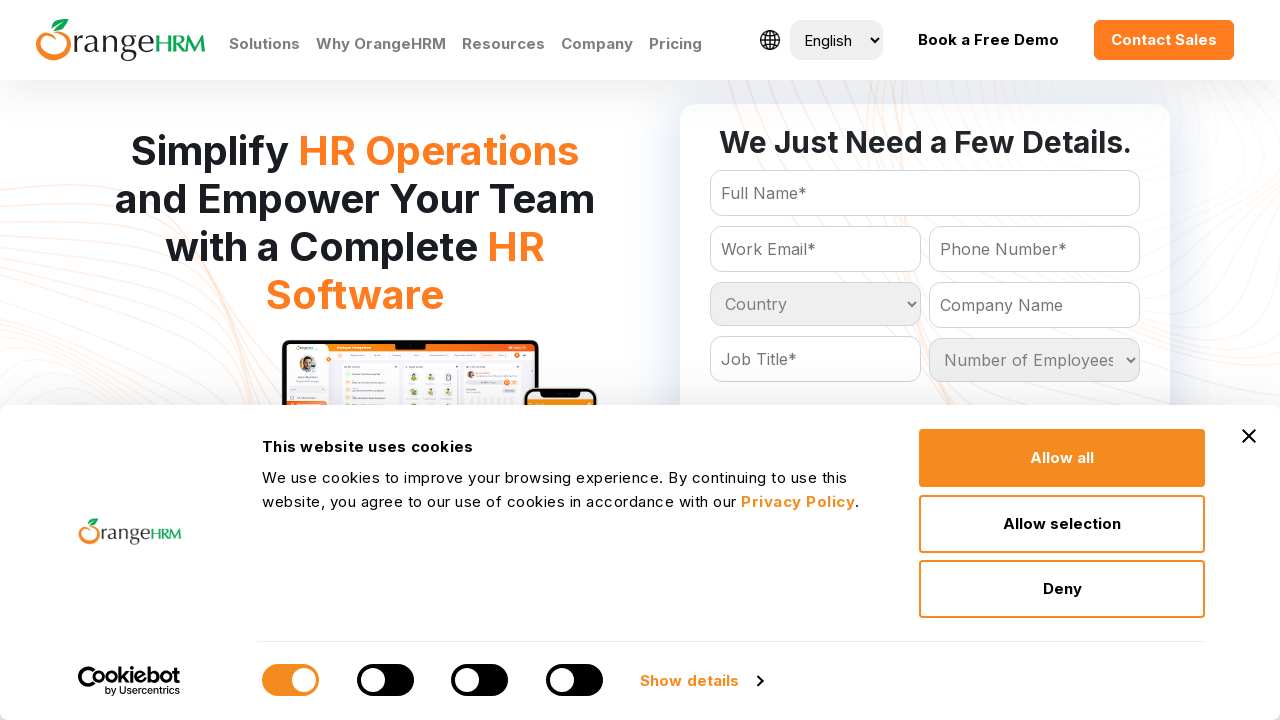

Evaluated dropdown option with text: Gambia
	
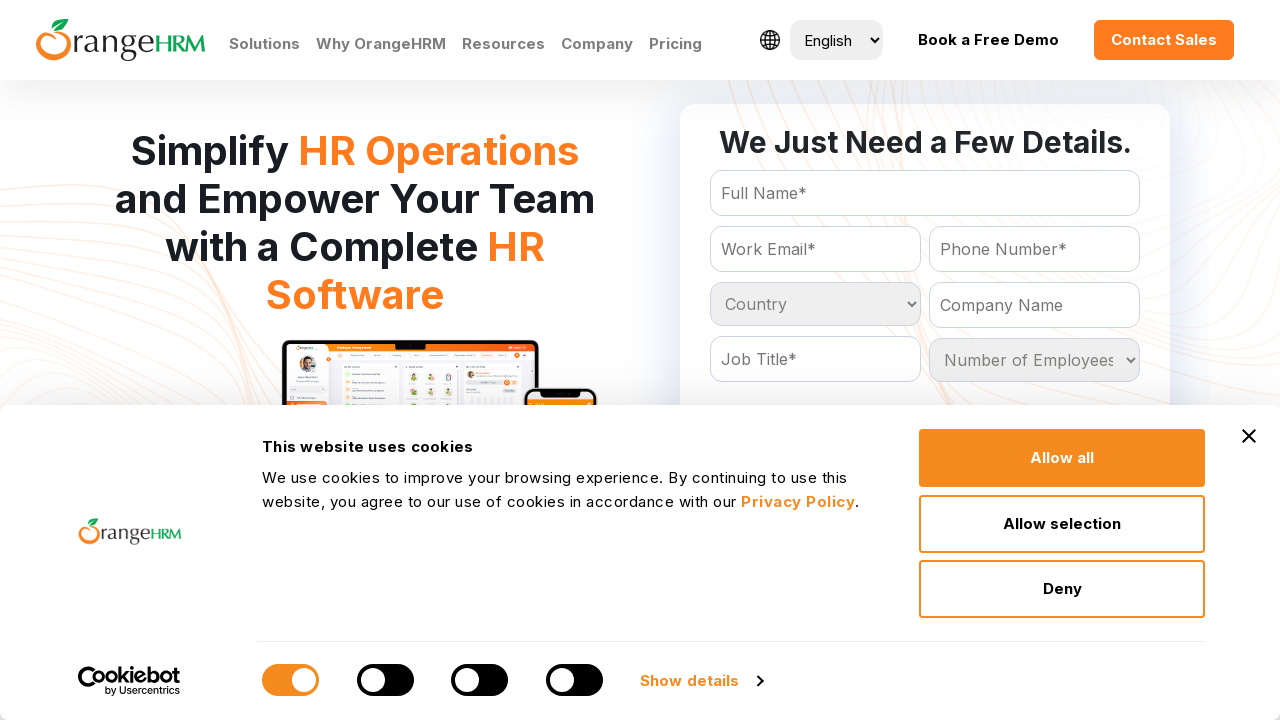

Evaluated dropdown option with text: Georgia
	
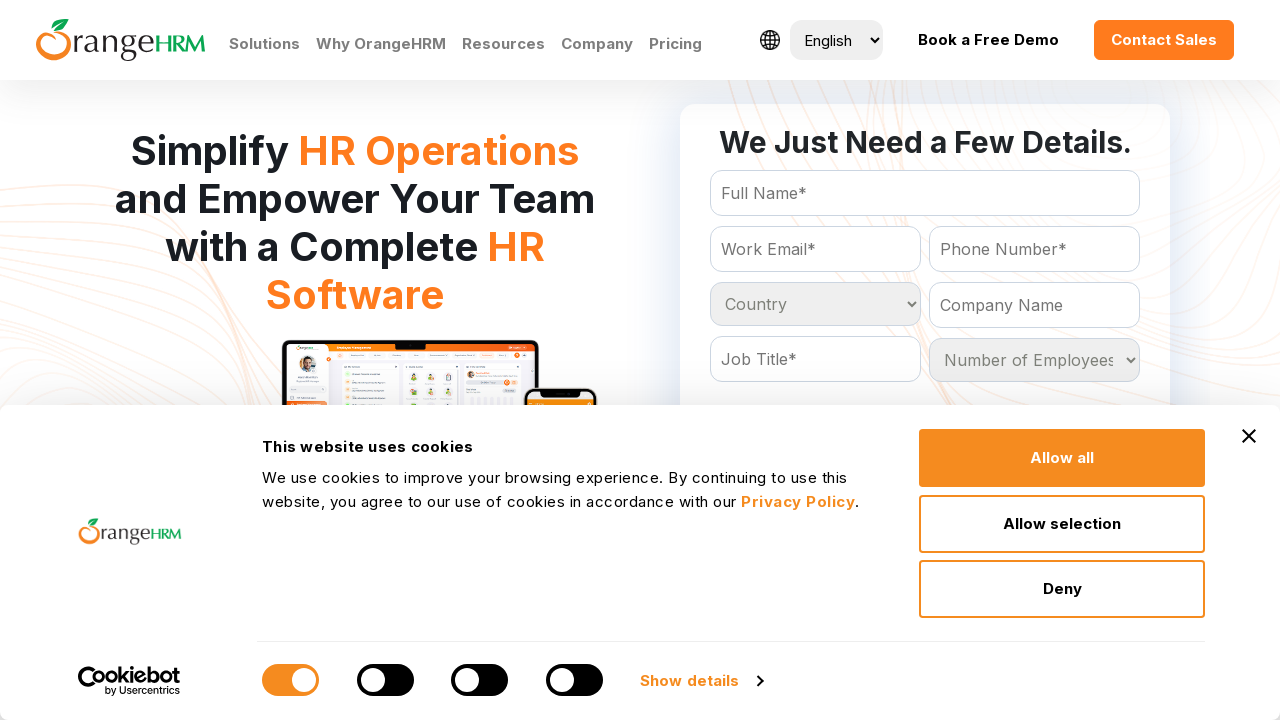

Evaluated dropdown option with text: Germany
	
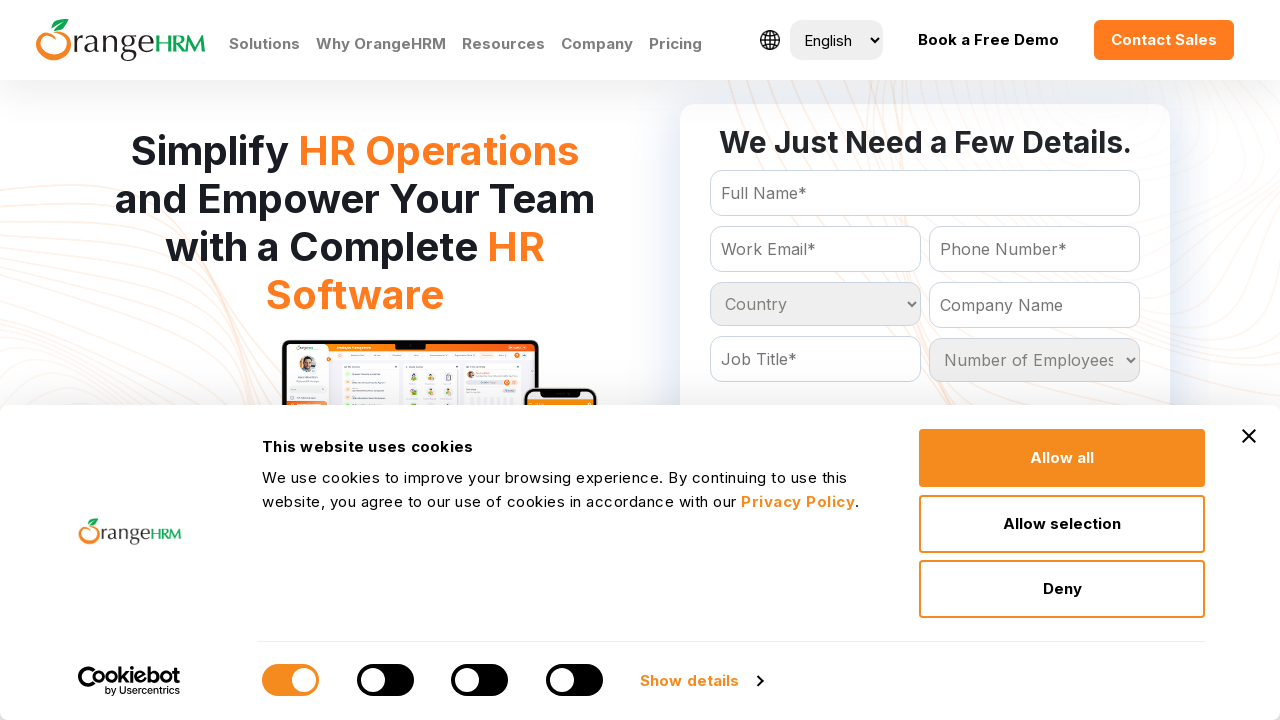

Evaluated dropdown option with text: Ghana
	
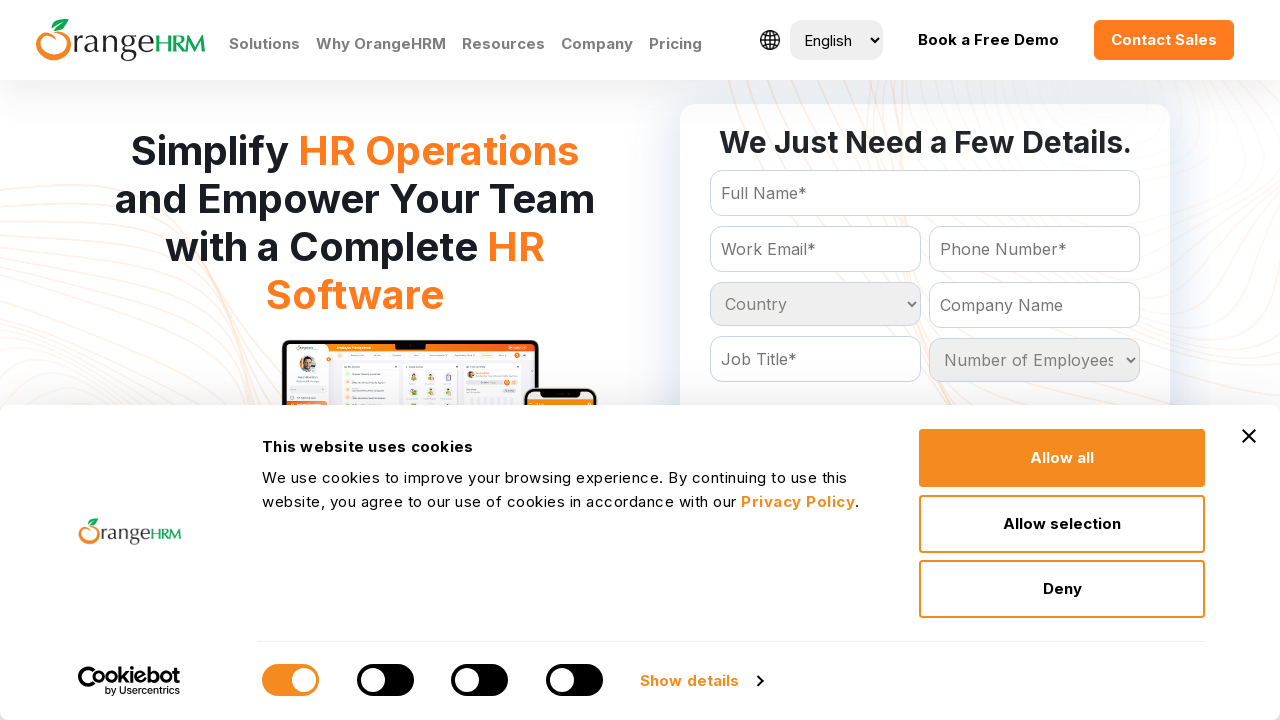

Evaluated dropdown option with text: Gibraltar
	
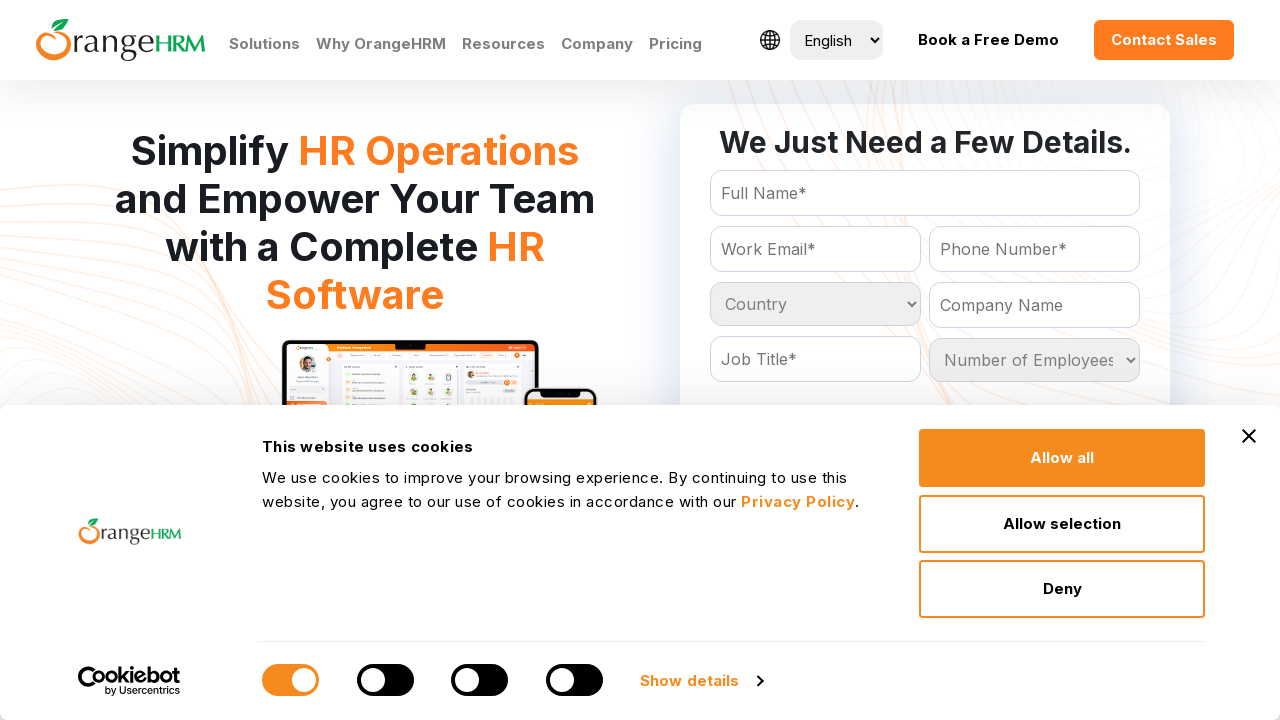

Evaluated dropdown option with text: Greece
	
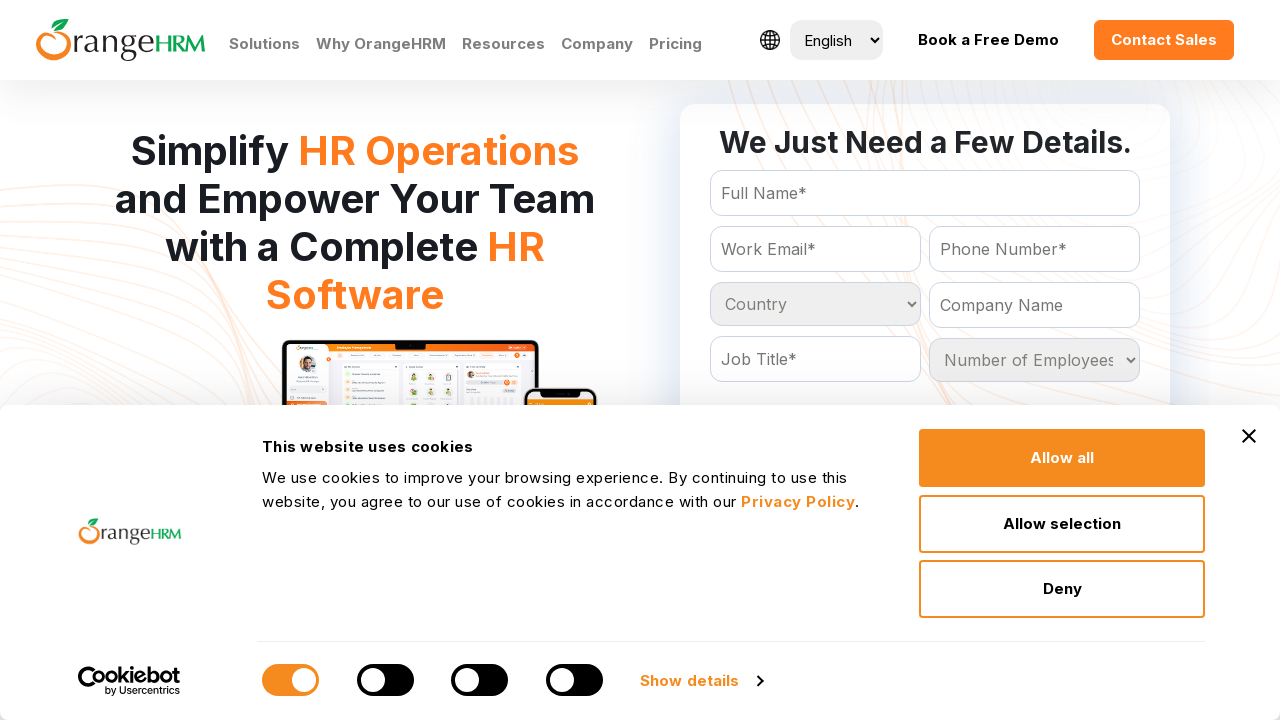

Evaluated dropdown option with text: Greenland
	
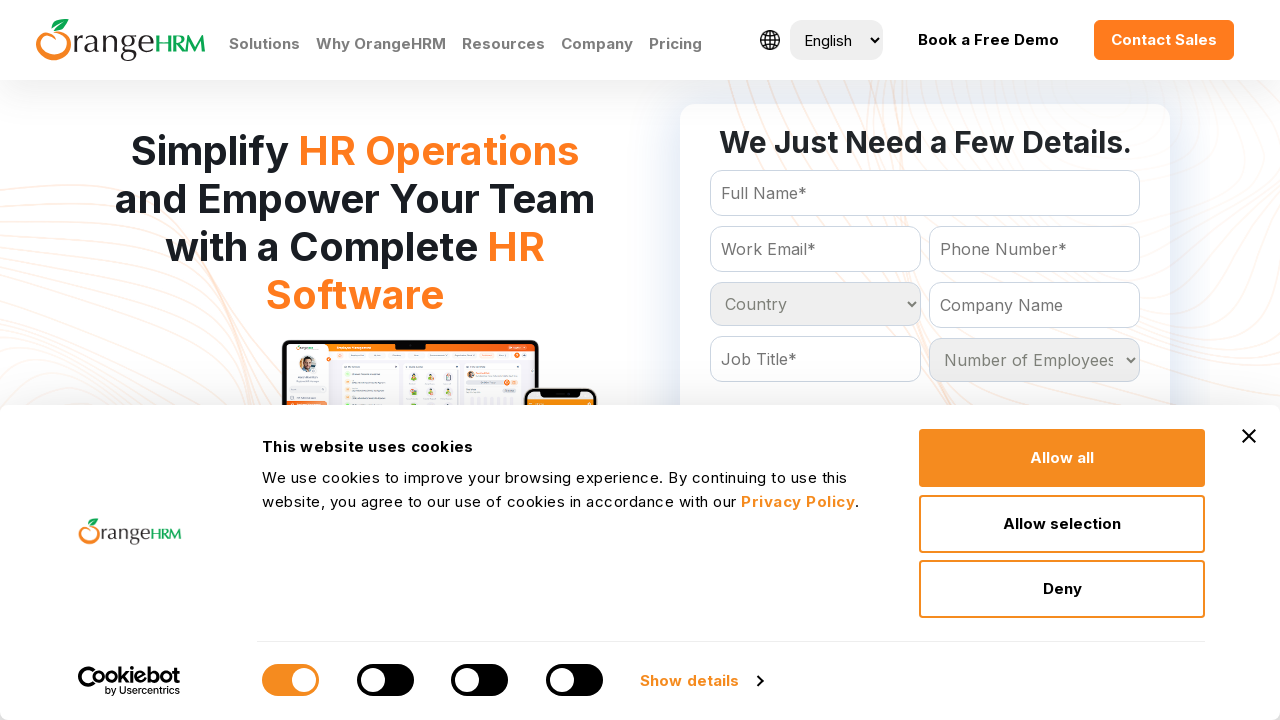

Evaluated dropdown option with text: Grenada
	
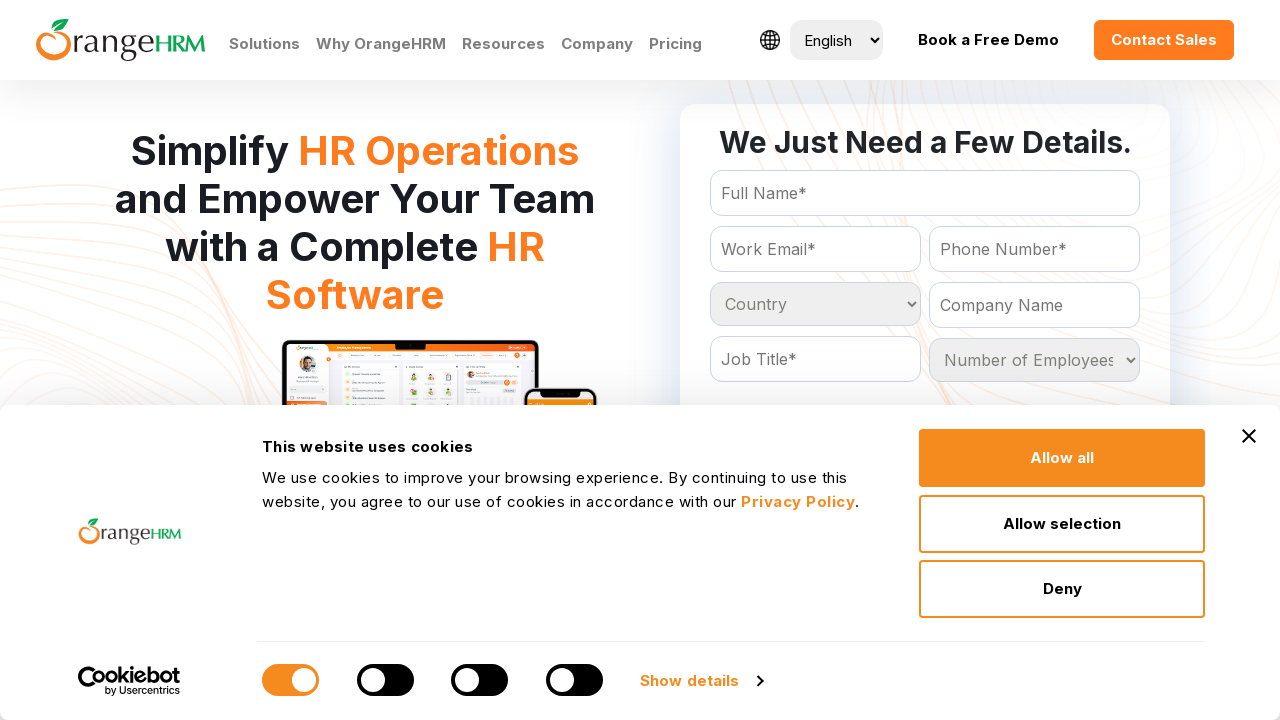

Evaluated dropdown option with text: Guadeloupe
	
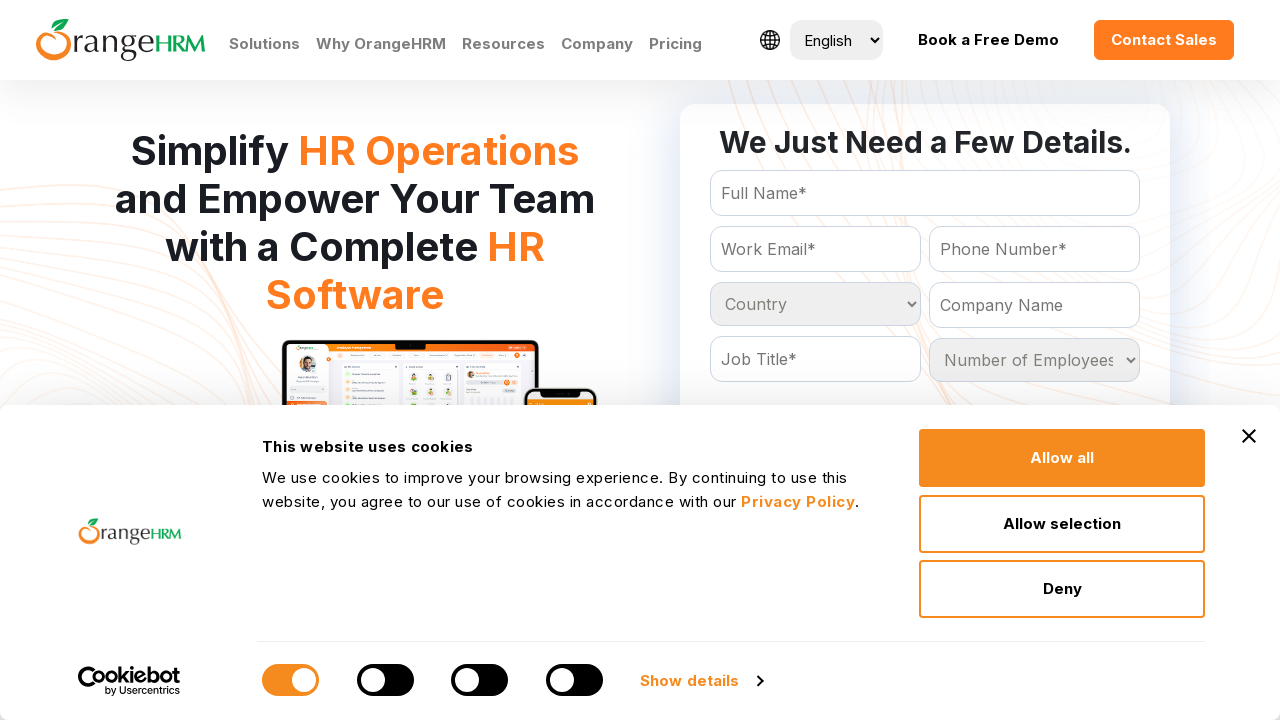

Evaluated dropdown option with text: Guam
	
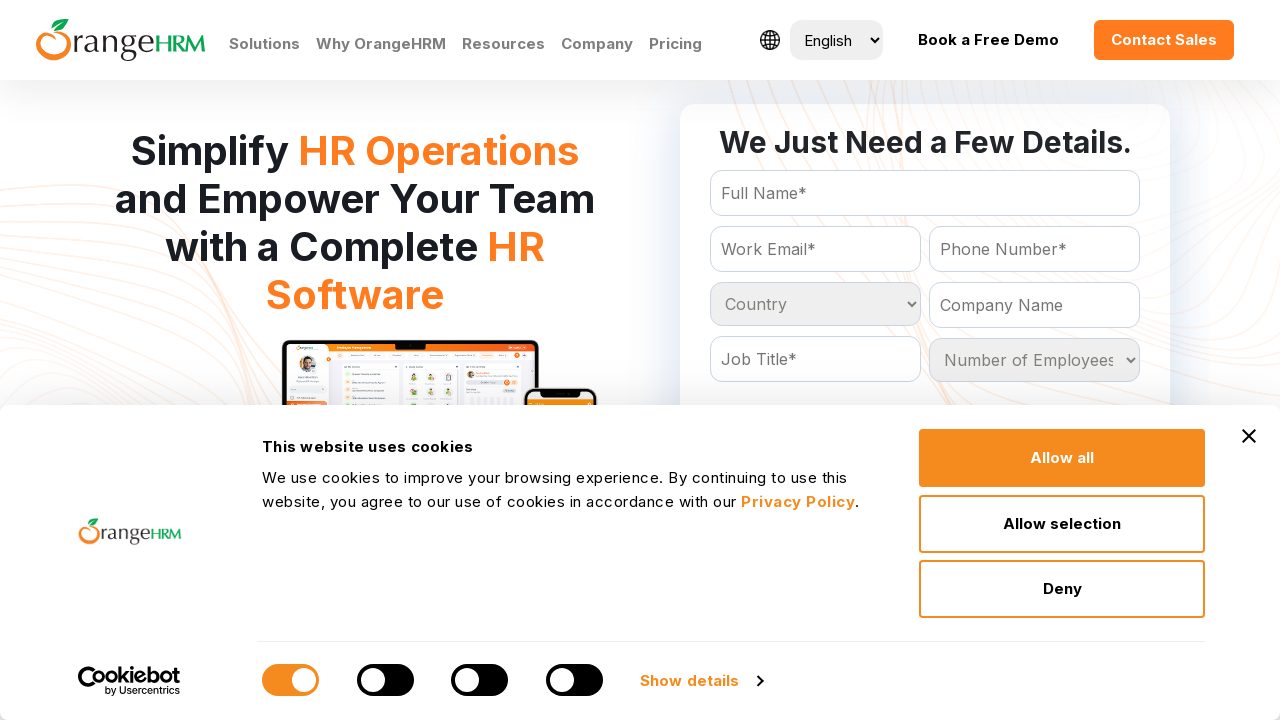

Evaluated dropdown option with text: Guatemala
	
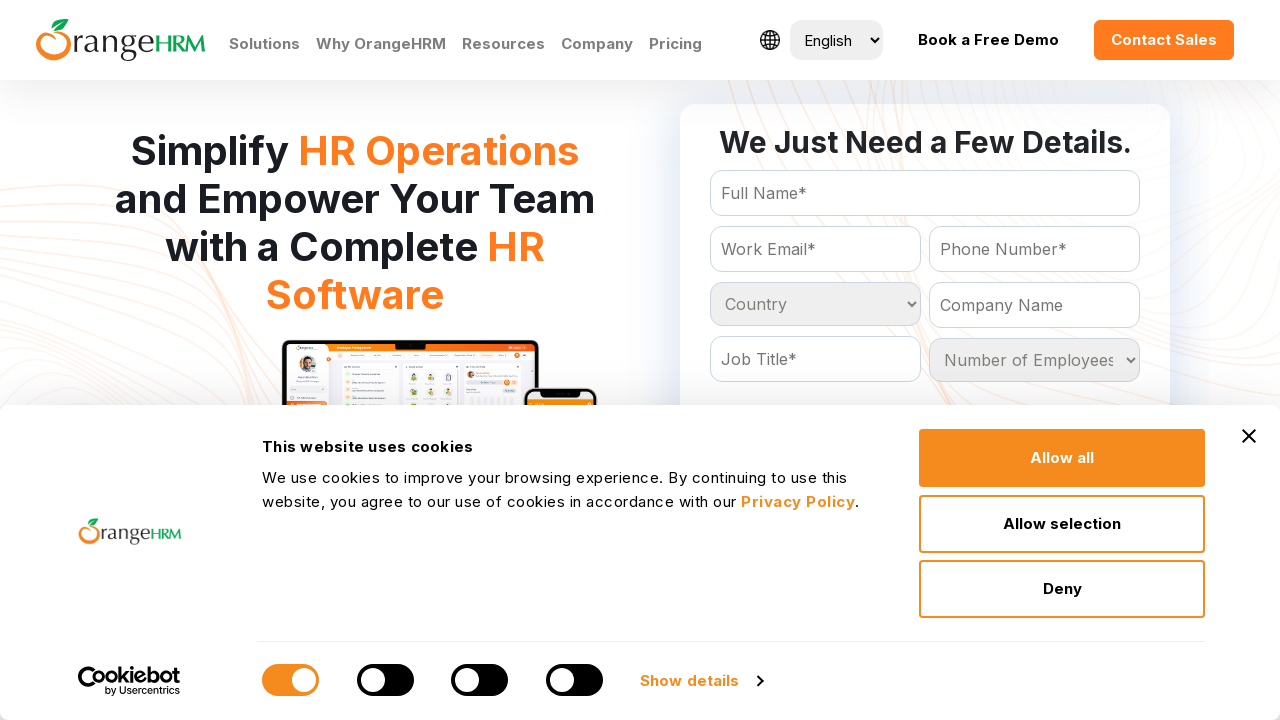

Evaluated dropdown option with text: Guinea
	
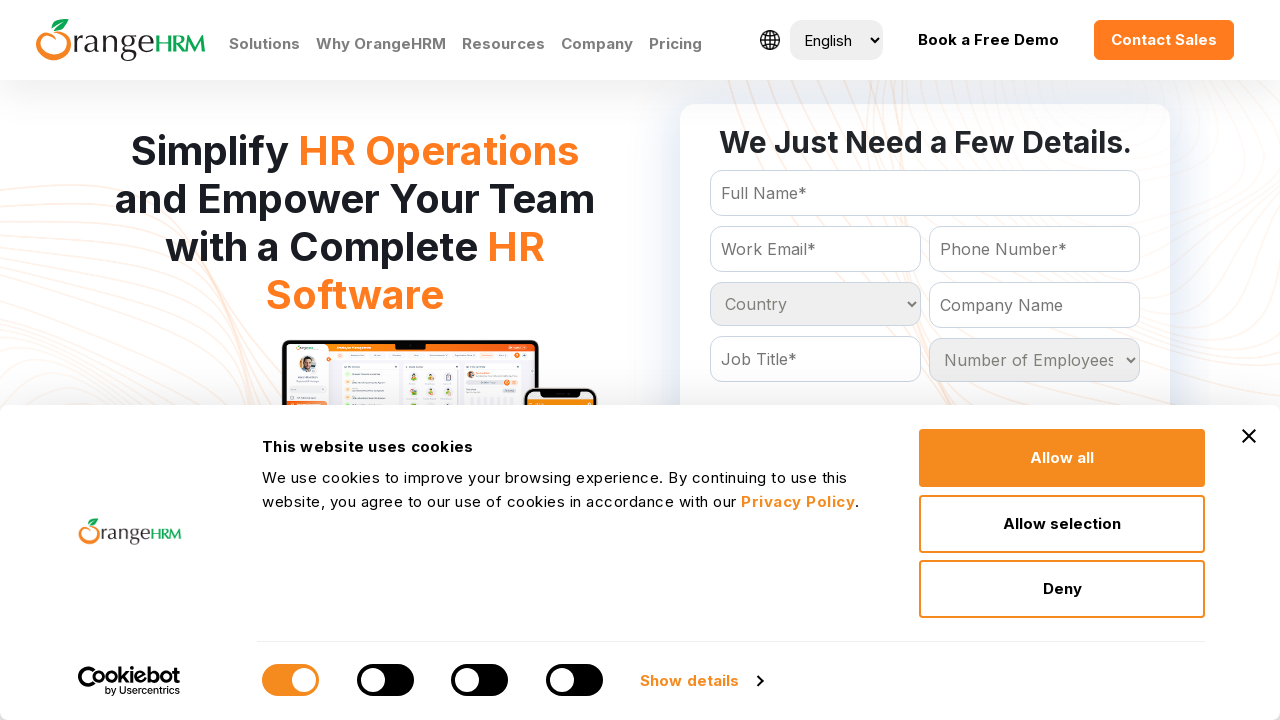

Evaluated dropdown option with text: Guinea-bissau
	
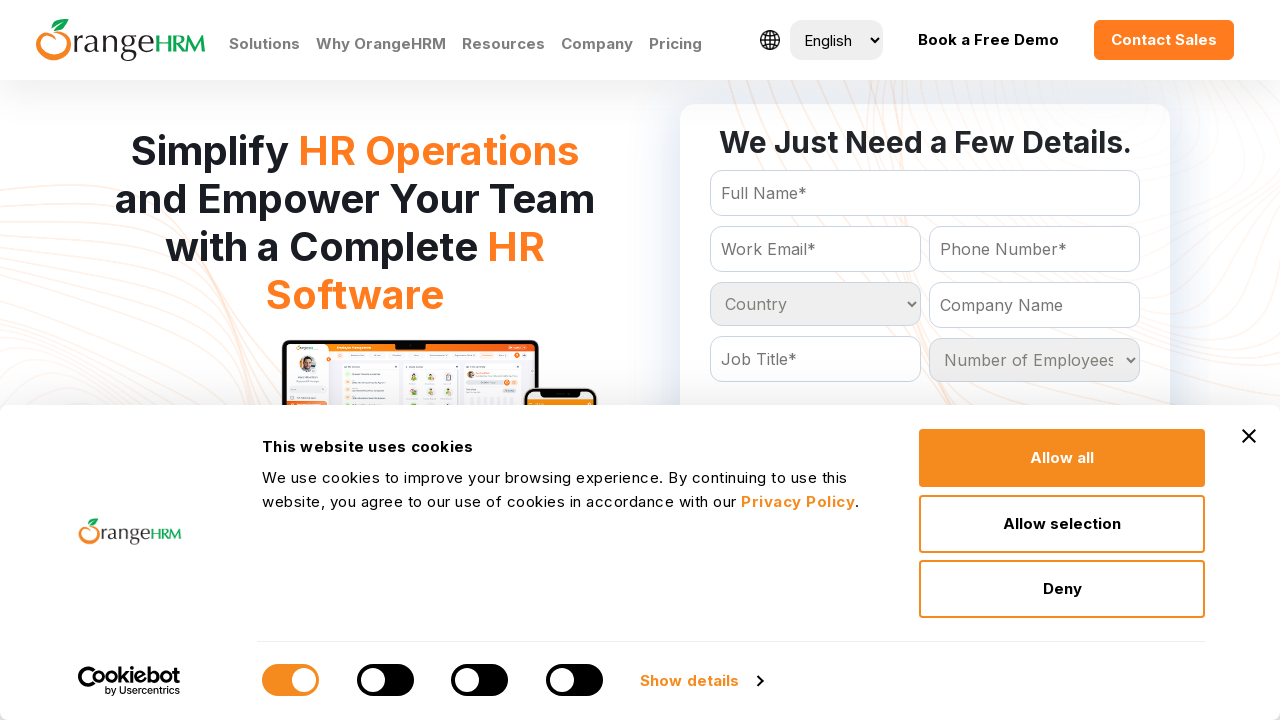

Evaluated dropdown option with text: Guyana
	
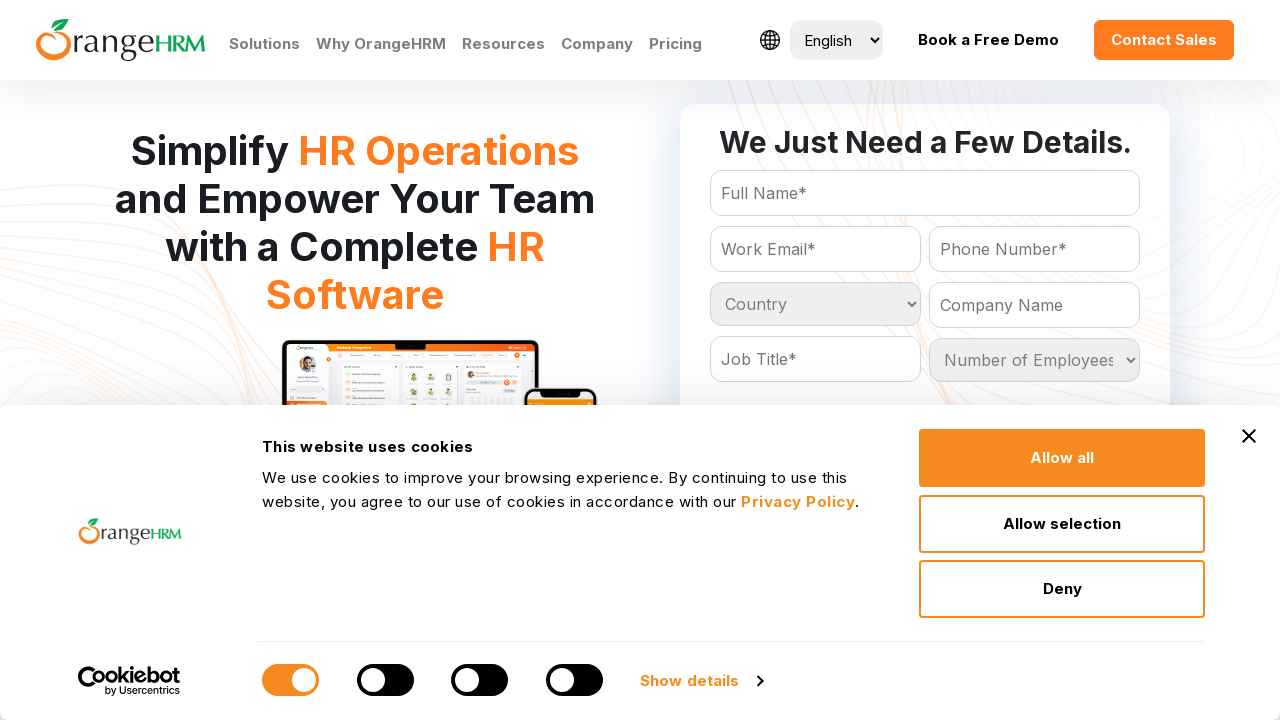

Evaluated dropdown option with text: Haiti
	
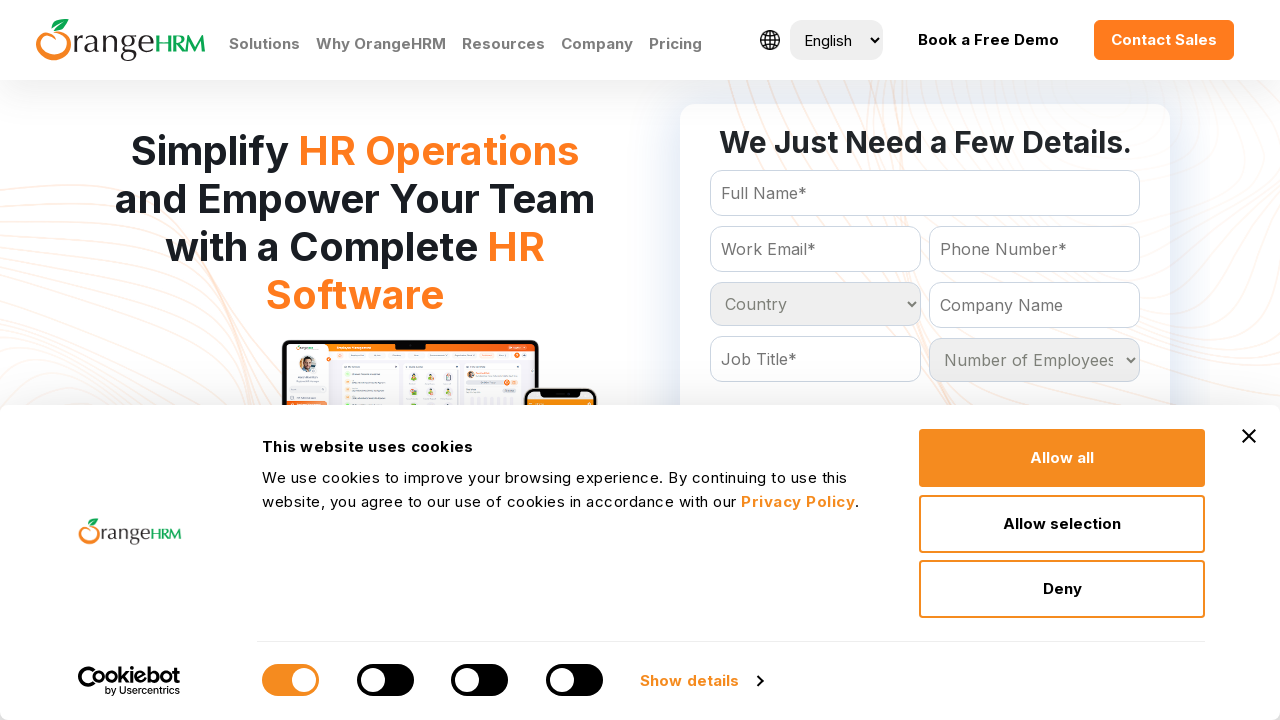

Evaluated dropdown option with text: Heard and Mc Donald Islands
	
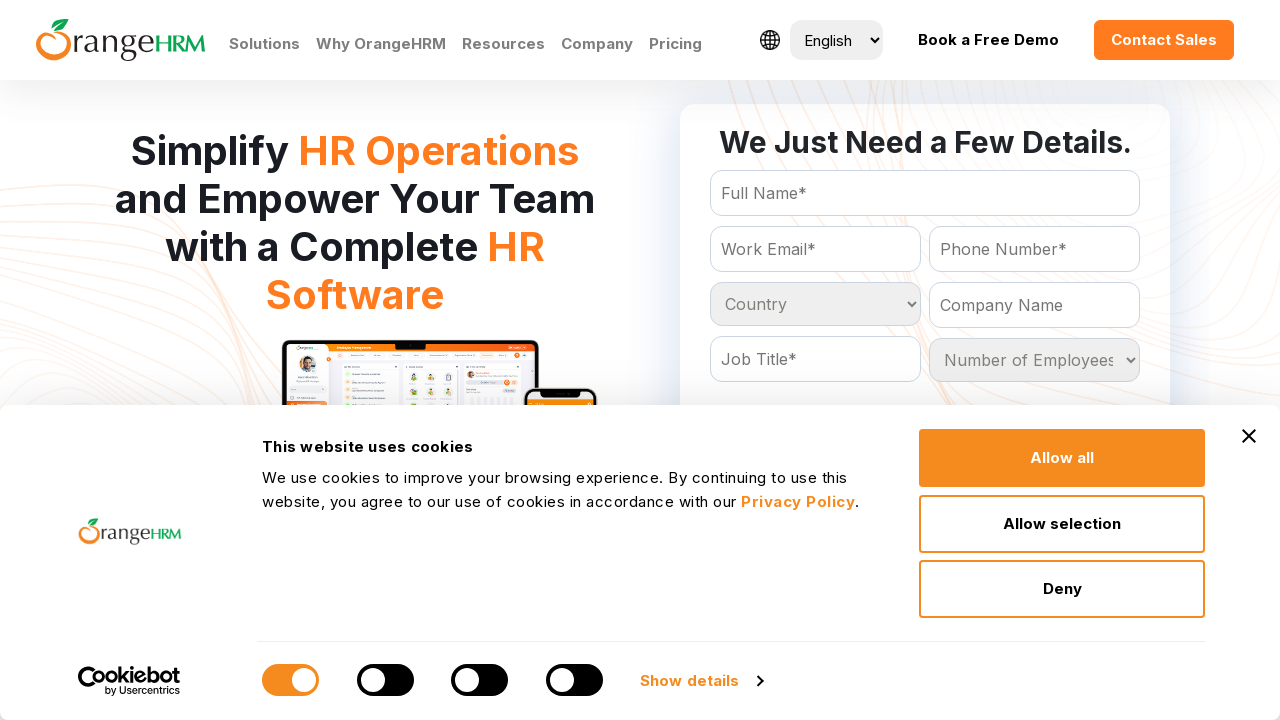

Evaluated dropdown option with text: Honduras
	
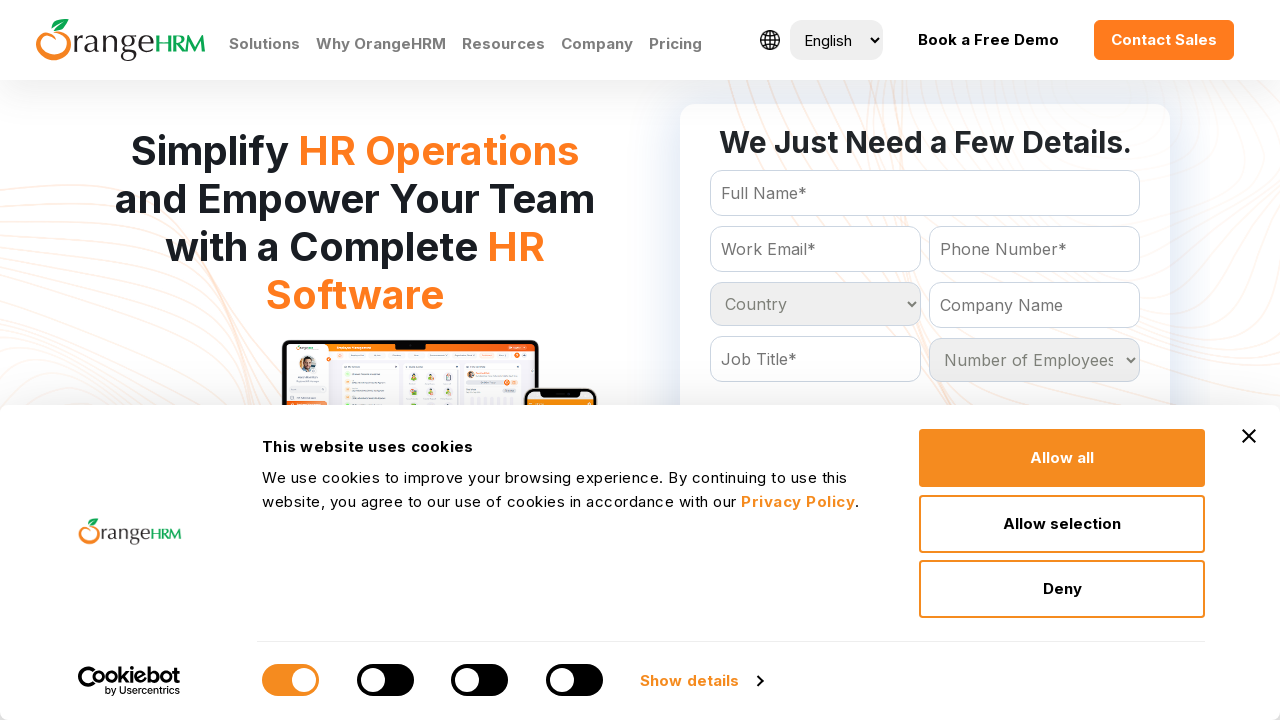

Evaluated dropdown option with text: Hong Kong
	
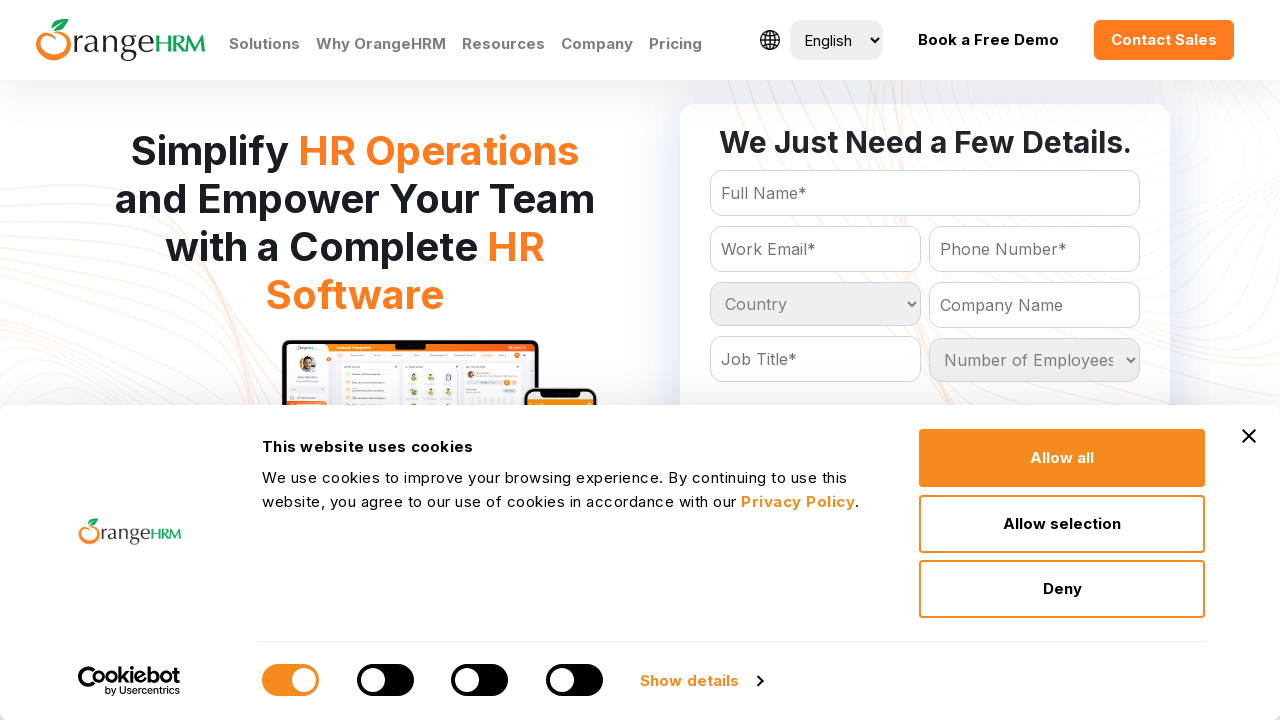

Evaluated dropdown option with text: Hungary
	
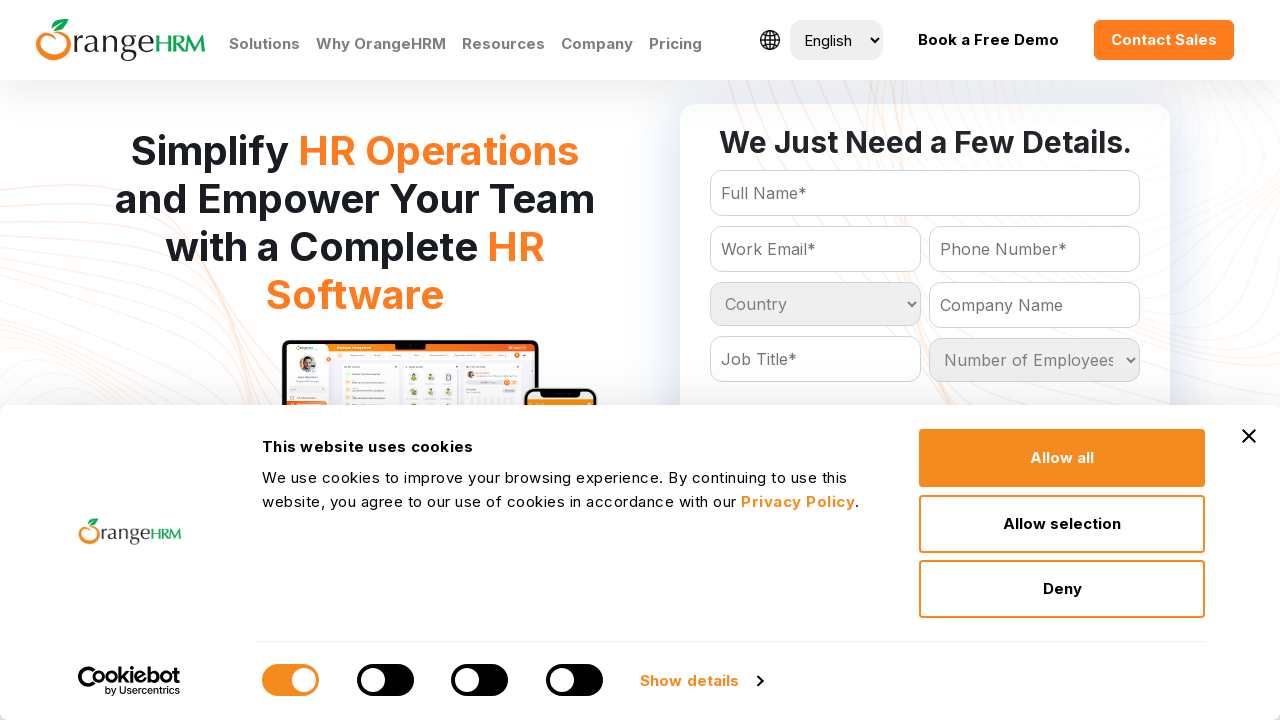

Evaluated dropdown option with text: Iceland
	
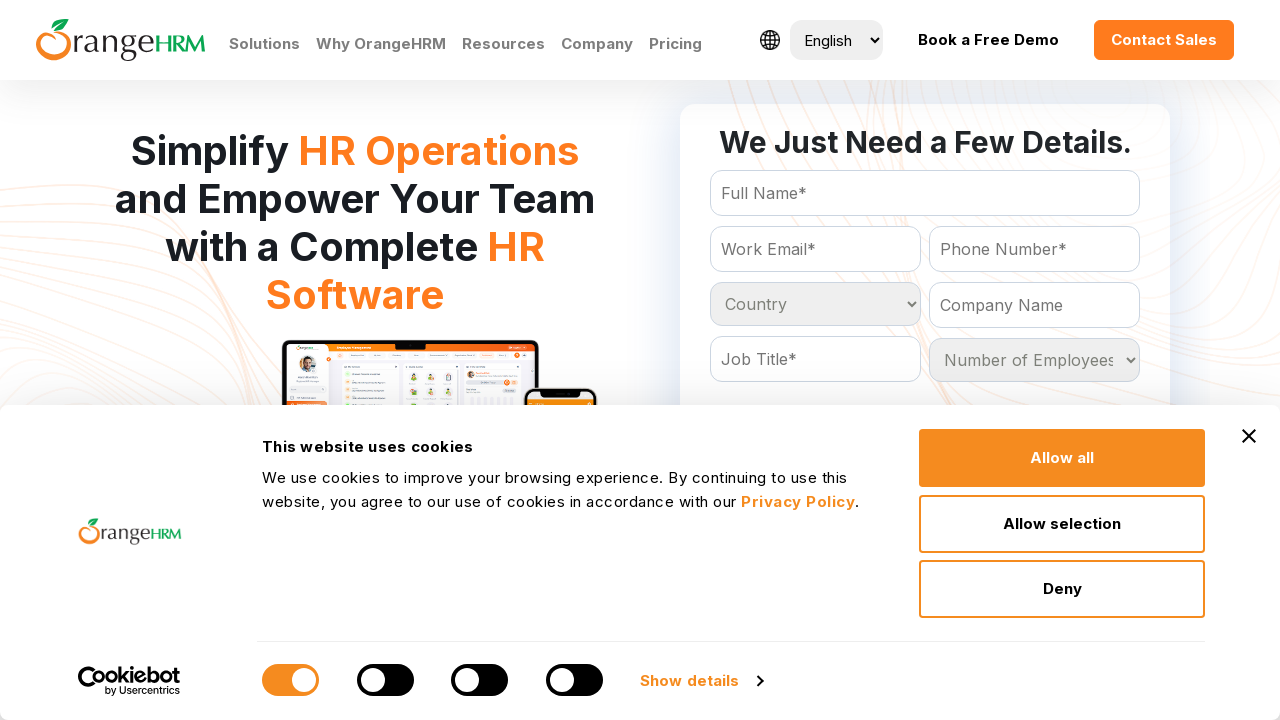

Evaluated dropdown option with text: India
	
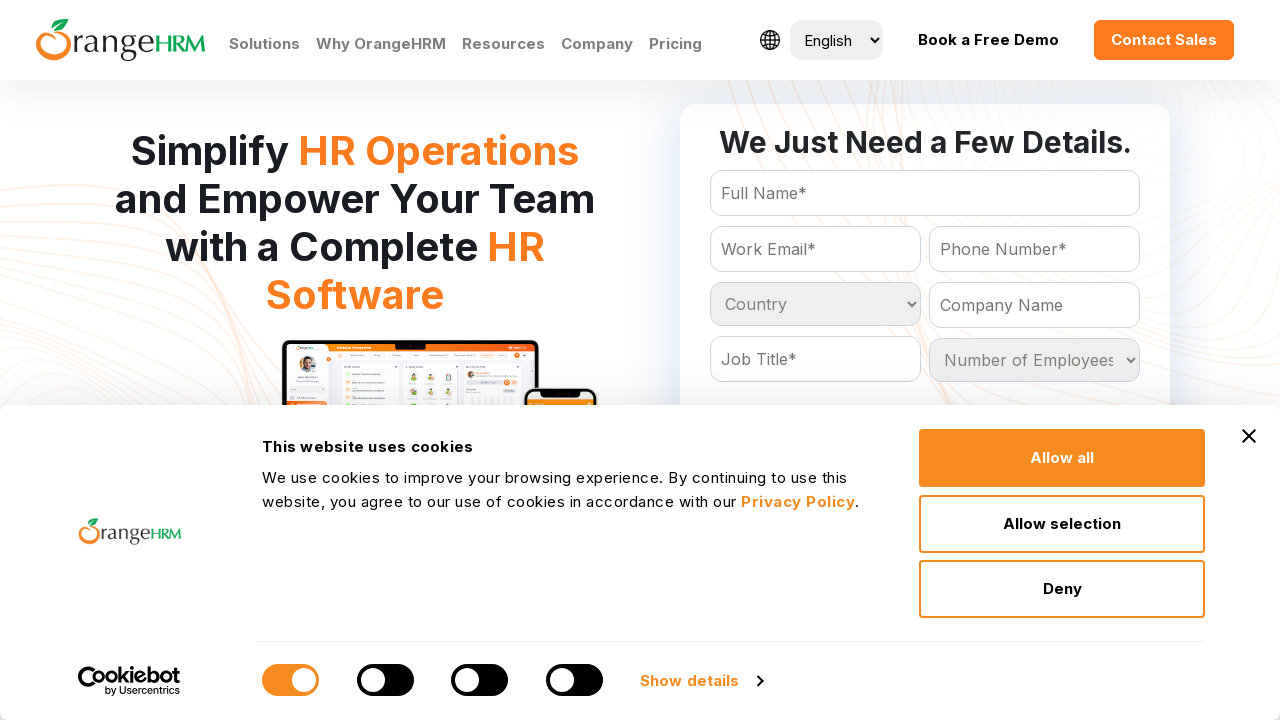

Evaluated dropdown option with text: Indonesia
	
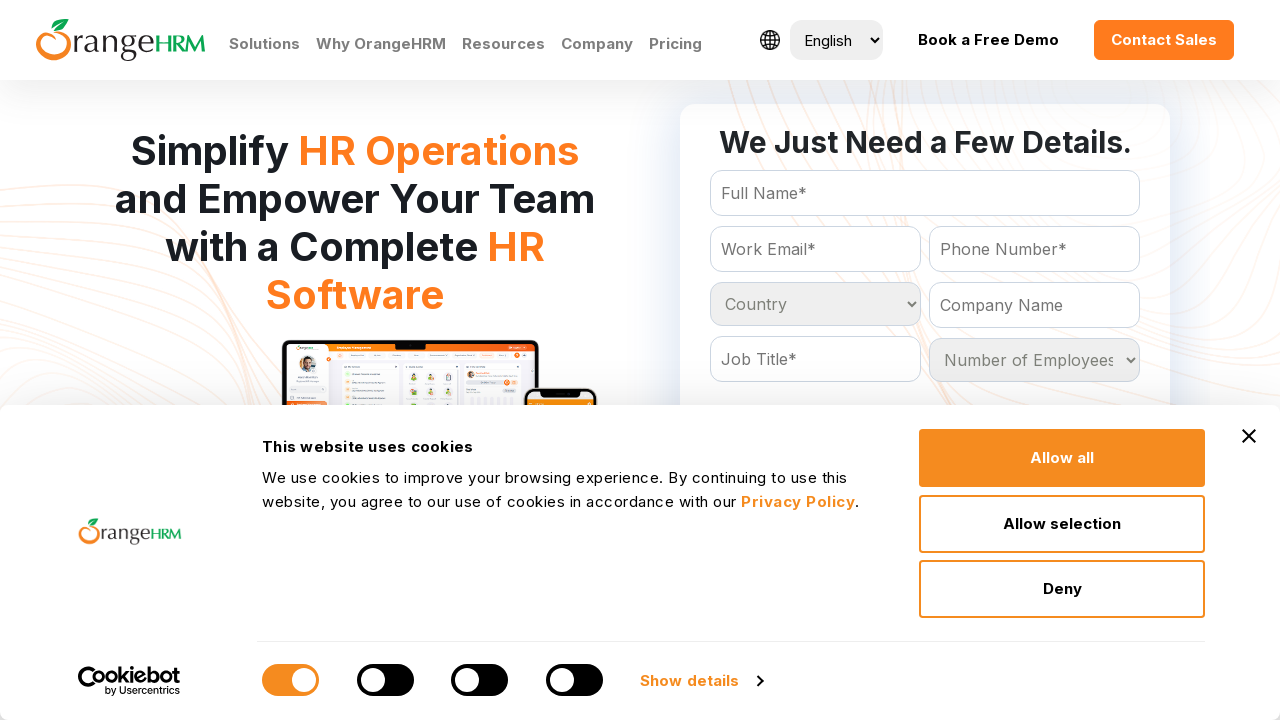

Evaluated dropdown option with text: Iran
	
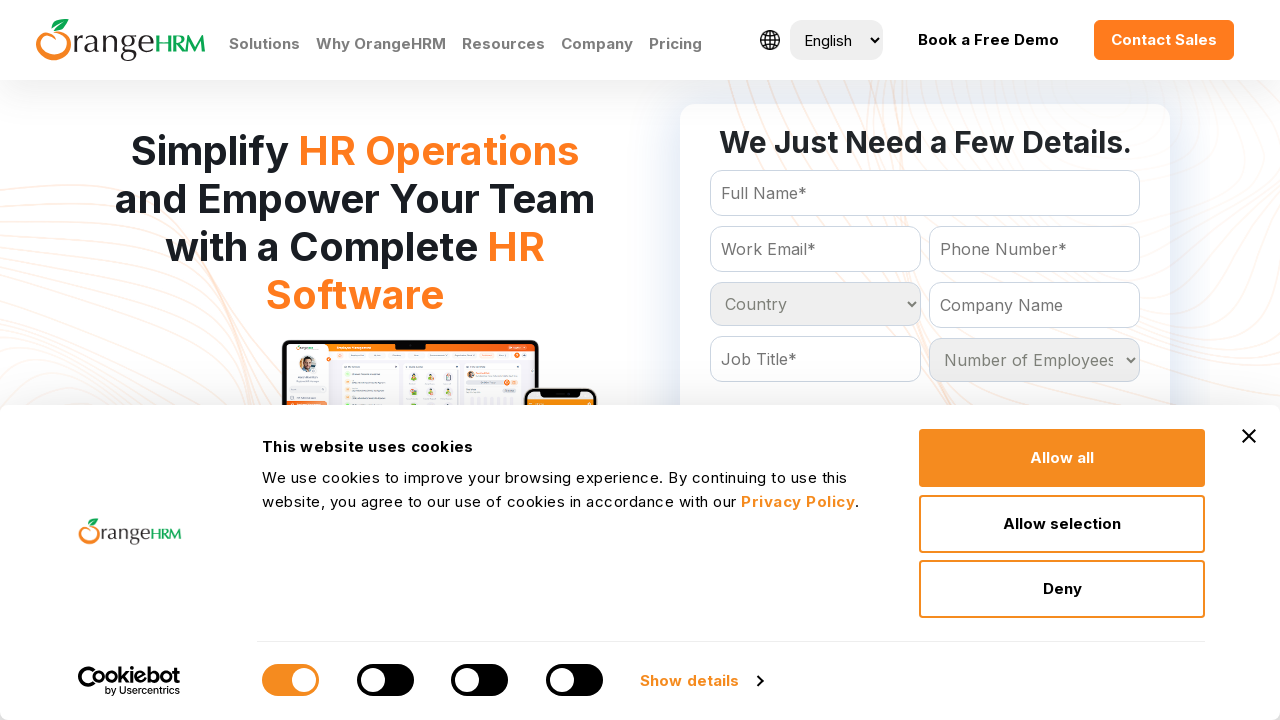

Evaluated dropdown option with text: Iraq
	
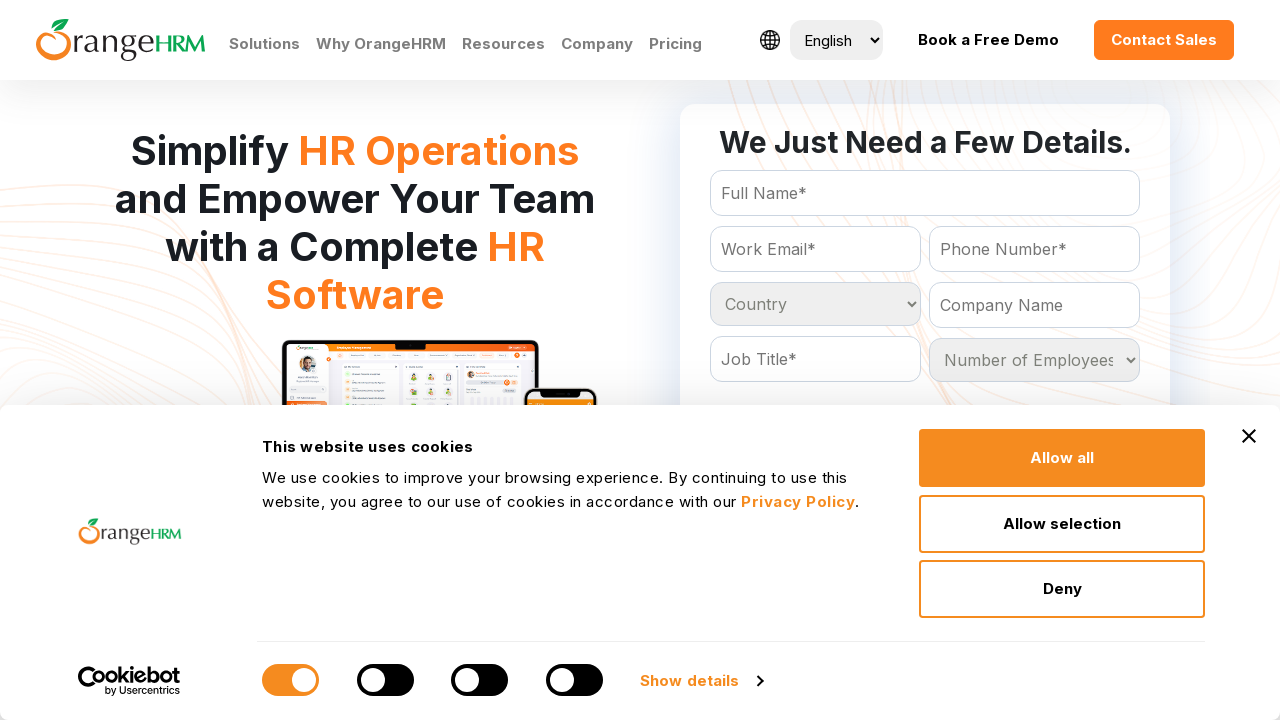

Evaluated dropdown option with text: Ireland
	
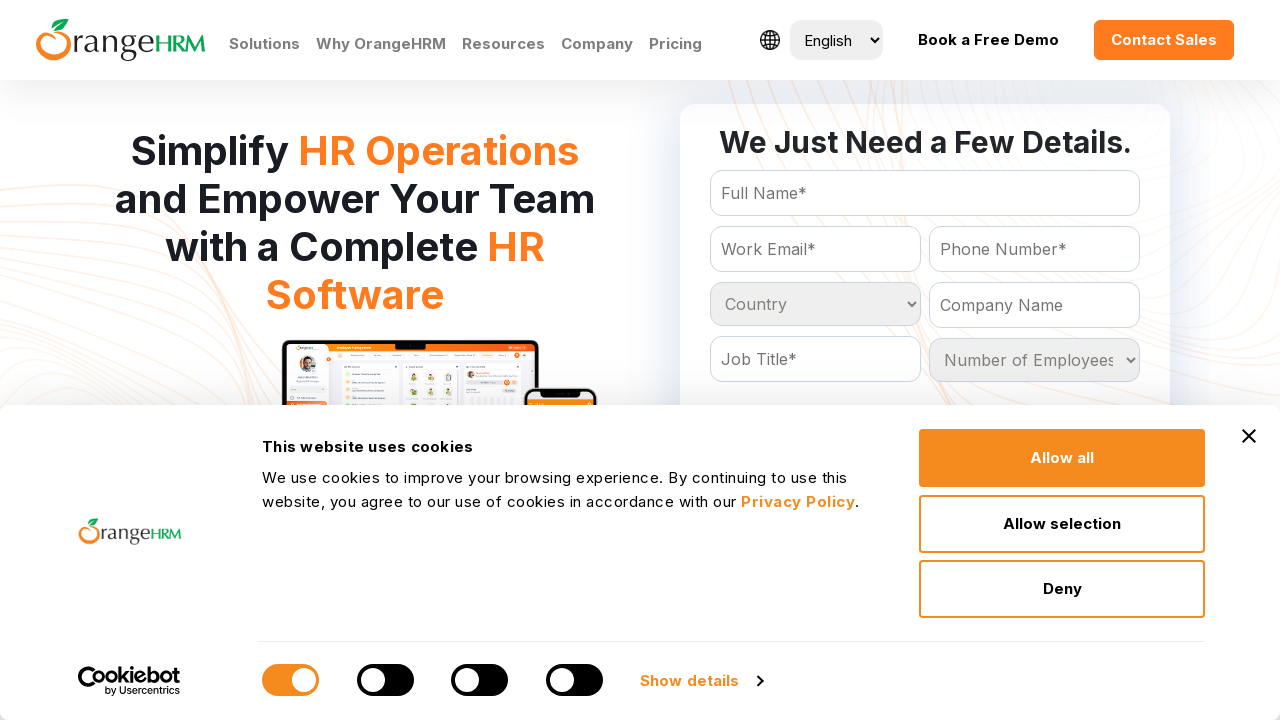

Evaluated dropdown option with text: Israel
	
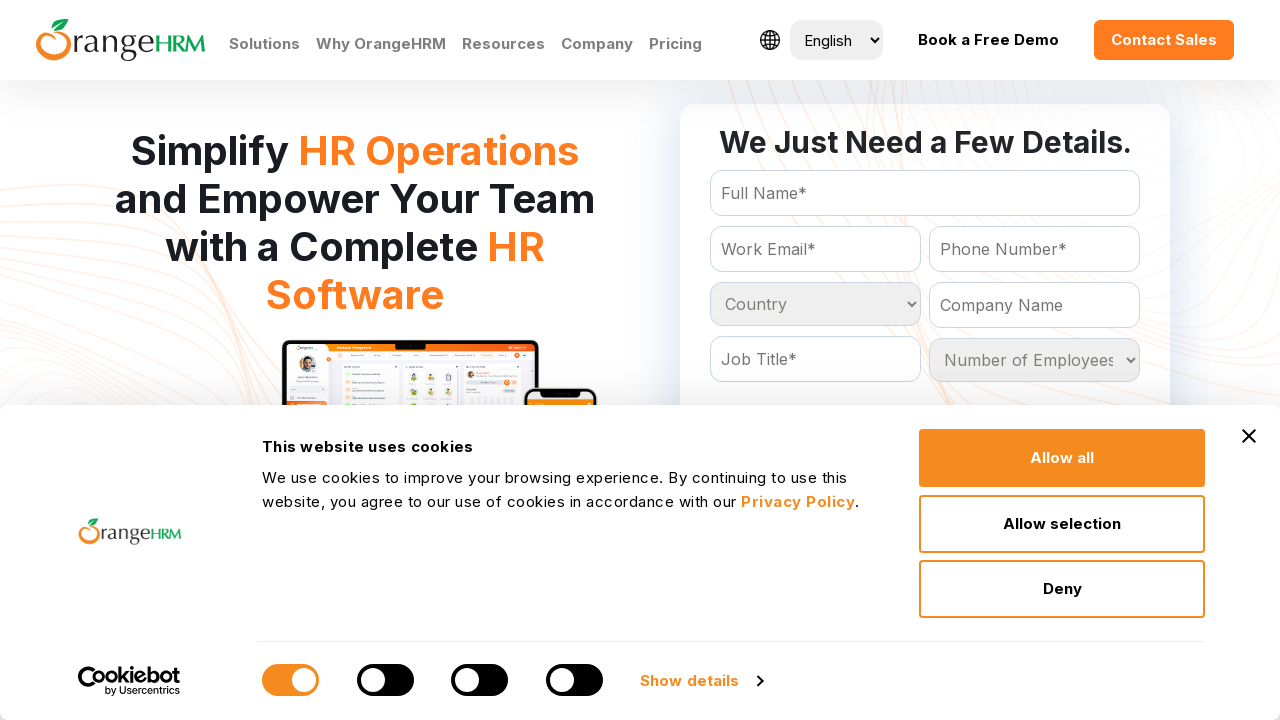

Evaluated dropdown option with text: Italy
	
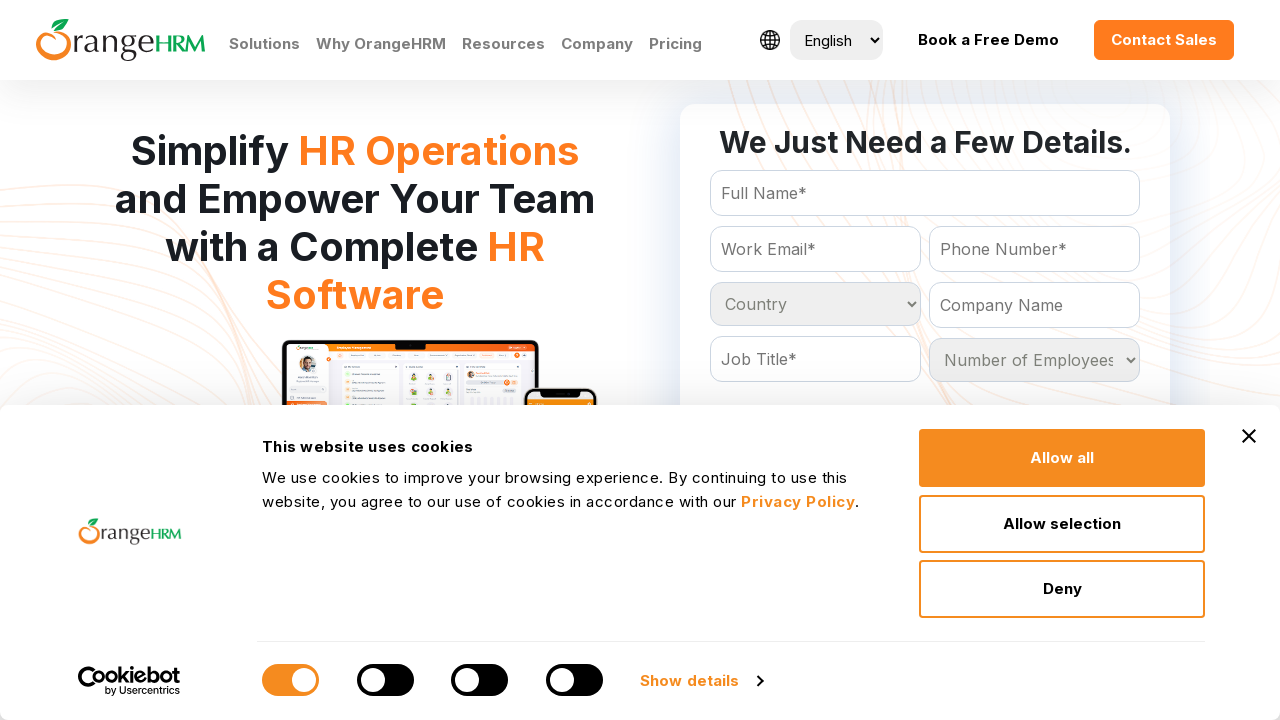

Evaluated dropdown option with text: Jamaica
	
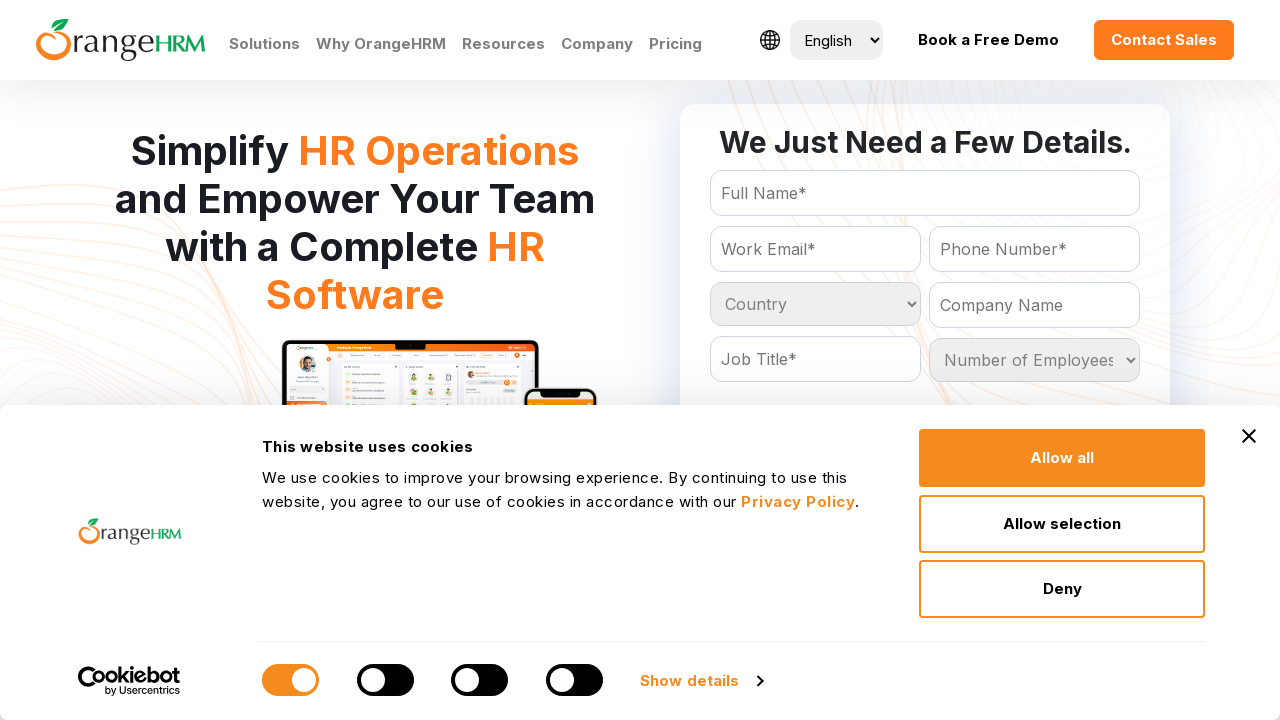

Evaluated dropdown option with text: Japan
	
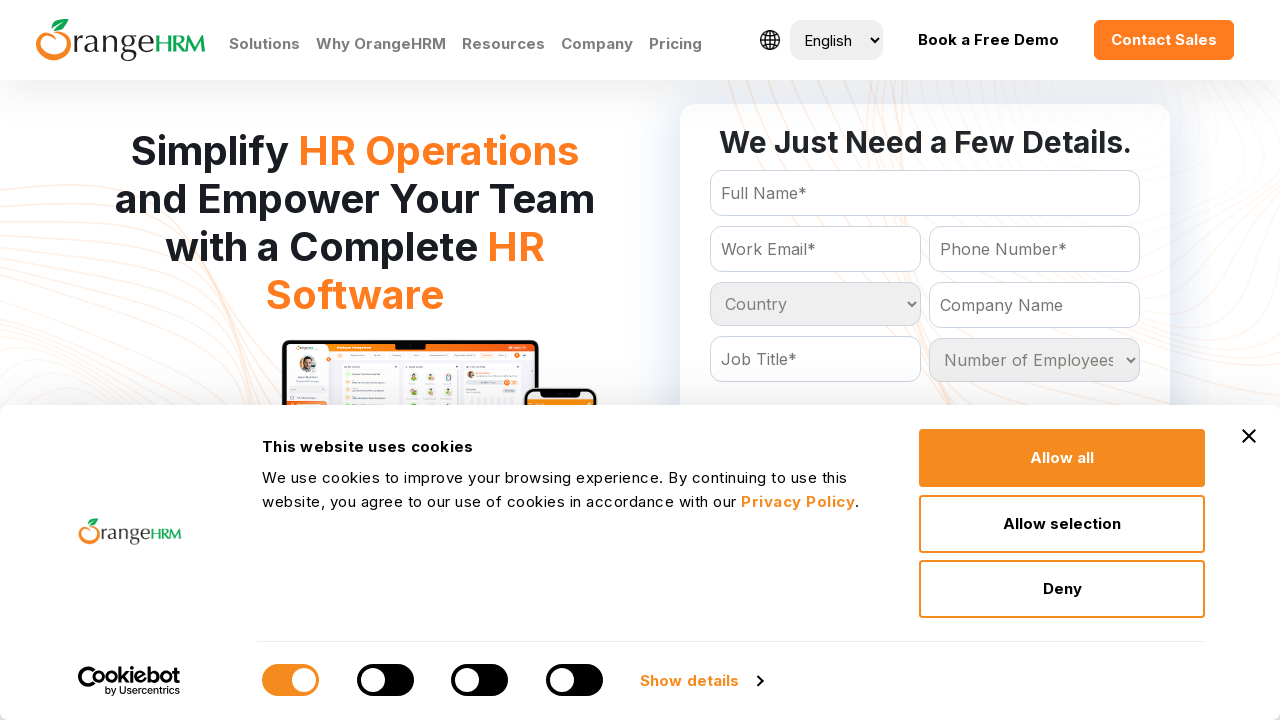

Evaluated dropdown option with text: Jordan
	
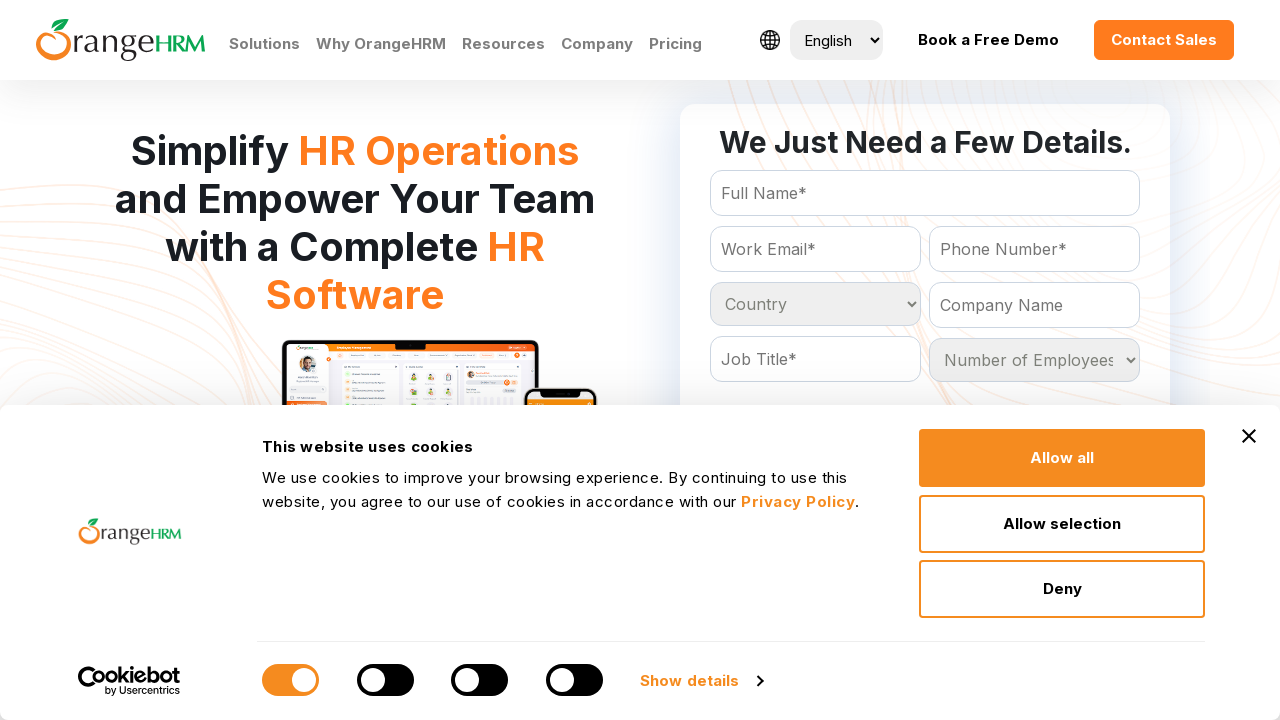

Evaluated dropdown option with text: Kazakhstan
	
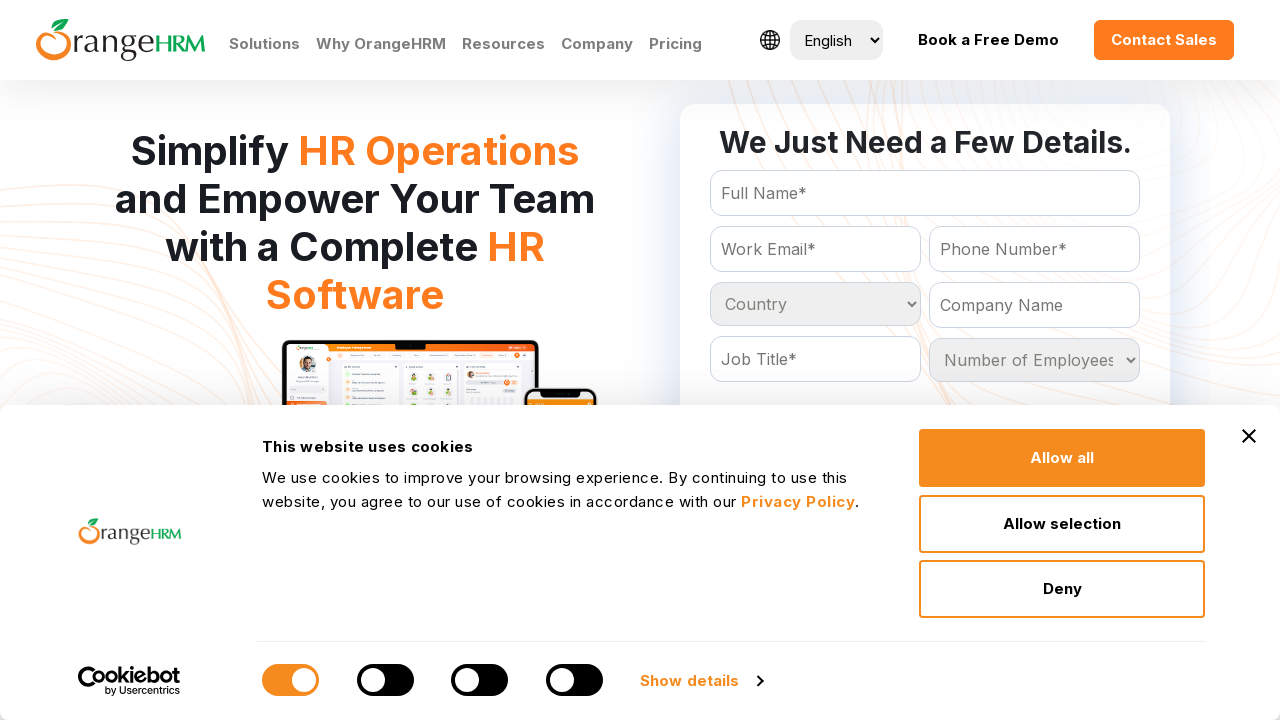

Evaluated dropdown option with text: Kenya
	
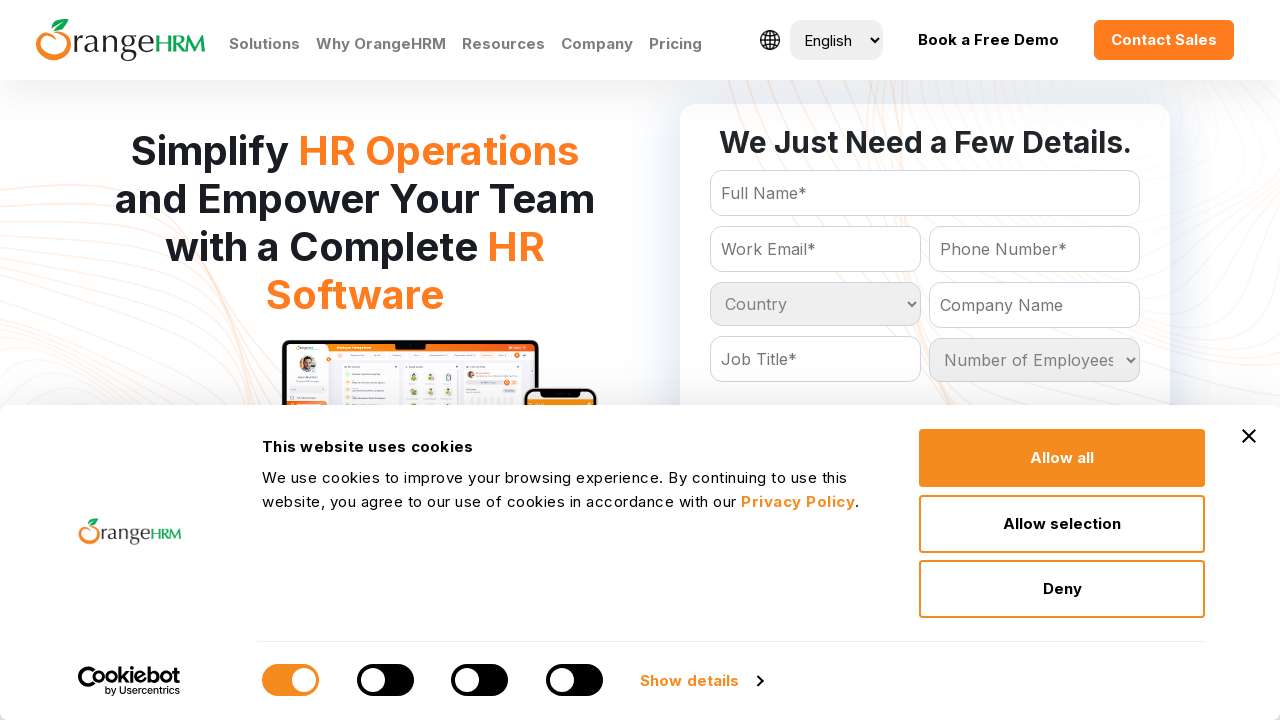

Evaluated dropdown option with text: Kiribati
	
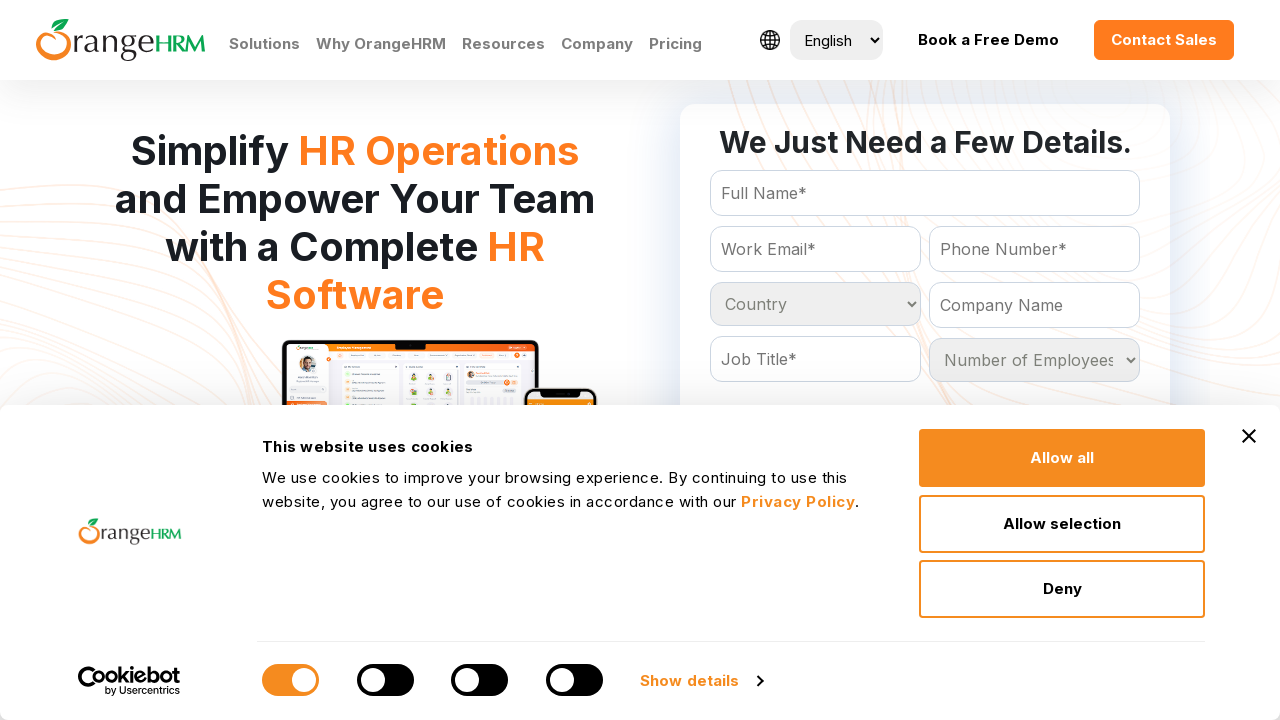

Evaluated dropdown option with text: North Korea
	
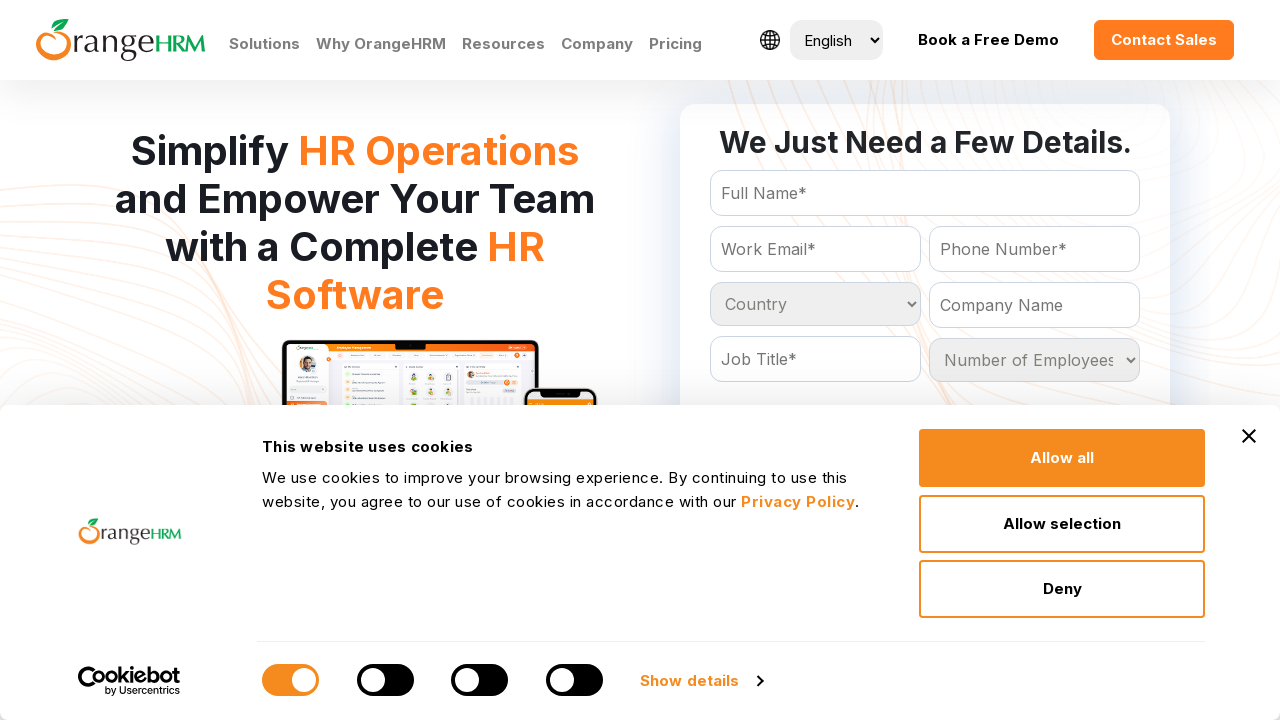

Evaluated dropdown option with text: South Korea
	
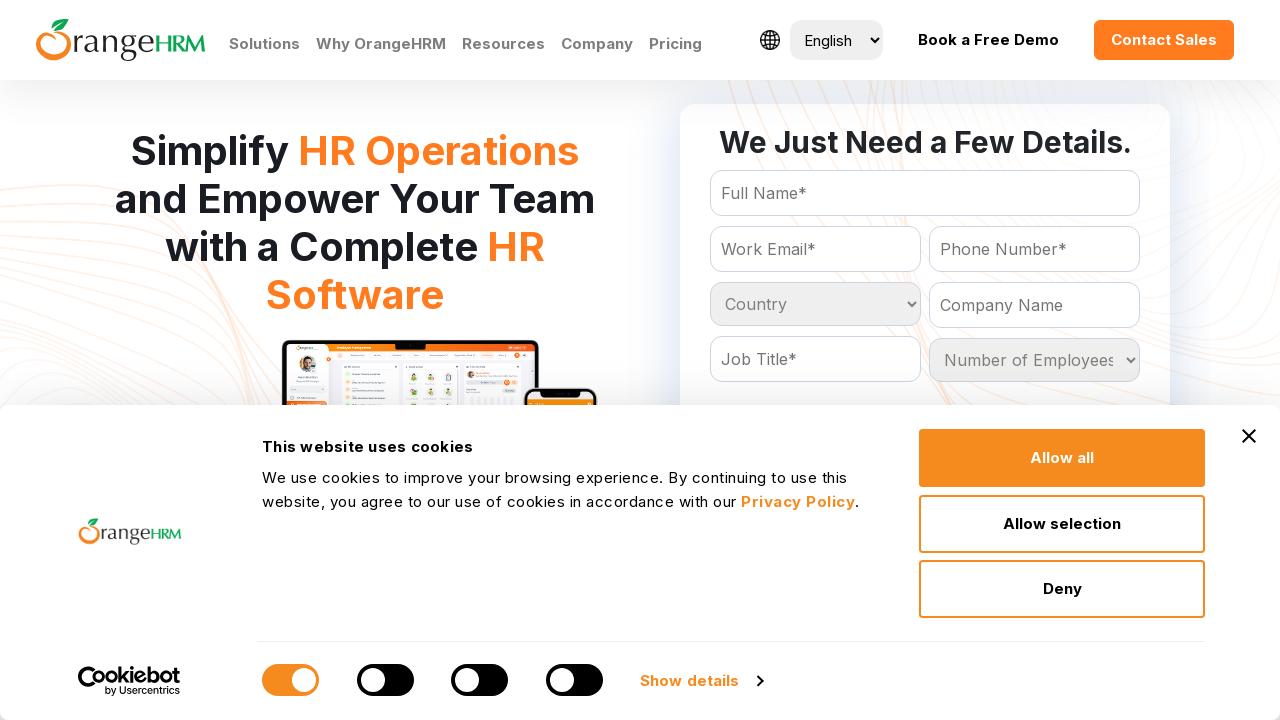

Evaluated dropdown option with text: Kuwait
	
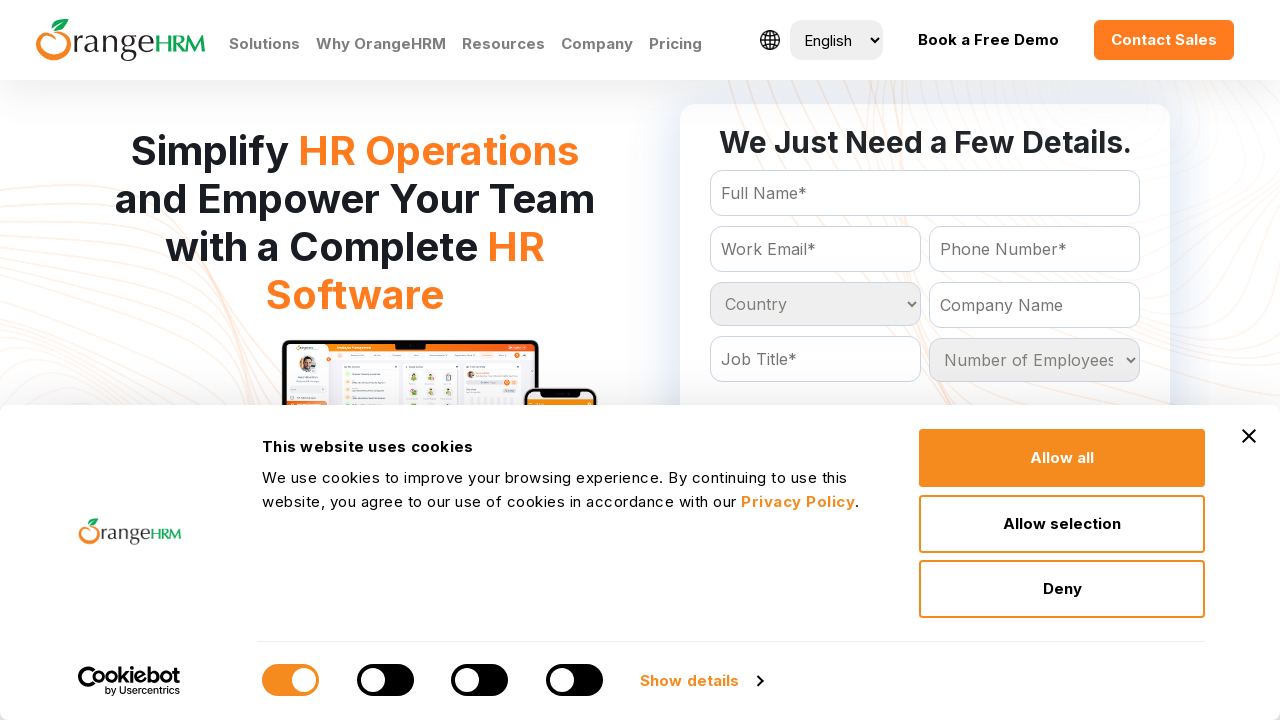

Evaluated dropdown option with text: Kyrgyzstan
	
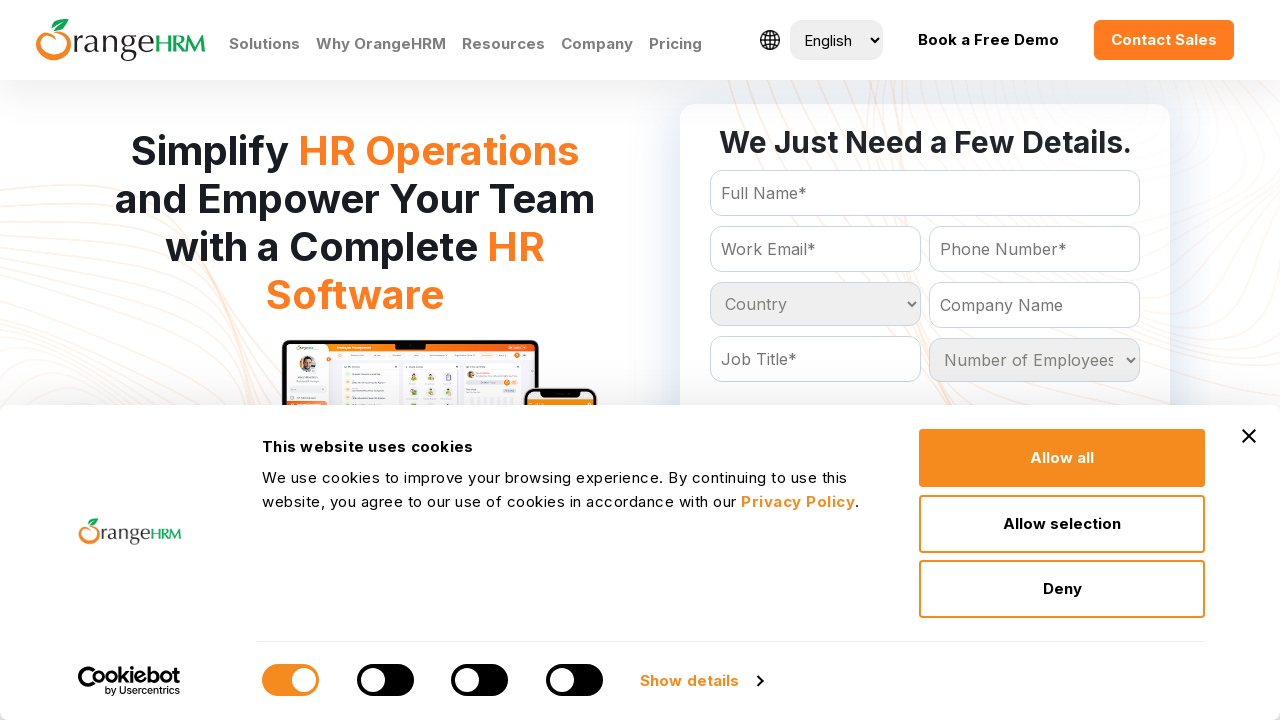

Evaluated dropdown option with text: Laos
	
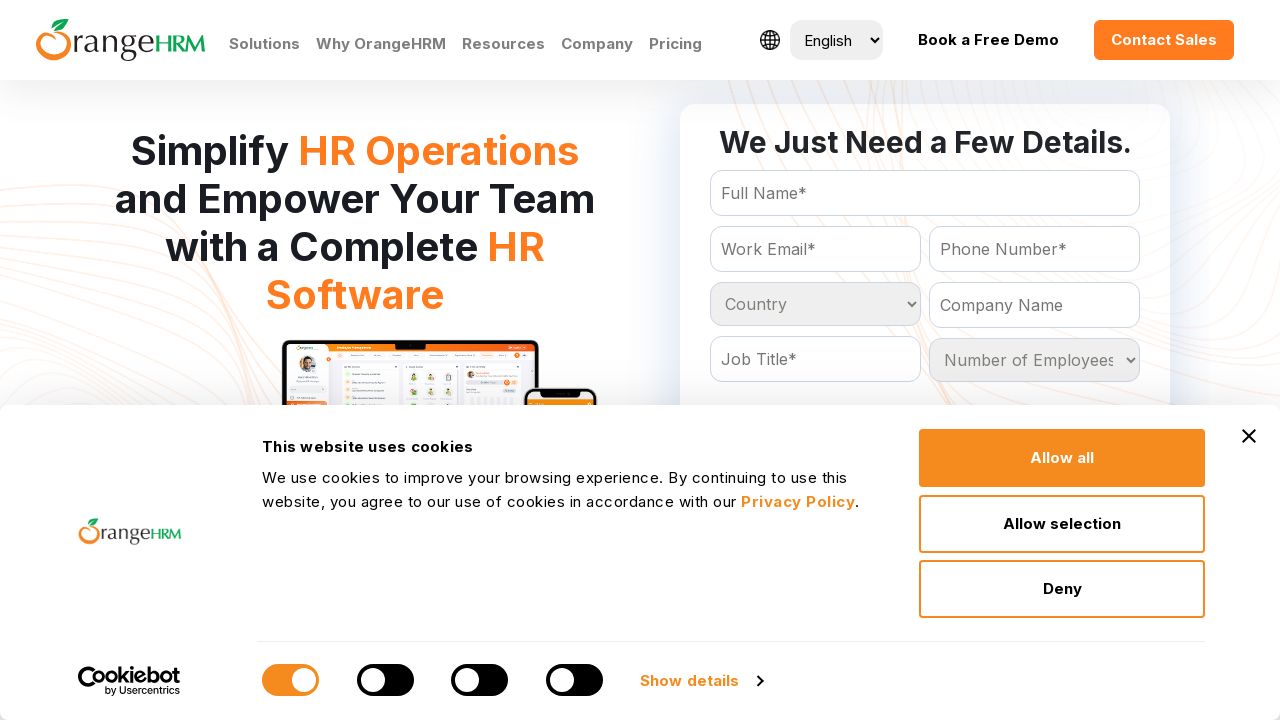

Evaluated dropdown option with text: Latvia
	
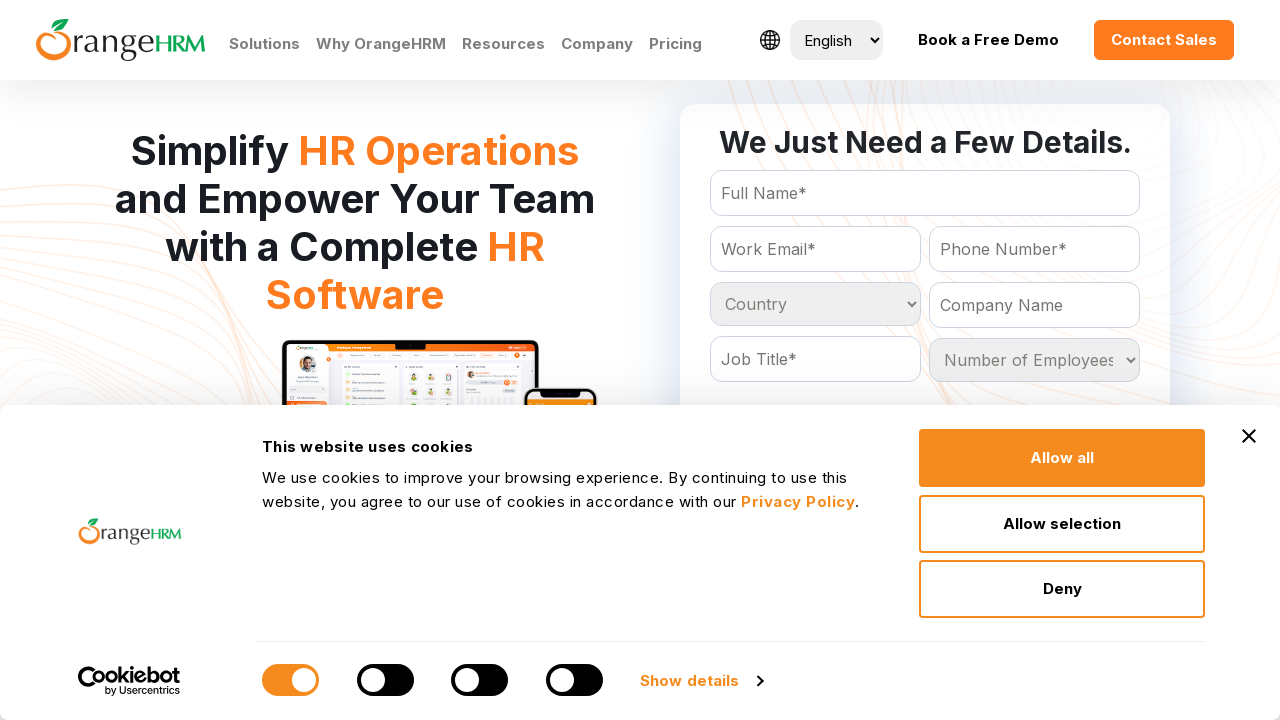

Evaluated dropdown option with text: Lebanon
	
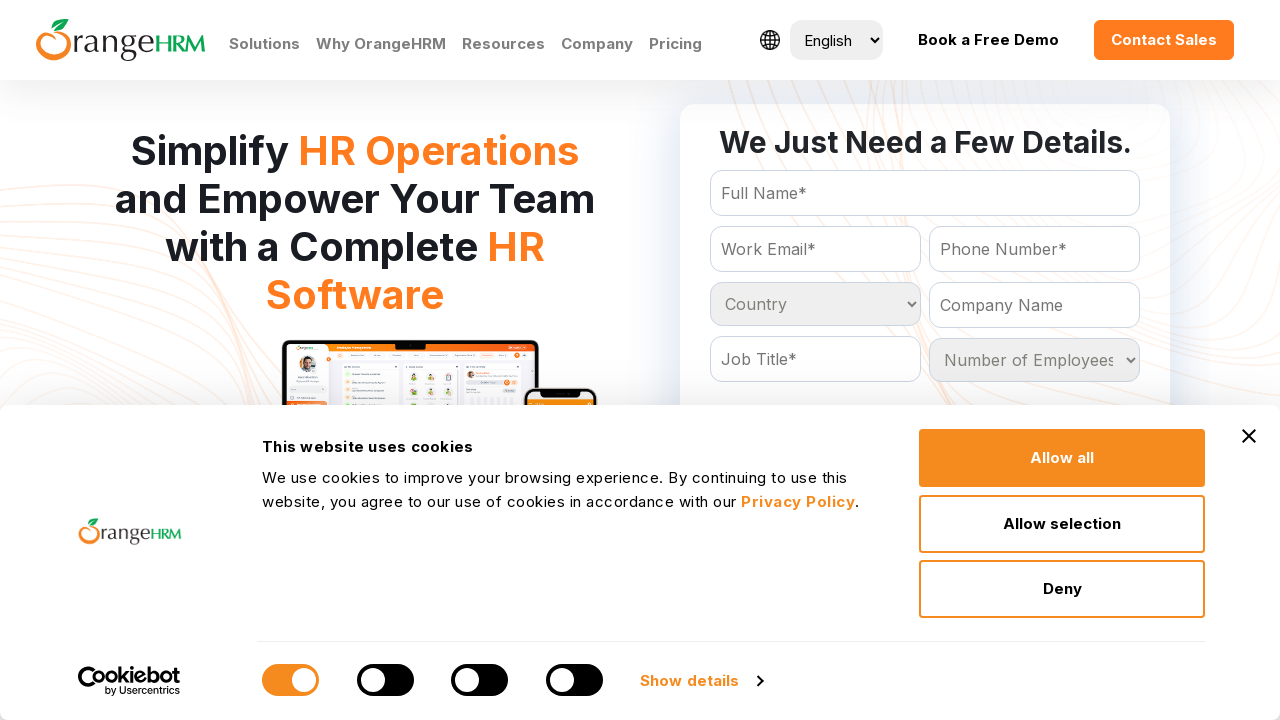

Evaluated dropdown option with text: Lesotho
	
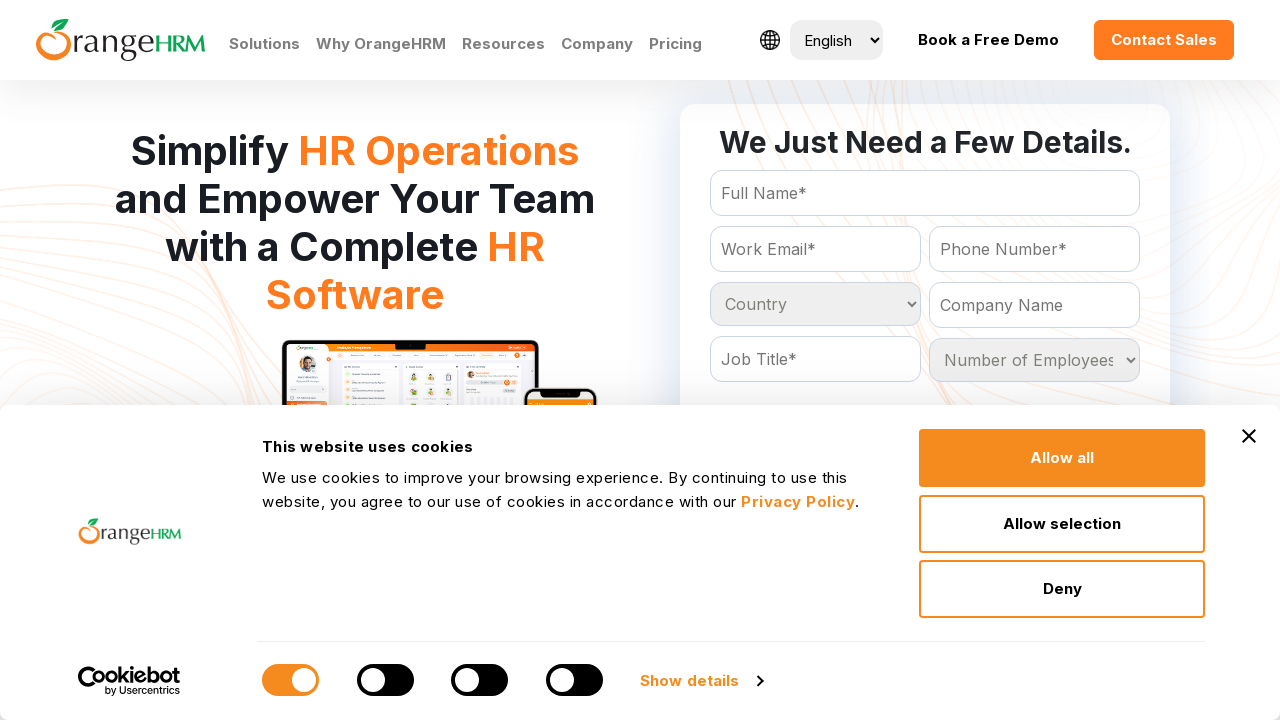

Evaluated dropdown option with text: Liberia
	
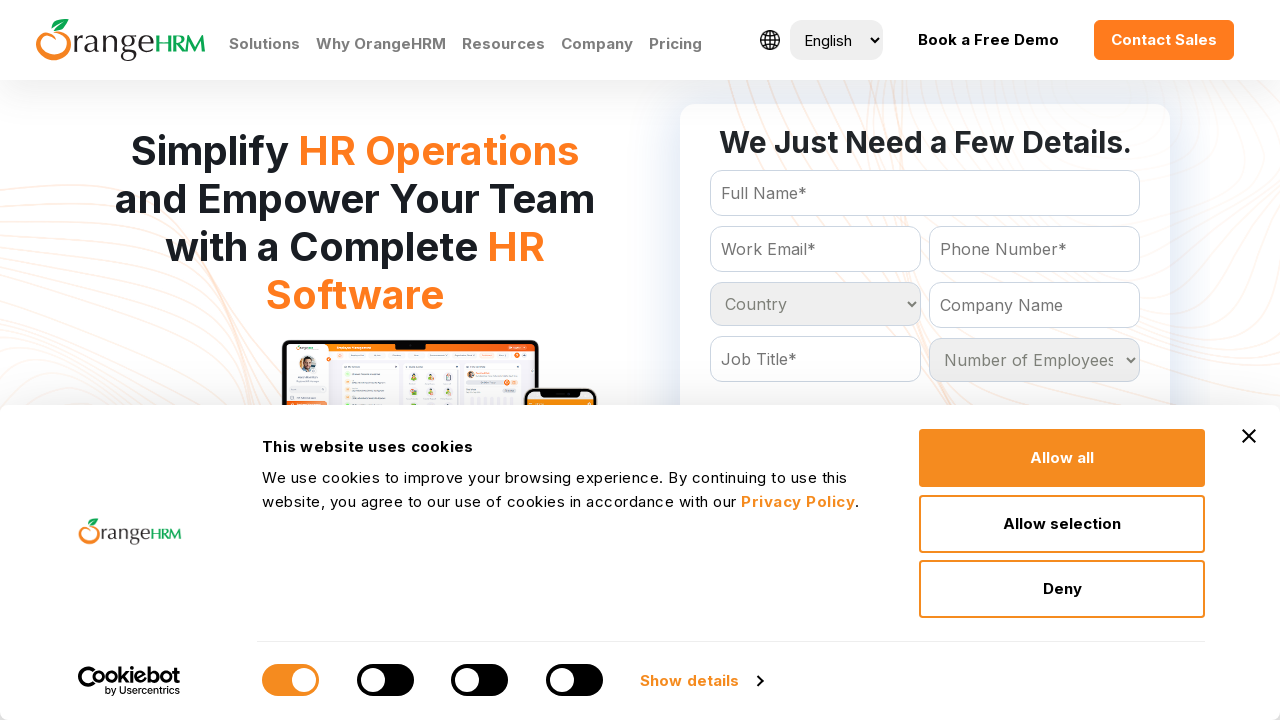

Evaluated dropdown option with text: Libya
	
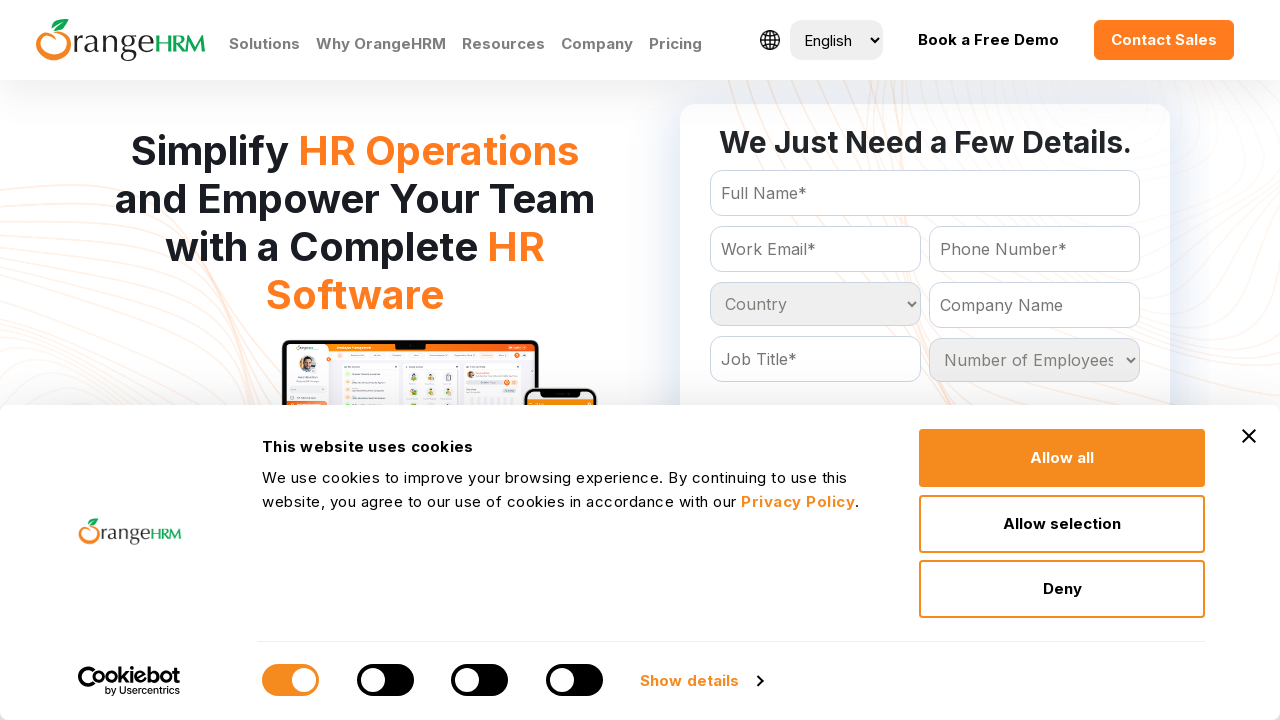

Evaluated dropdown option with text: Liechtenstein
	
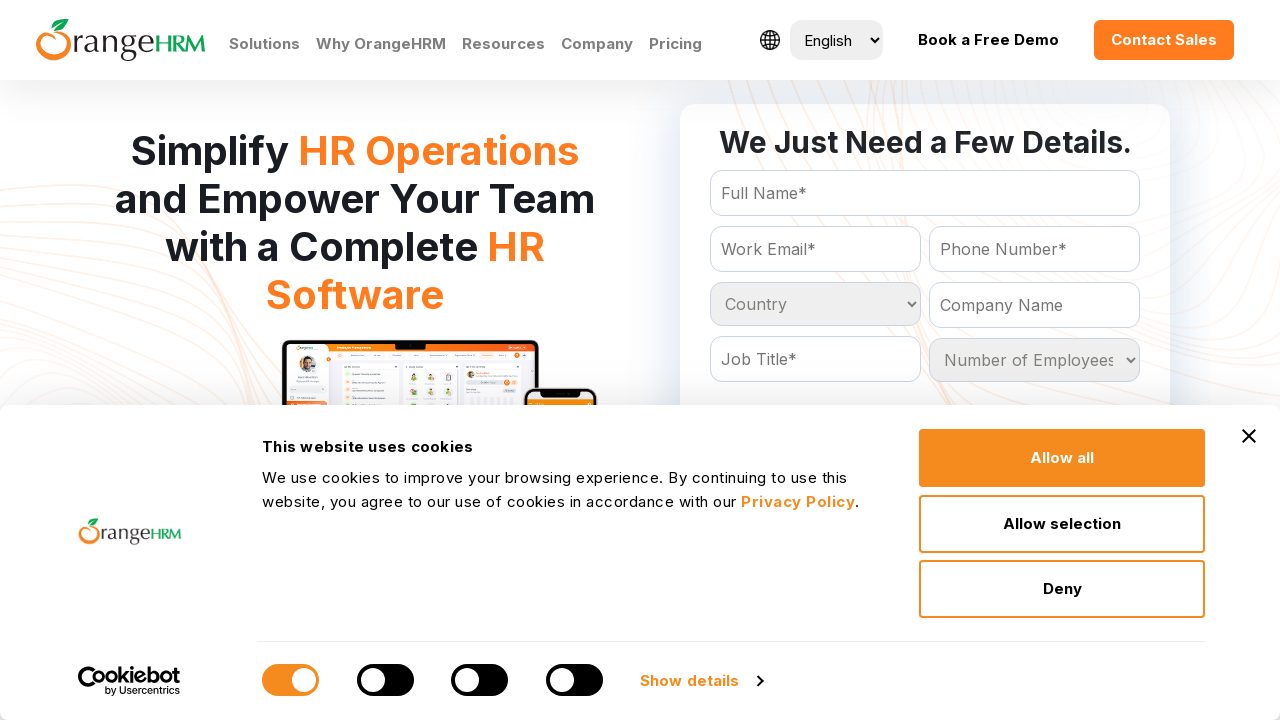

Evaluated dropdown option with text: Lithuania
	
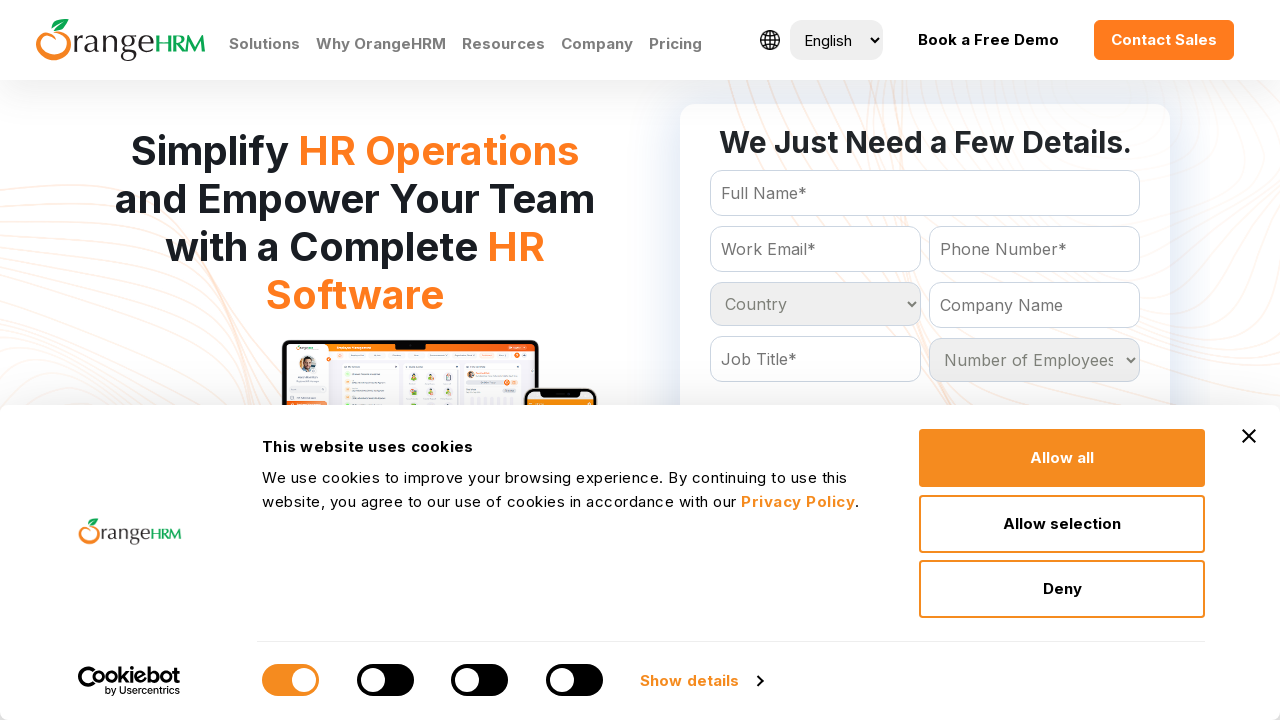

Evaluated dropdown option with text: Luxembourg
	
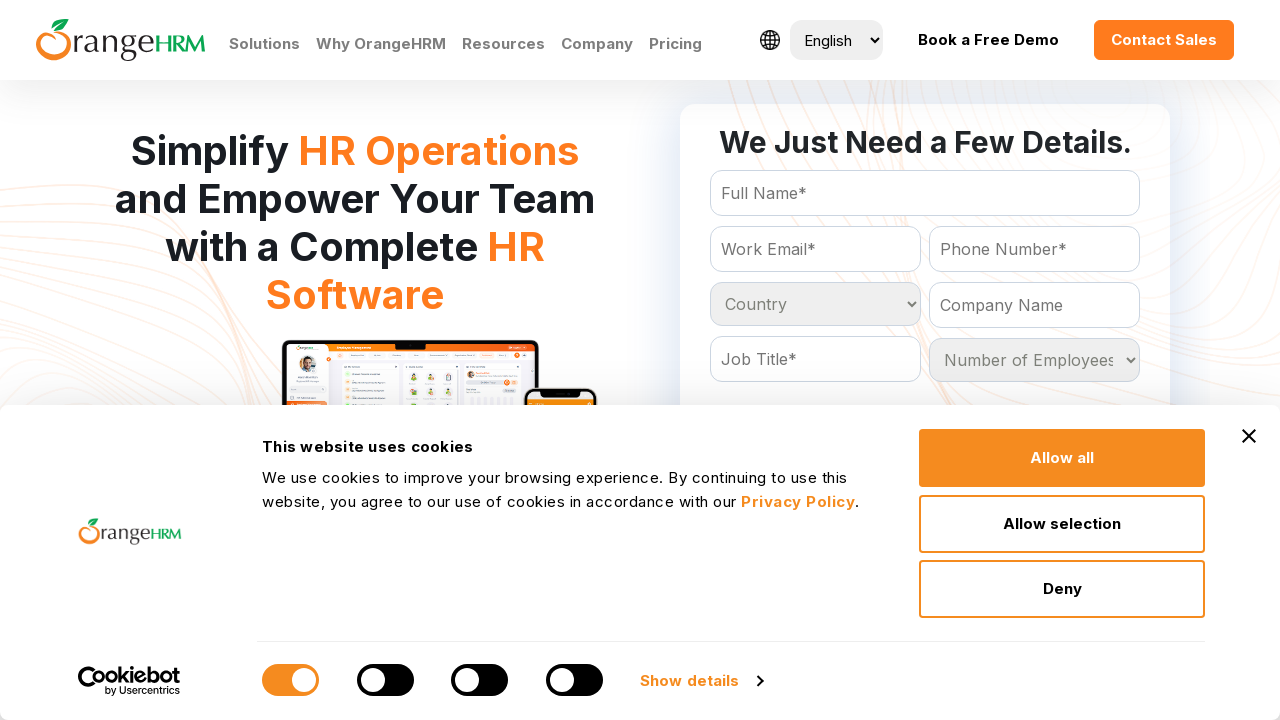

Evaluated dropdown option with text: Macau
	
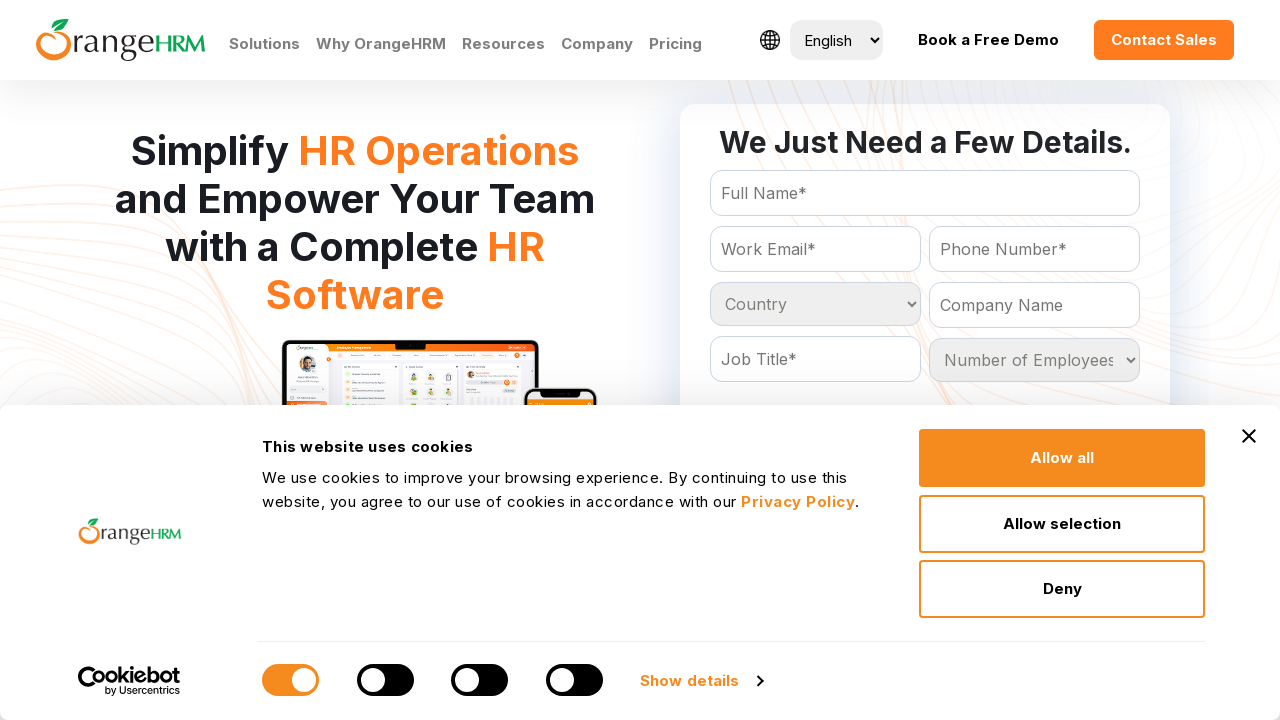

Evaluated dropdown option with text: Macedonia
	
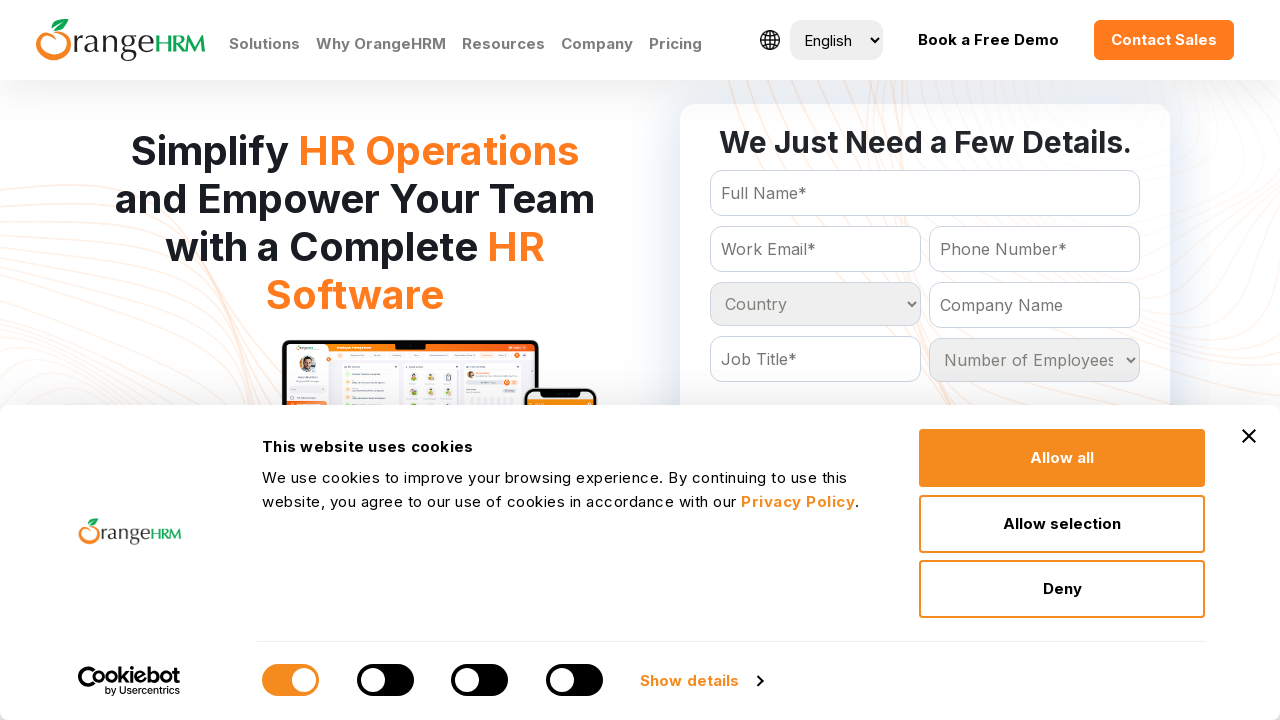

Evaluated dropdown option with text: Madagascar
	
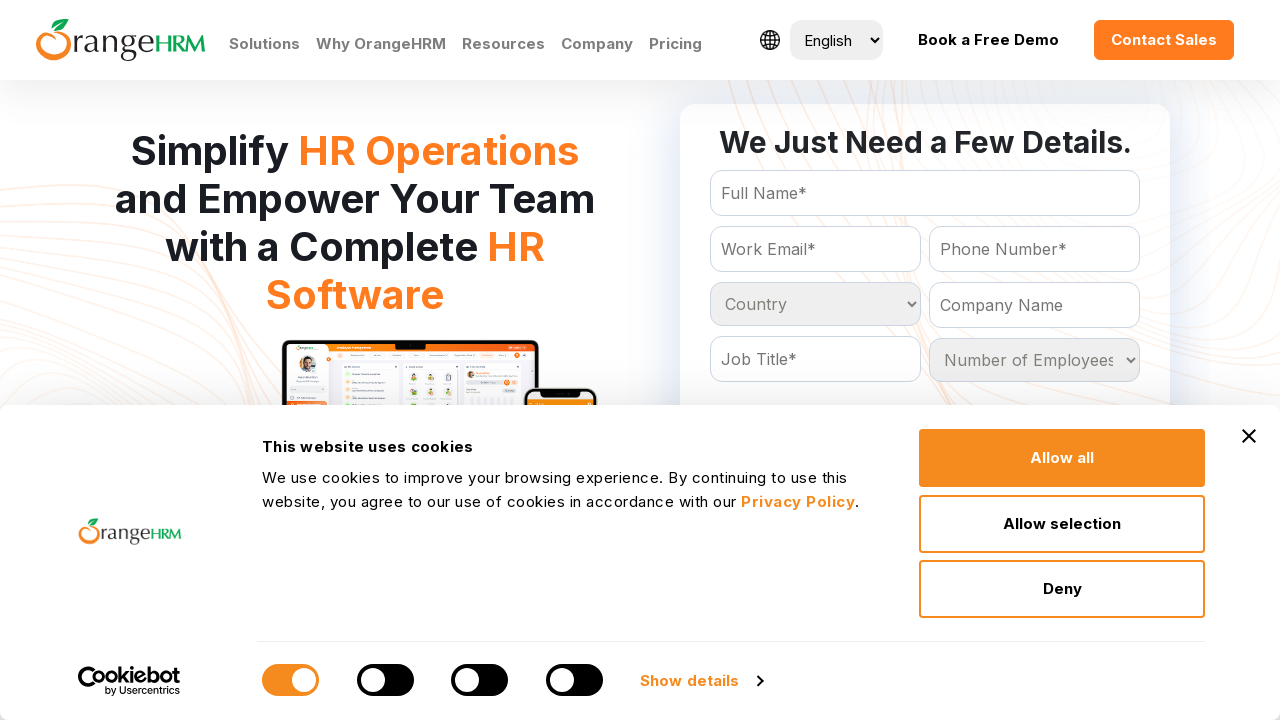

Evaluated dropdown option with text: Malawi
	
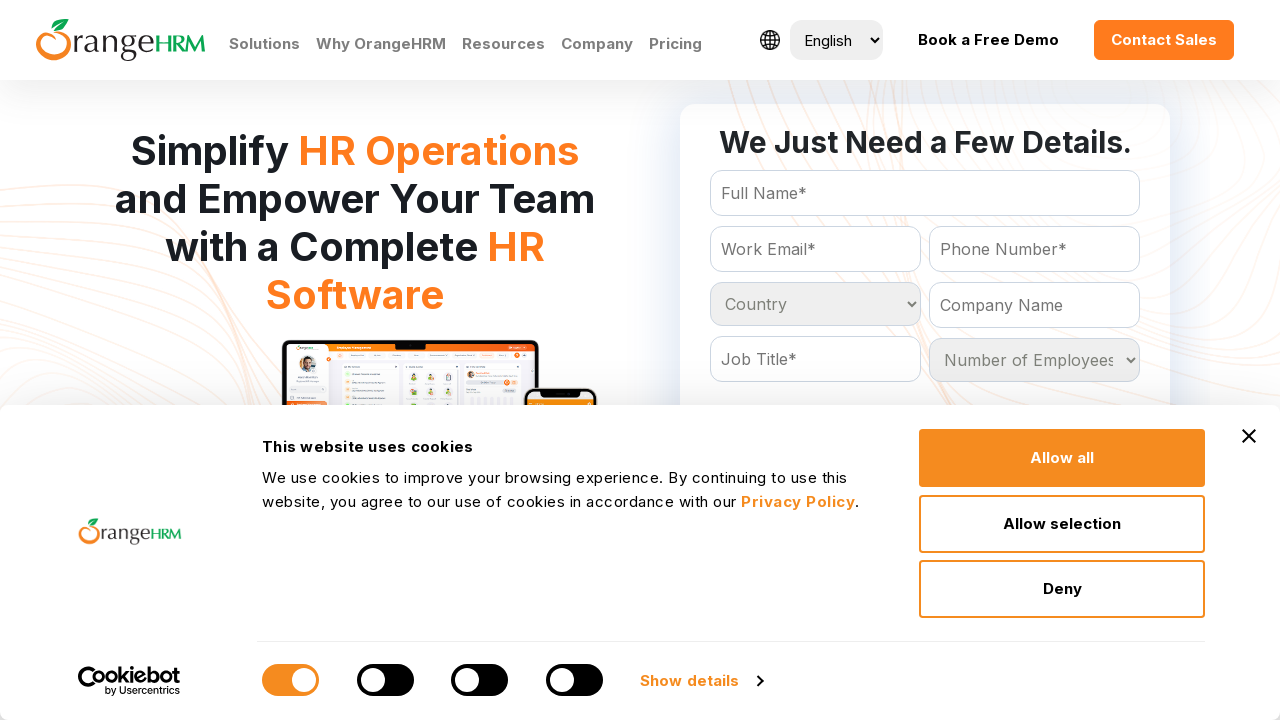

Evaluated dropdown option with text: Malaysia
	
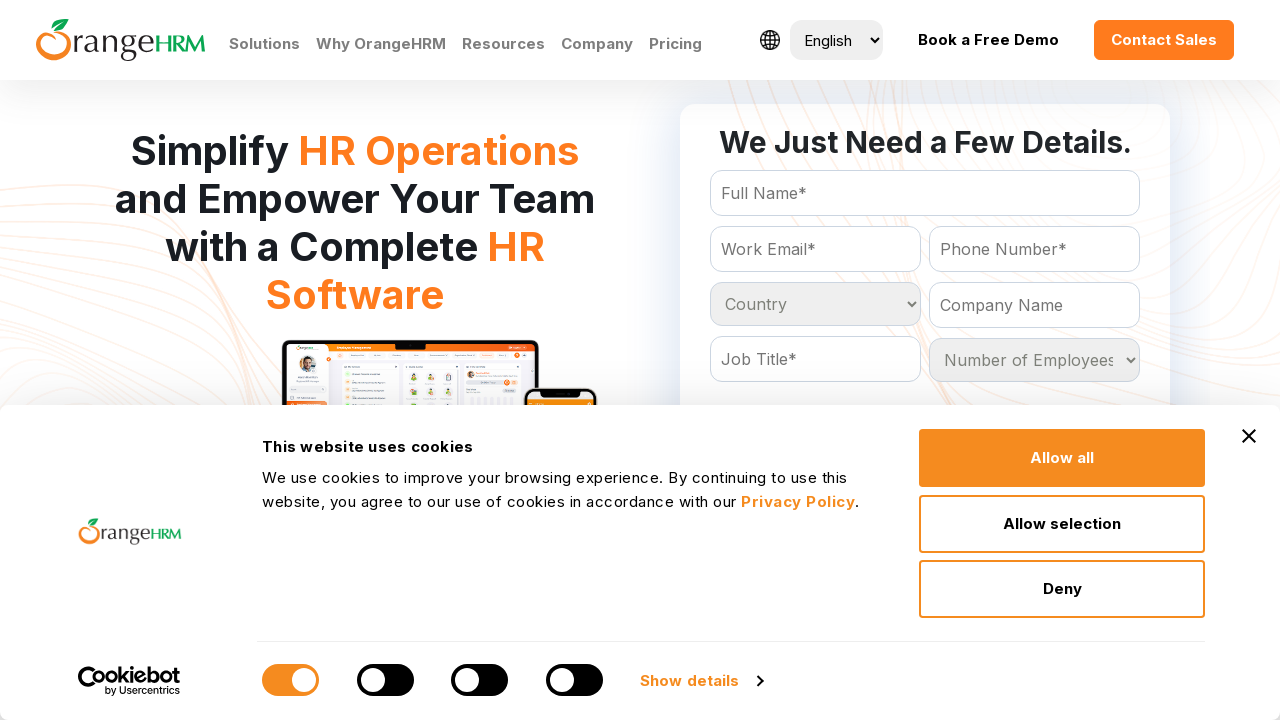

Evaluated dropdown option with text: Maldives
	
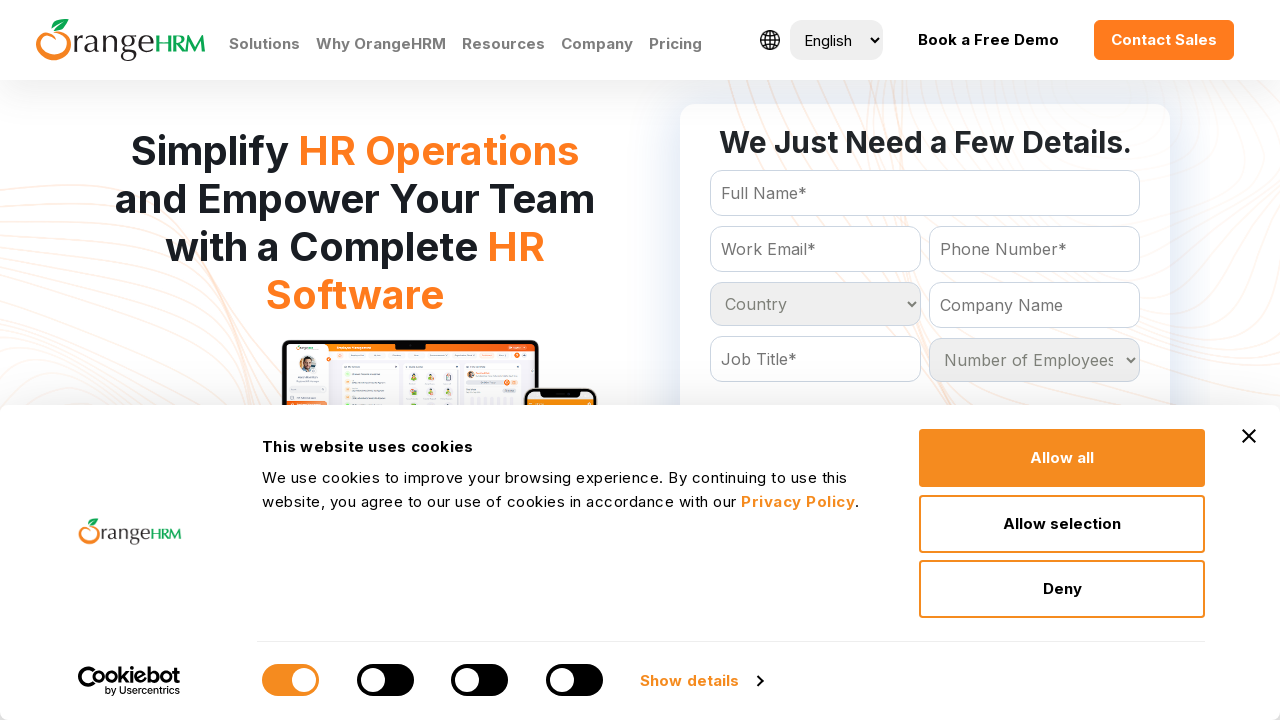

Evaluated dropdown option with text: Mali
	
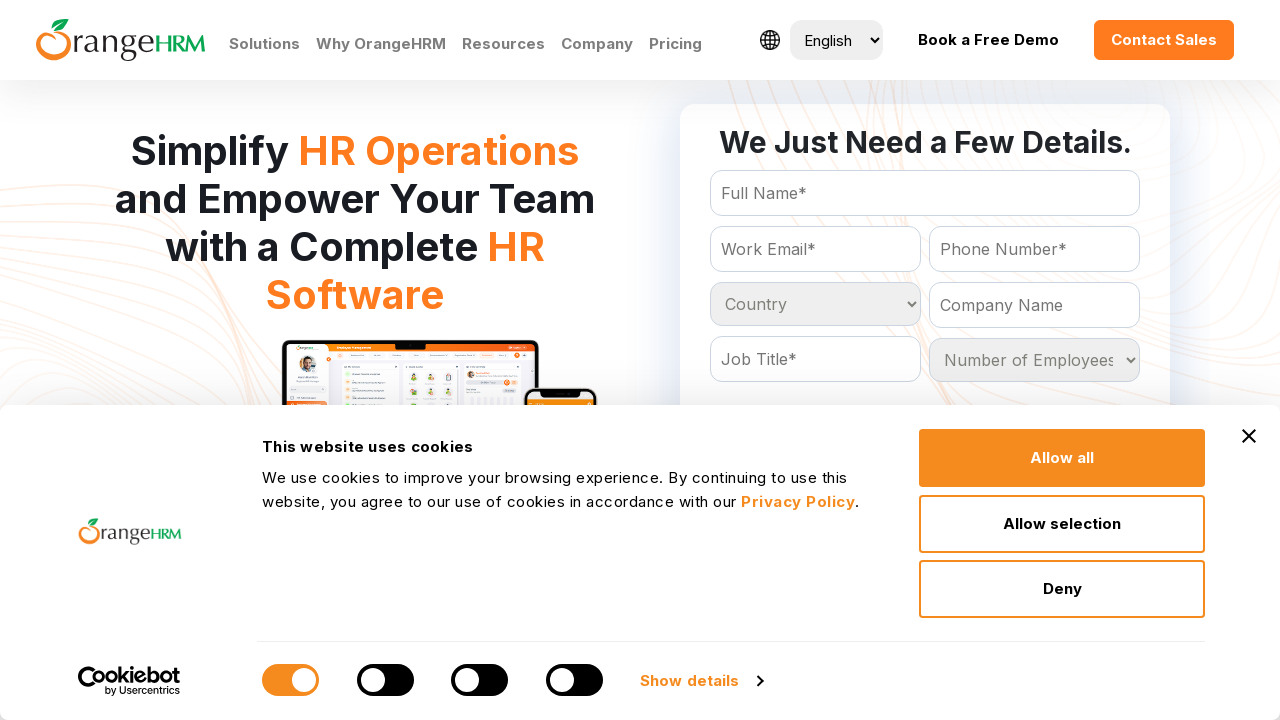

Evaluated dropdown option with text: Malta
	
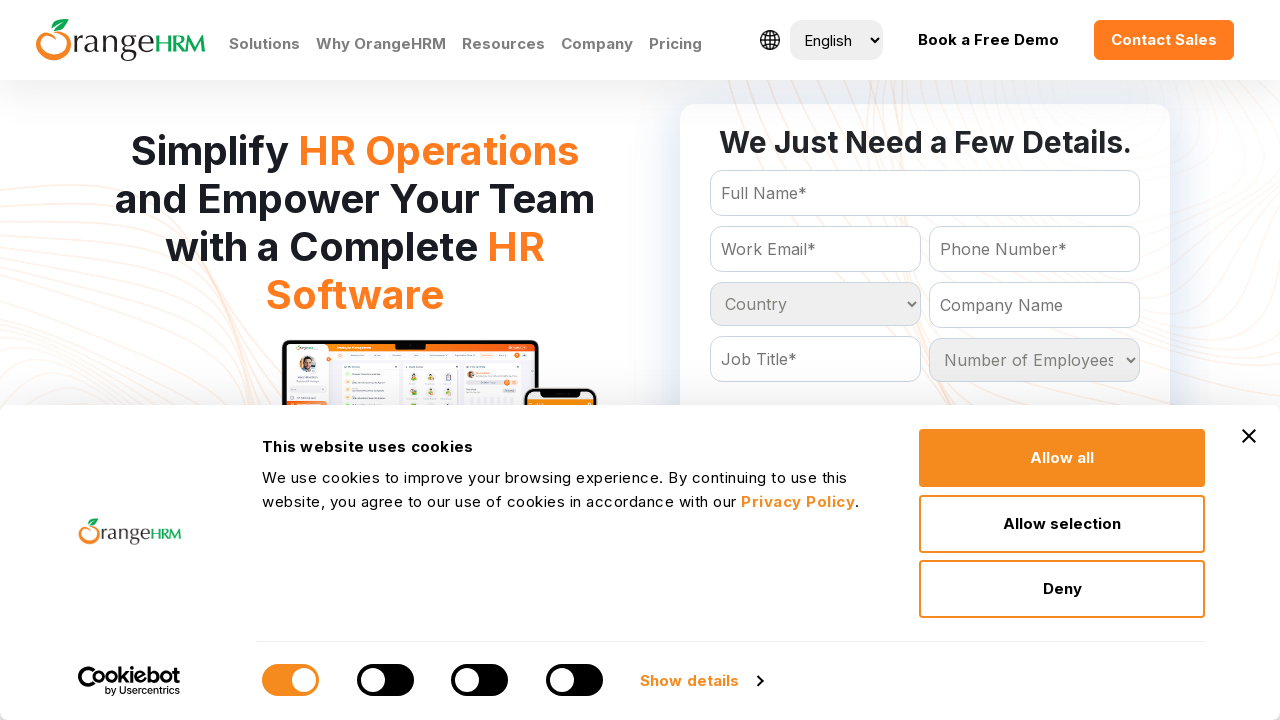

Evaluated dropdown option with text: Marshall Islands
	
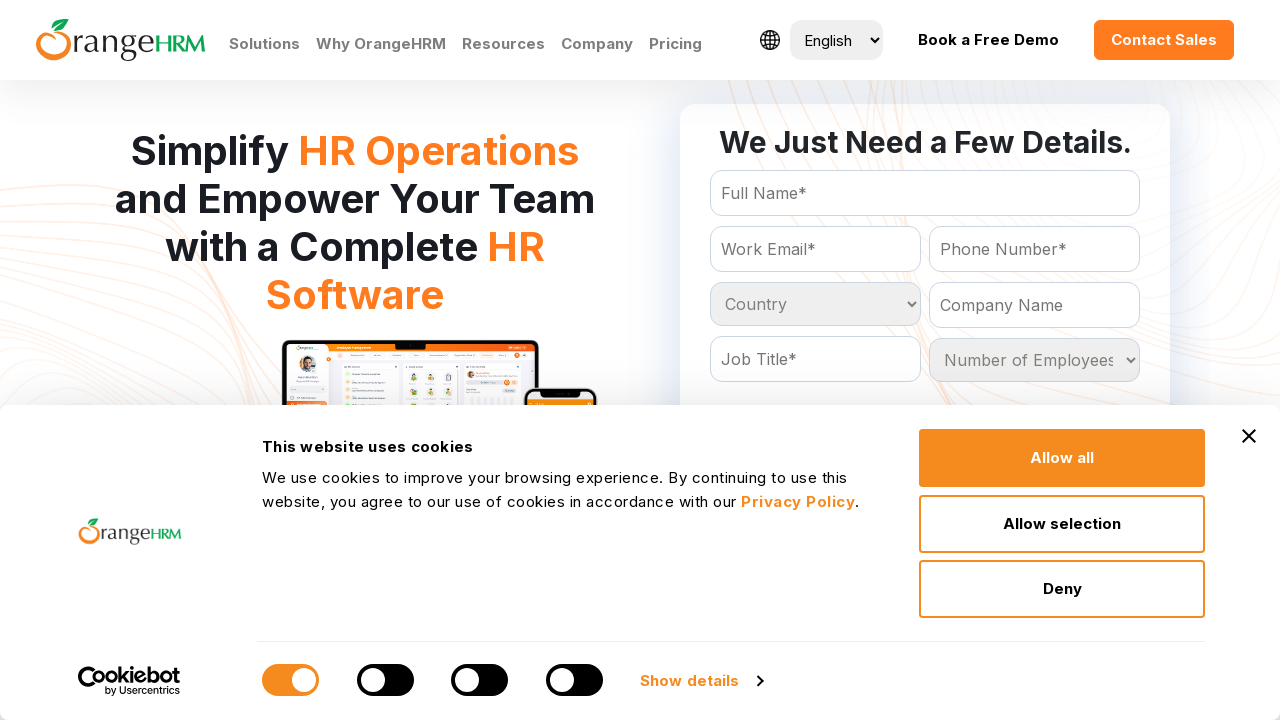

Evaluated dropdown option with text: Martinique
	
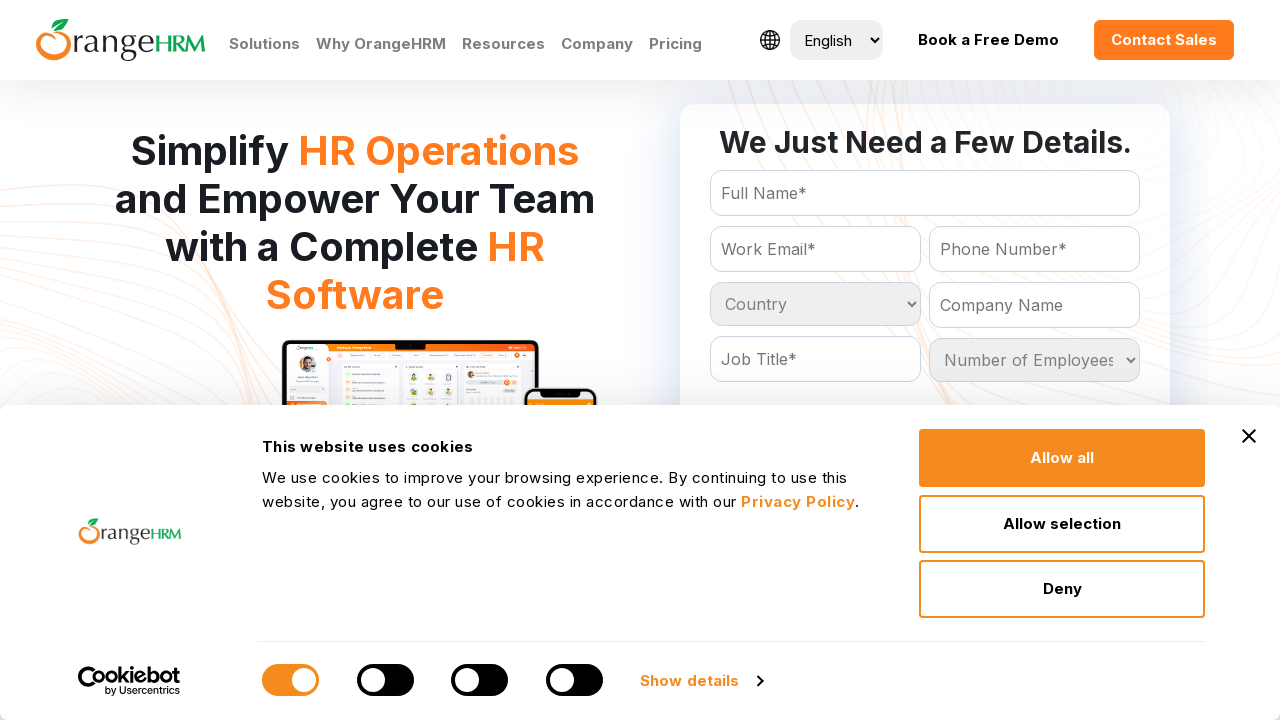

Evaluated dropdown option with text: Mauritania
	
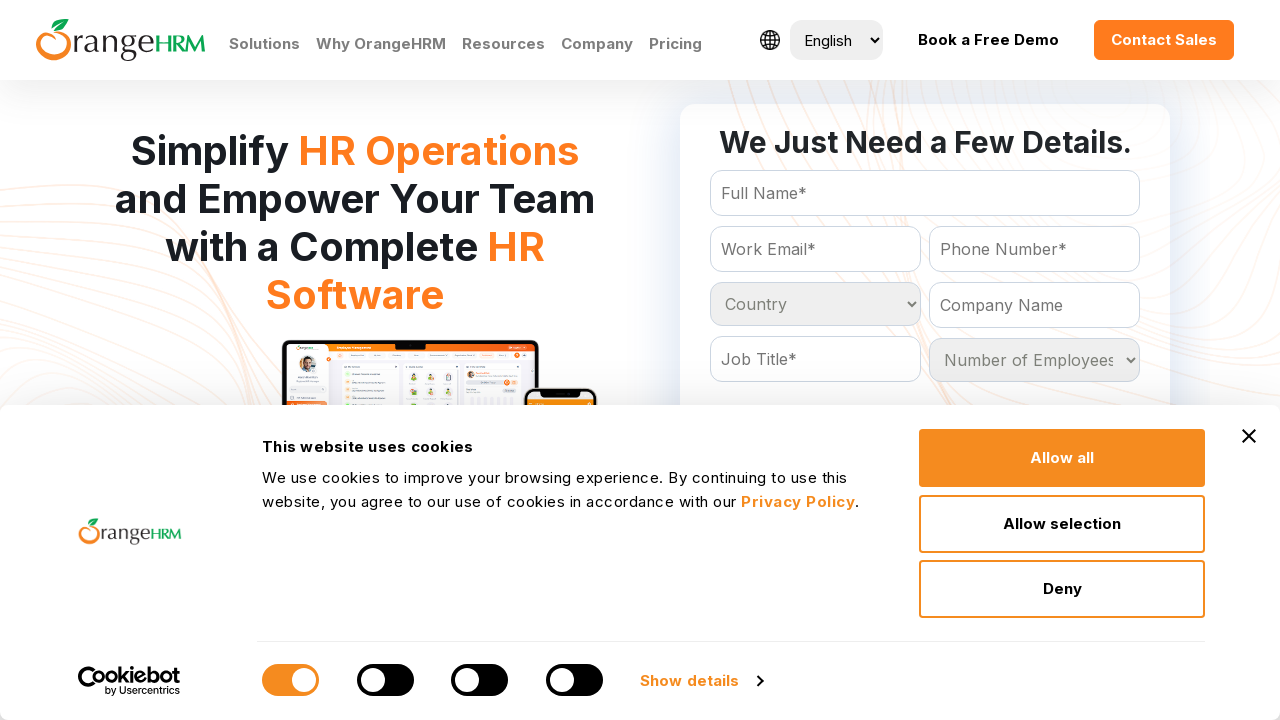

Evaluated dropdown option with text: Mauritius
	
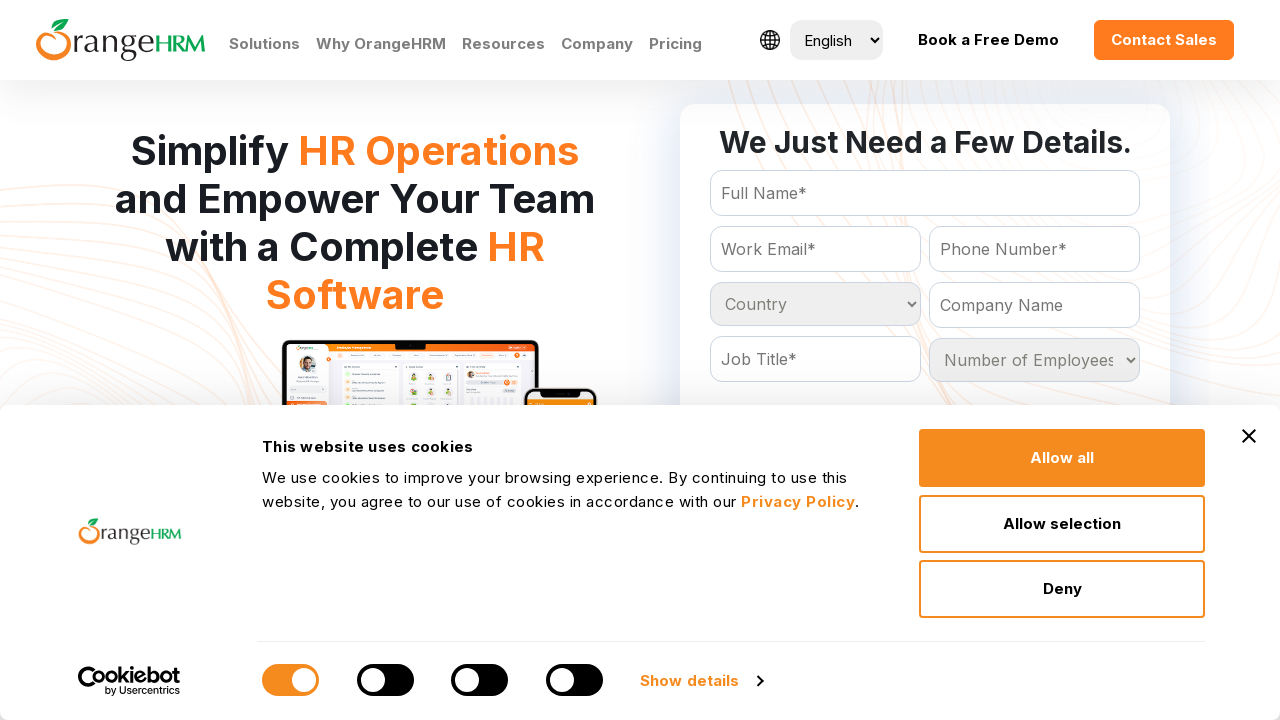

Evaluated dropdown option with text: Mayotte
	
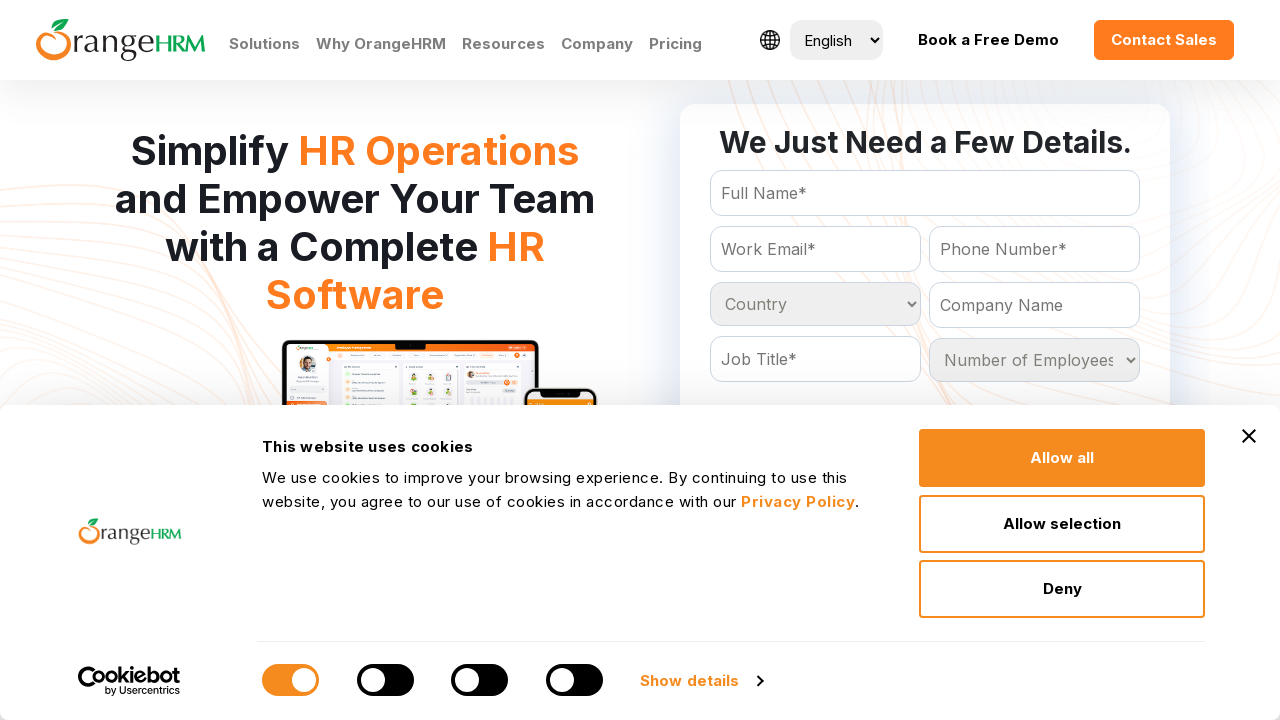

Evaluated dropdown option with text: Mexico
	
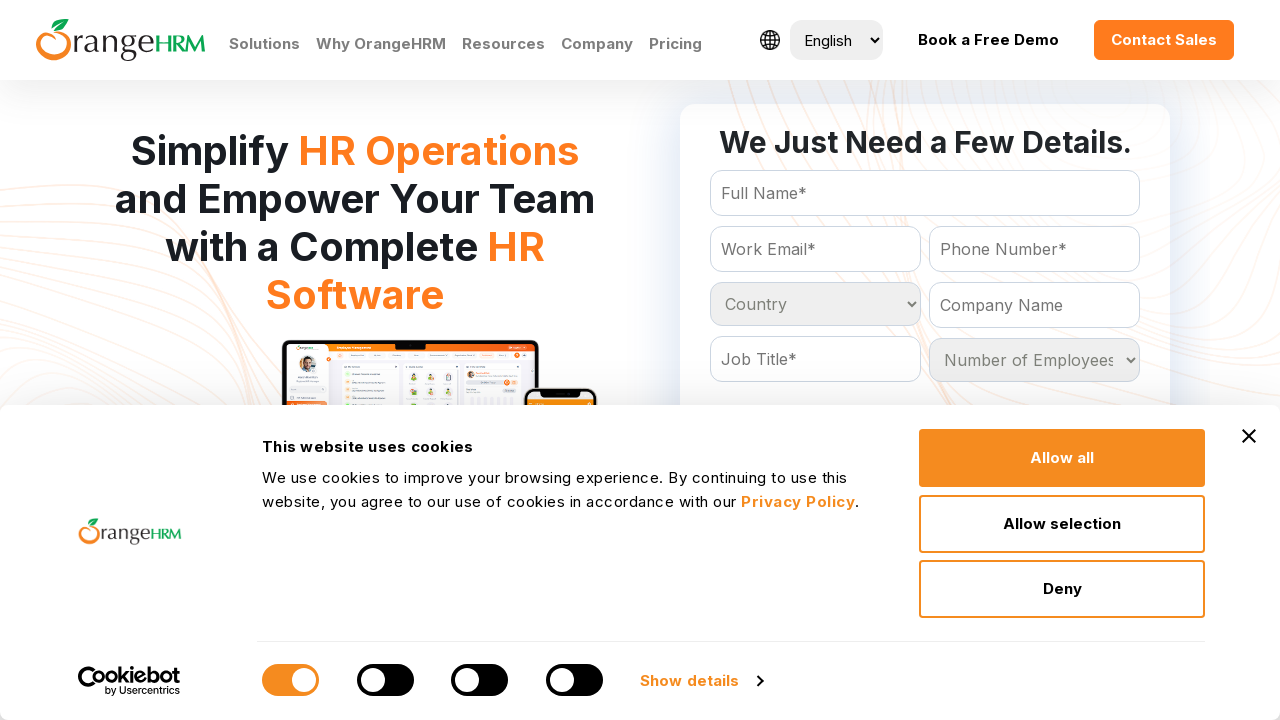

Evaluated dropdown option with text: Moldova
	
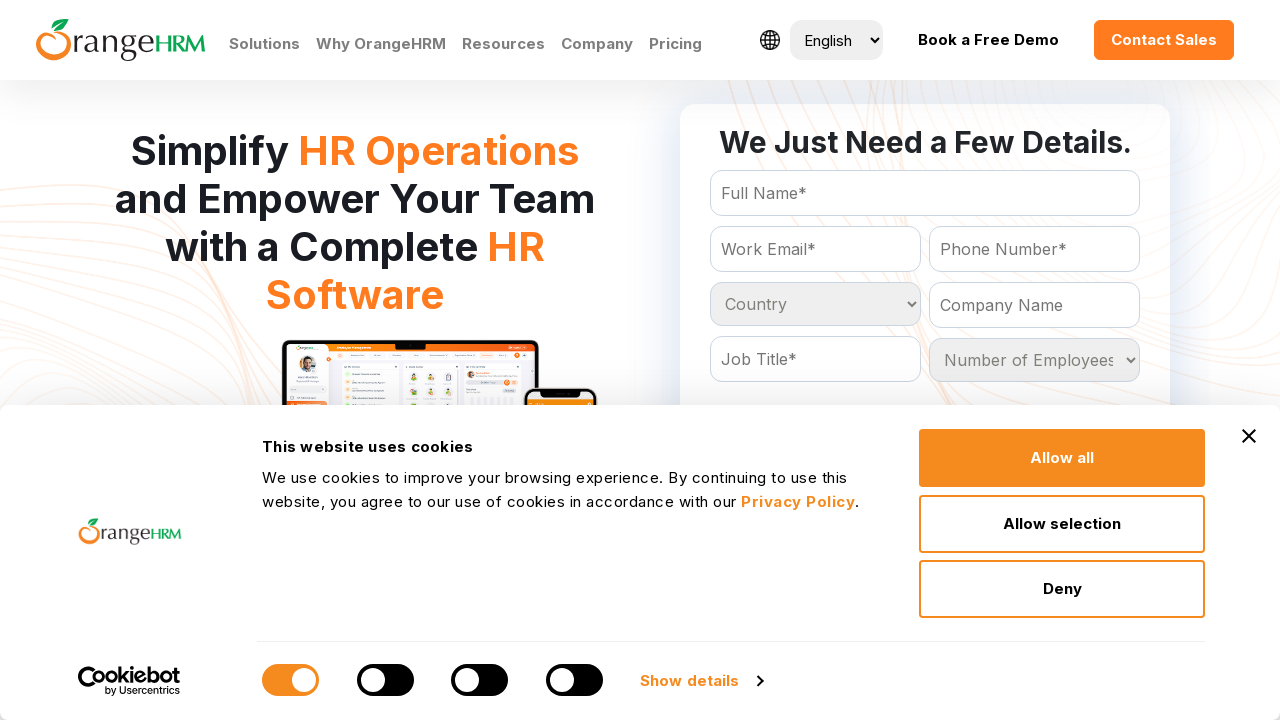

Evaluated dropdown option with text: Monaco
	
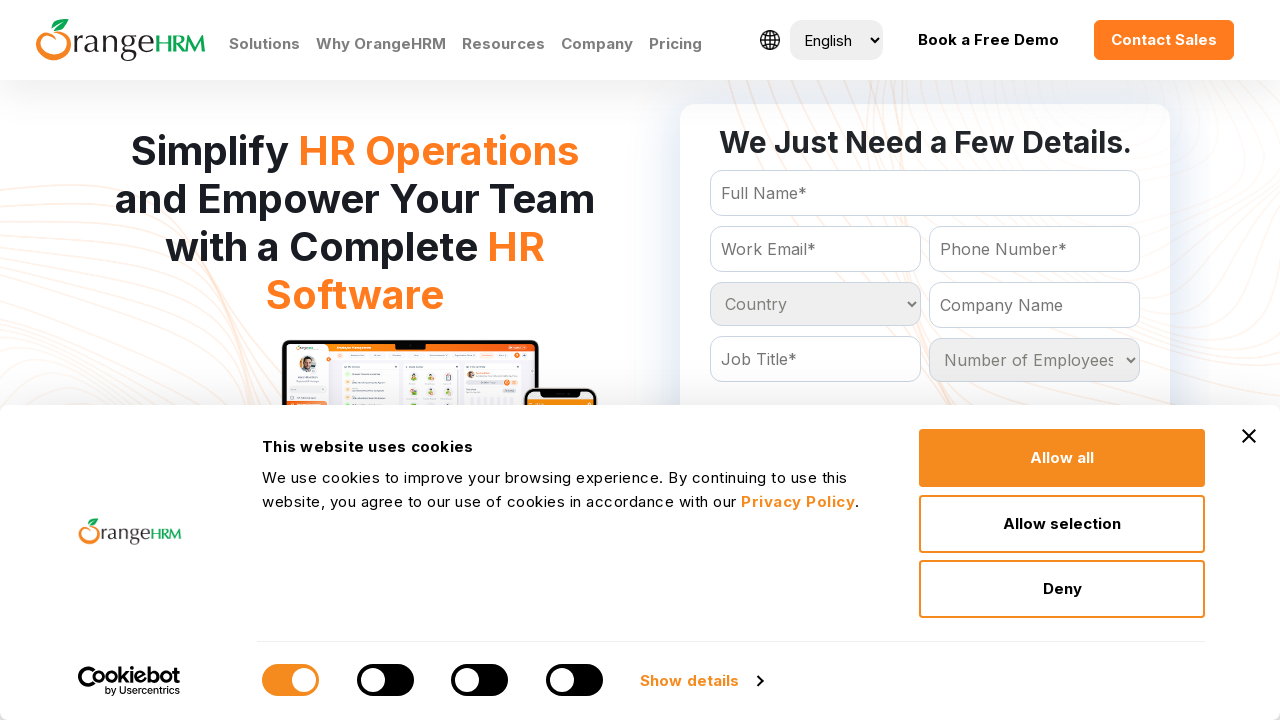

Evaluated dropdown option with text: Montenegro
	
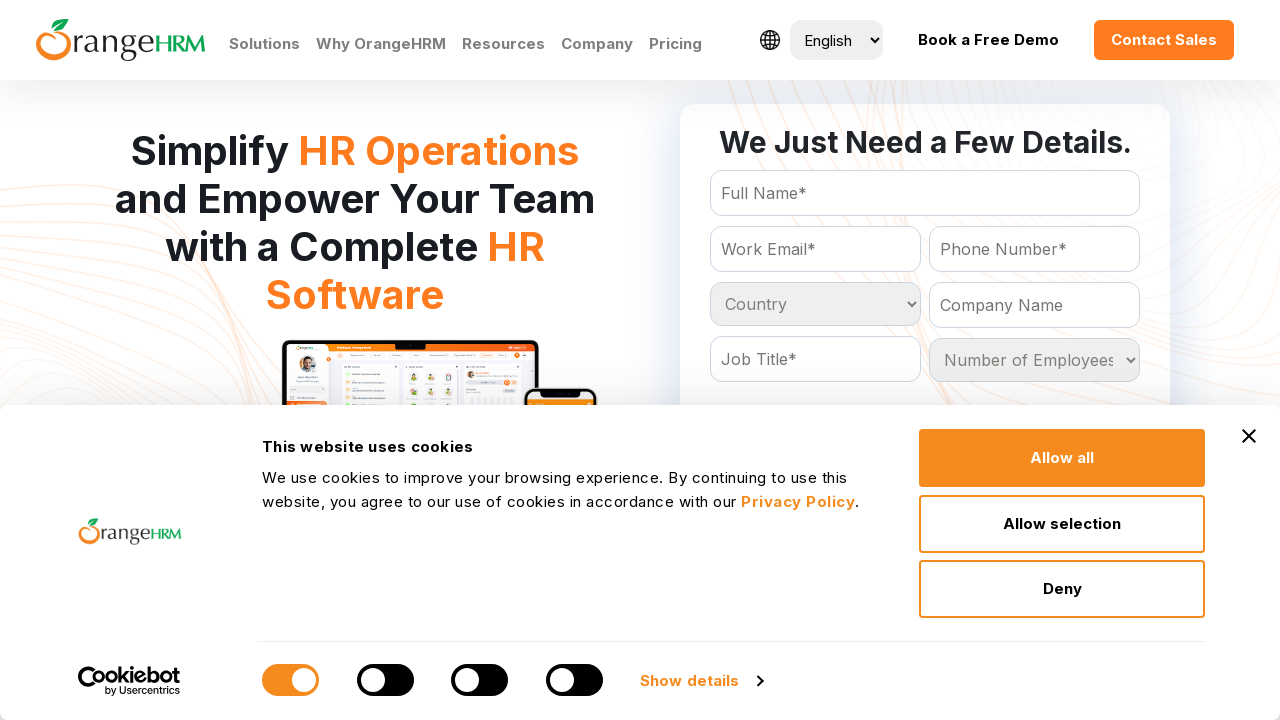

Evaluated dropdown option with text: Mongolia
	
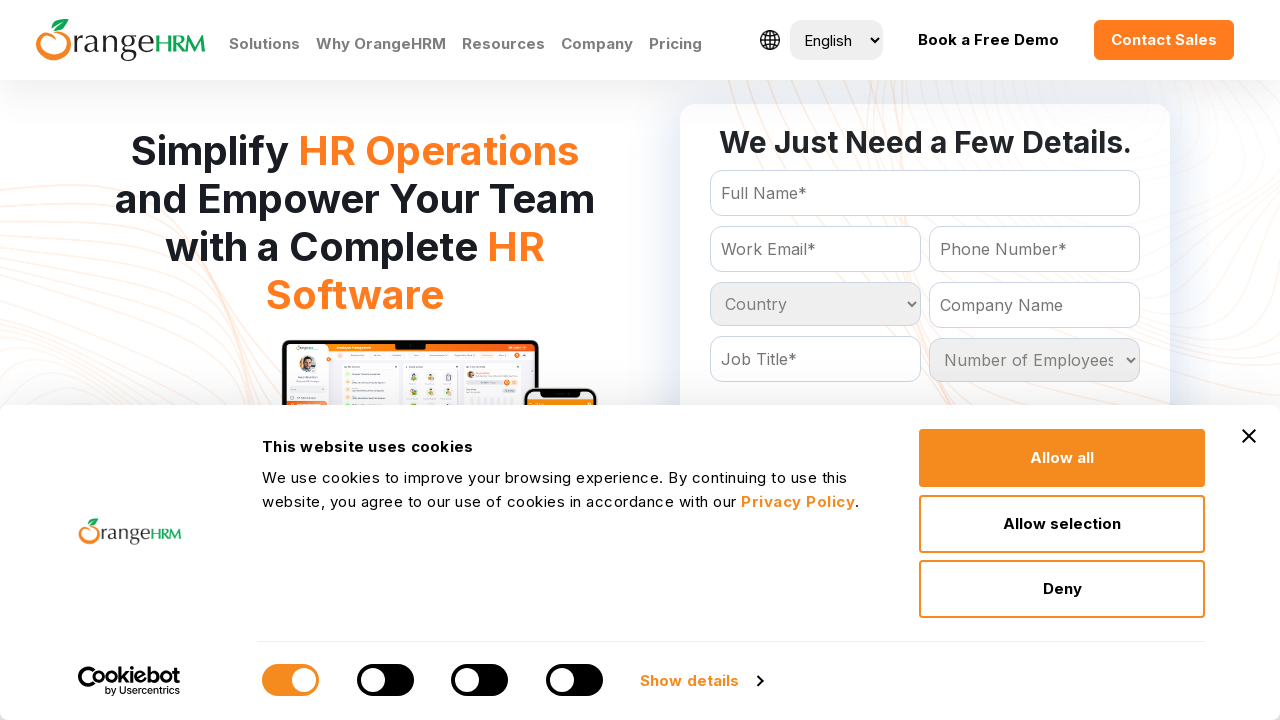

Evaluated dropdown option with text: Morocco
	
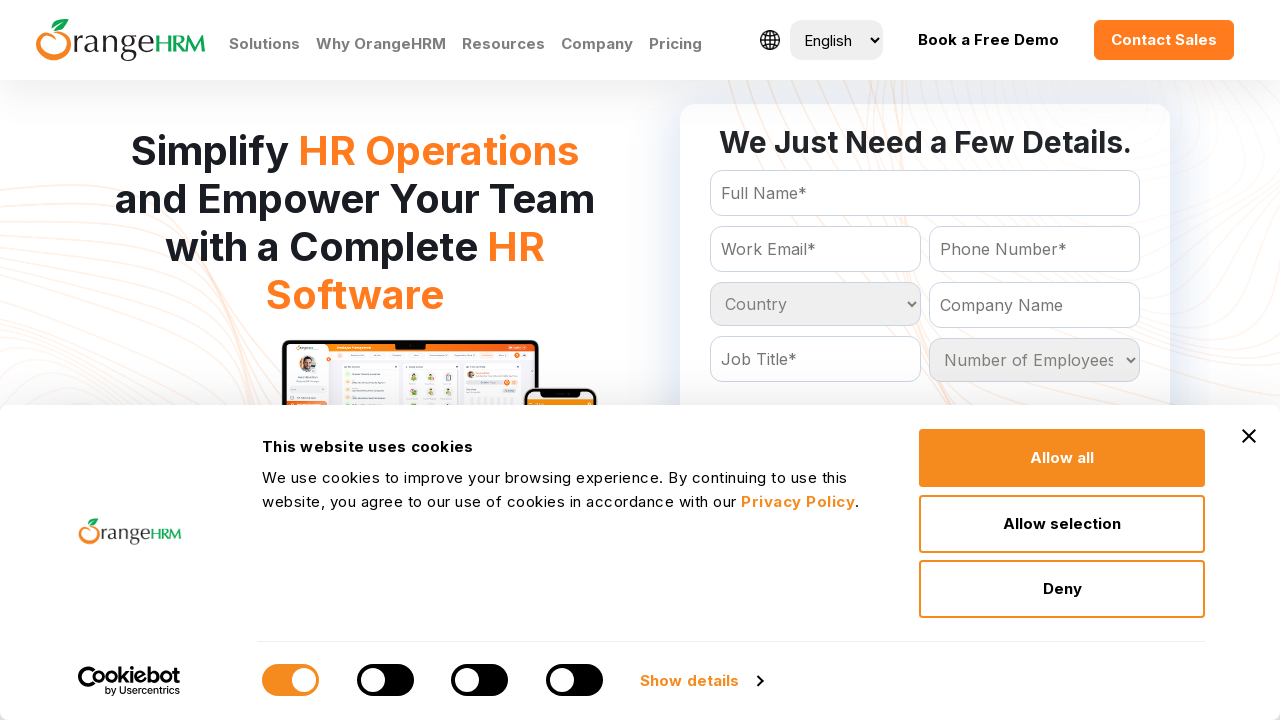

Evaluated dropdown option with text: Mozambique
	
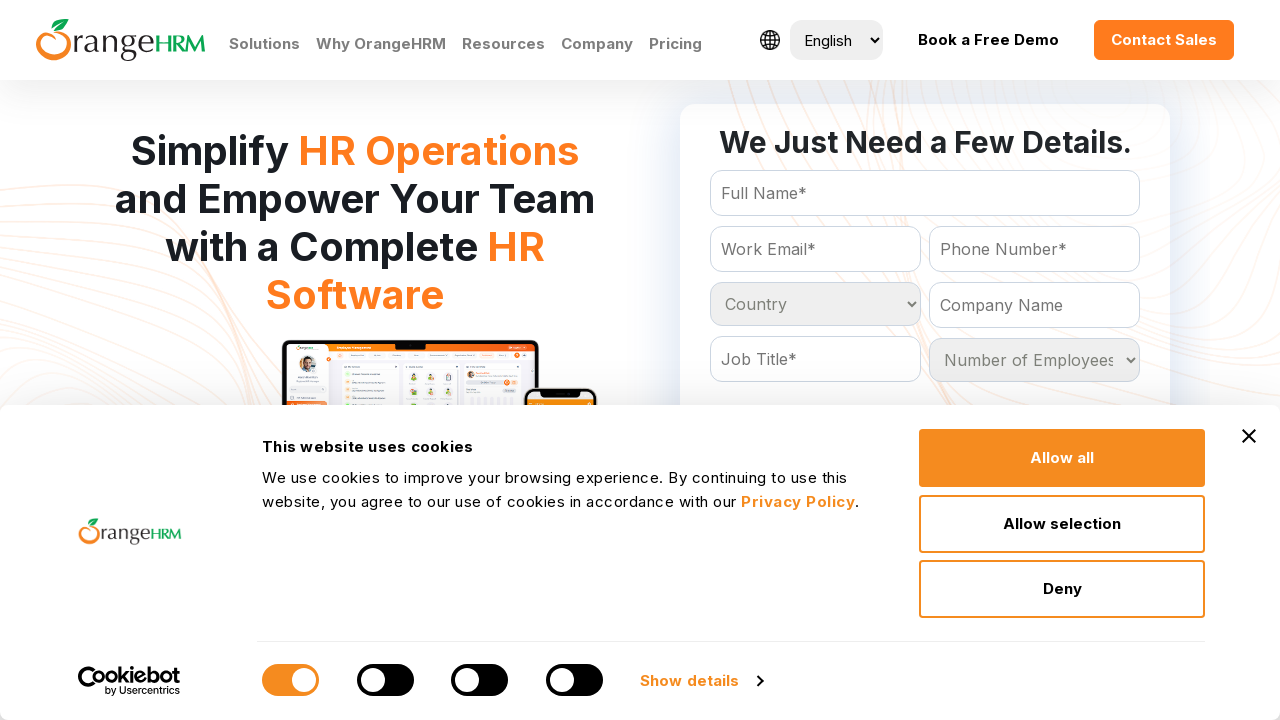

Evaluated dropdown option with text: Myanmar
	
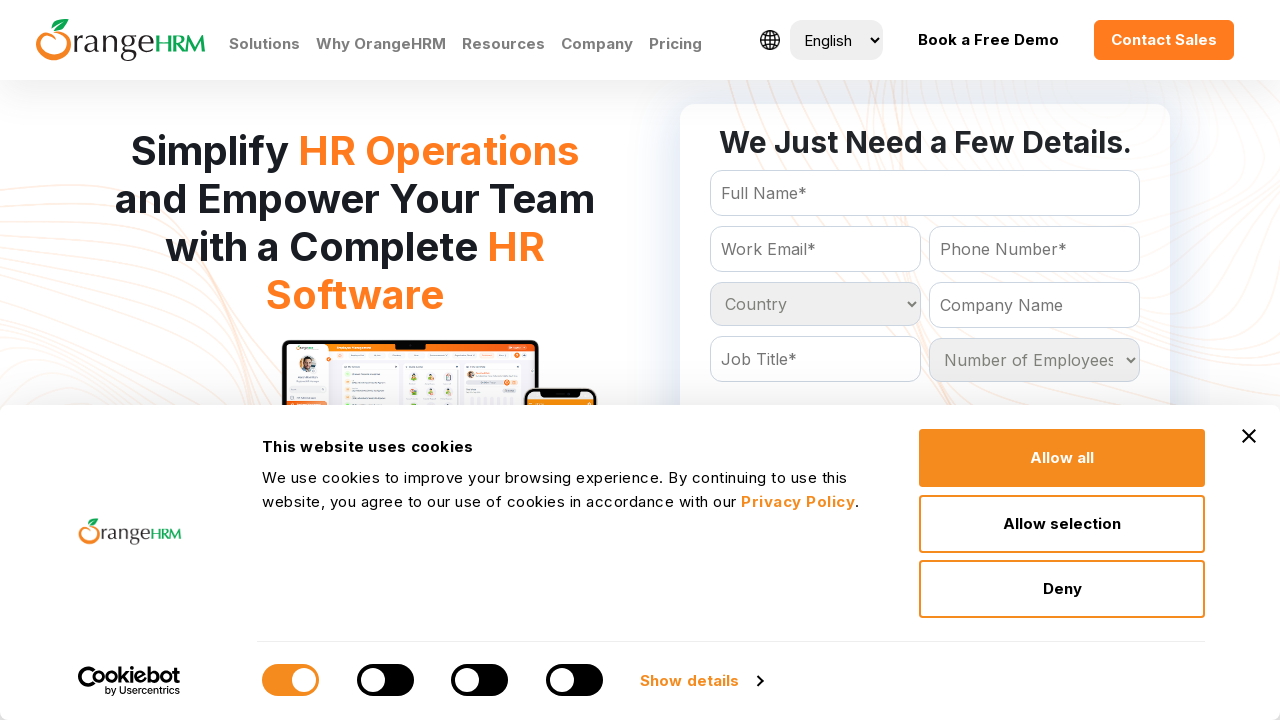

Evaluated dropdown option with text: Namibia
	
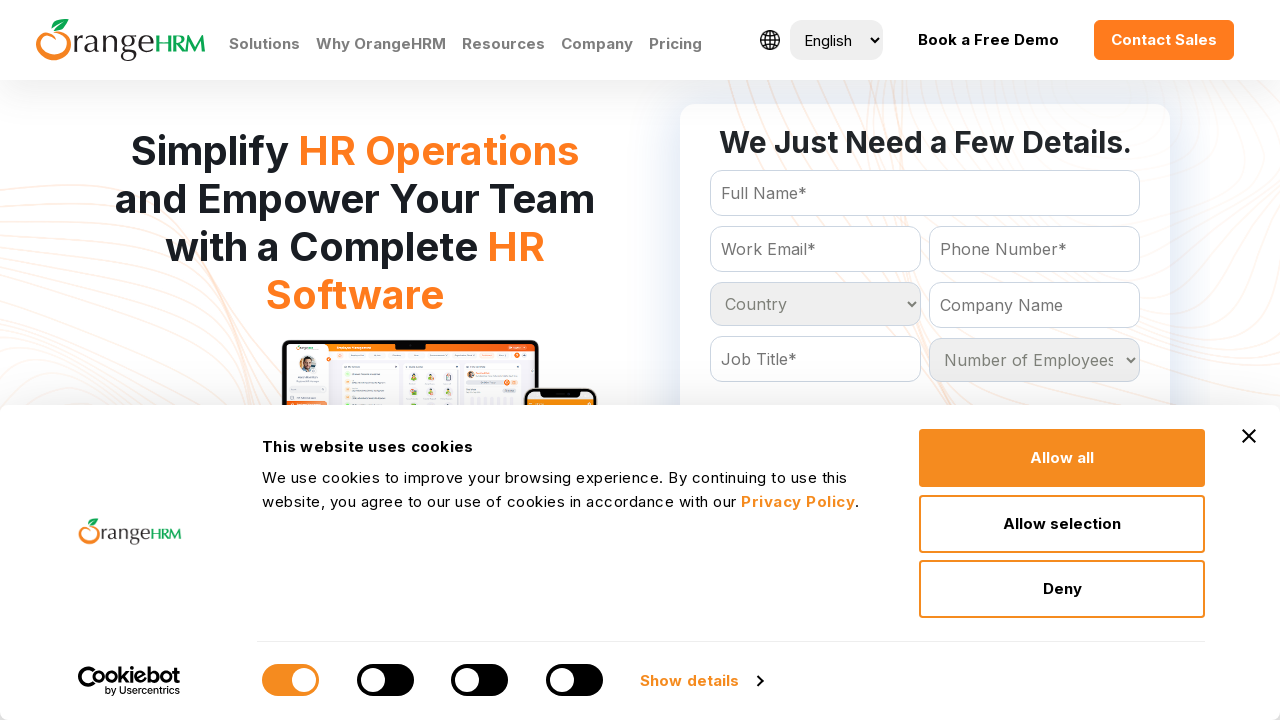

Evaluated dropdown option with text: Nauru
	
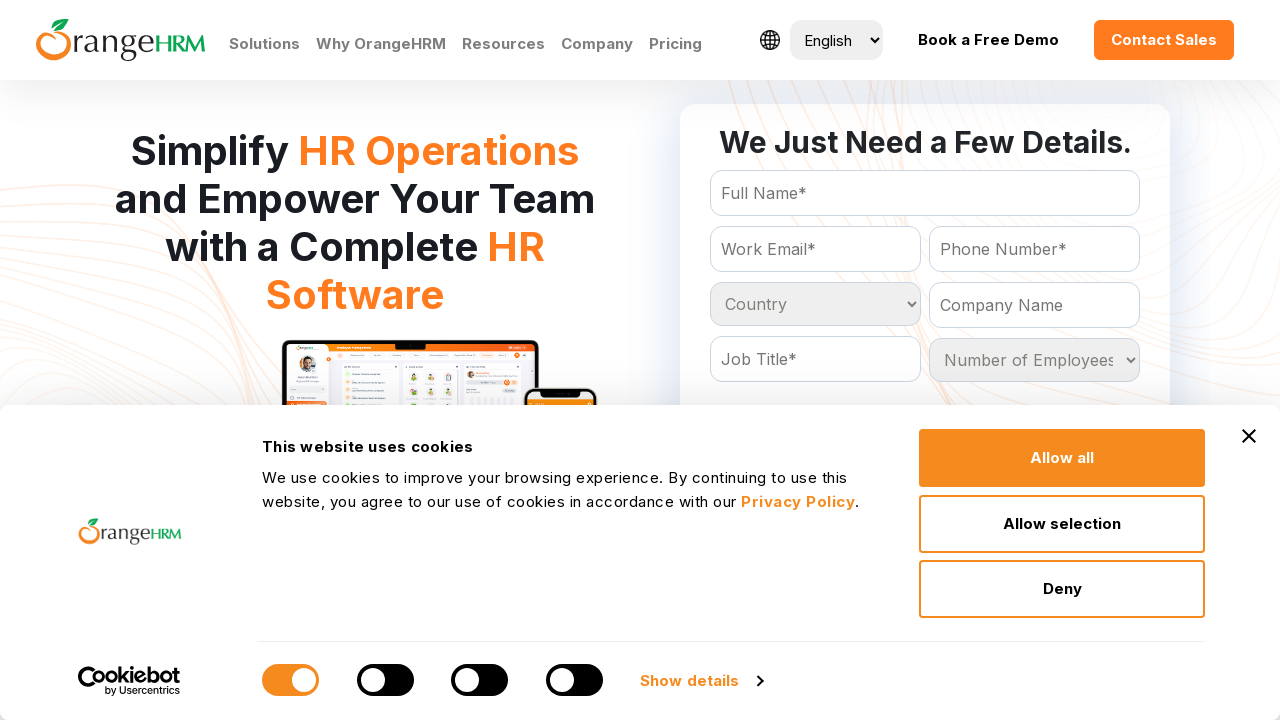

Evaluated dropdown option with text: Nepal
	
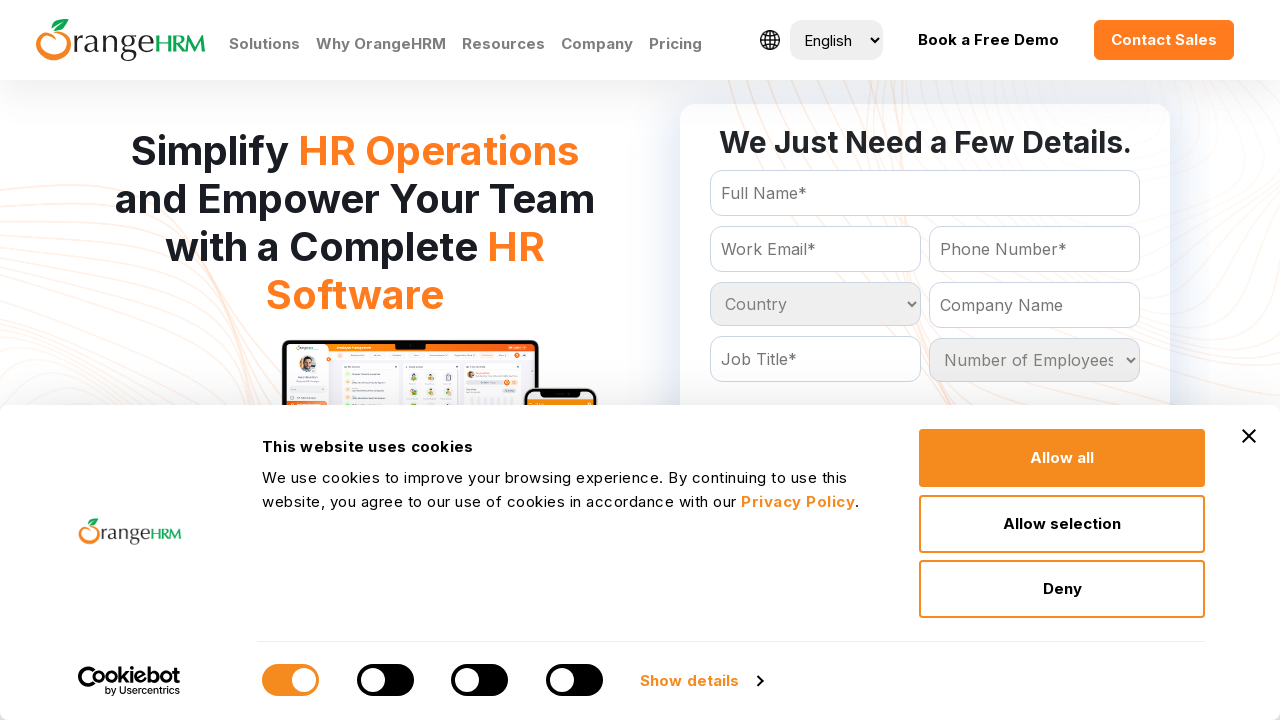

Evaluated dropdown option with text: Netherlands
	
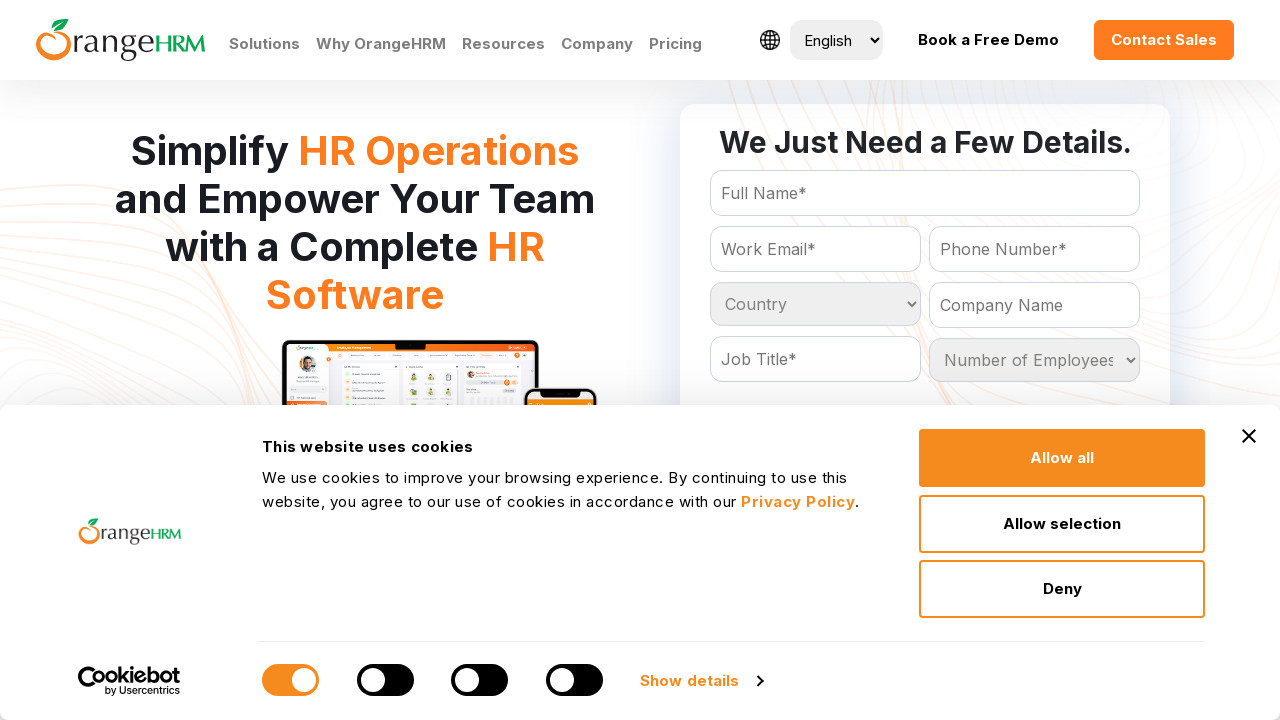

Evaluated dropdown option with text: Netherlands Antilles
	
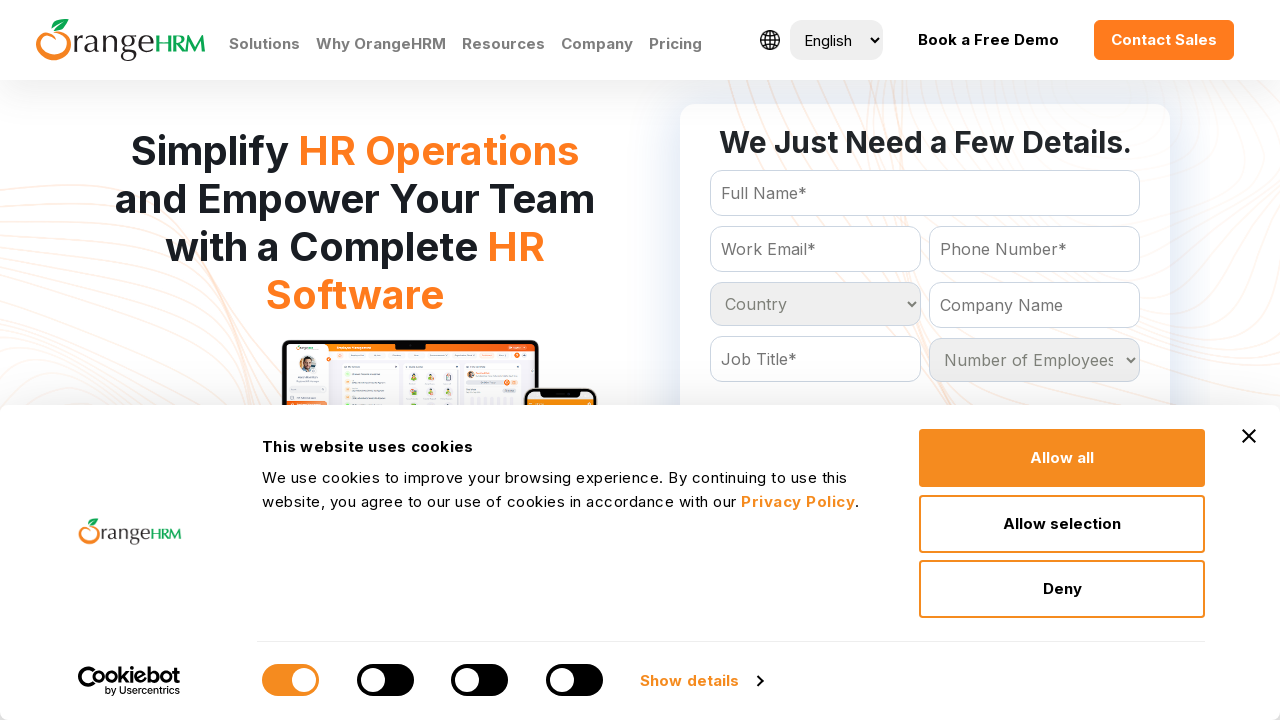

Evaluated dropdown option with text: New Caledonia
	
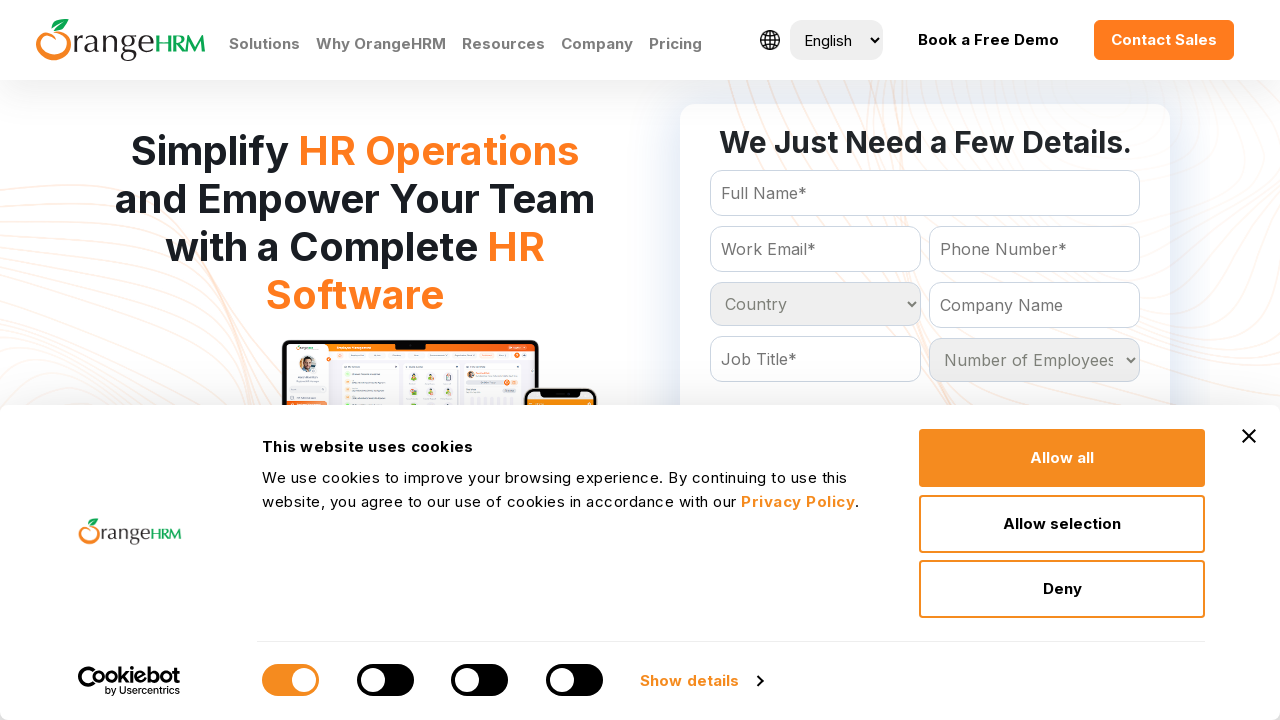

Evaluated dropdown option with text: New Zealand
	
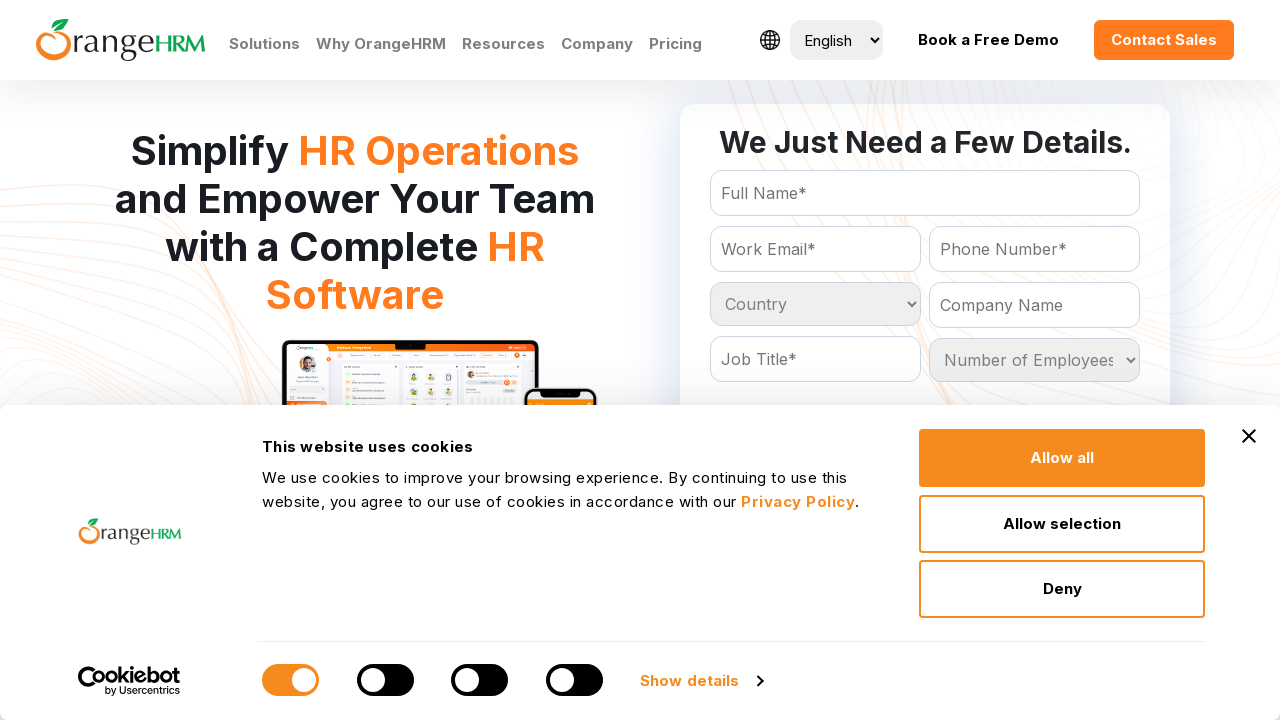

Evaluated dropdown option with text: Nicaragua
	
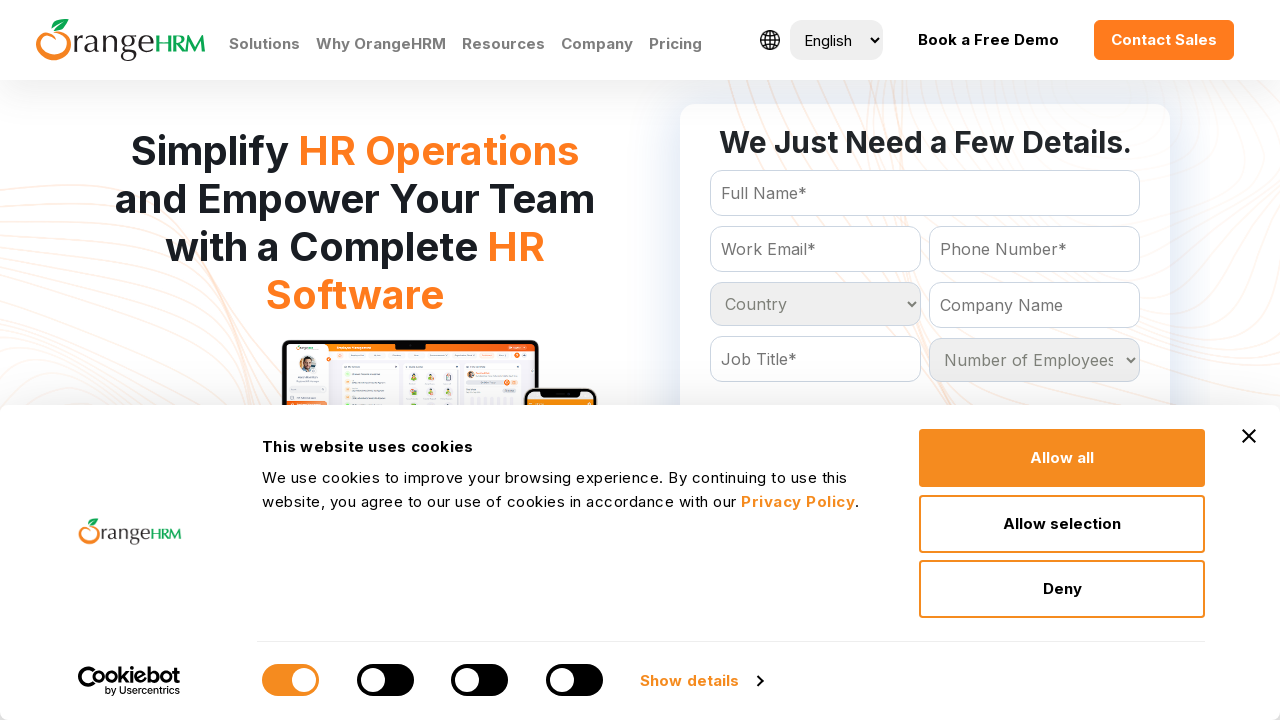

Evaluated dropdown option with text: Niger
	
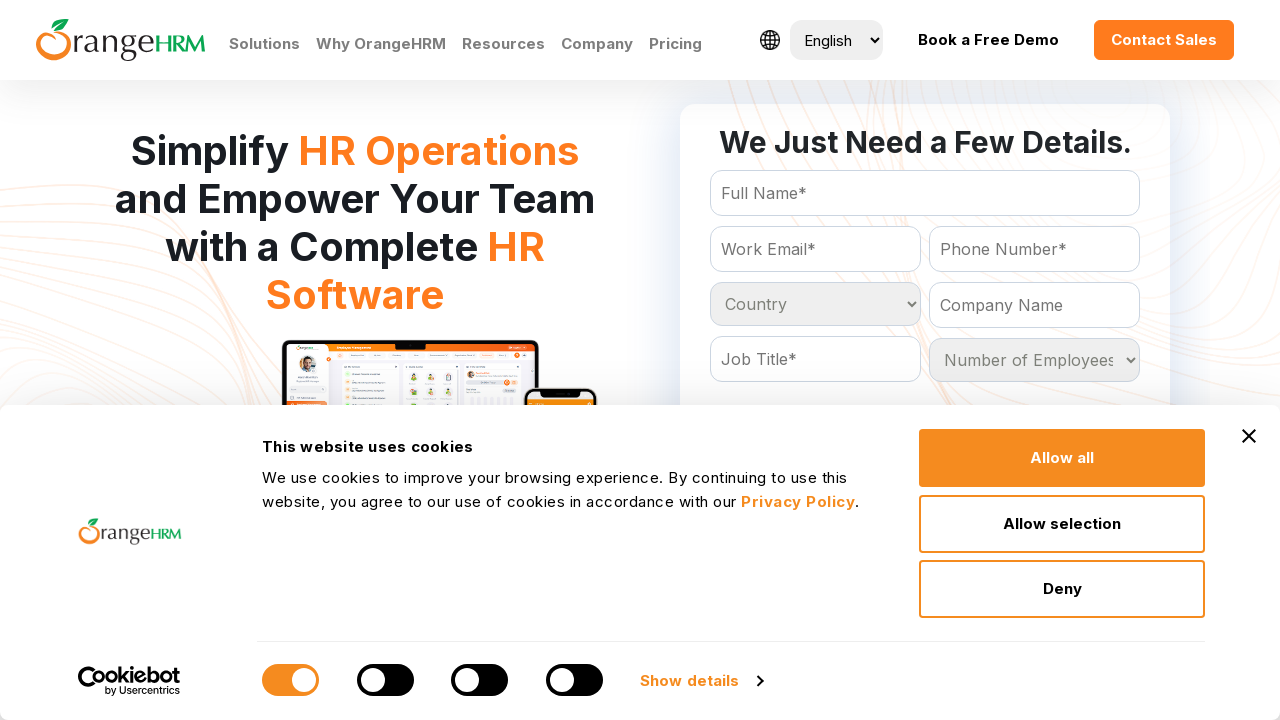

Evaluated dropdown option with text: Nigeria
	
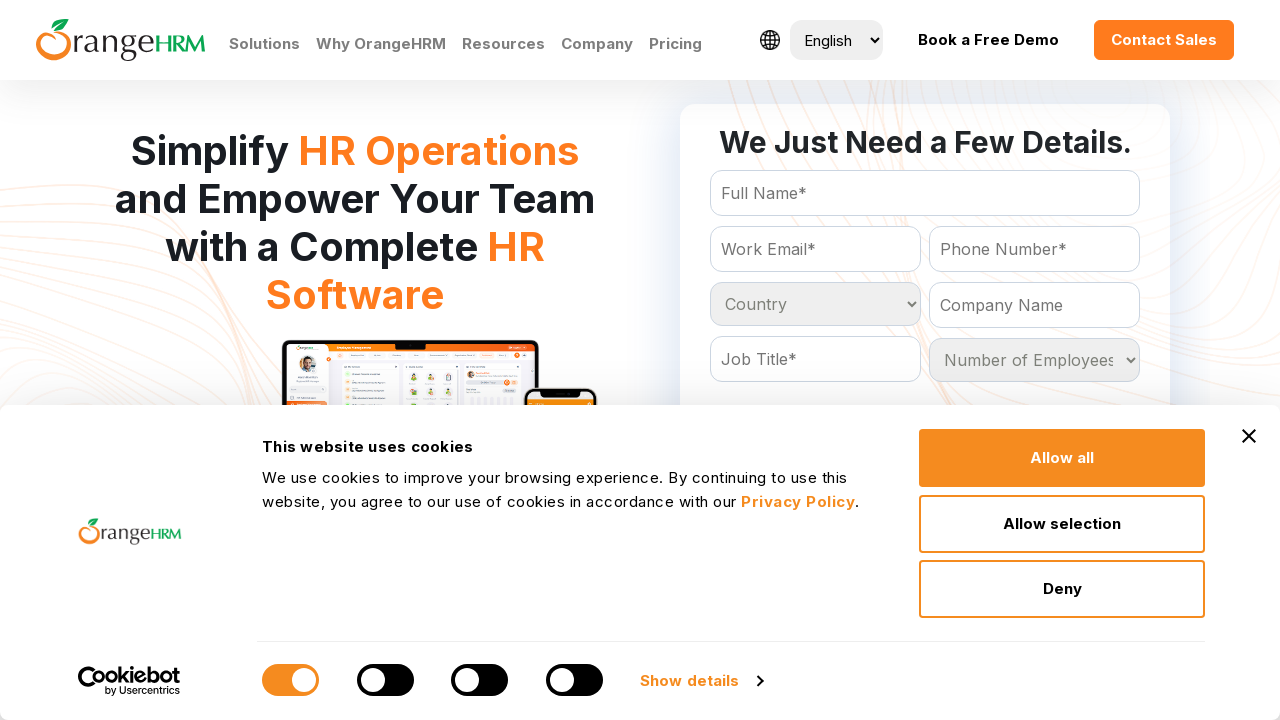

Evaluated dropdown option with text: Niue
	
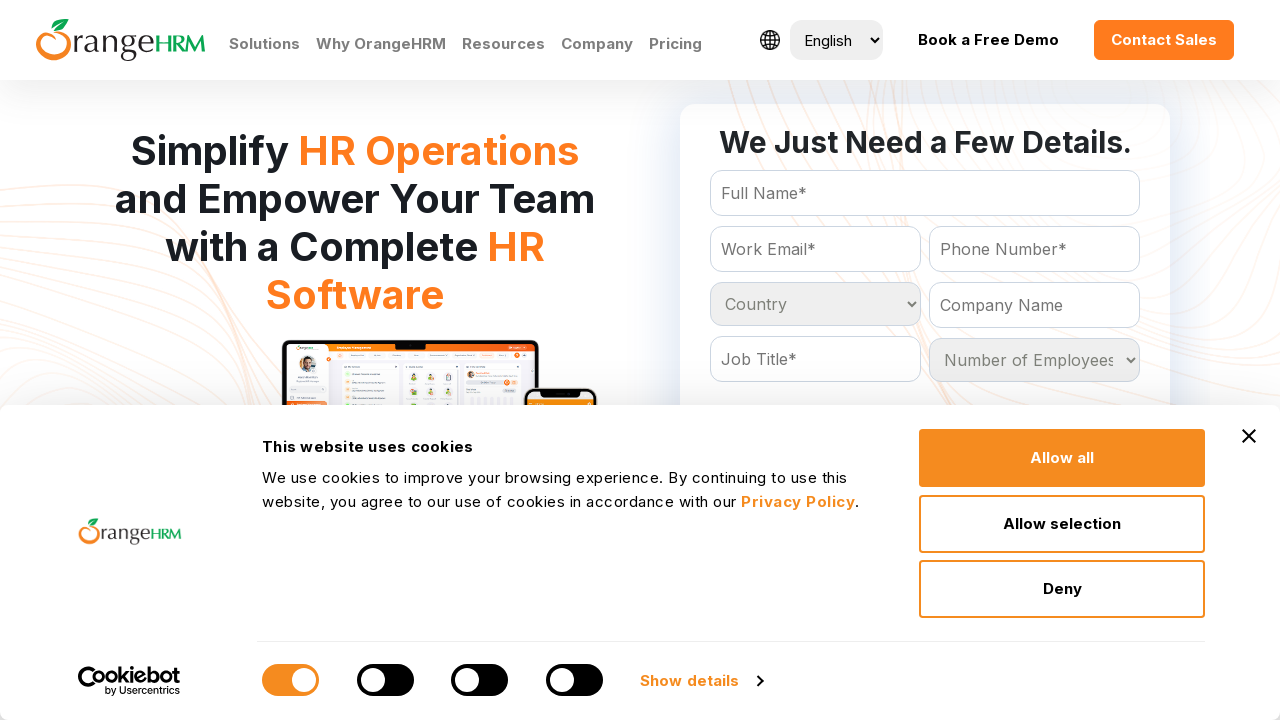

Evaluated dropdown option with text: Norfolk Island
	
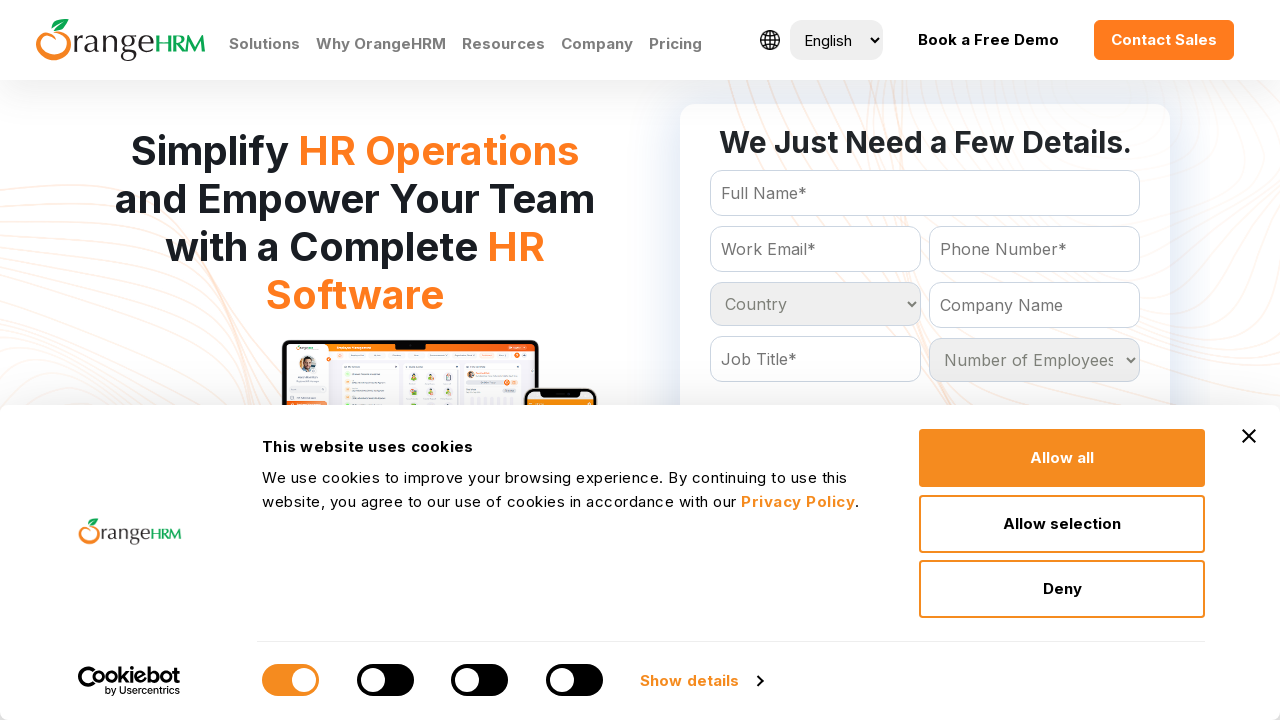

Evaluated dropdown option with text: Northern Mariana Islands
	
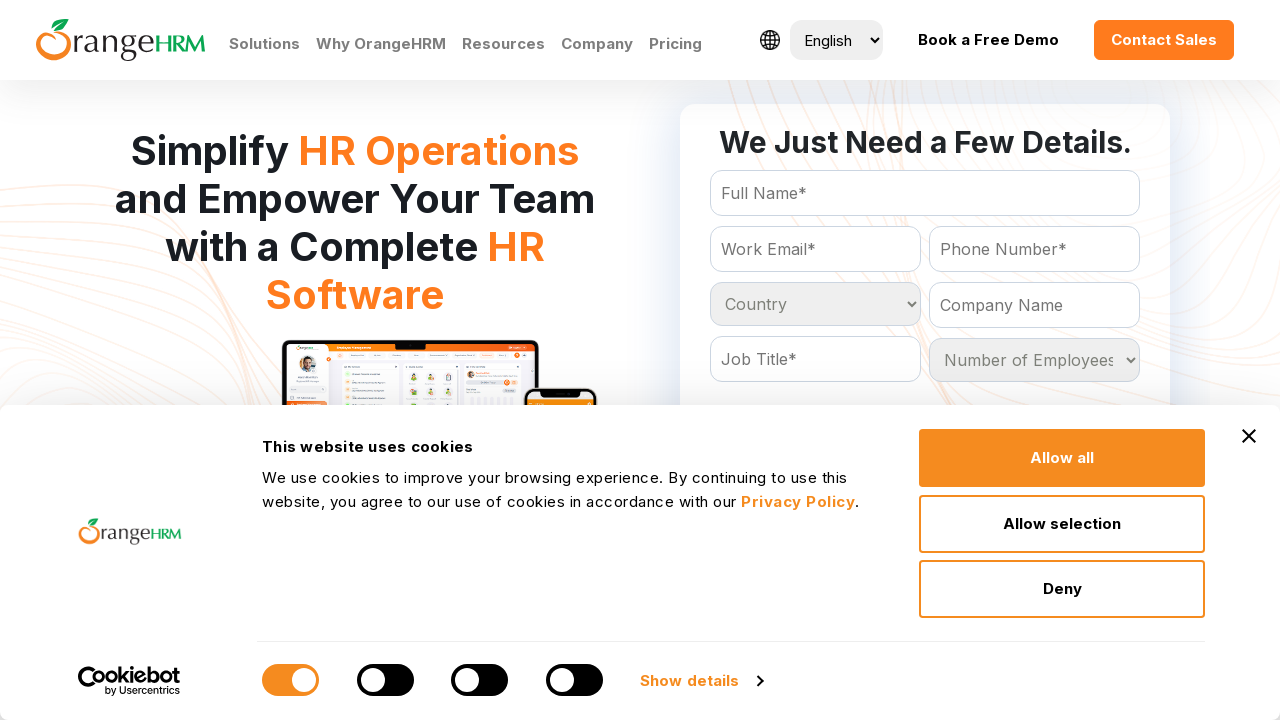

Evaluated dropdown option with text: Norway
	
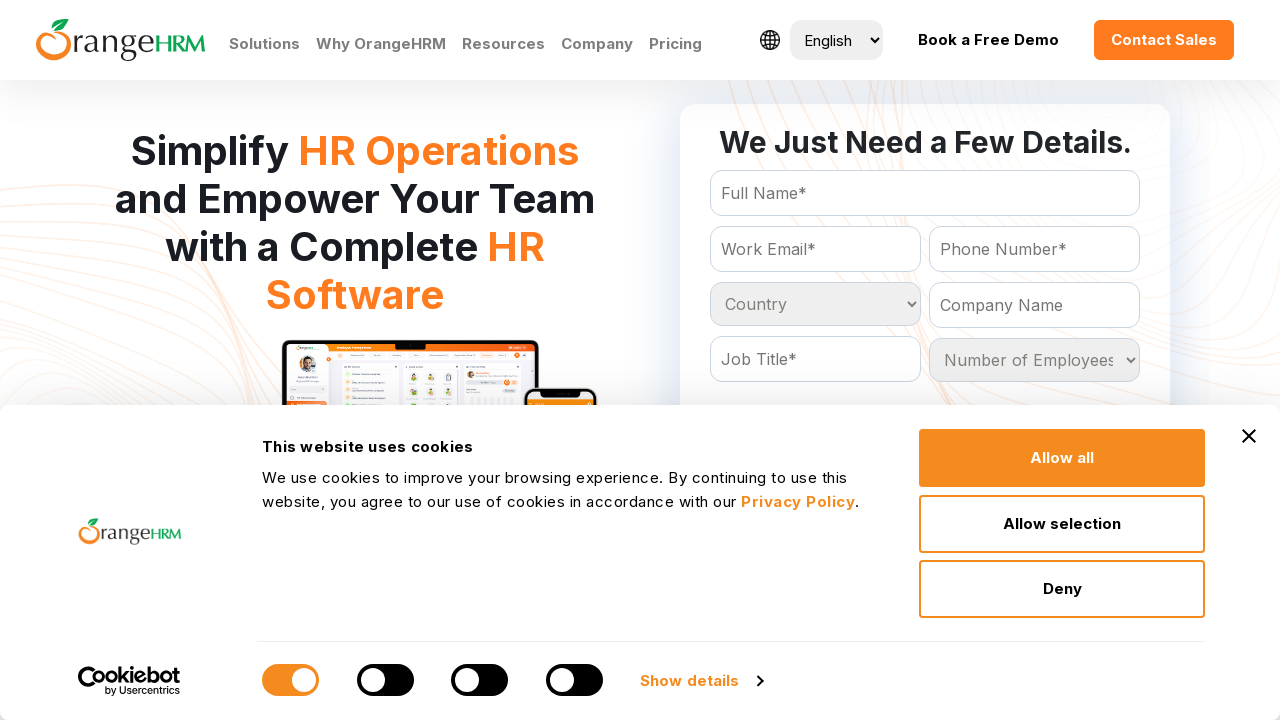

Evaluated dropdown option with text: Oman
	
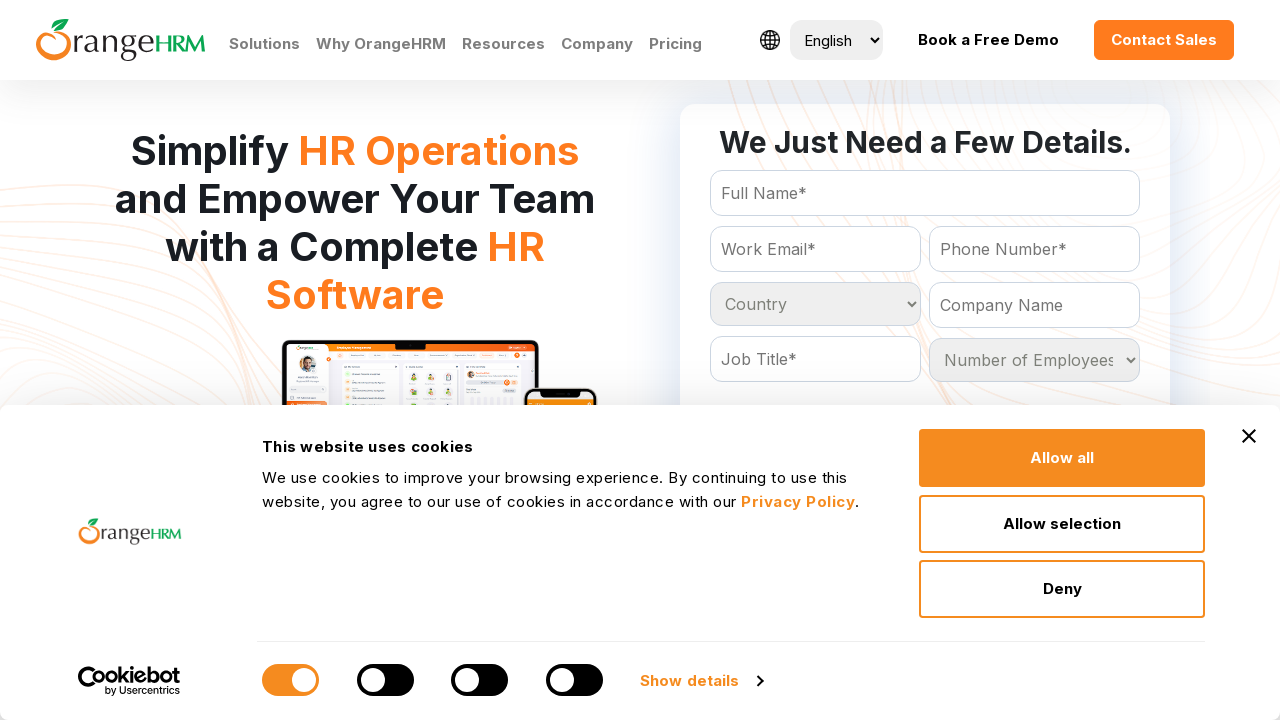

Evaluated dropdown option with text: Pakistan
	
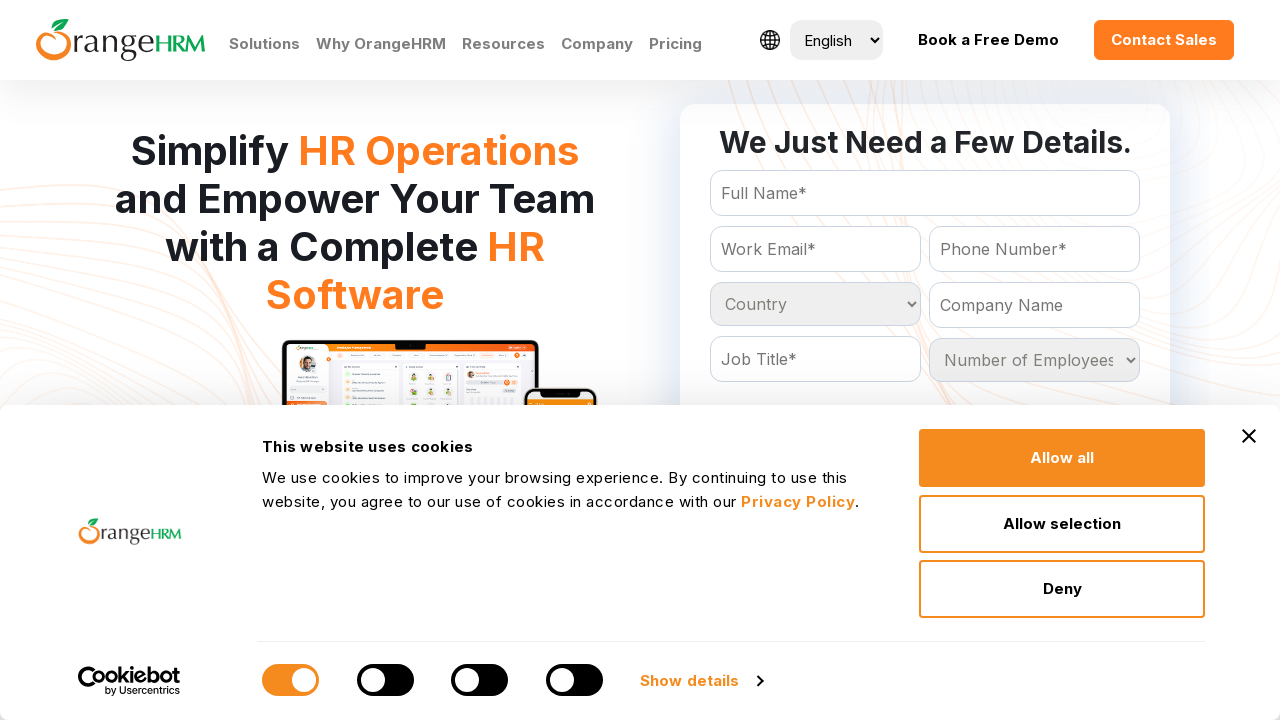

Evaluated dropdown option with text: Palau
	
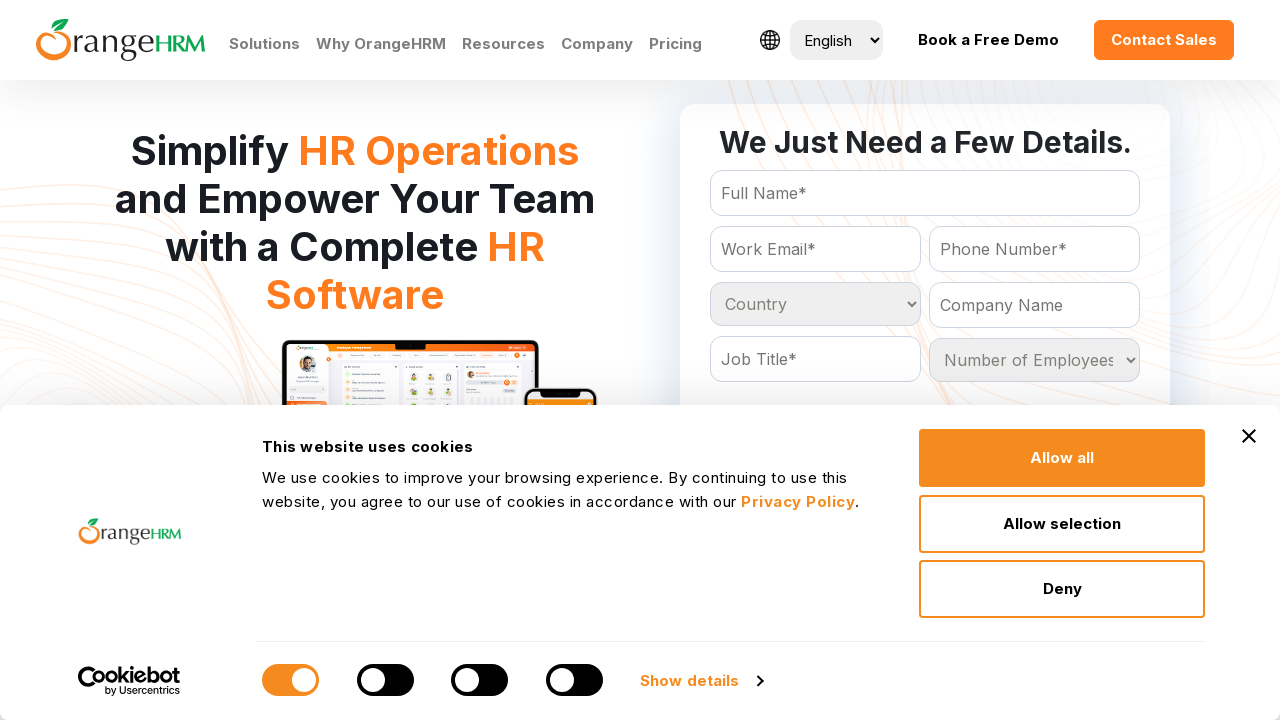

Evaluated dropdown option with text: Panama
	
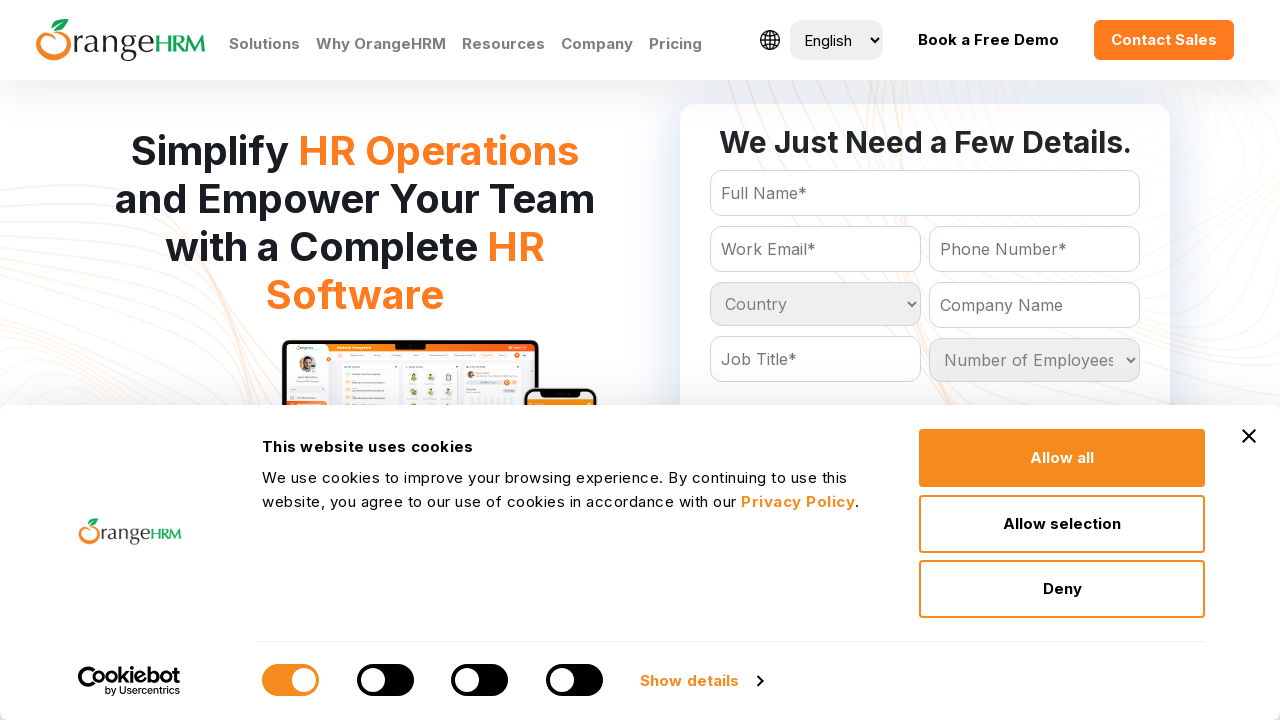

Evaluated dropdown option with text: Papua New Guinea
	
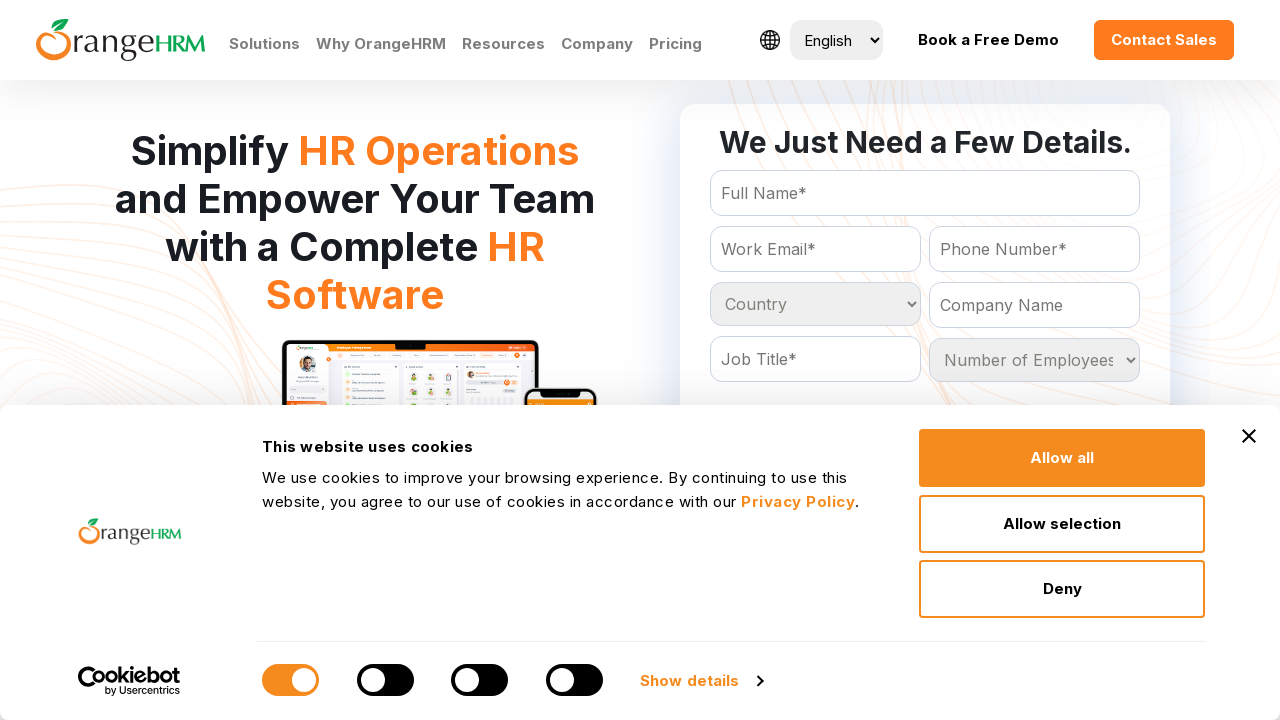

Evaluated dropdown option with text: Paraguay
	
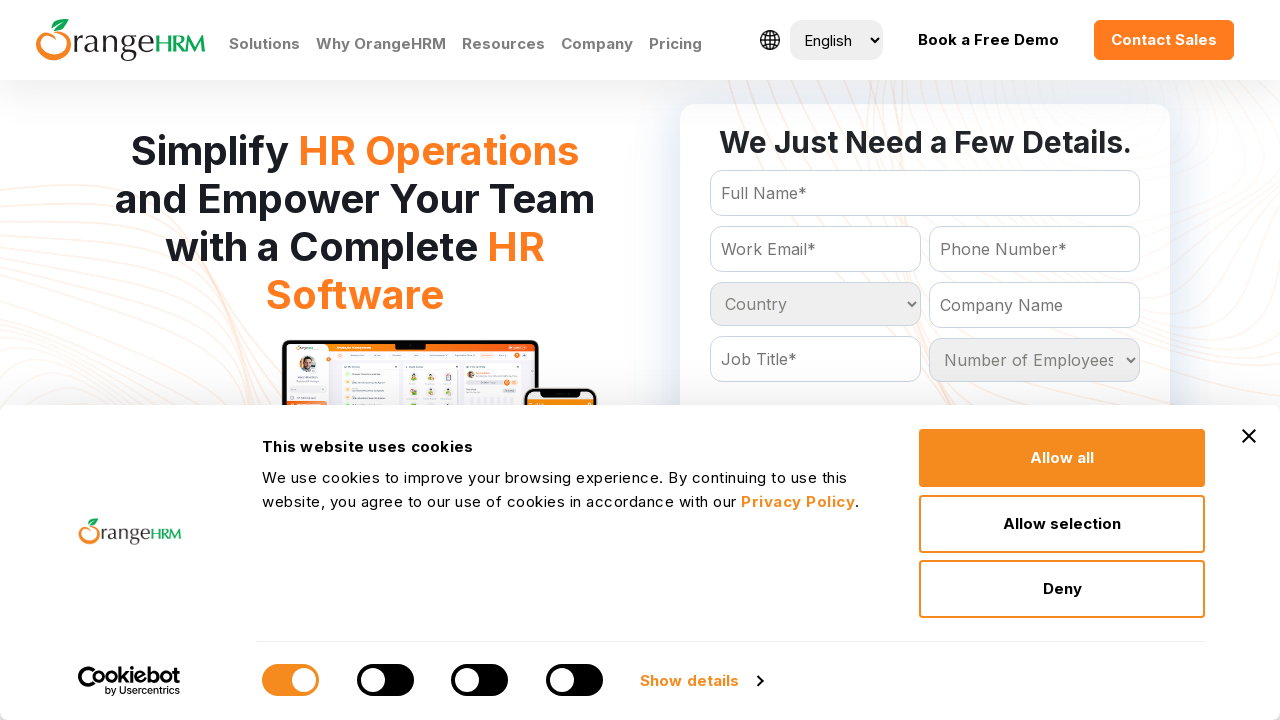

Evaluated dropdown option with text: Peru
	
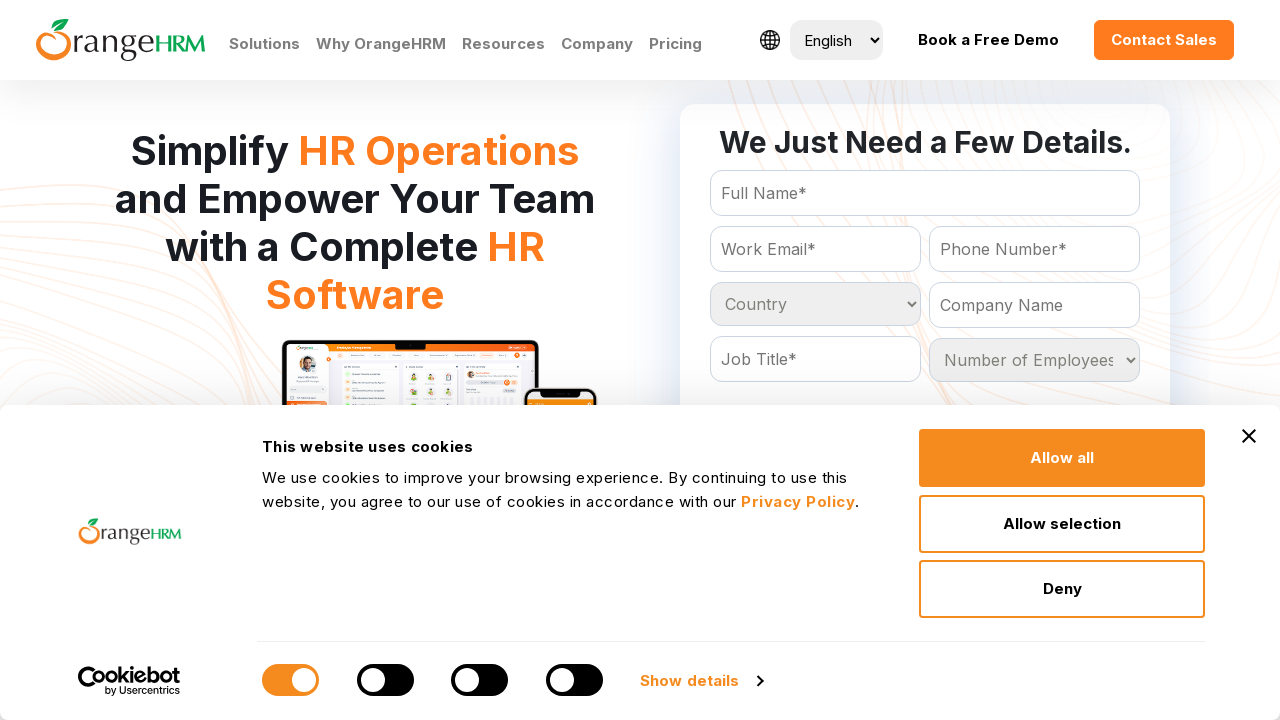

Evaluated dropdown option with text: Philippines
	
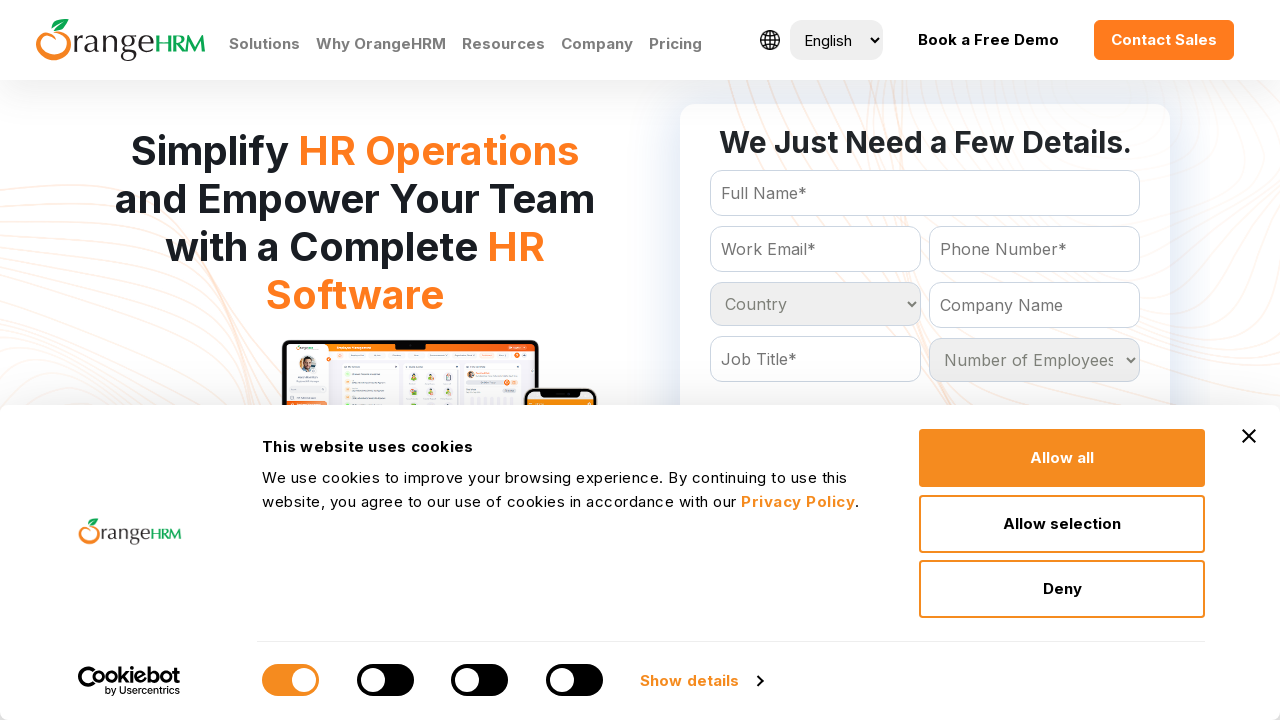

Evaluated dropdown option with text: Poland
	
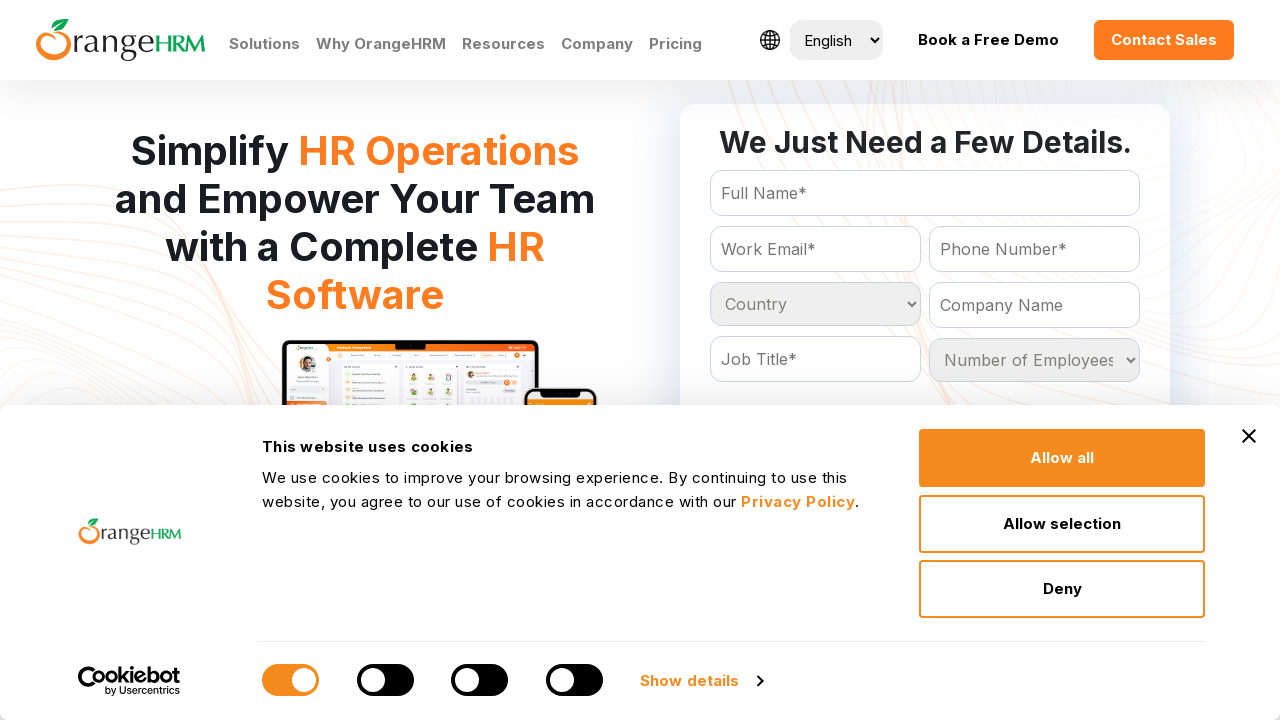

Evaluated dropdown option with text: Portugal
	
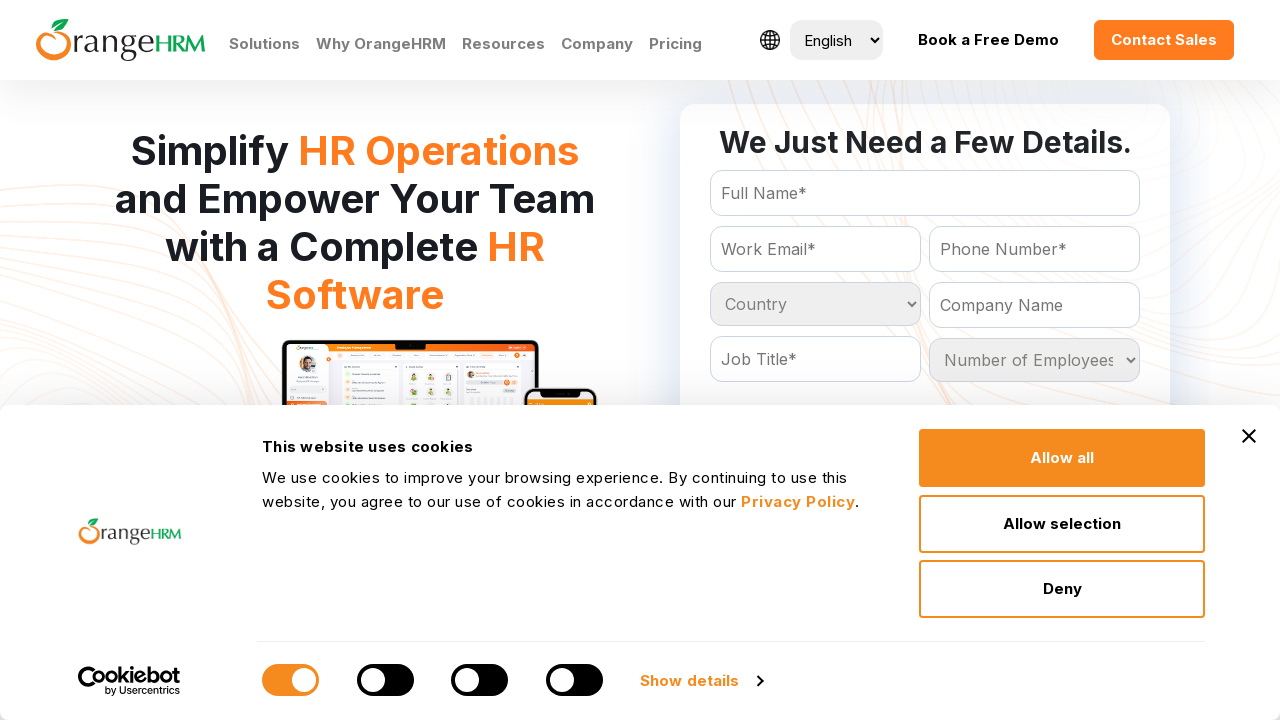

Evaluated dropdown option with text: Puerto Rico
	
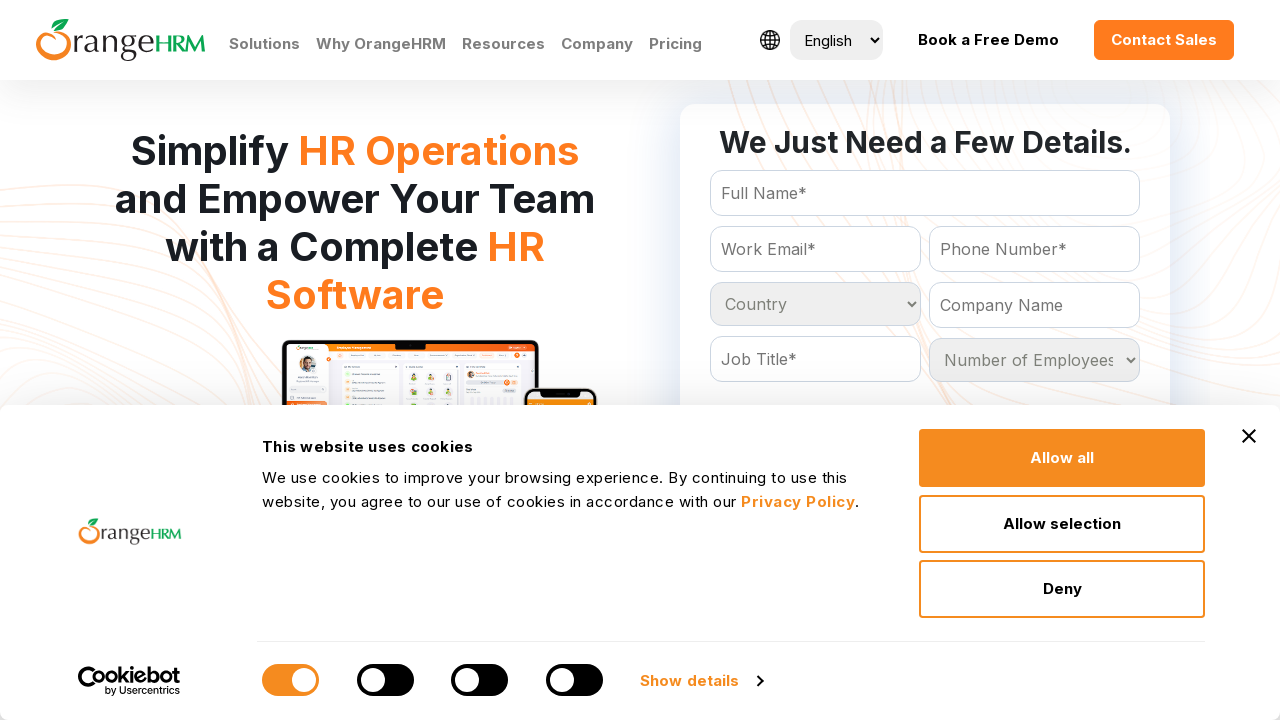

Evaluated dropdown option with text: Qatar
	
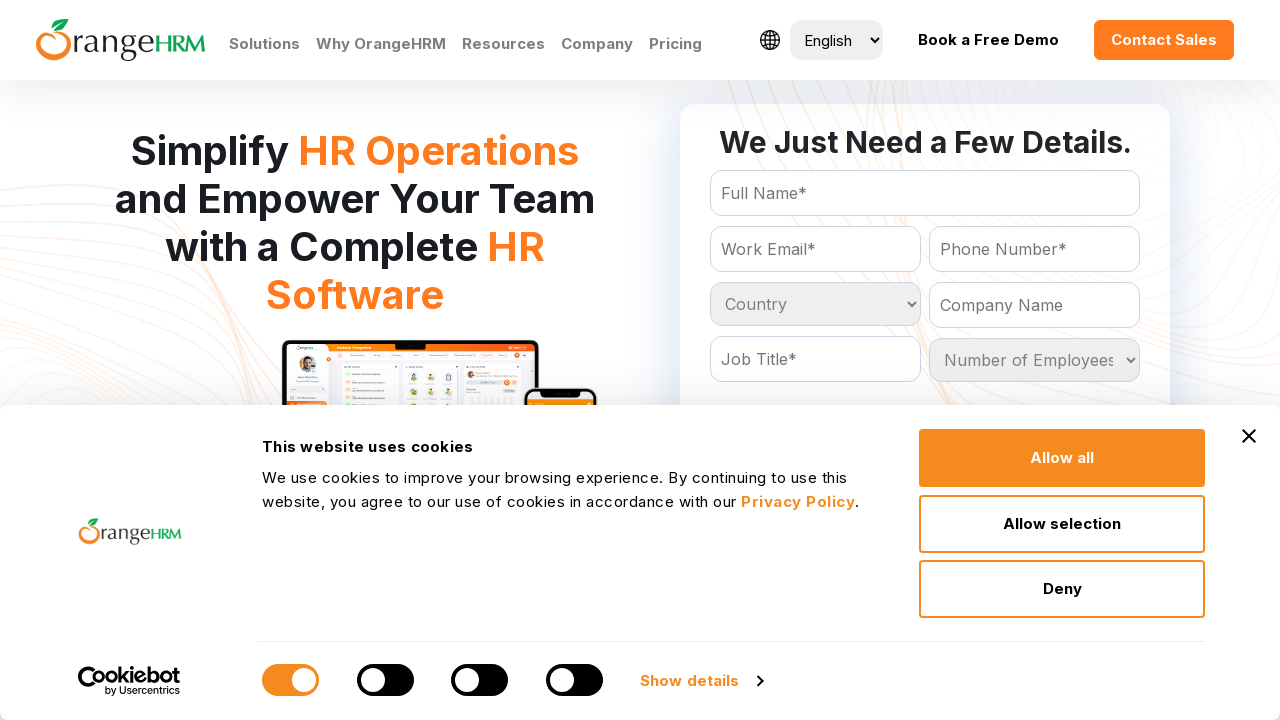

Evaluated dropdown option with text: Reunion
	
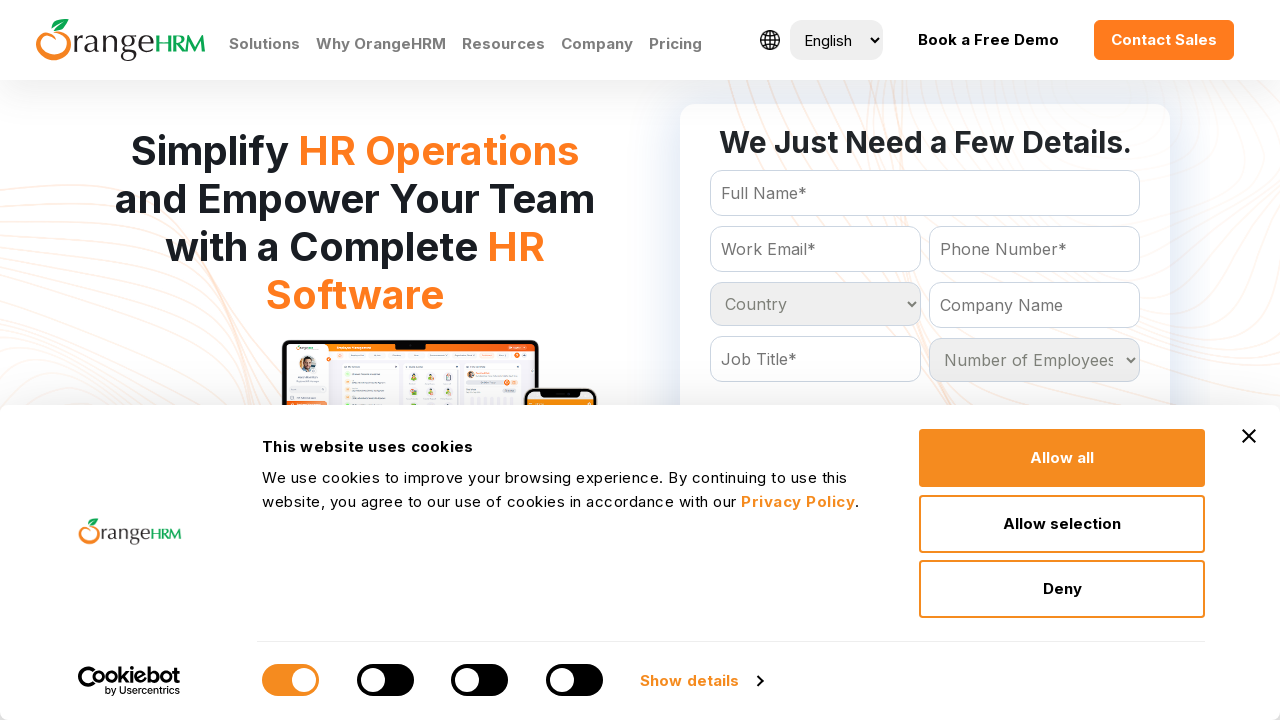

Evaluated dropdown option with text: Romania
	
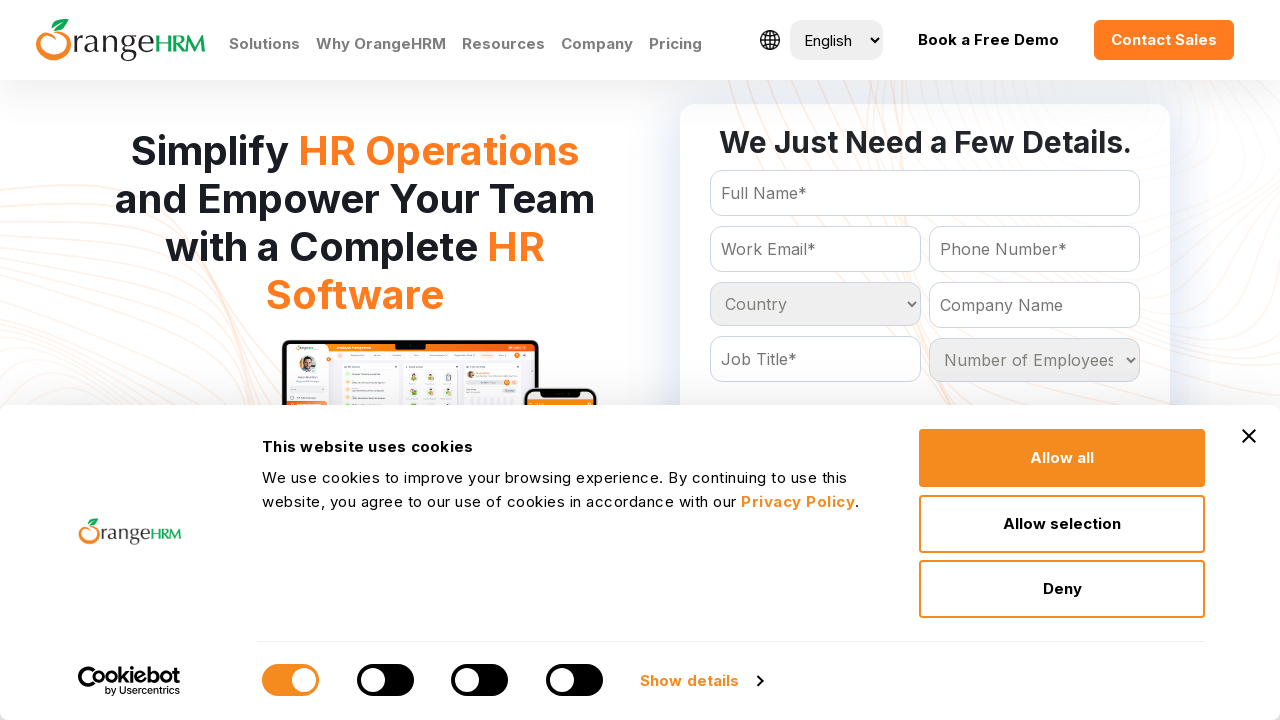

Evaluated dropdown option with text: Russian Federation
	
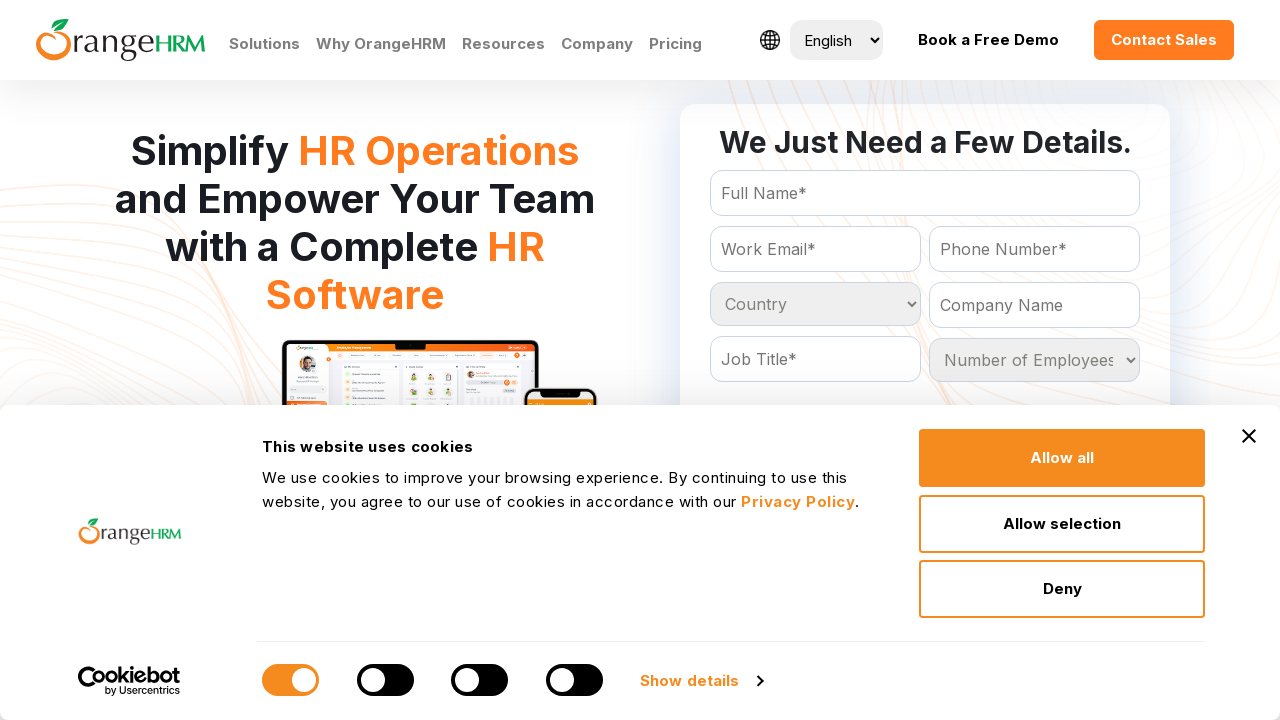

Evaluated dropdown option with text: Rwanda
	
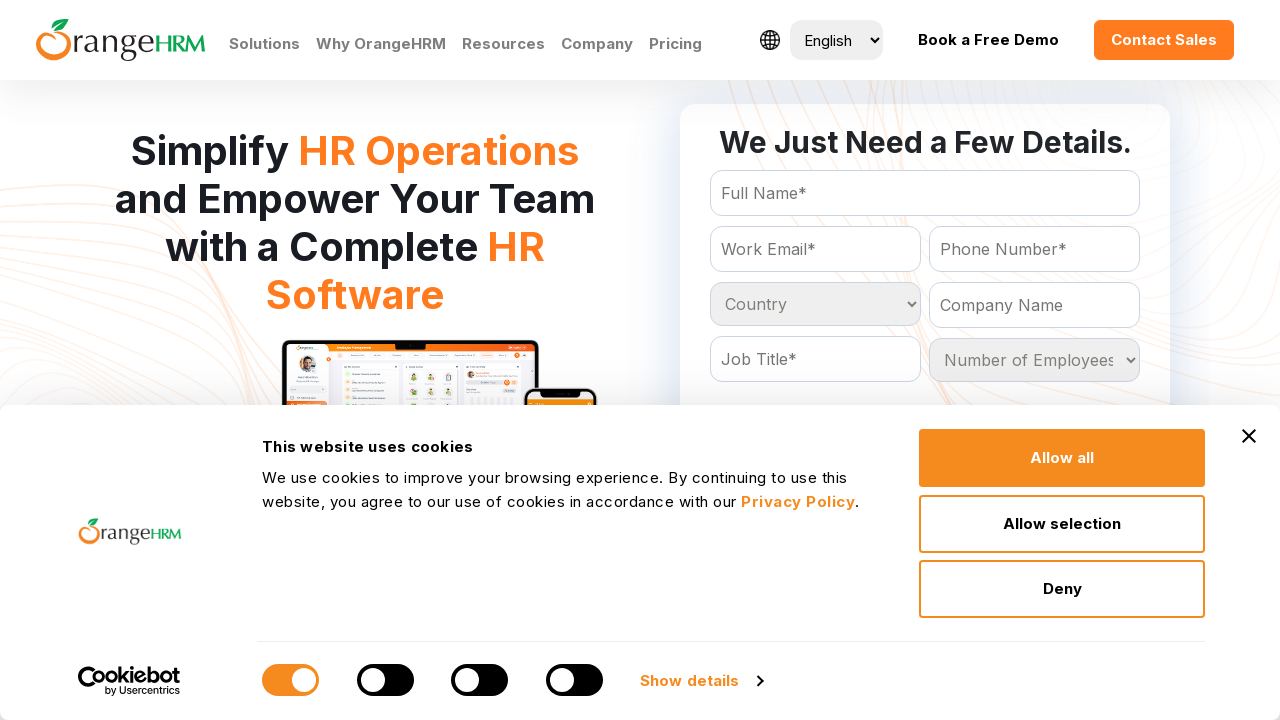

Evaluated dropdown option with text: St Kitts and Nevis
	
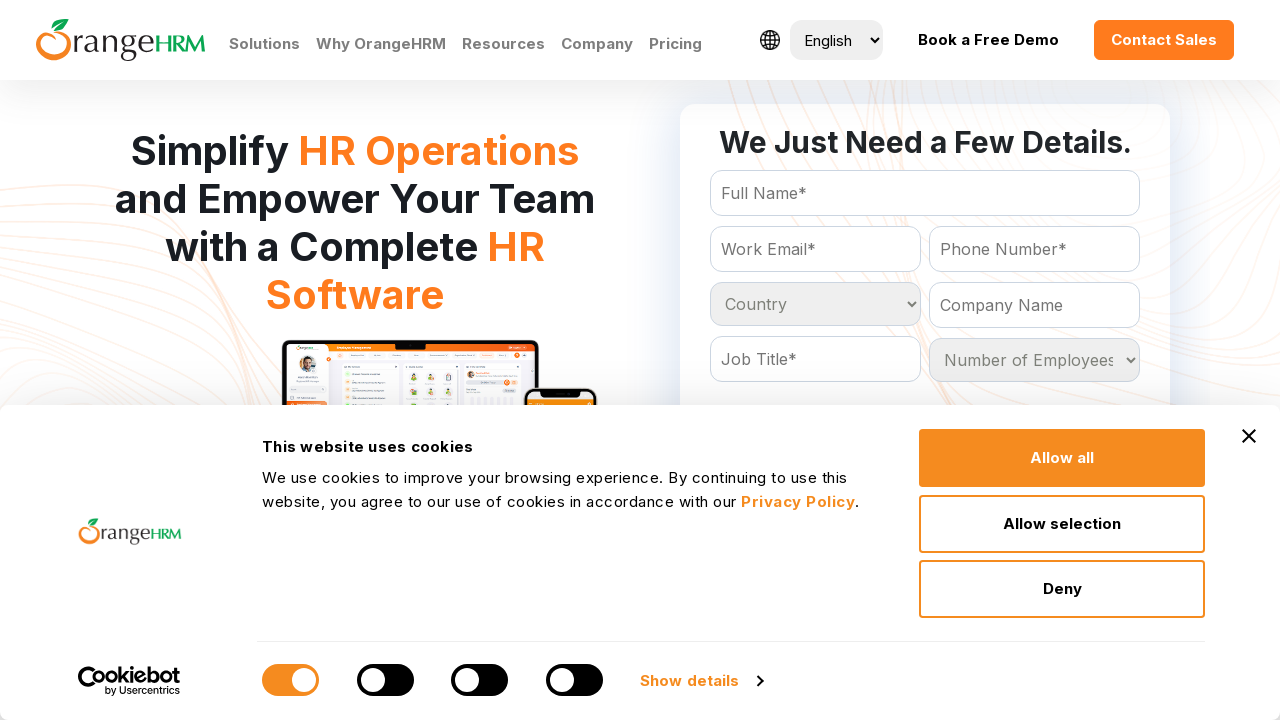

Evaluated dropdown option with text: St Lucia
	
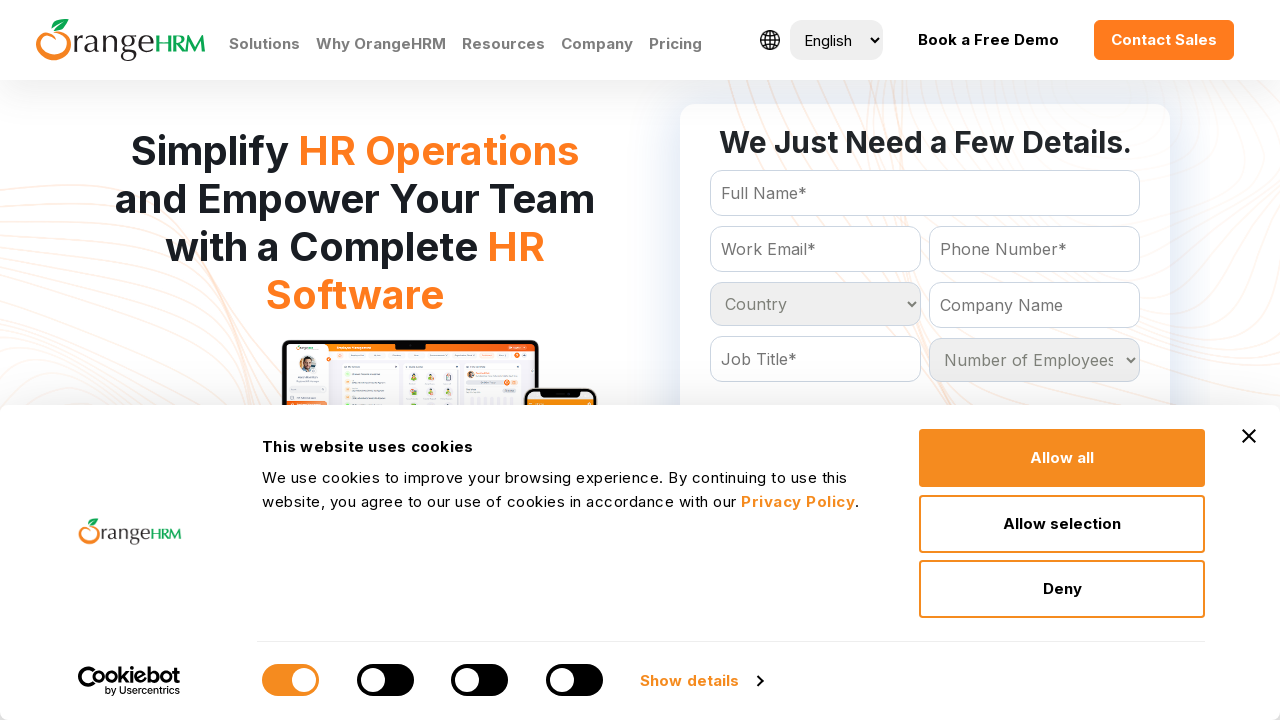

Evaluated dropdown option with text: St Vincent and the Grenadines
	
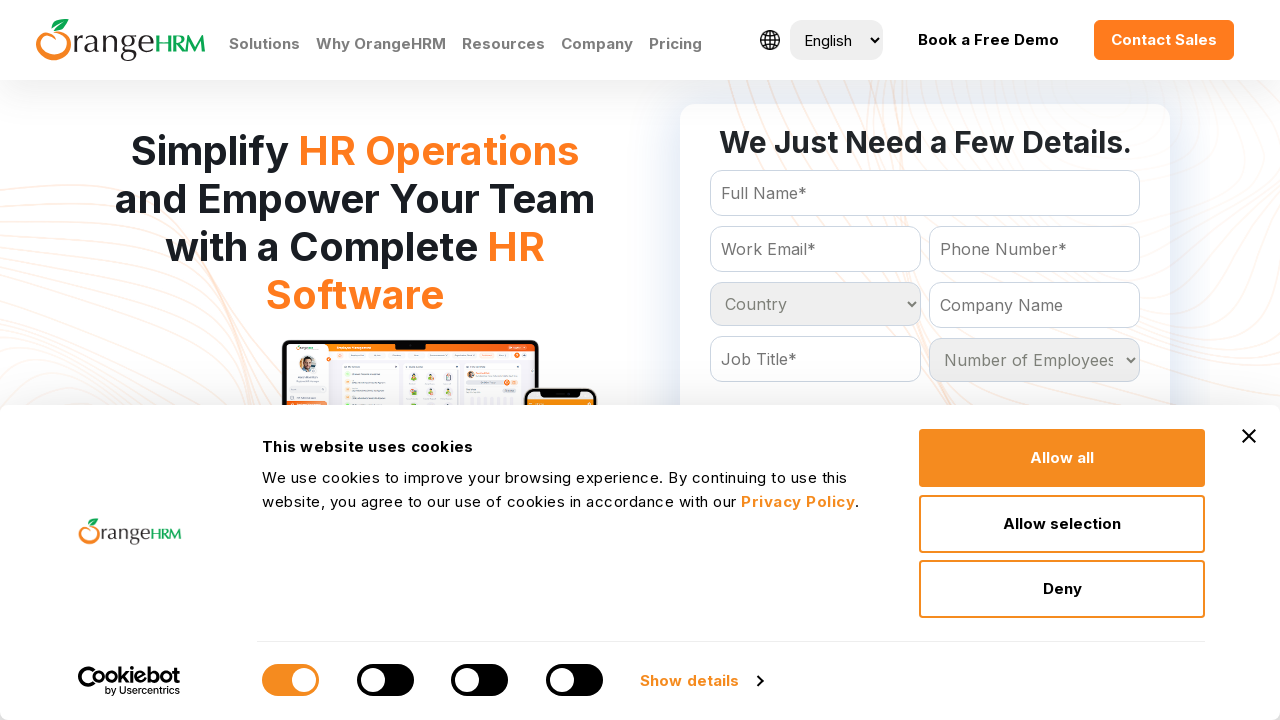

Evaluated dropdown option with text: Samoa
	
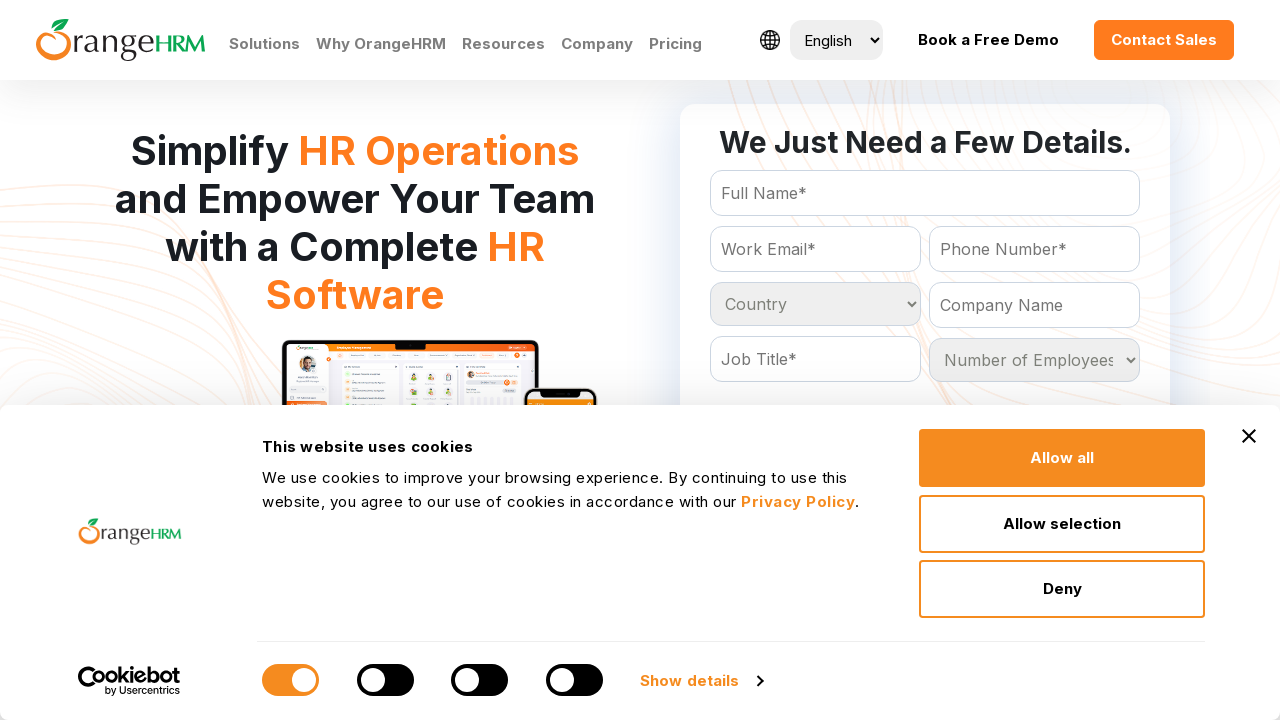

Evaluated dropdown option with text: San Marino
	
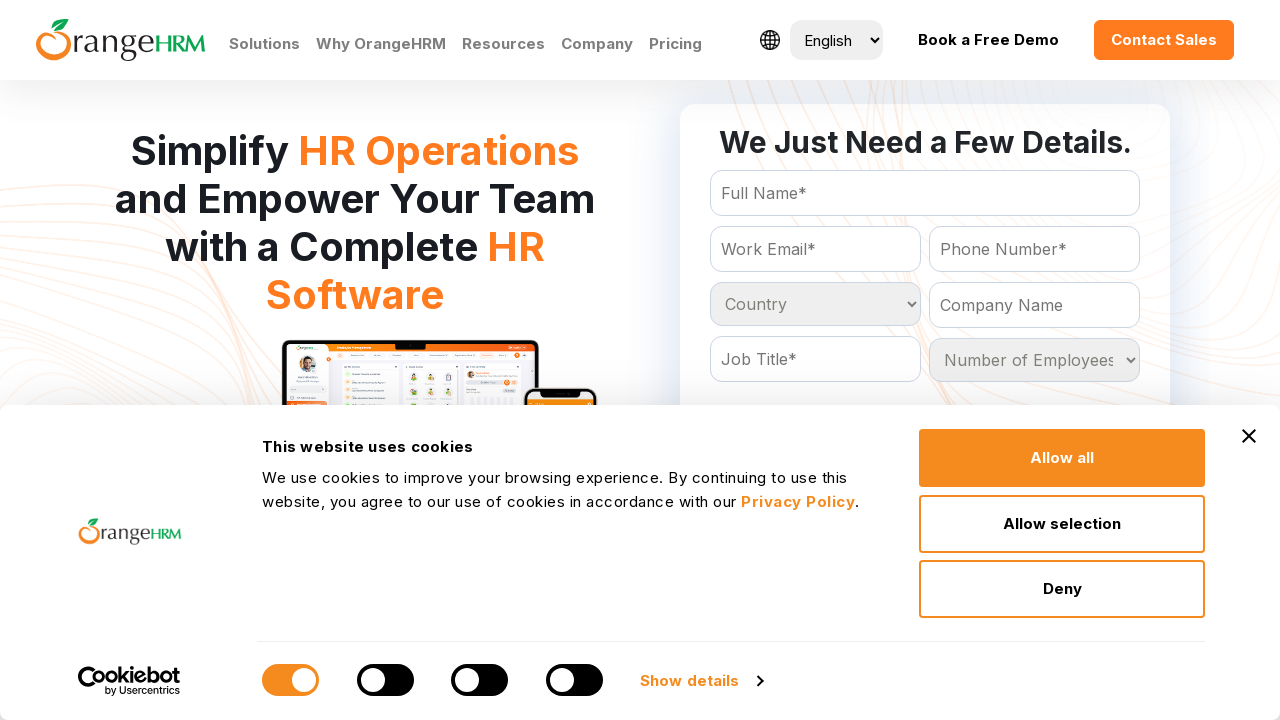

Evaluated dropdown option with text: Sao Tome and Principe
	
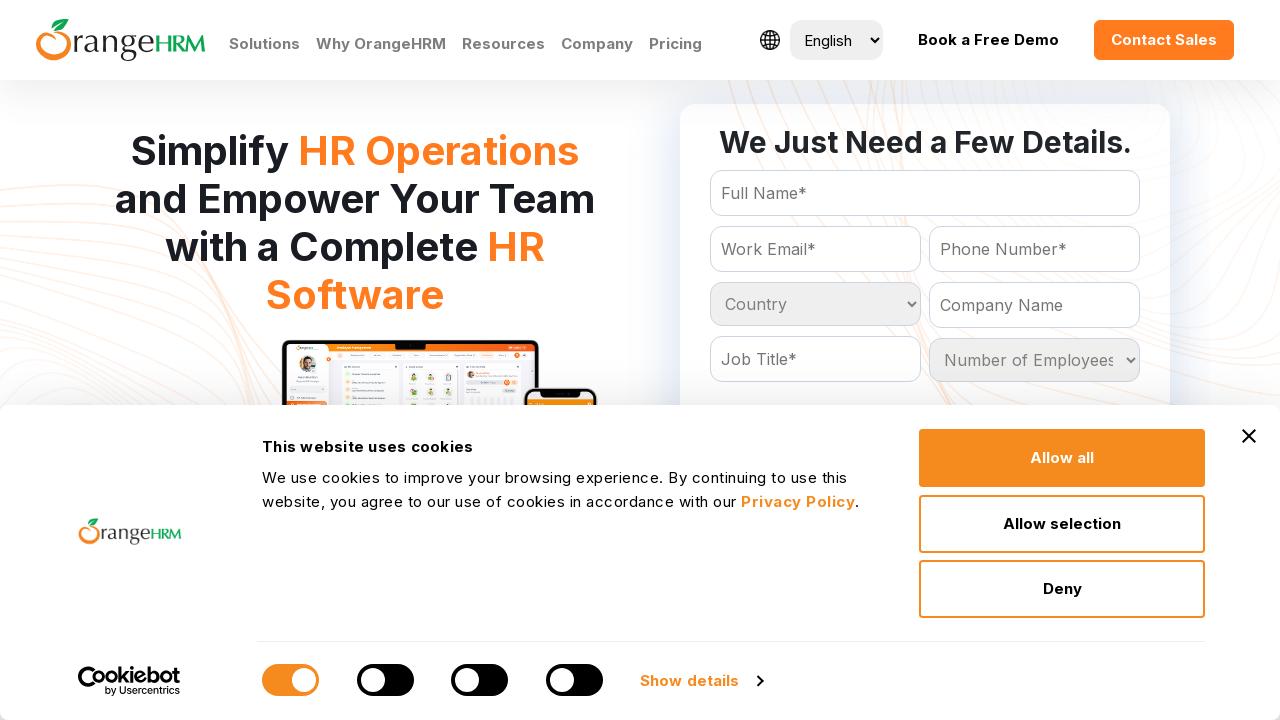

Evaluated dropdown option with text: Saudi Arabia
	
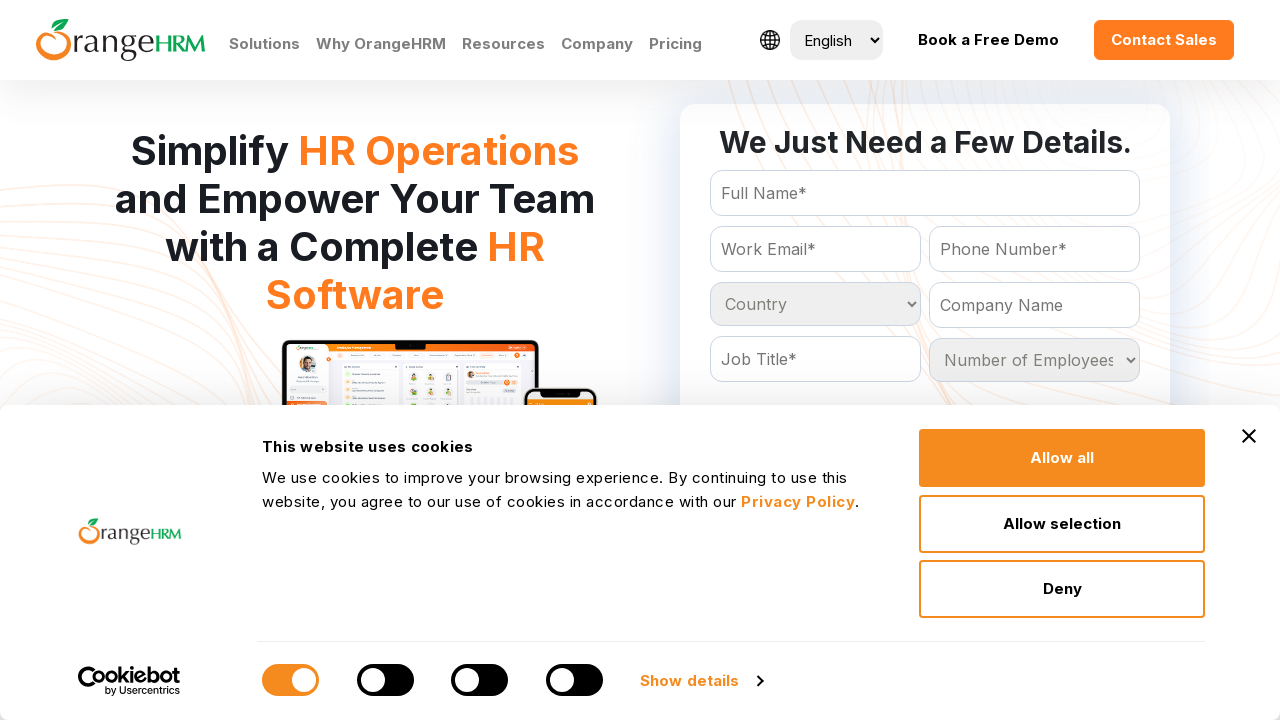

Evaluated dropdown option with text: Senegal
	
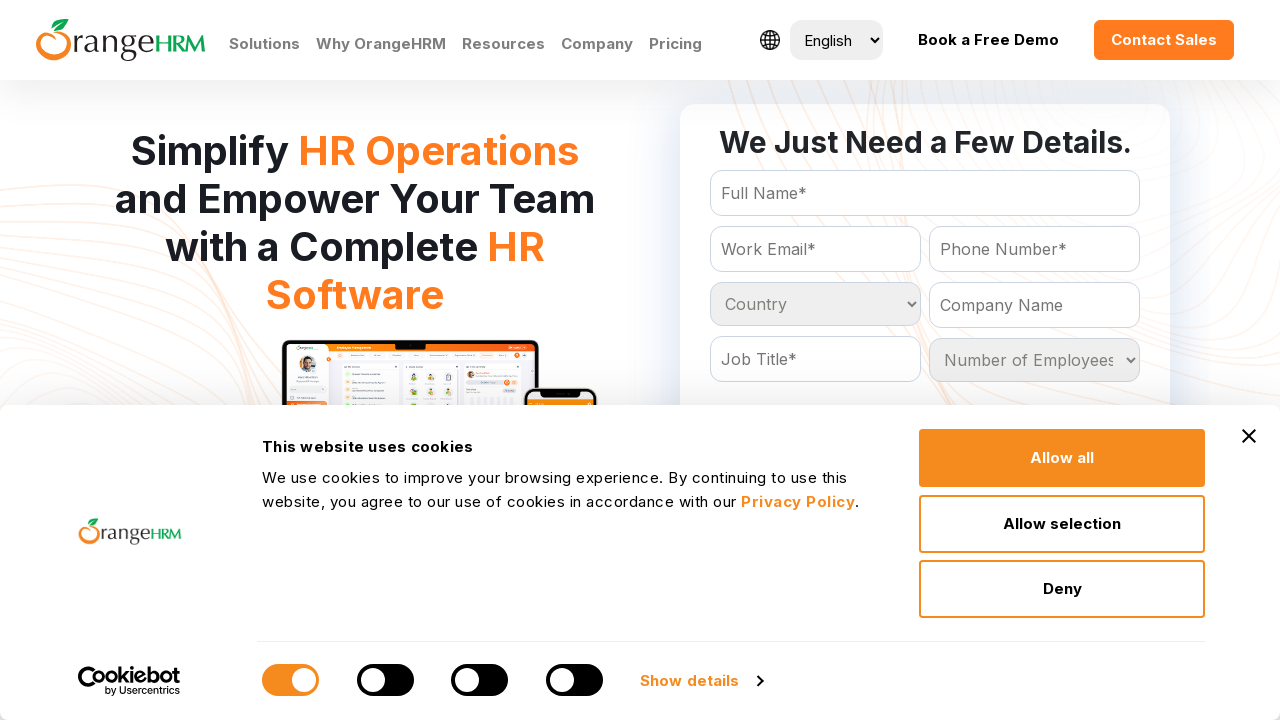

Evaluated dropdown option with text: Serbia
	
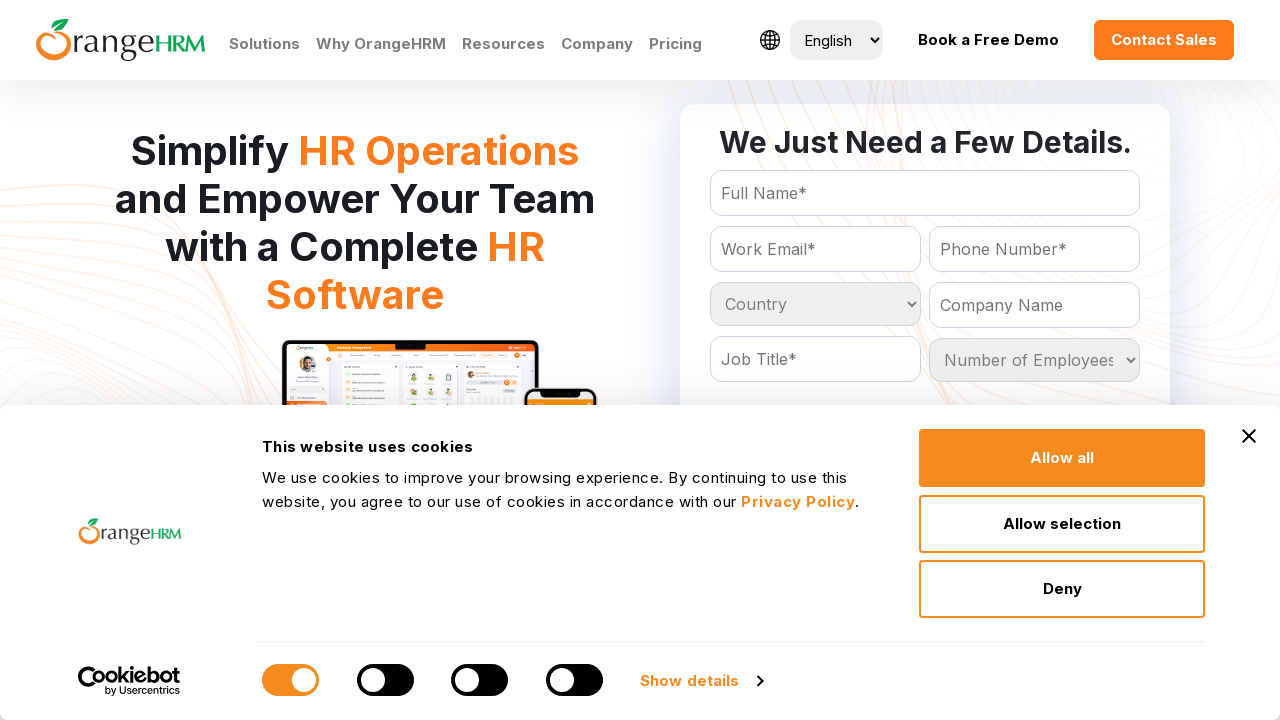

Evaluated dropdown option with text: Seychelles
	
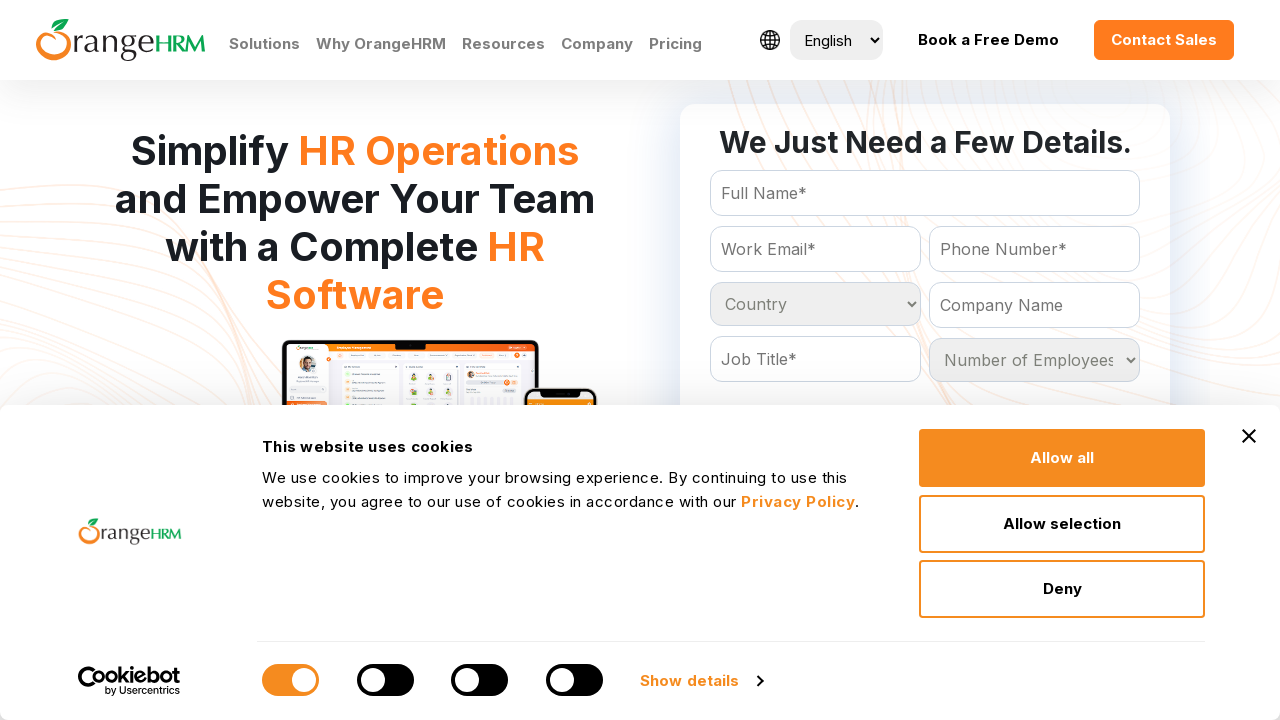

Evaluated dropdown option with text: Sierra Leone
	
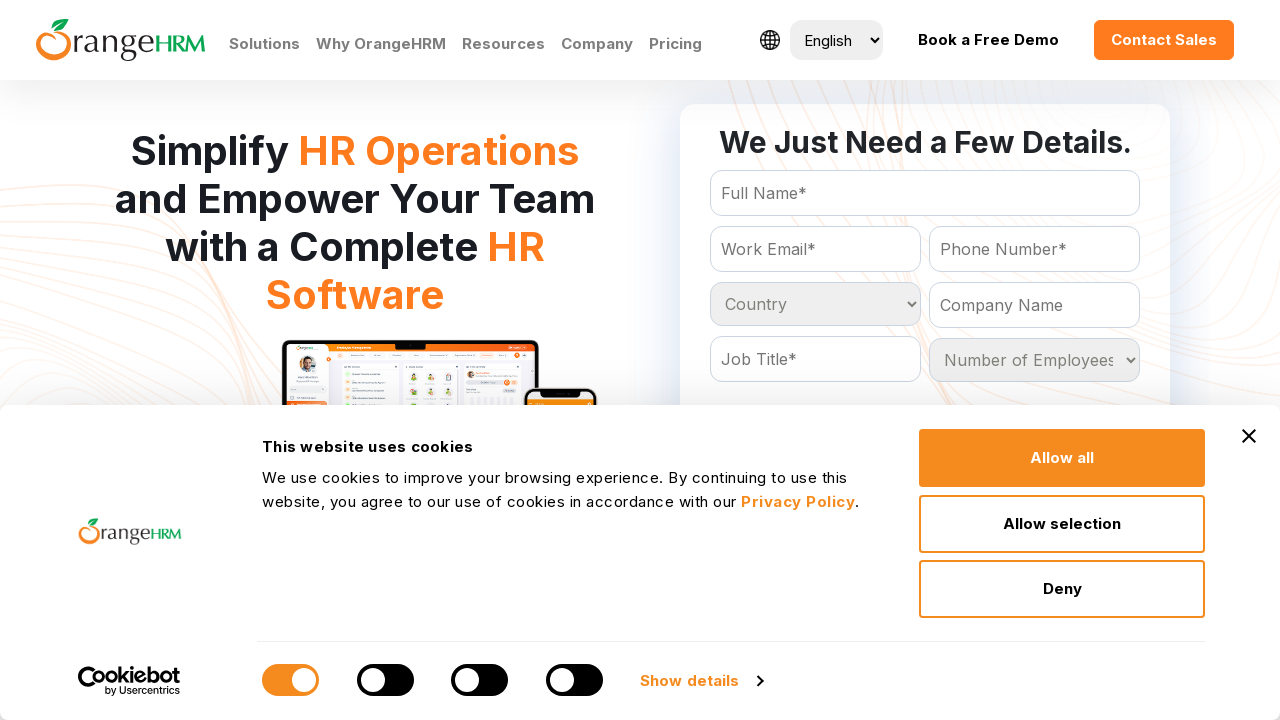

Evaluated dropdown option with text: Singapore
	
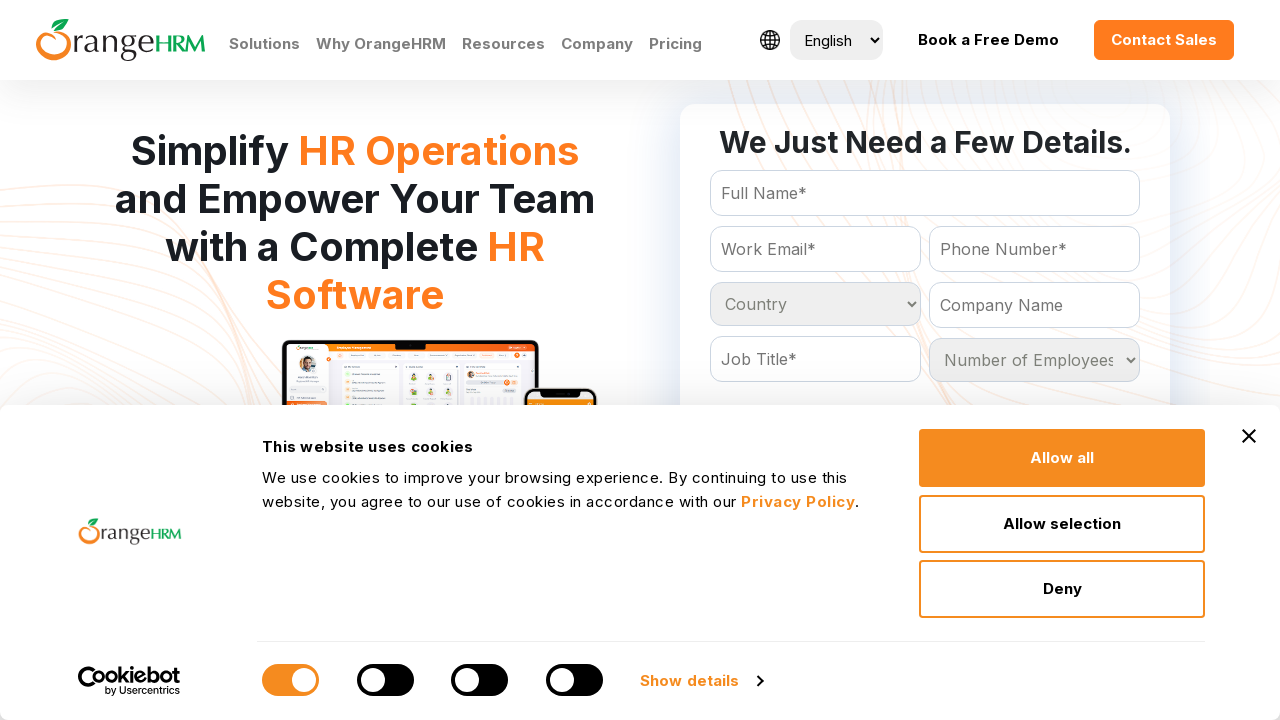

Evaluated dropdown option with text: Slovakia
	
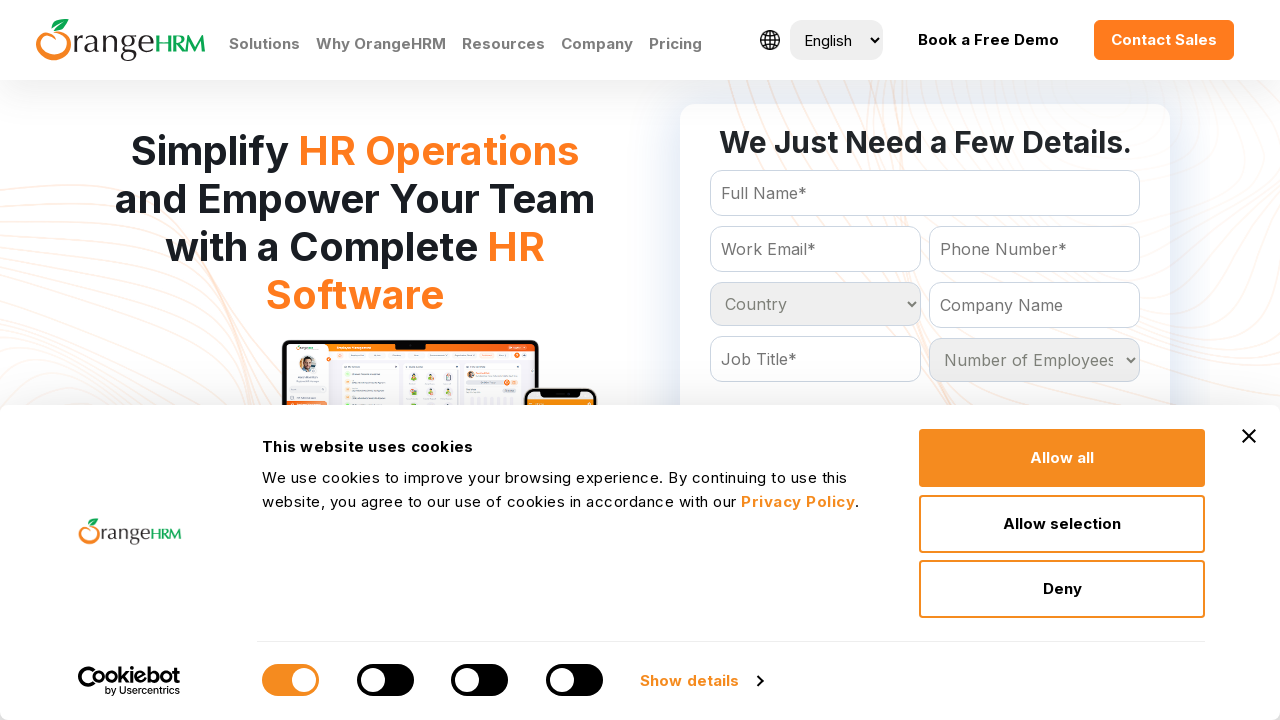

Evaluated dropdown option with text: Slovenia
	
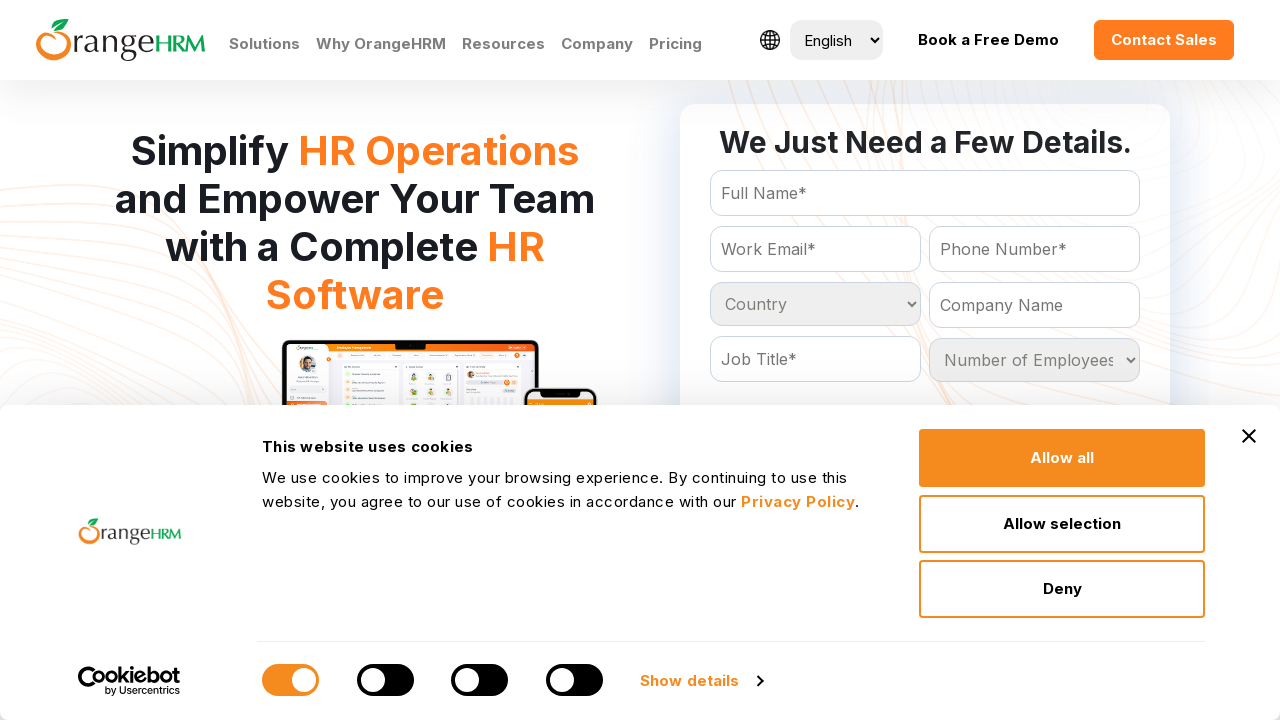

Evaluated dropdown option with text: Solomon Islands
	
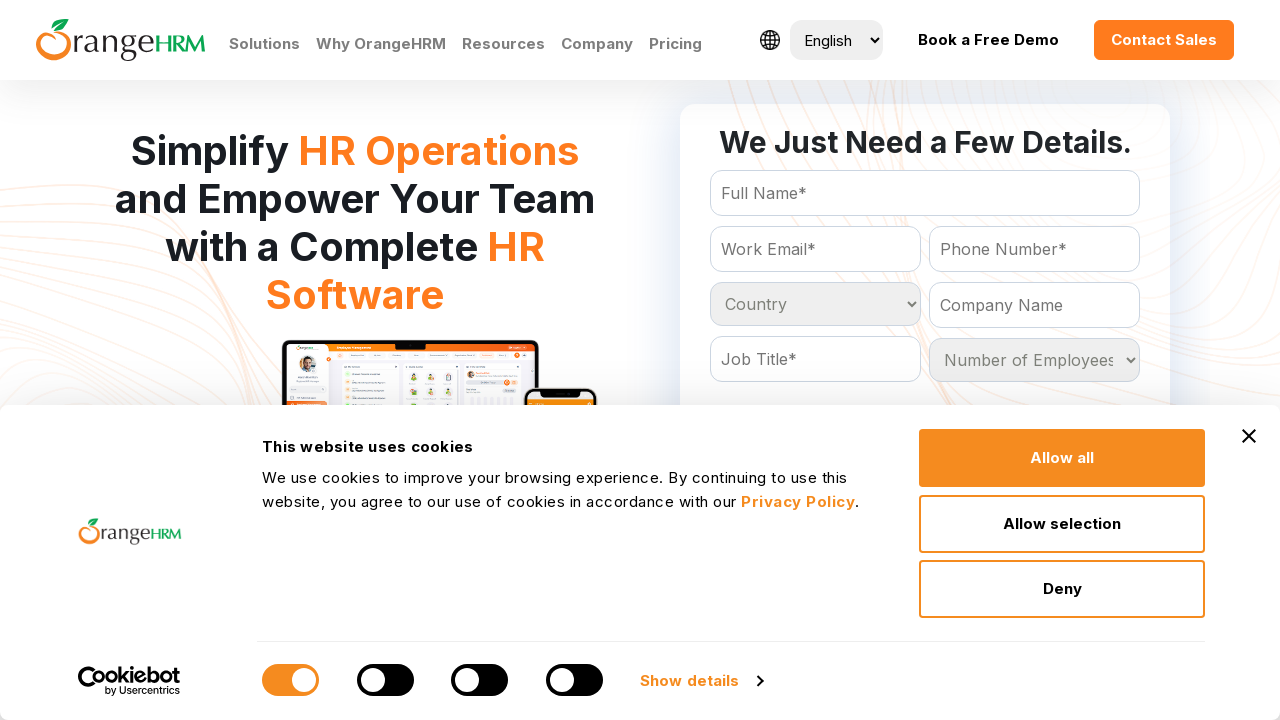

Evaluated dropdown option with text: Somalia
	
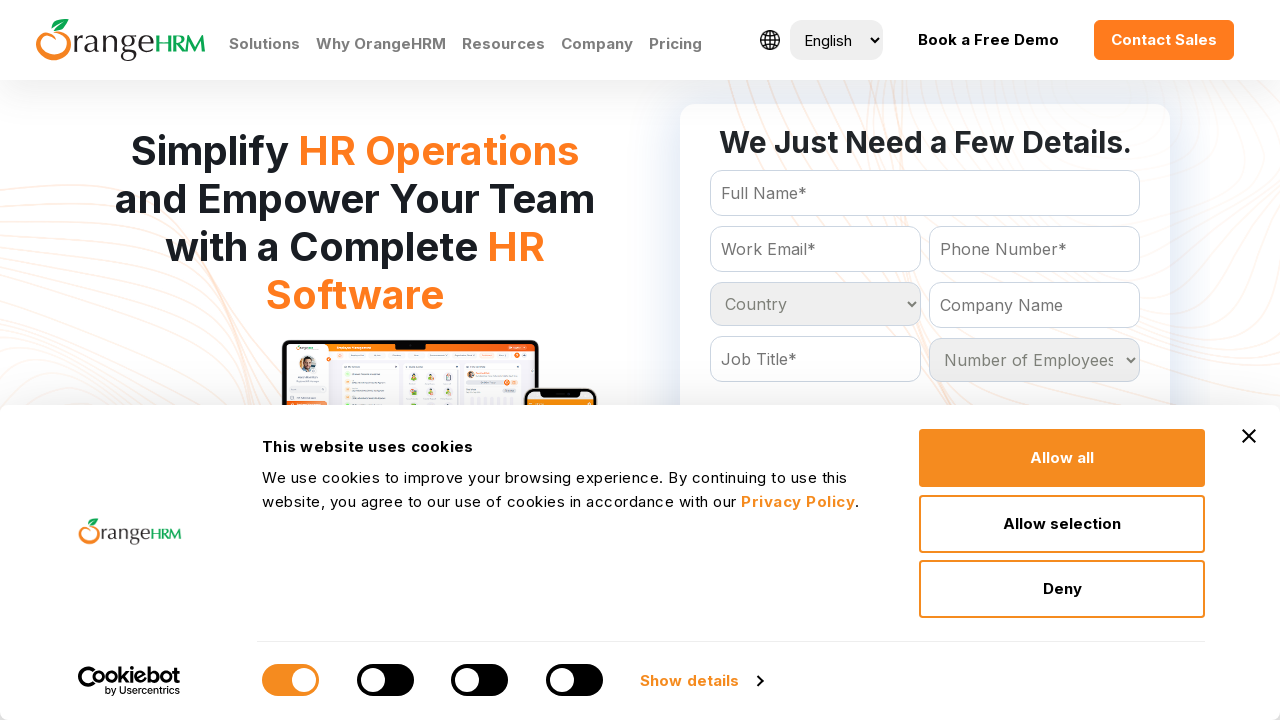

Evaluated dropdown option with text: South Africa
	
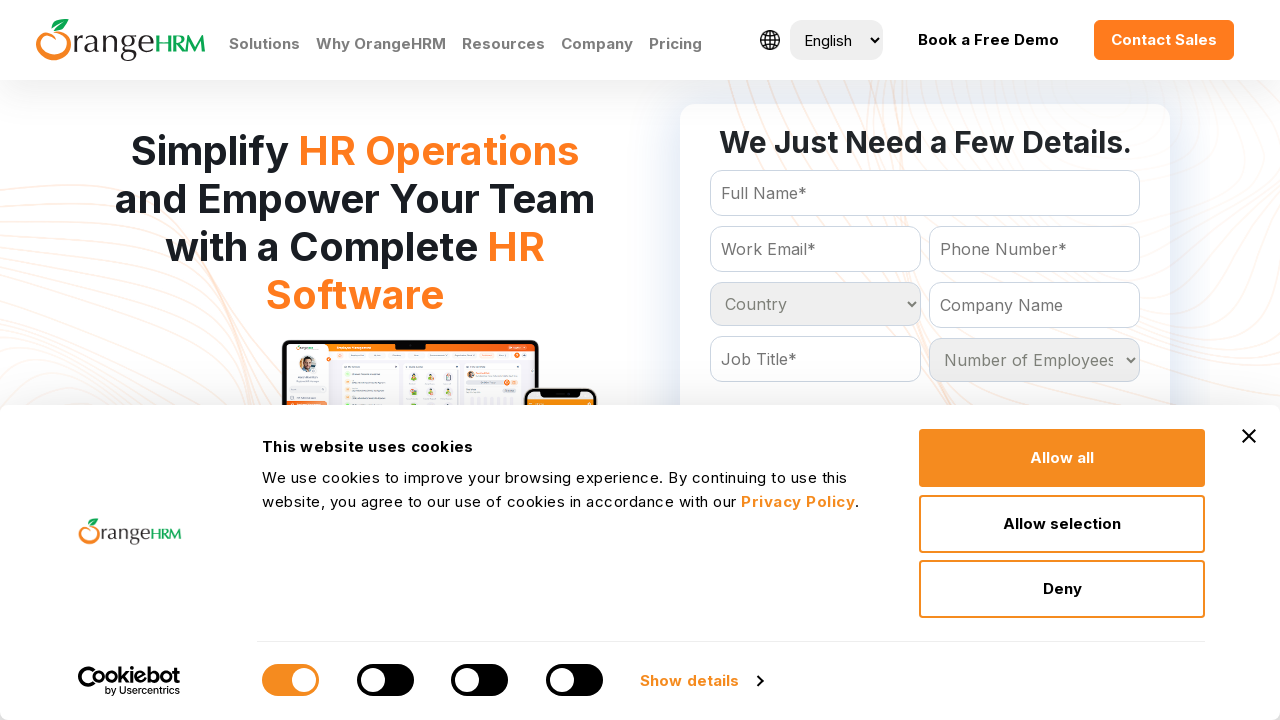

Evaluated dropdown option with text: South Georgia
	
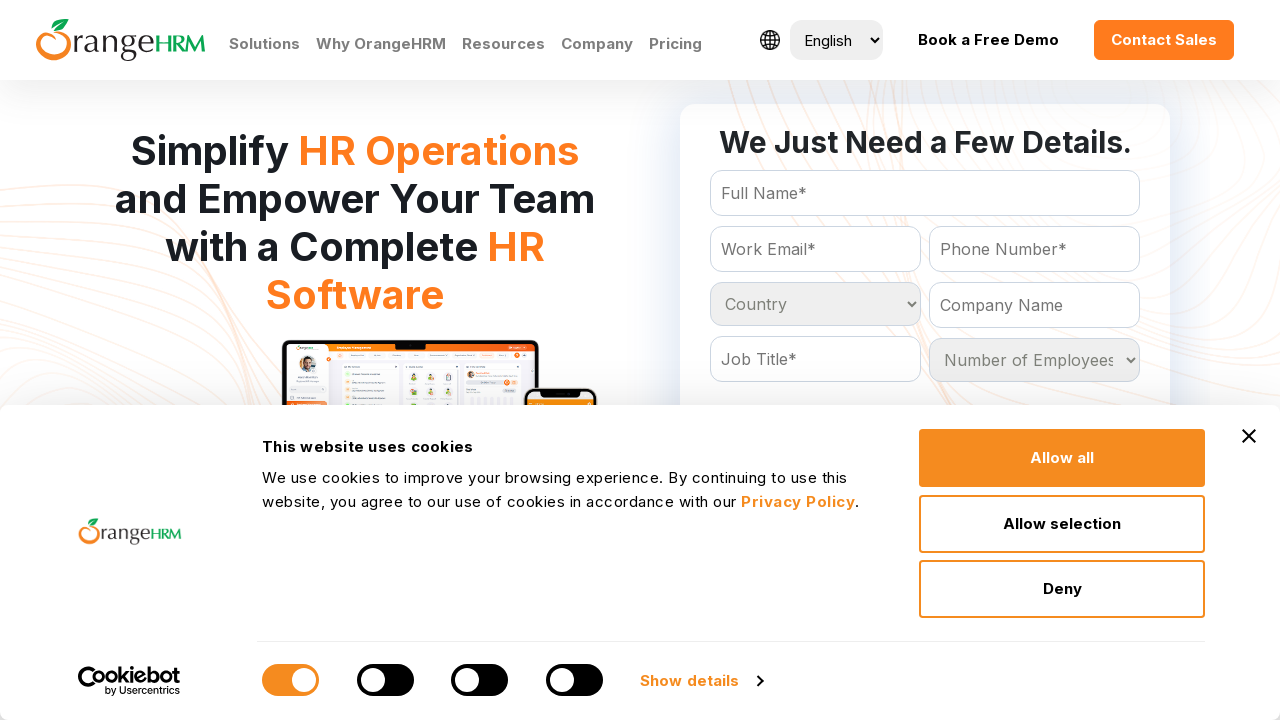

Evaluated dropdown option with text: Spain
	
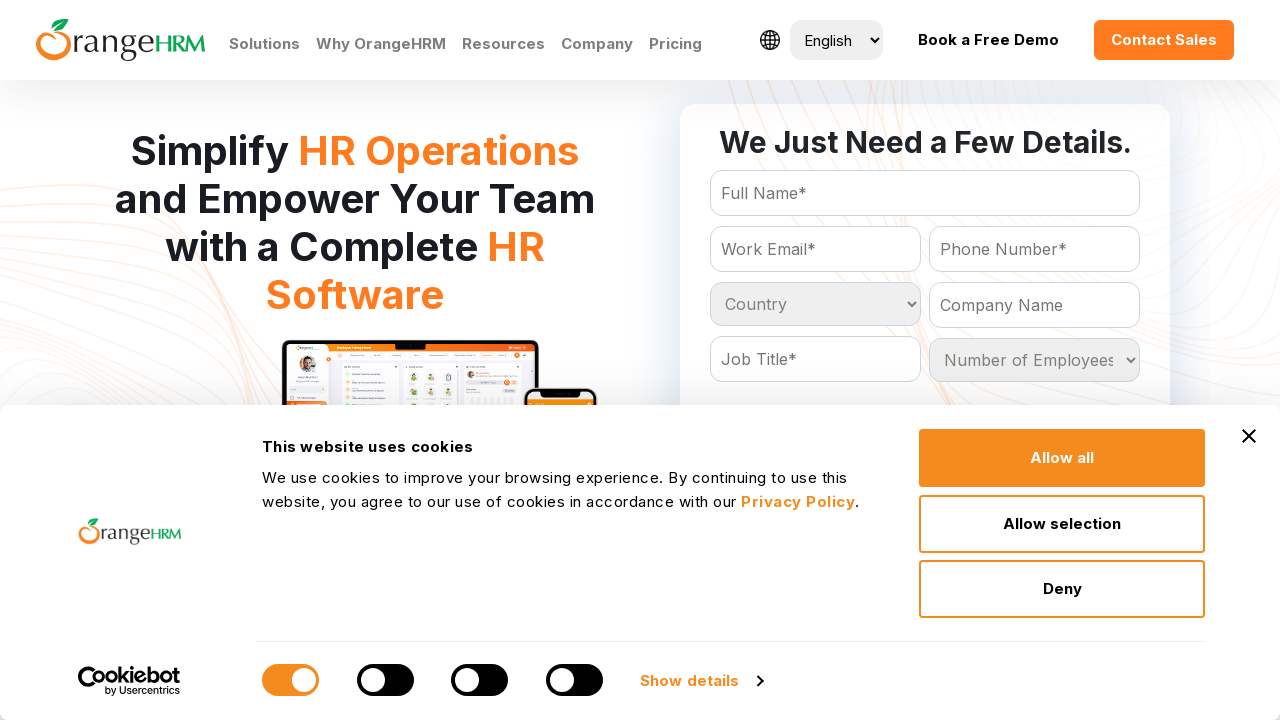

Evaluated dropdown option with text: Sri Lanka
	
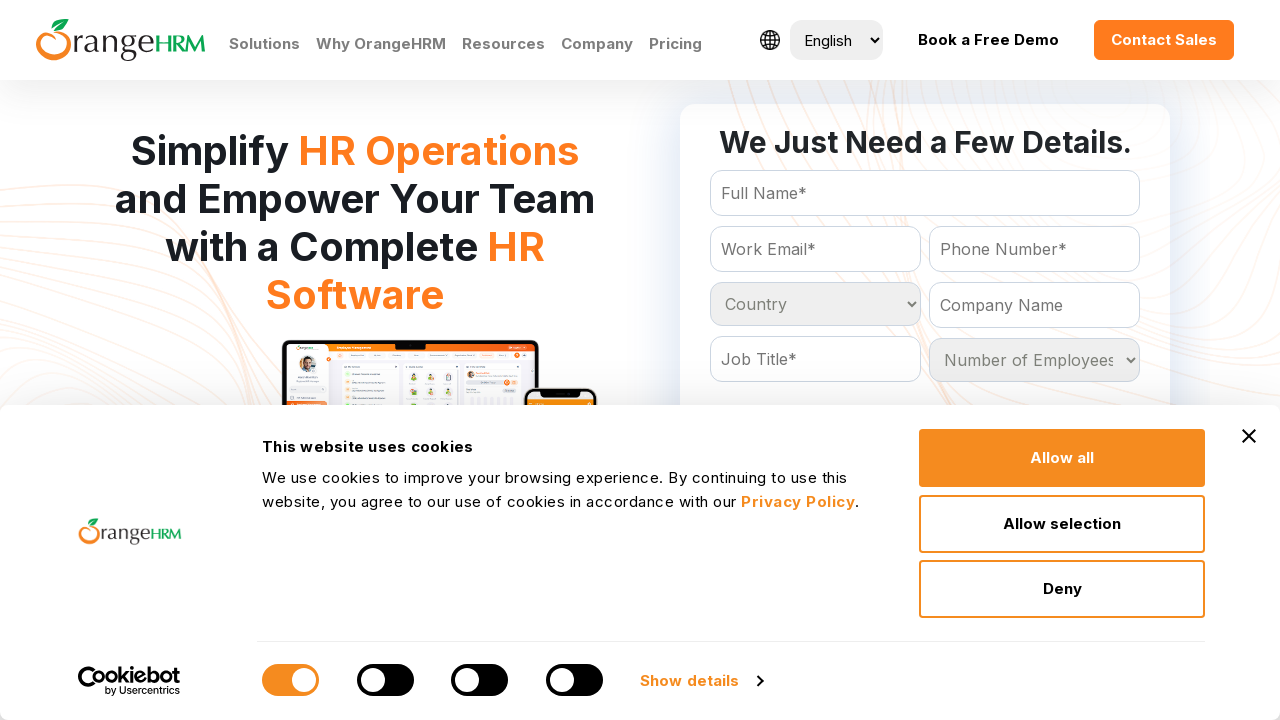

Evaluated dropdown option with text: Sudan
	
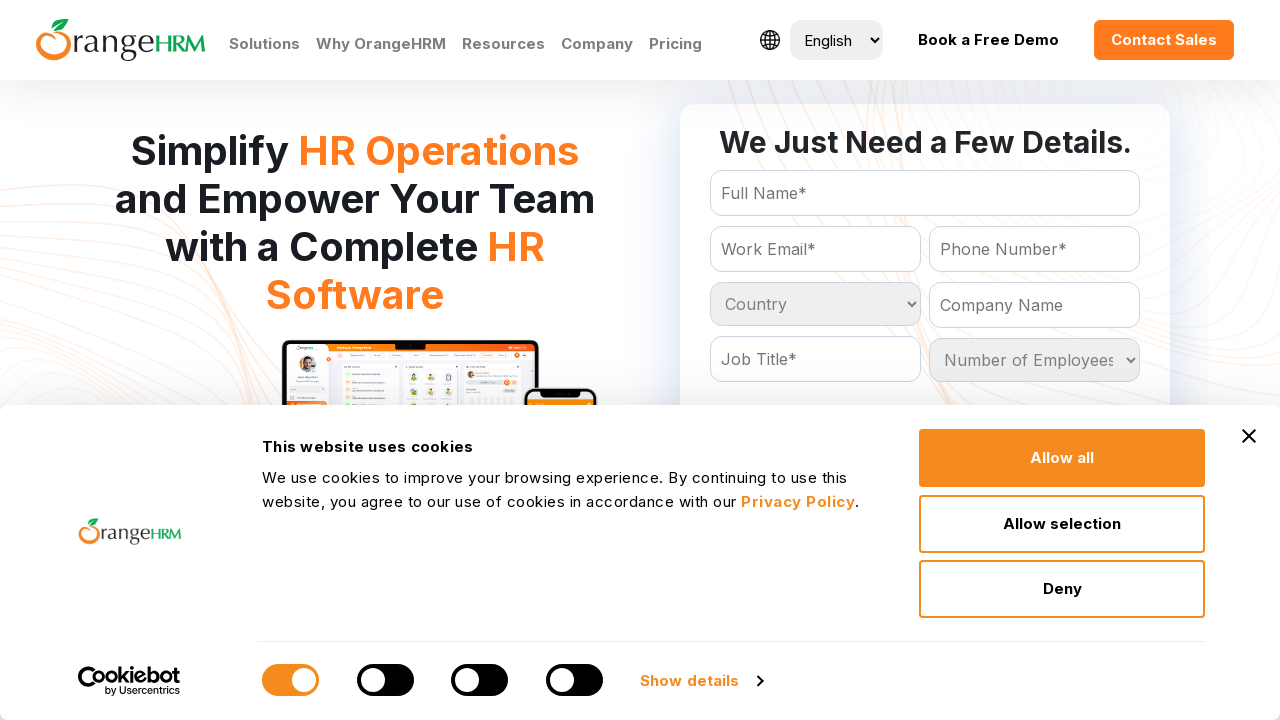

Evaluated dropdown option with text: Suriname
	
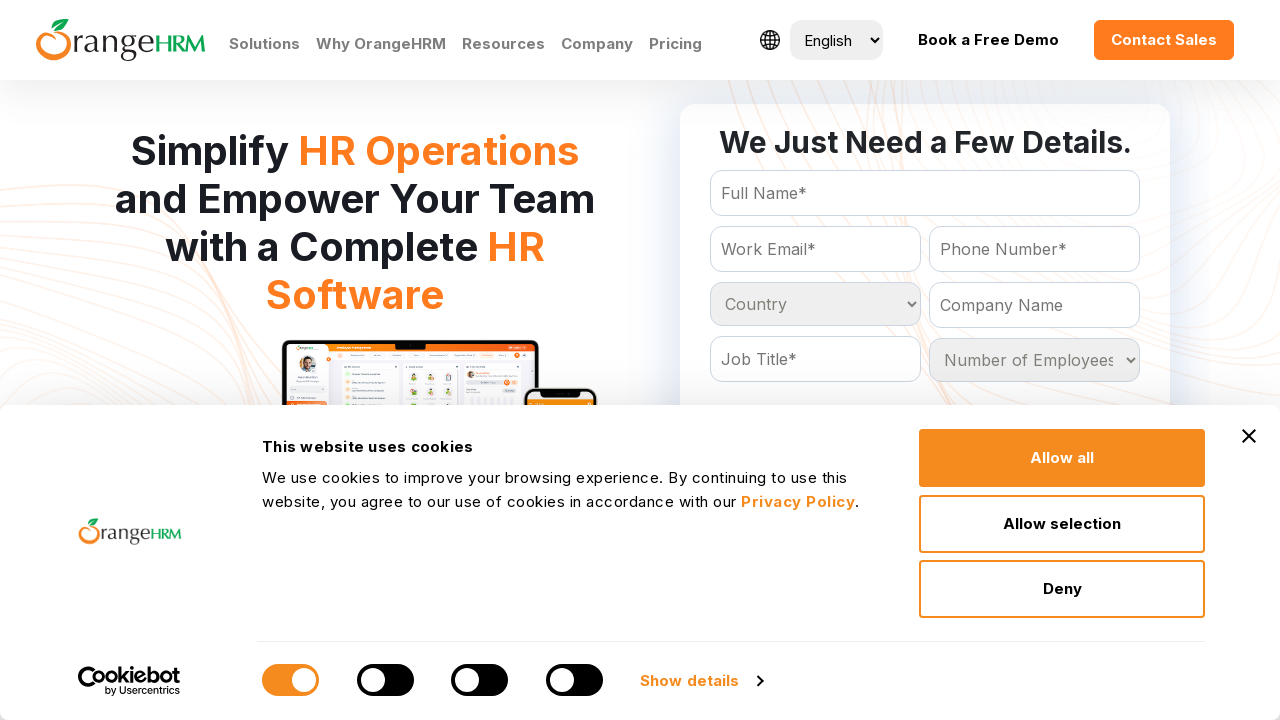

Evaluated dropdown option with text: Swaziland
	
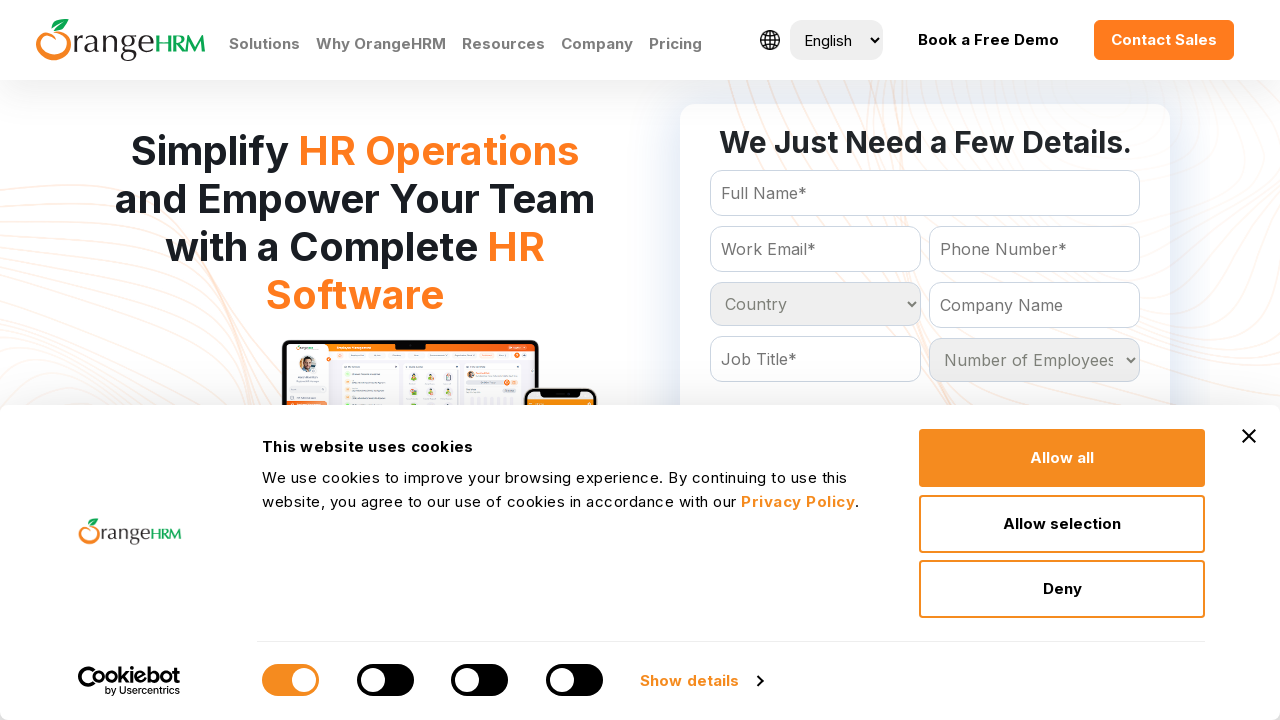

Evaluated dropdown option with text: Sweden
	
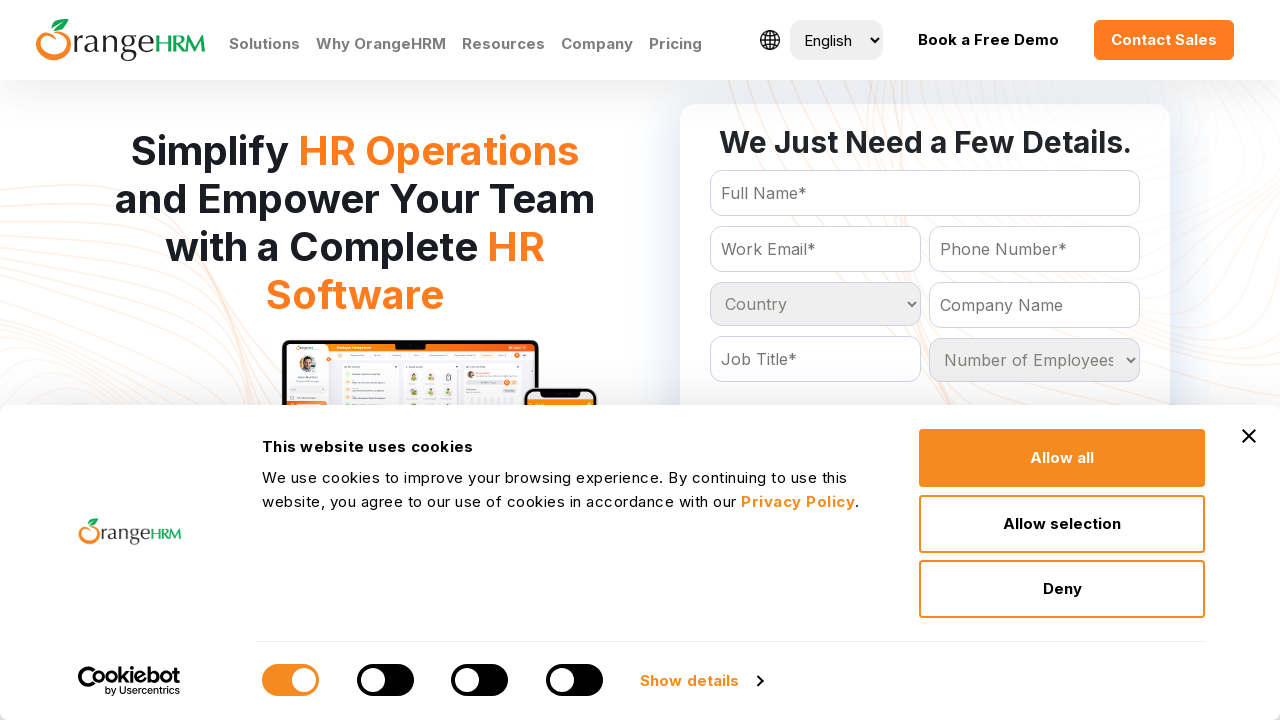

Evaluated dropdown option with text: Switzerland
	
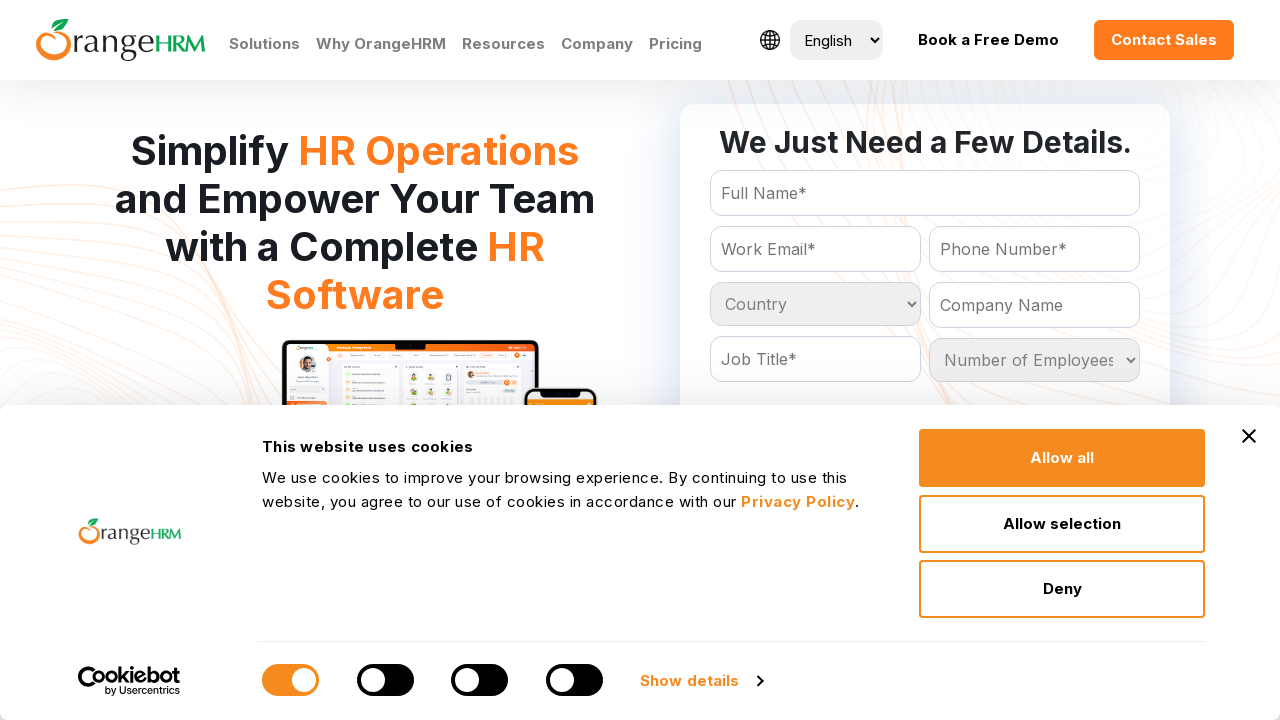

Evaluated dropdown option with text: Syrian Arab Republic
	
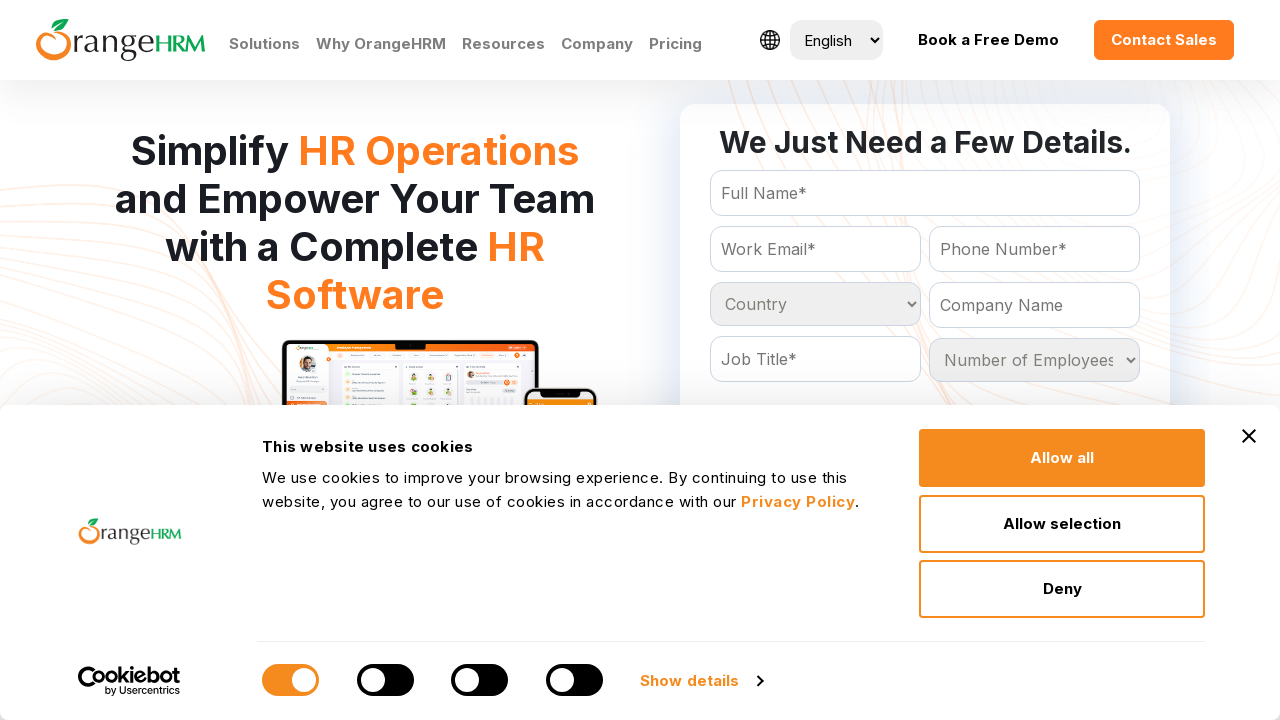

Evaluated dropdown option with text: Taiwan
	
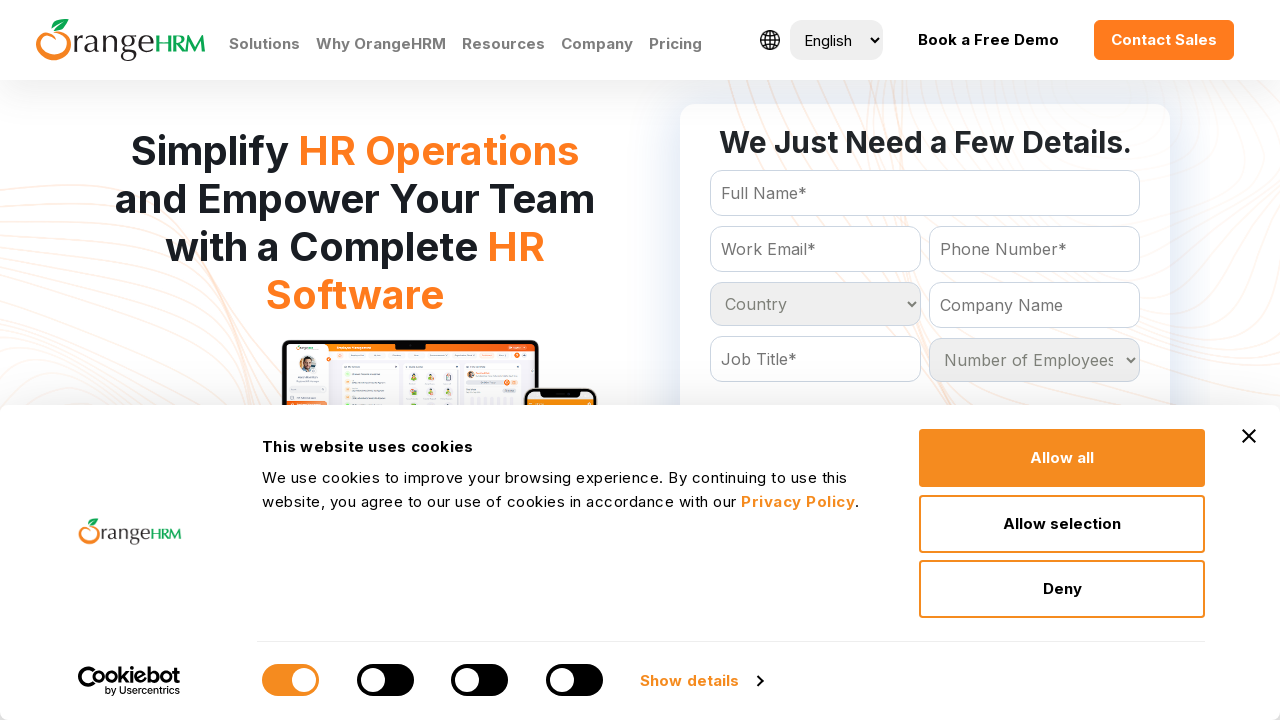

Evaluated dropdown option with text: Tajikistan
	
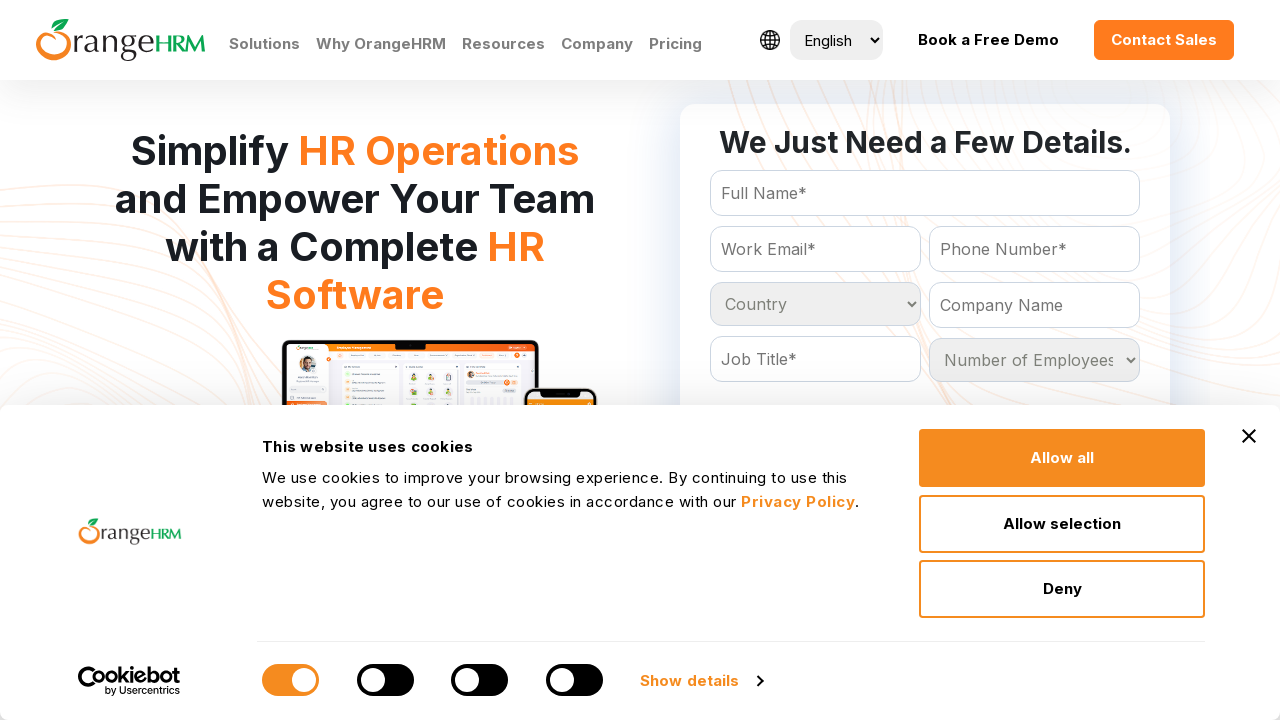

Evaluated dropdown option with text: Tanzania
	
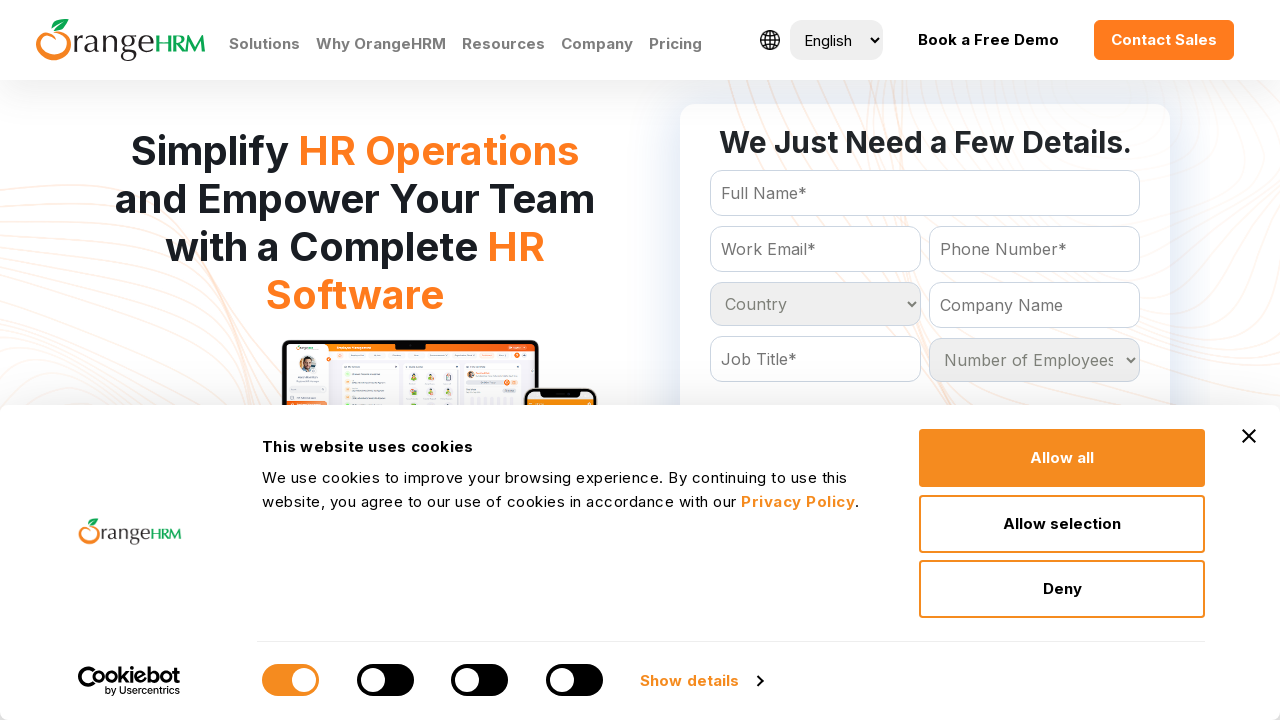

Evaluated dropdown option with text: Thailand
	
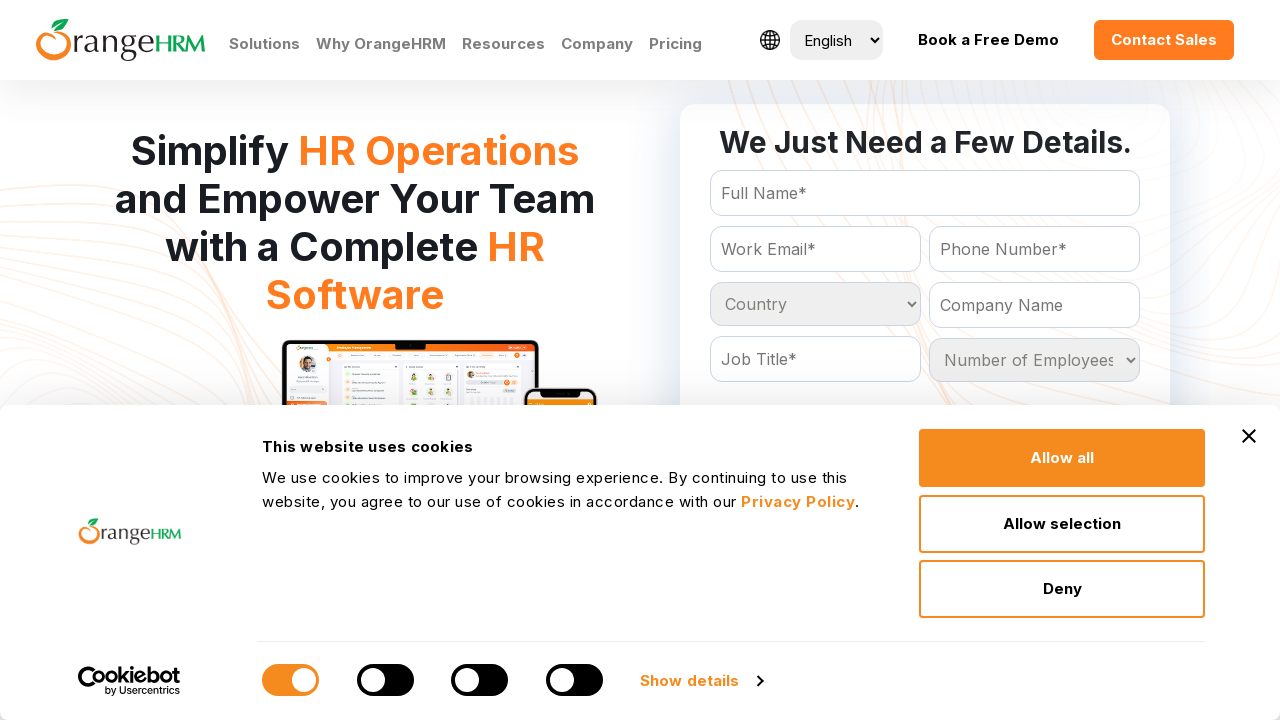

Evaluated dropdown option with text: Togo
	
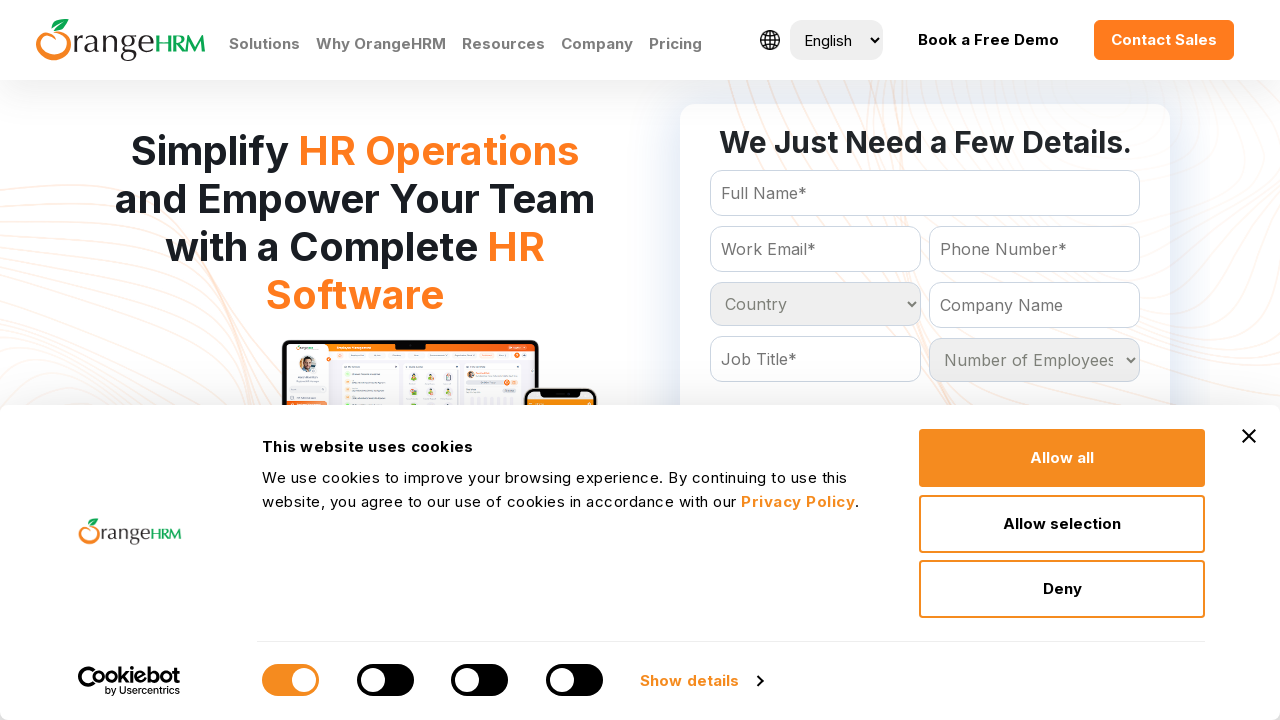

Evaluated dropdown option with text: Tokelau
	
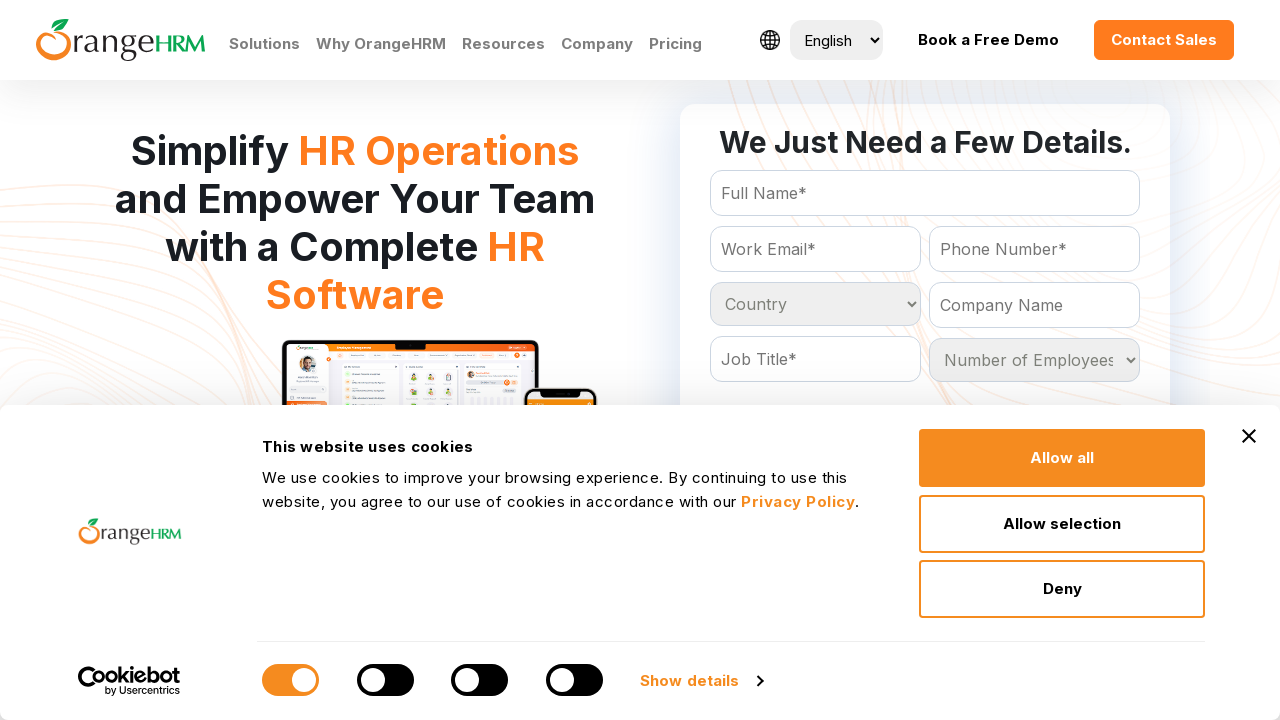

Evaluated dropdown option with text: Tonga
	
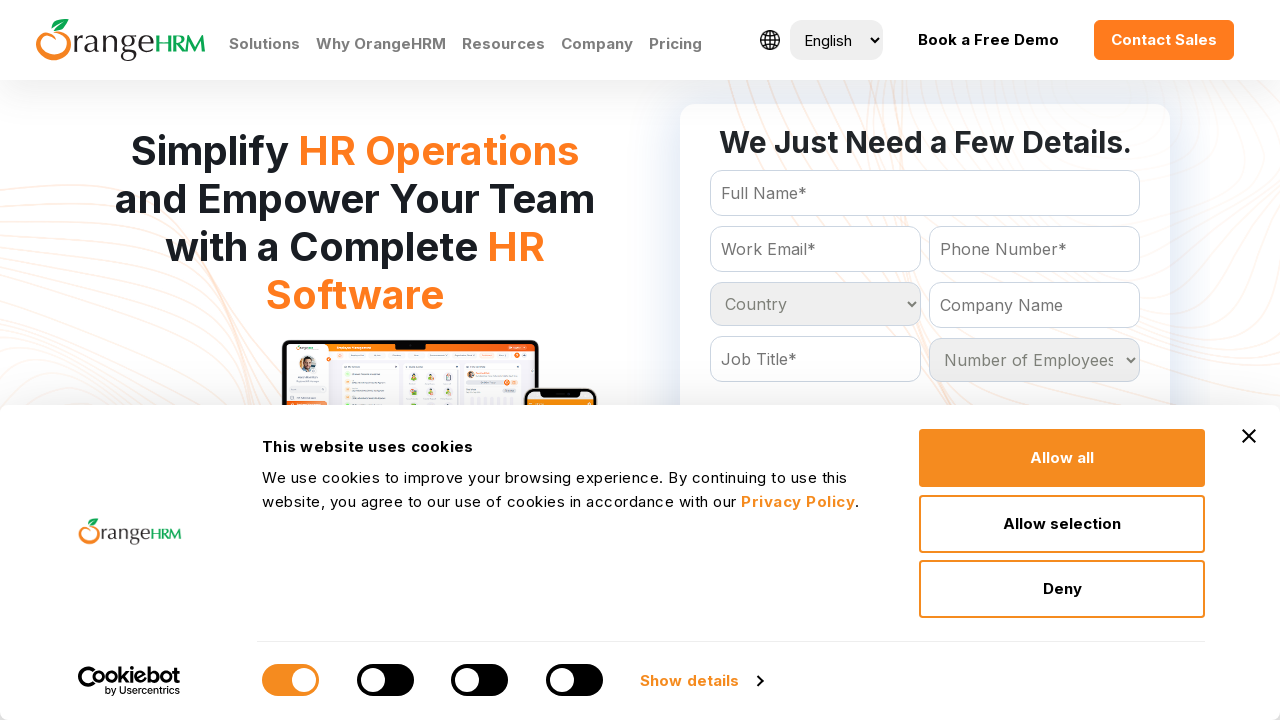

Evaluated dropdown option with text: Trinidad and Tobago
	
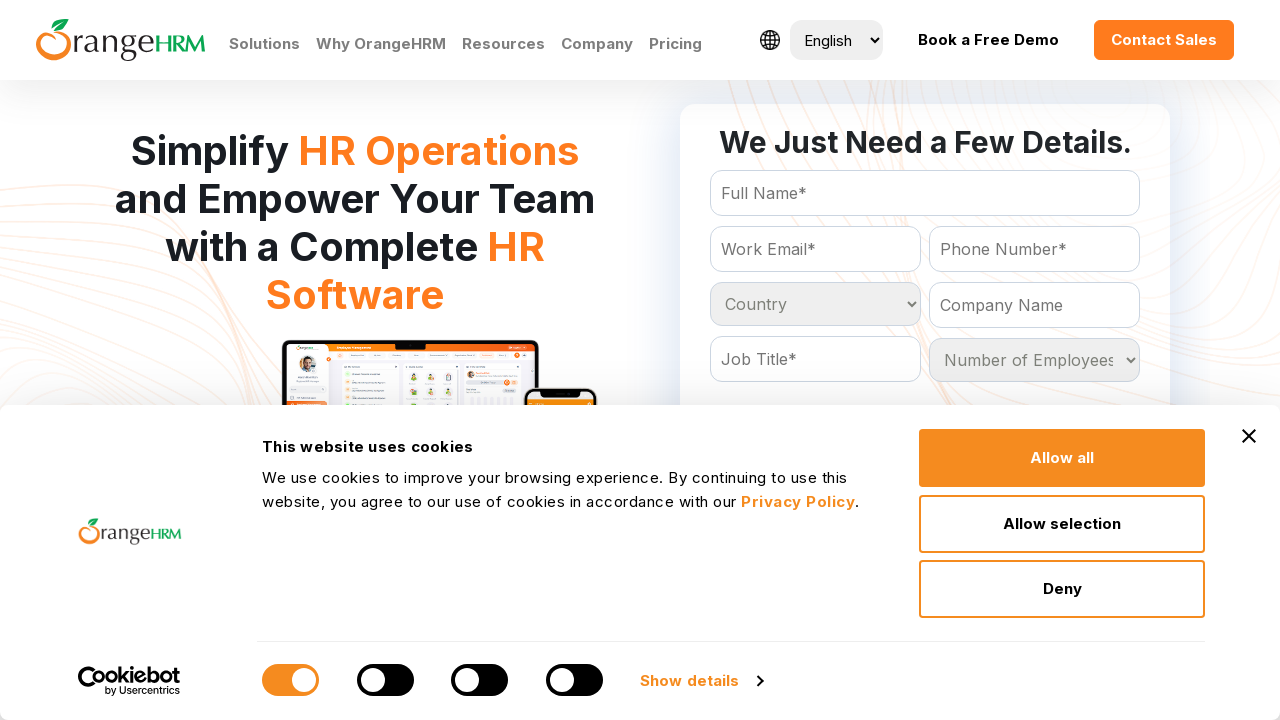

Evaluated dropdown option with text: Tunisia
	
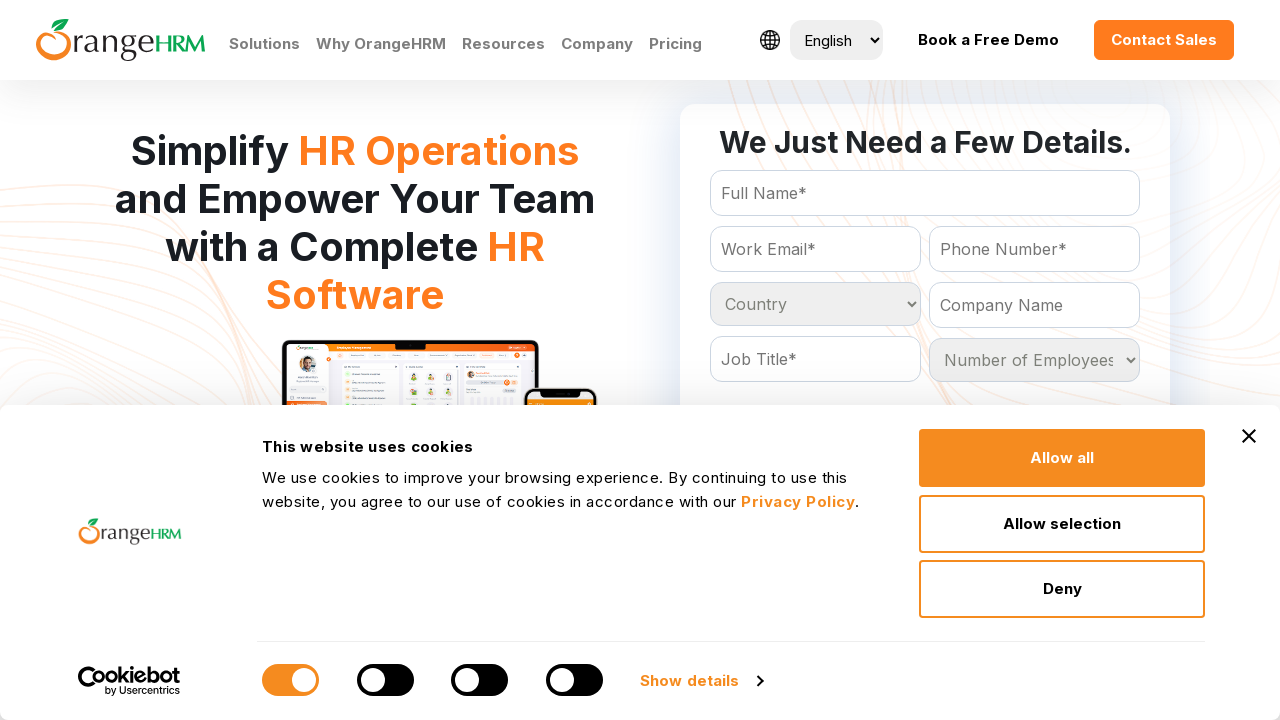

Evaluated dropdown option with text: Turkey
	
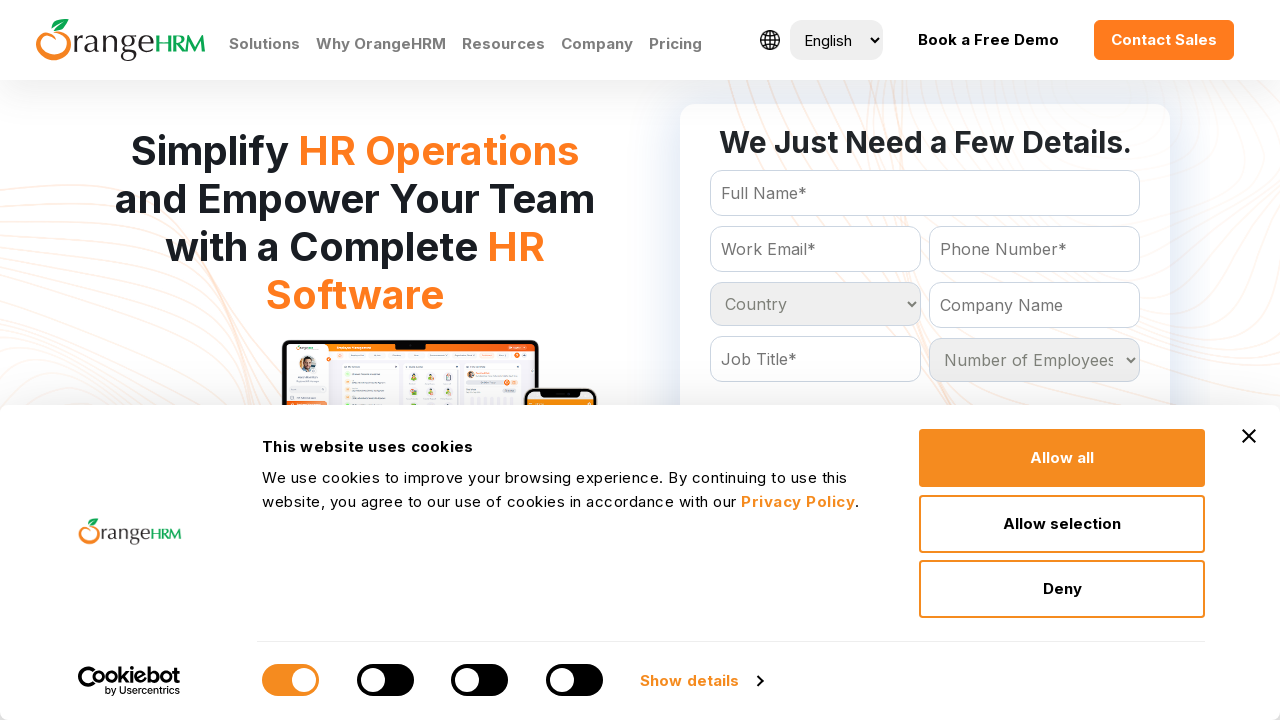

Evaluated dropdown option with text: Turkmenistan
	
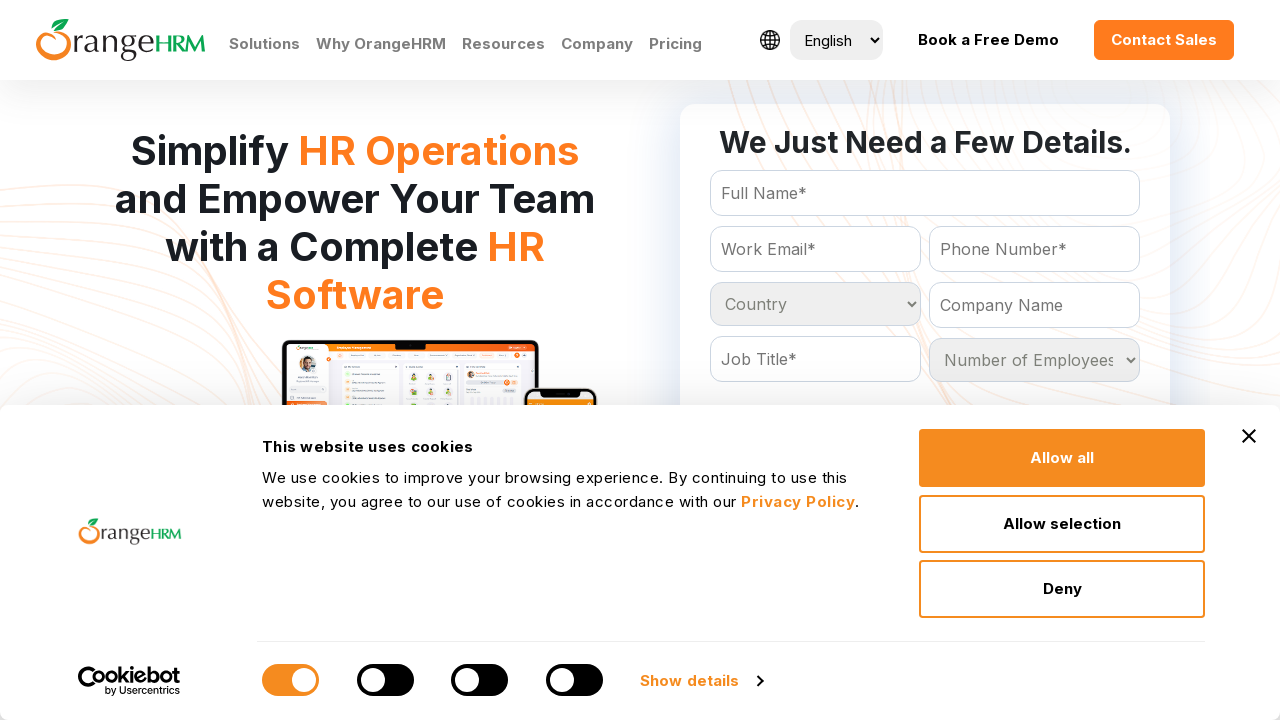

Evaluated dropdown option with text: Turks and Caicos Islands
	
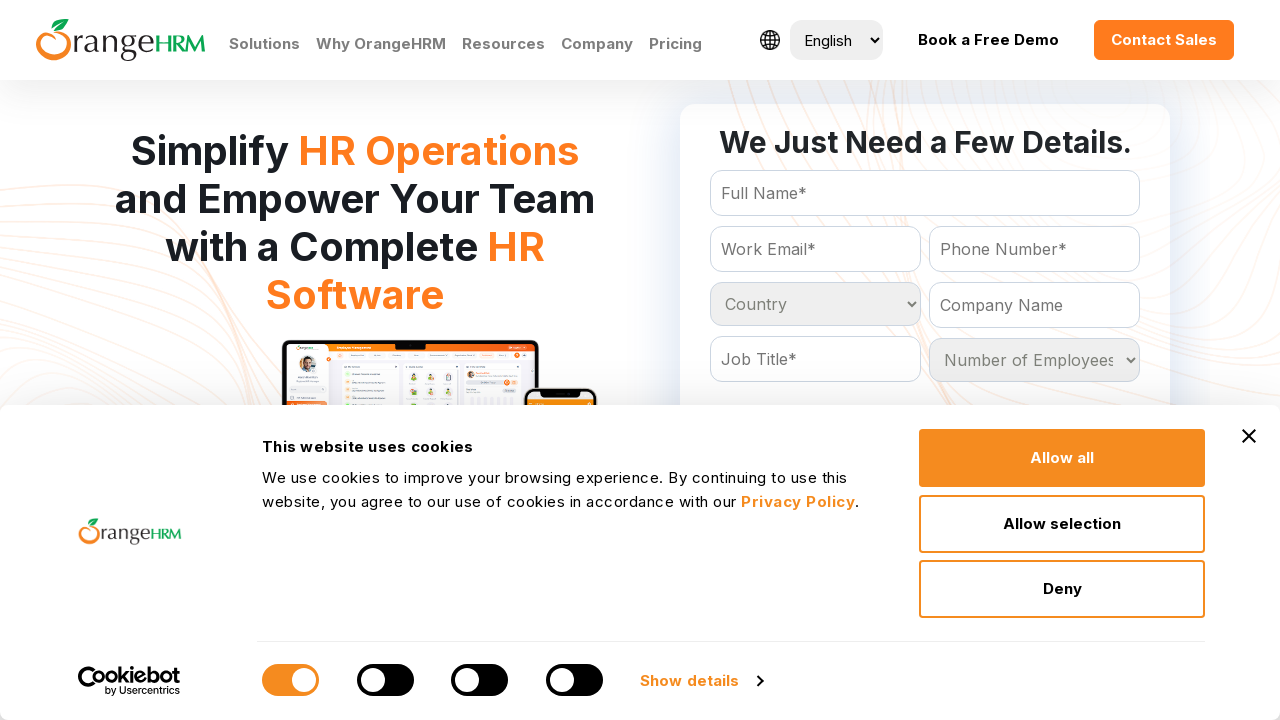

Evaluated dropdown option with text: Tuvalu
	
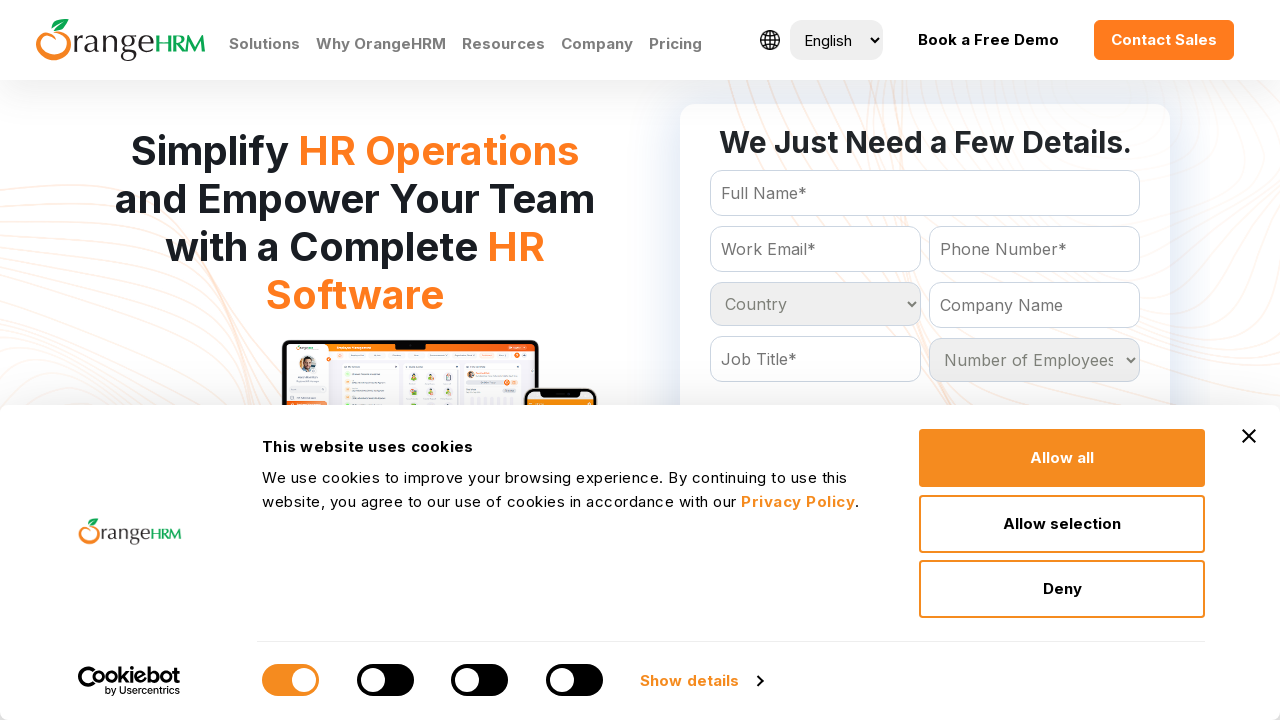

Evaluated dropdown option with text: Uganda
	
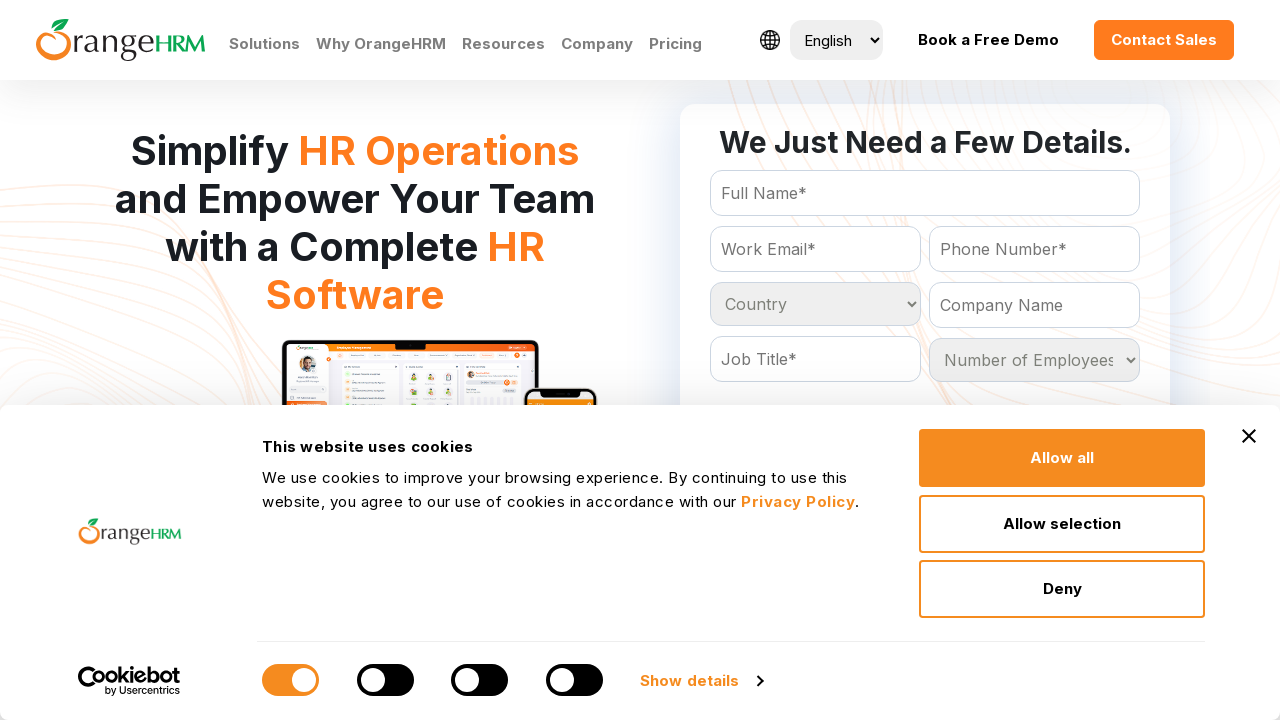

Evaluated dropdown option with text: Ukraine
	
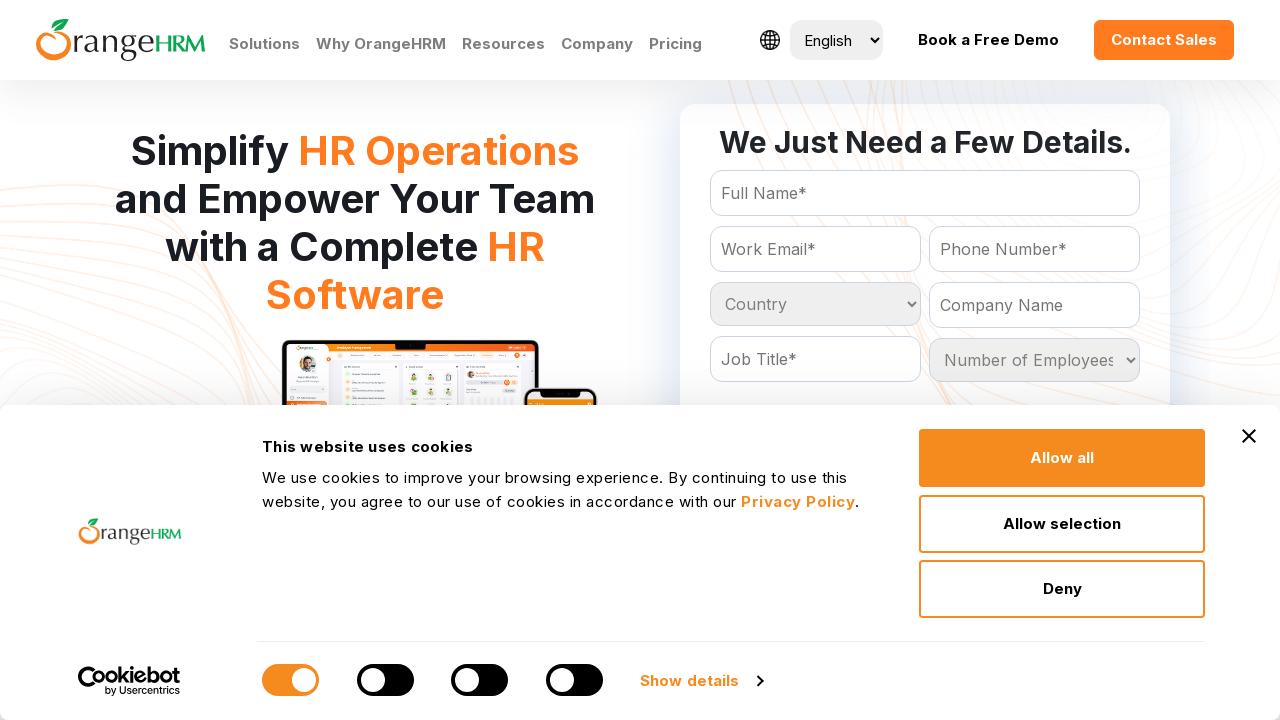

Evaluated dropdown option with text: United Arab Emirates
	
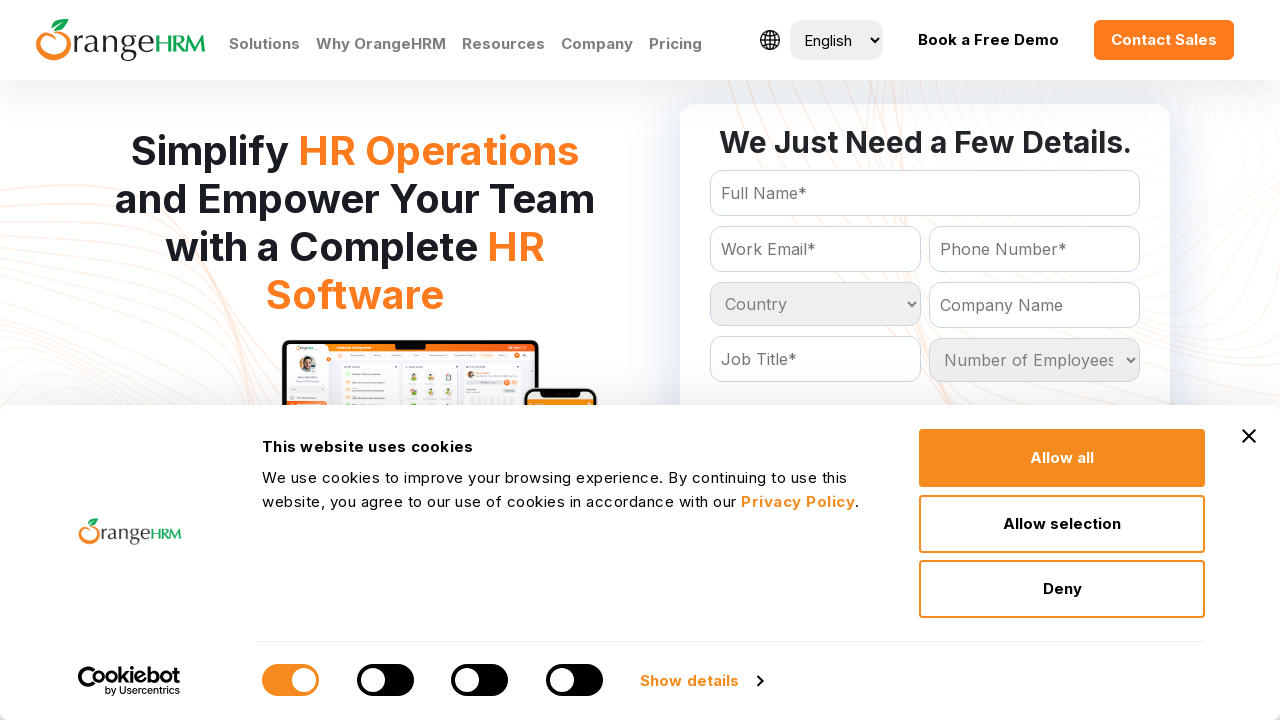

Evaluated dropdown option with text: United Kingdom
	
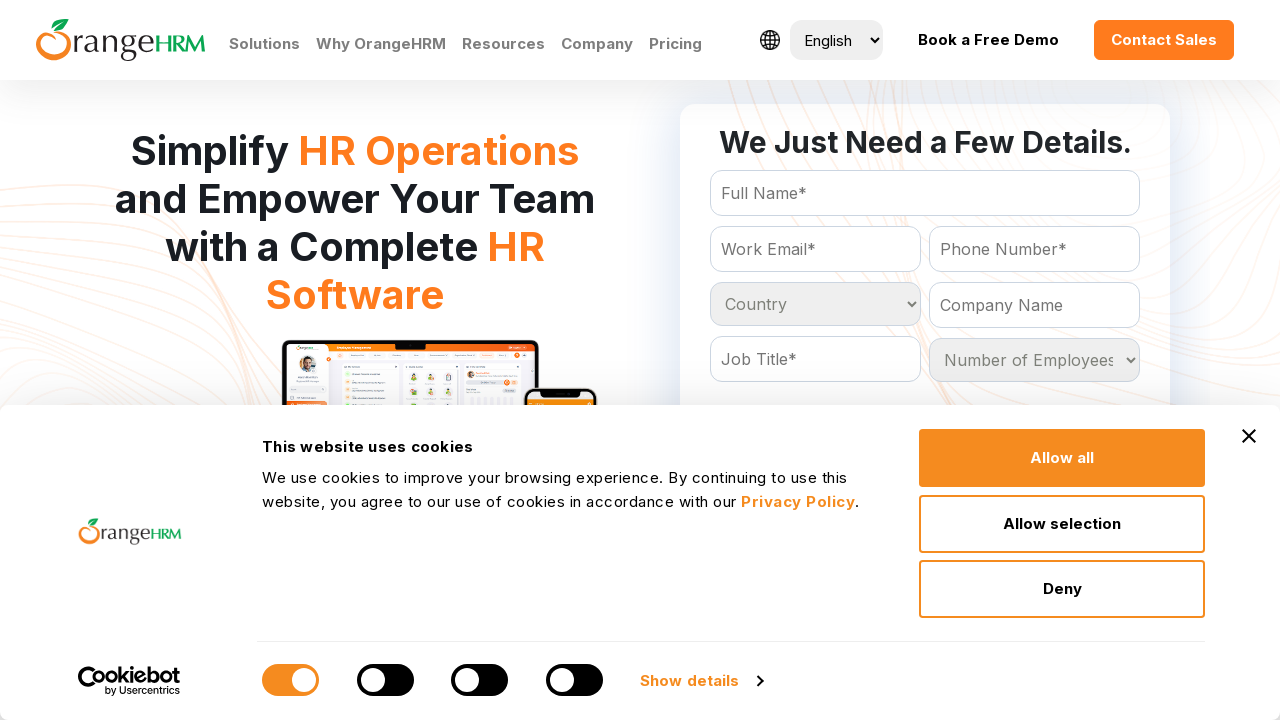

Evaluated dropdown option with text: United States
	
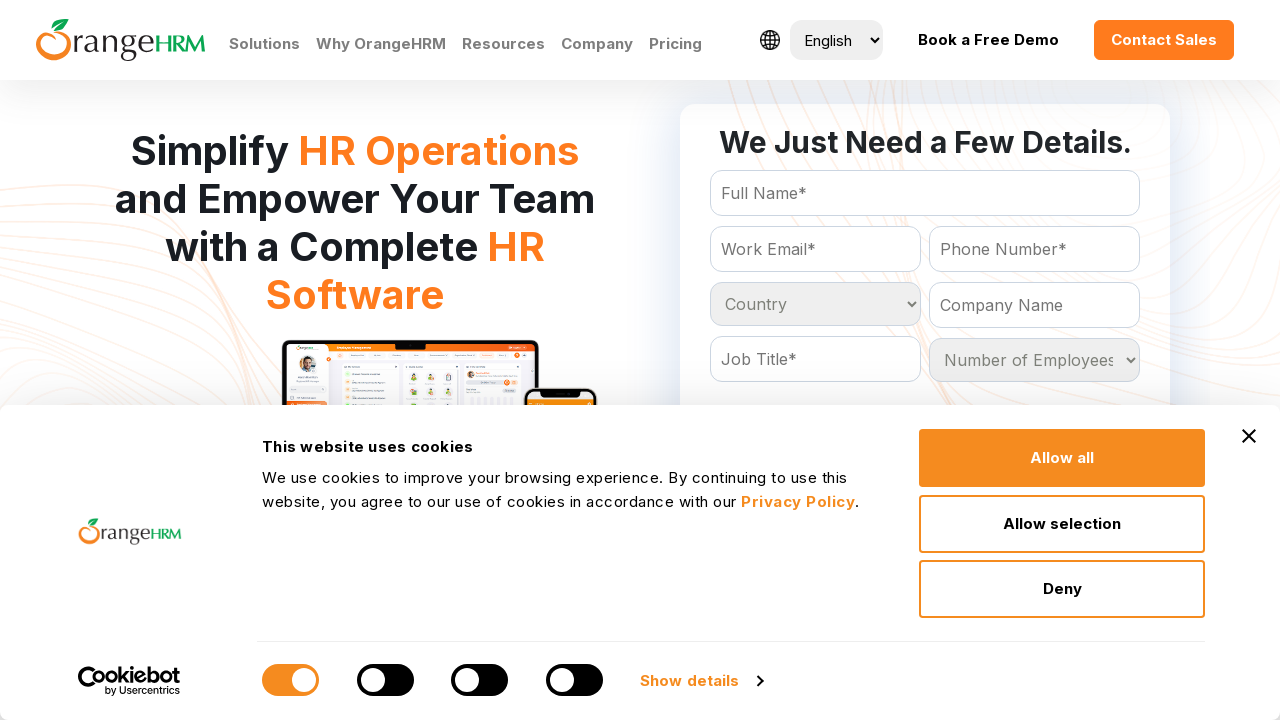

Evaluated dropdown option with text: Uruguay
	
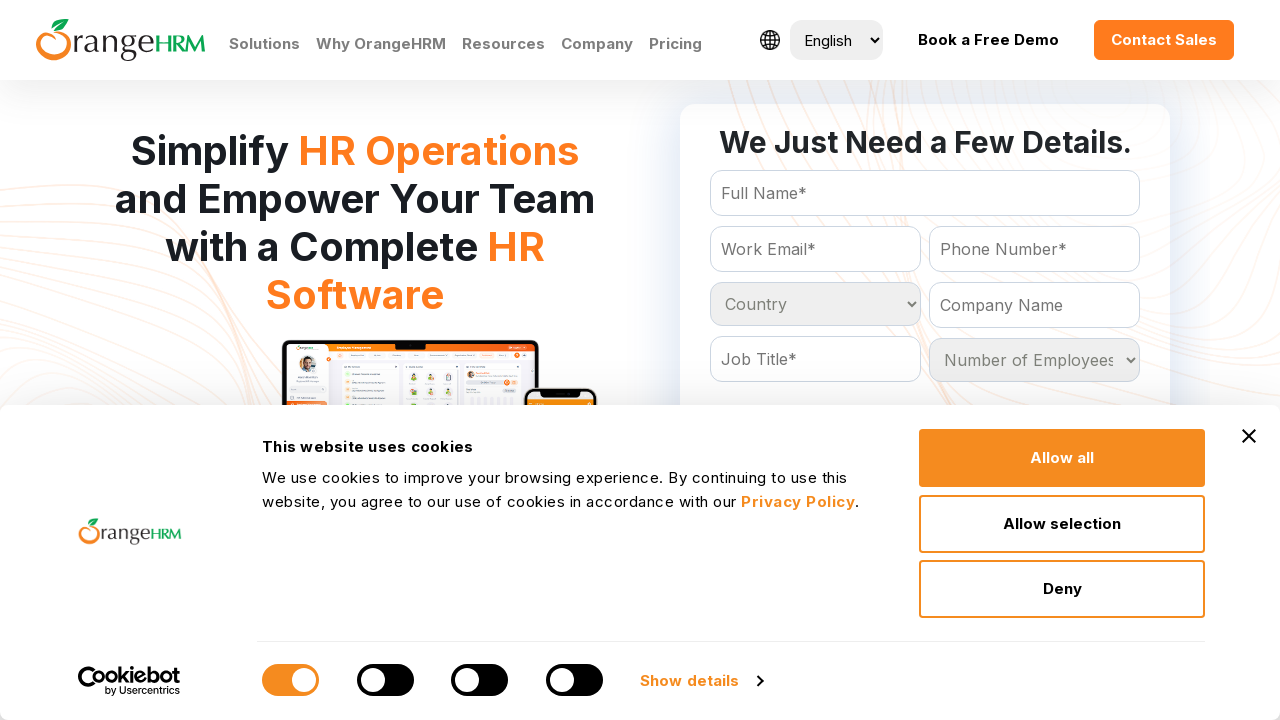

Evaluated dropdown option with text: Uzbekistan
	
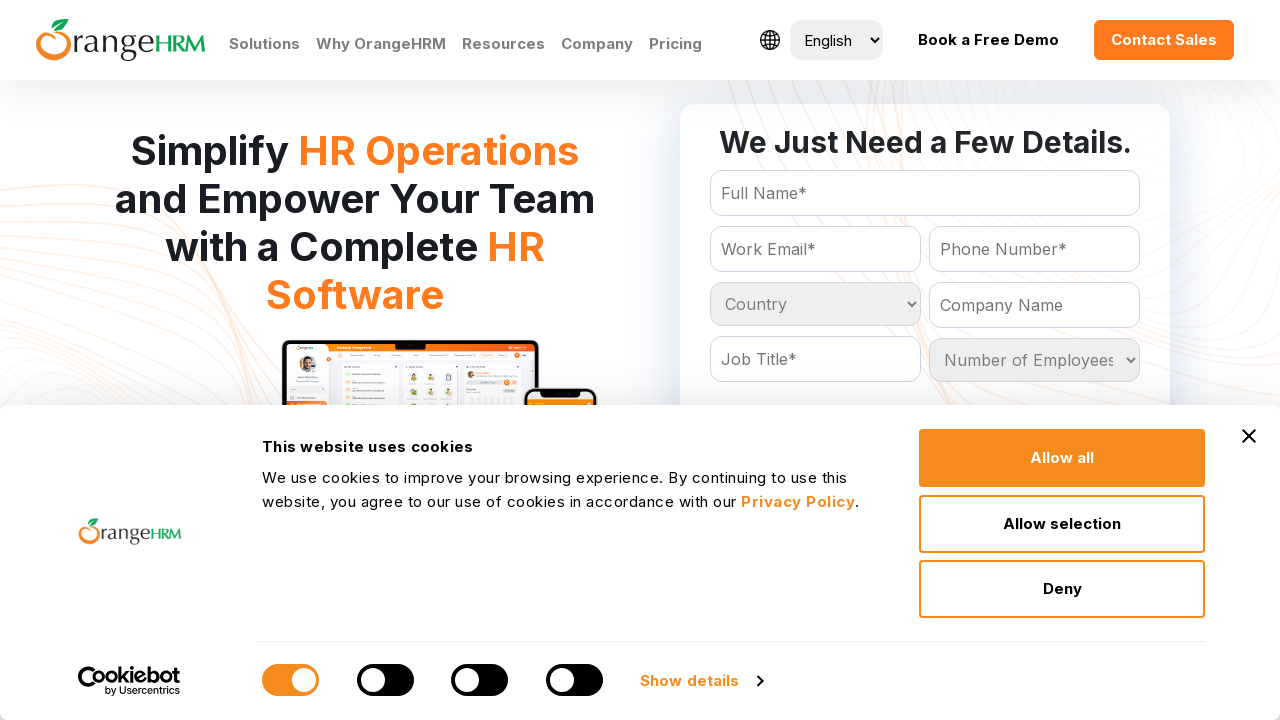

Evaluated dropdown option with text: Vanuatu
	
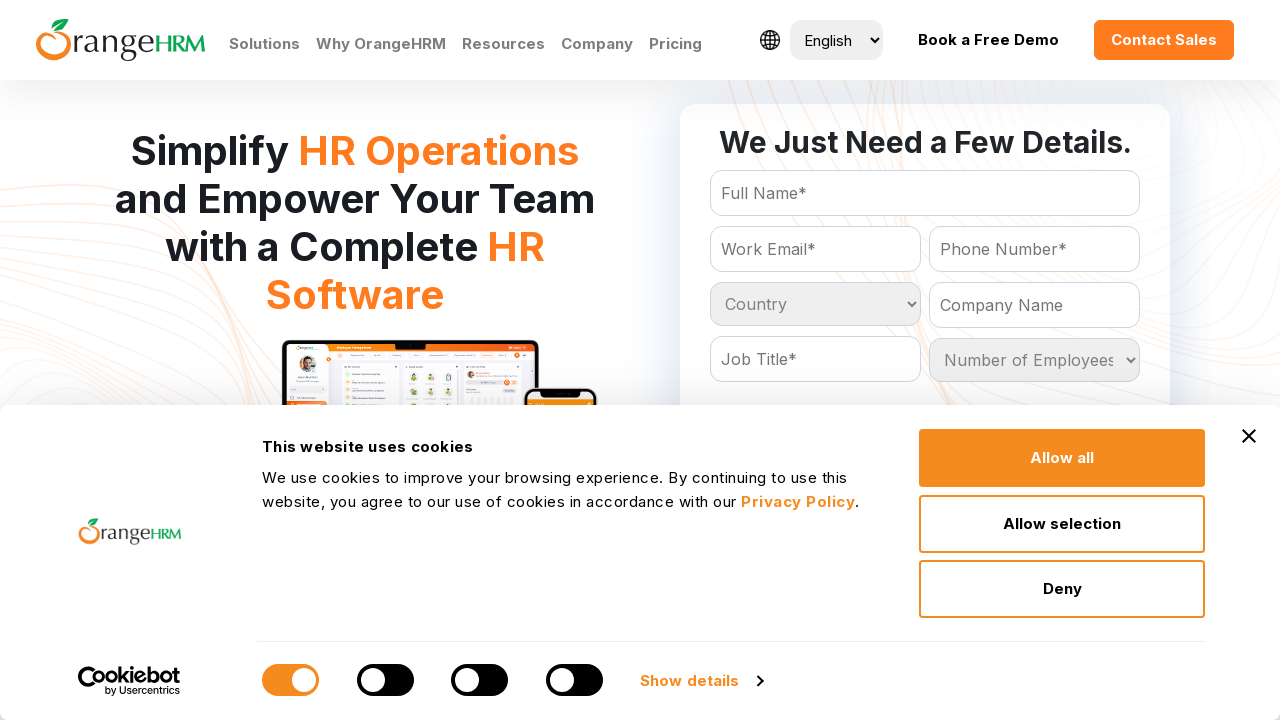

Evaluated dropdown option with text: Venezuela
	
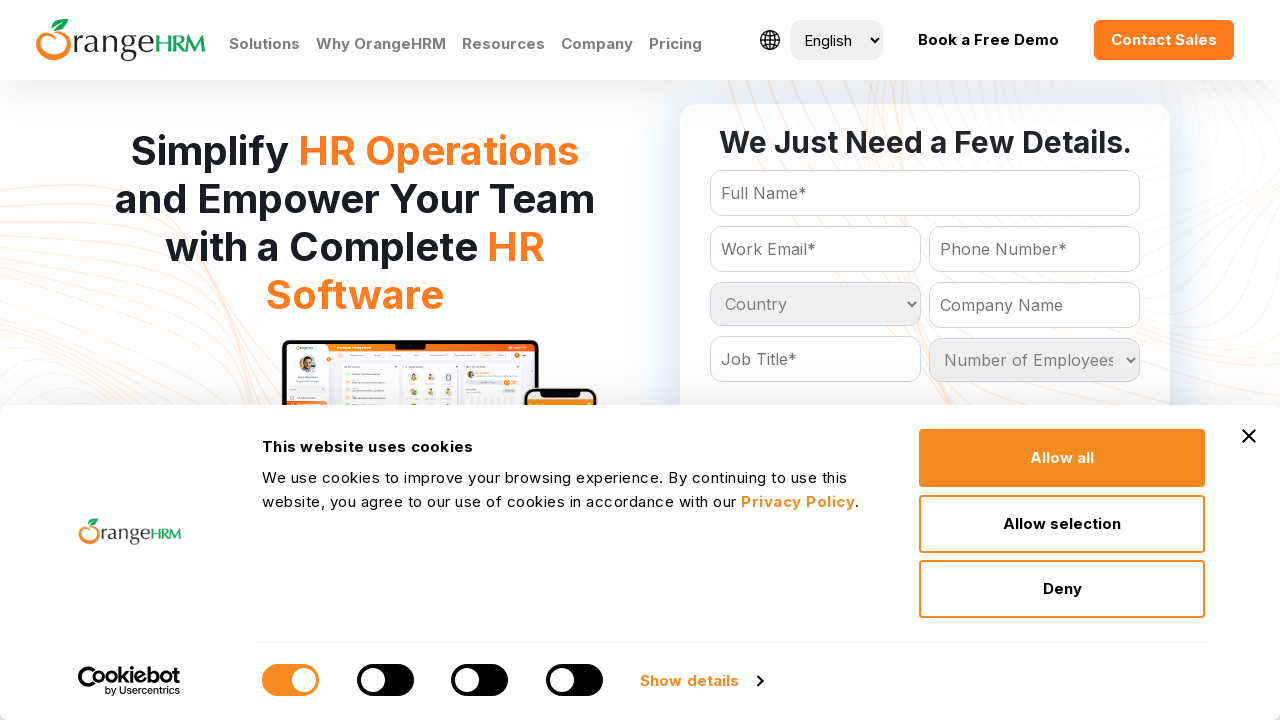

Evaluated dropdown option with text: Vietnam
	
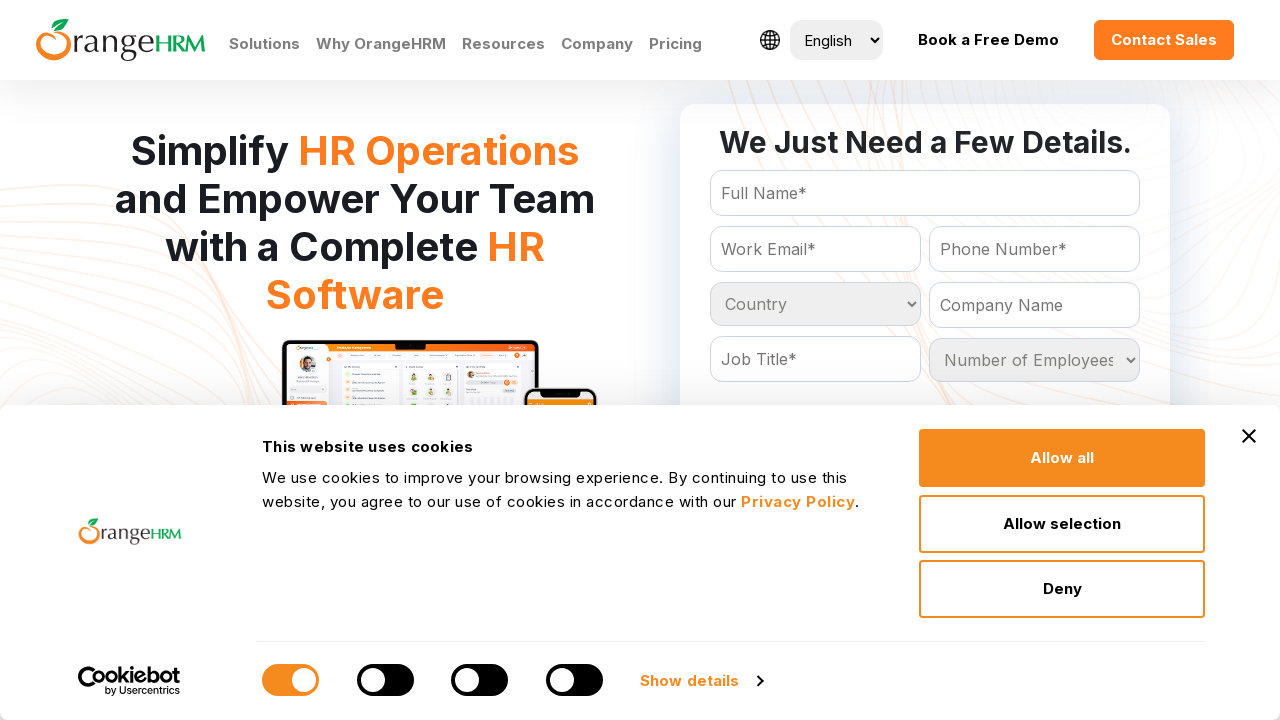

Evaluated dropdown option with text: Virgin Islands
	
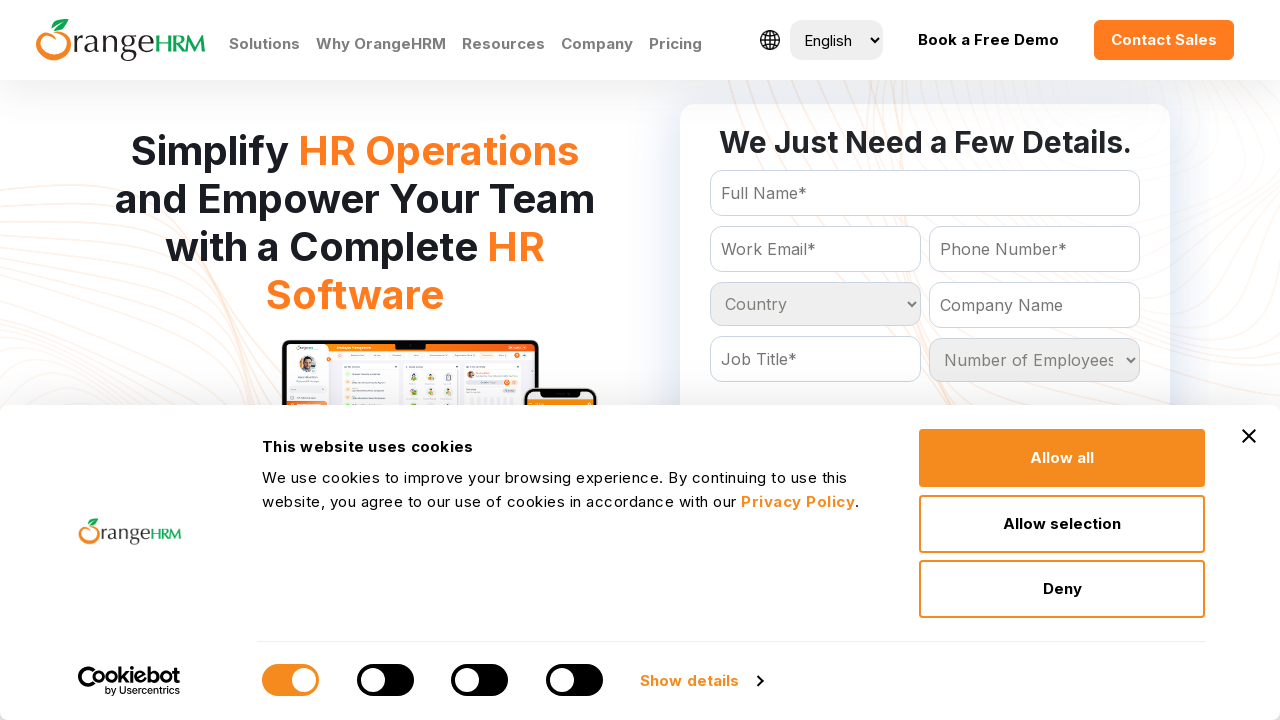

Evaluated dropdown option with text: Western Sahara
	
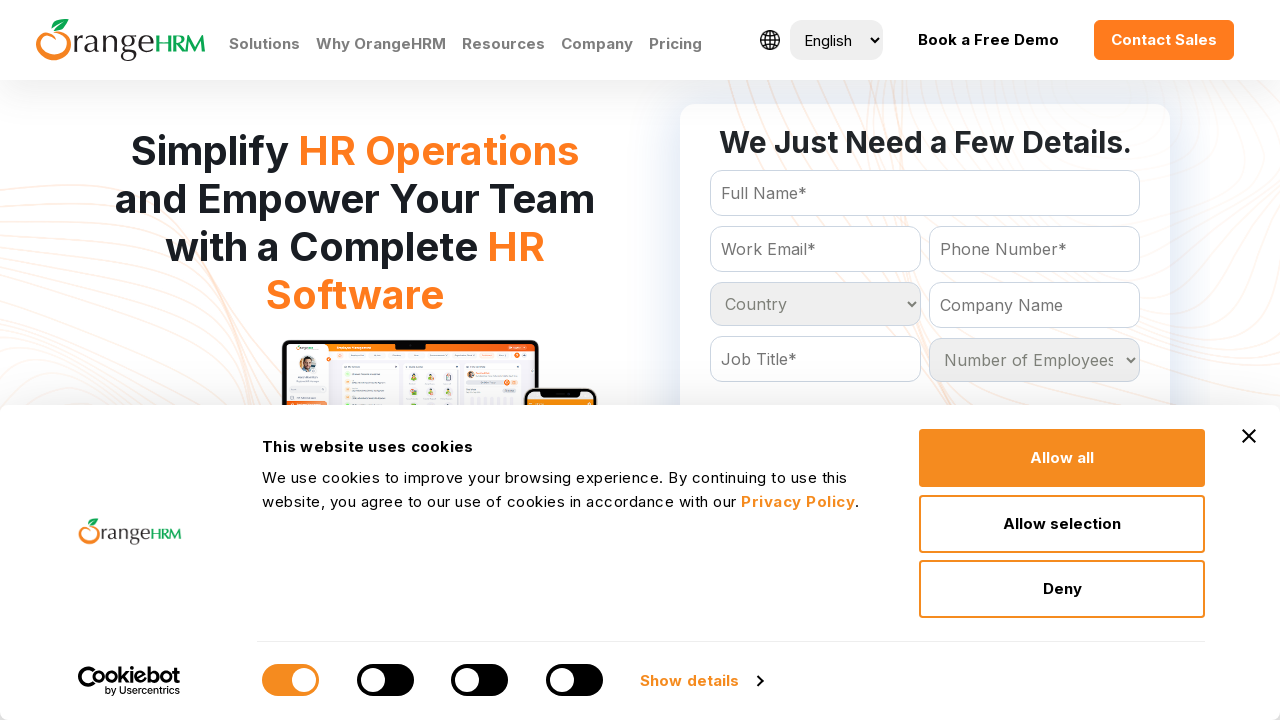

Evaluated dropdown option with text: Yemen
	
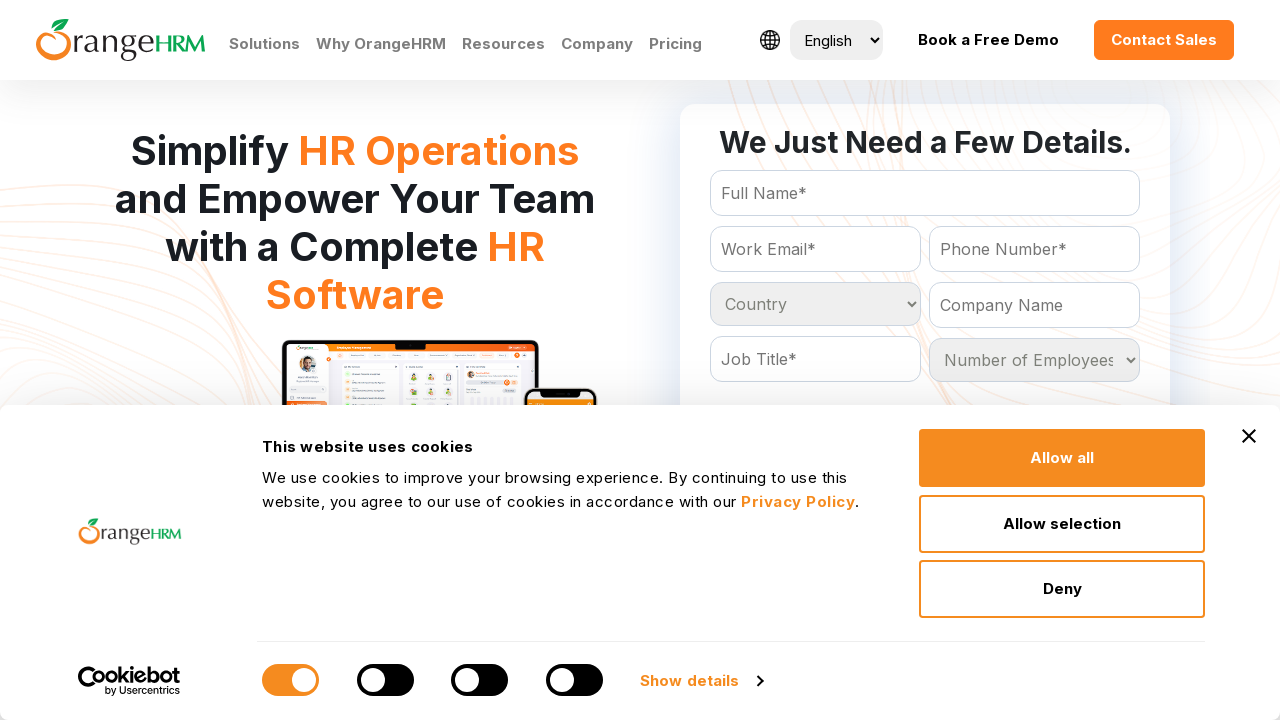

Evaluated dropdown option with text: Zambia
	
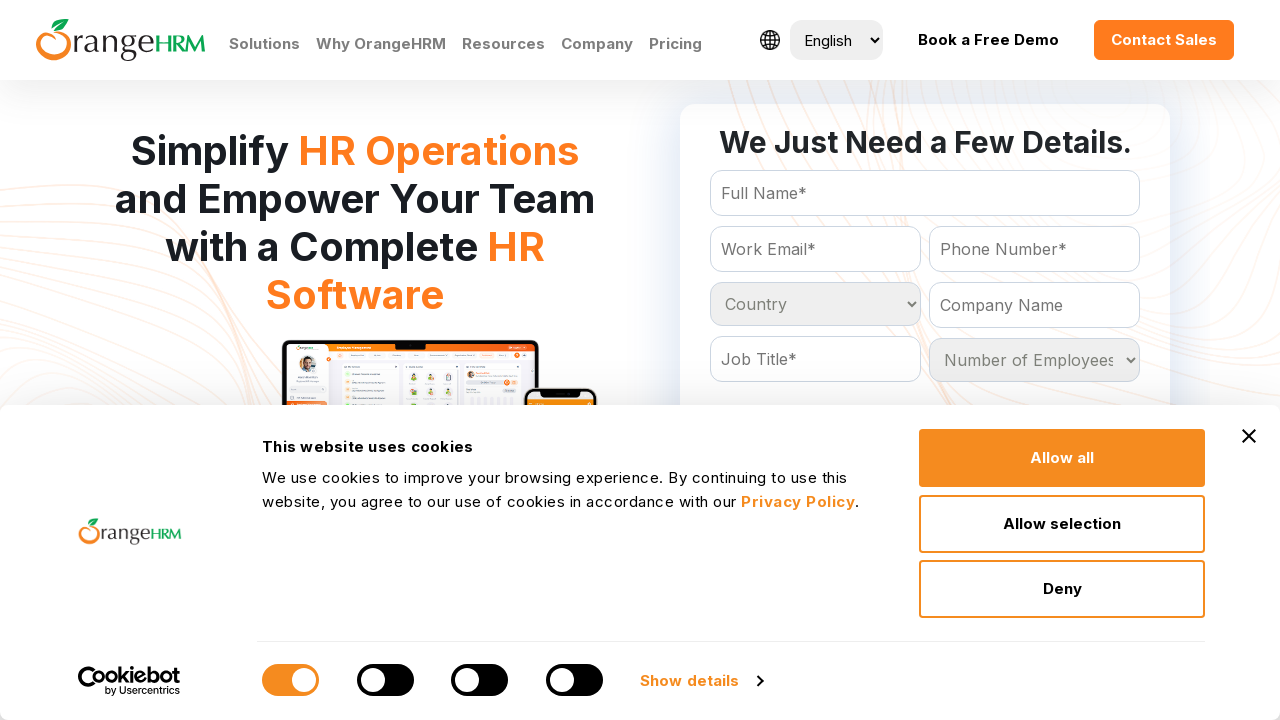

Evaluated dropdown option with text: Zimbabwe
	
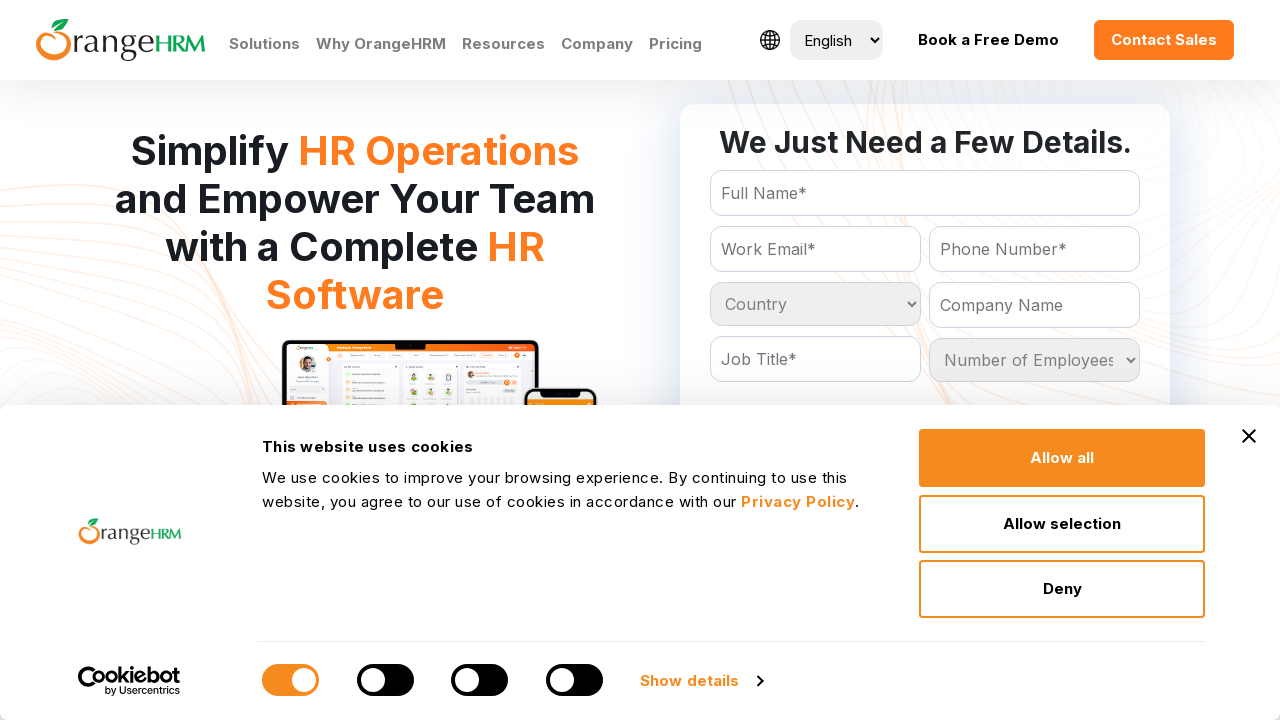

Evaluated dropdown option with text: South Sandwich Islands
	
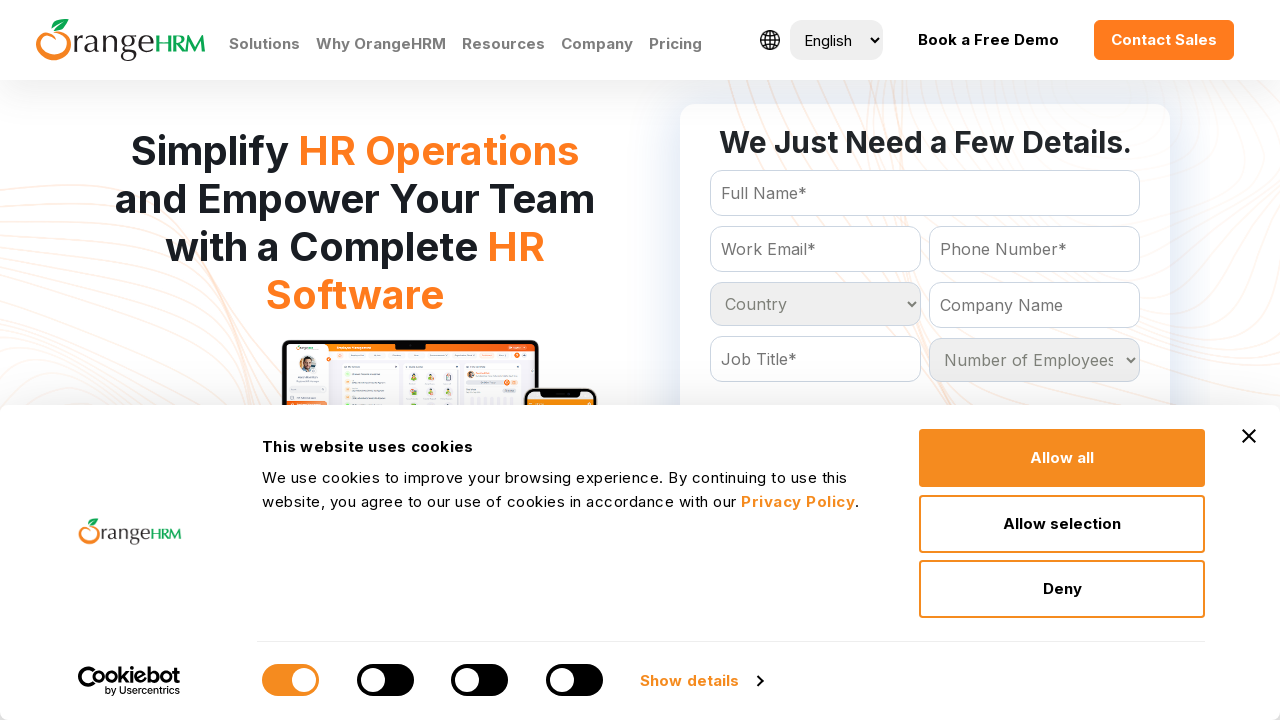

Evaluated dropdown option with text: St Helena
	
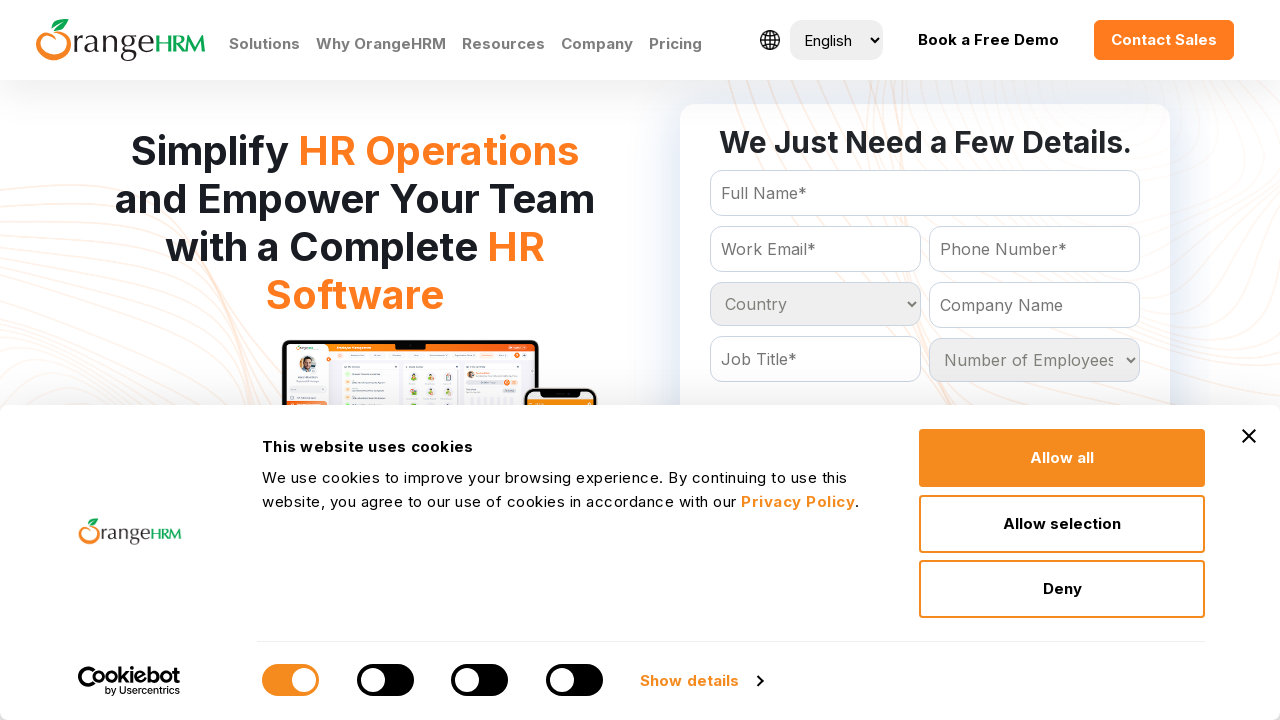

Evaluated dropdown option with text: St Pierre and Miquelon
	
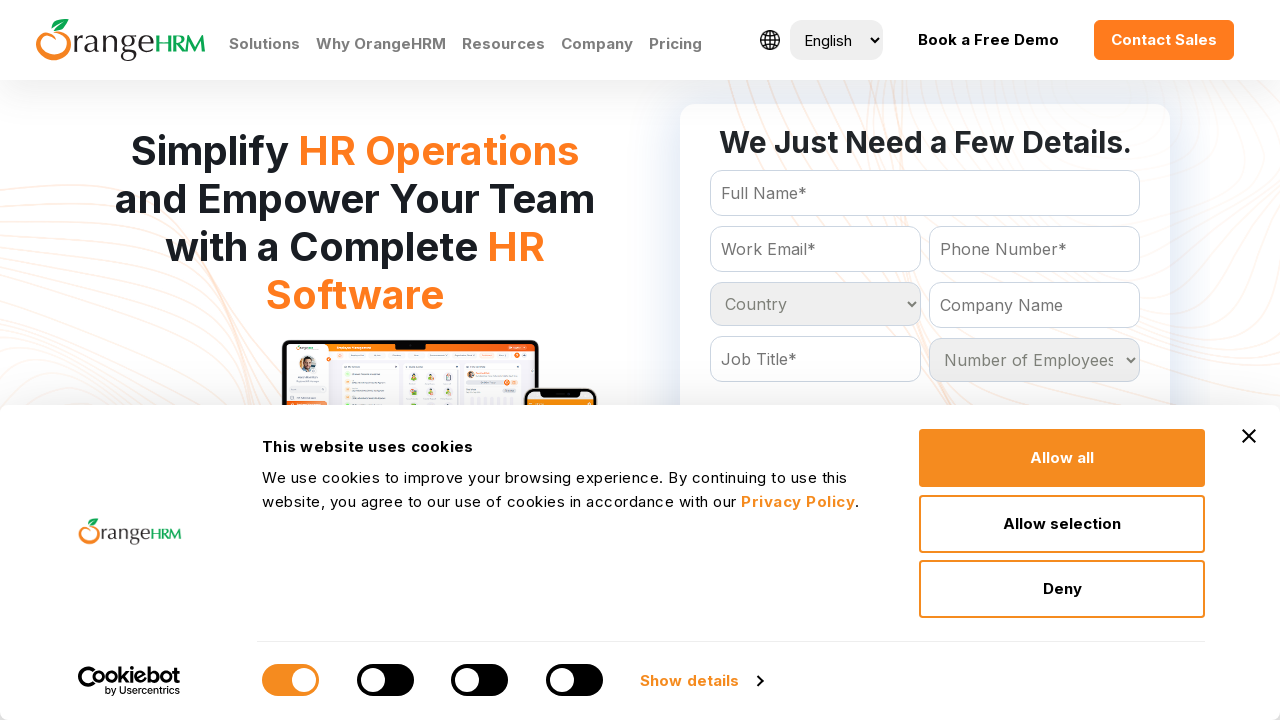

Evaluated dropdown option with text: Vatican City
	
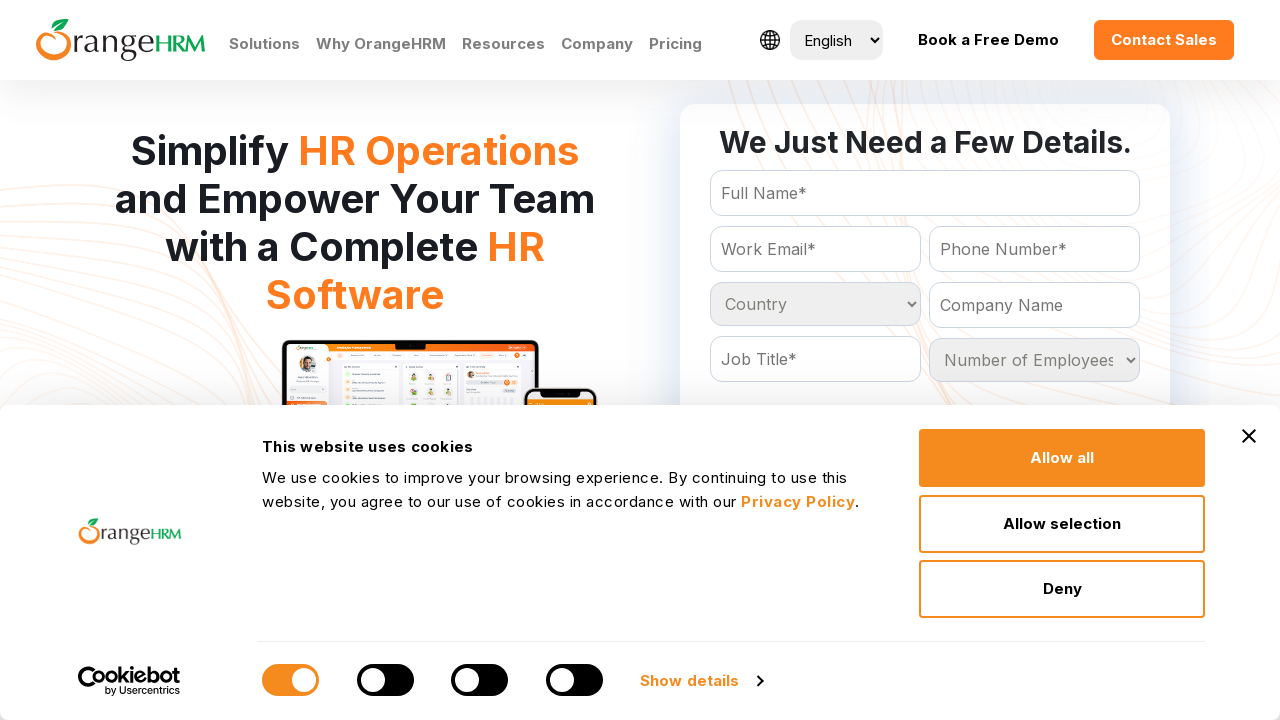

Evaluated dropdown option with text: Wallis and Futuna Islands
	
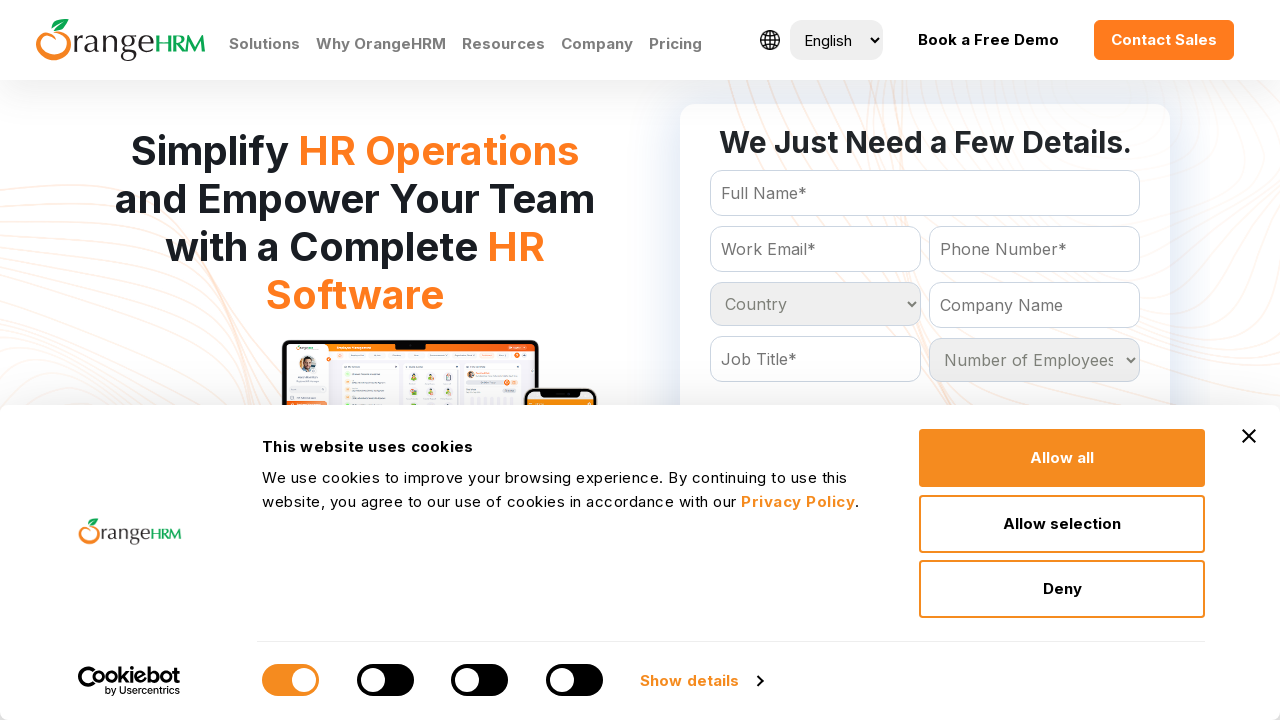

Evaluated dropdown option with text: Zaire
	
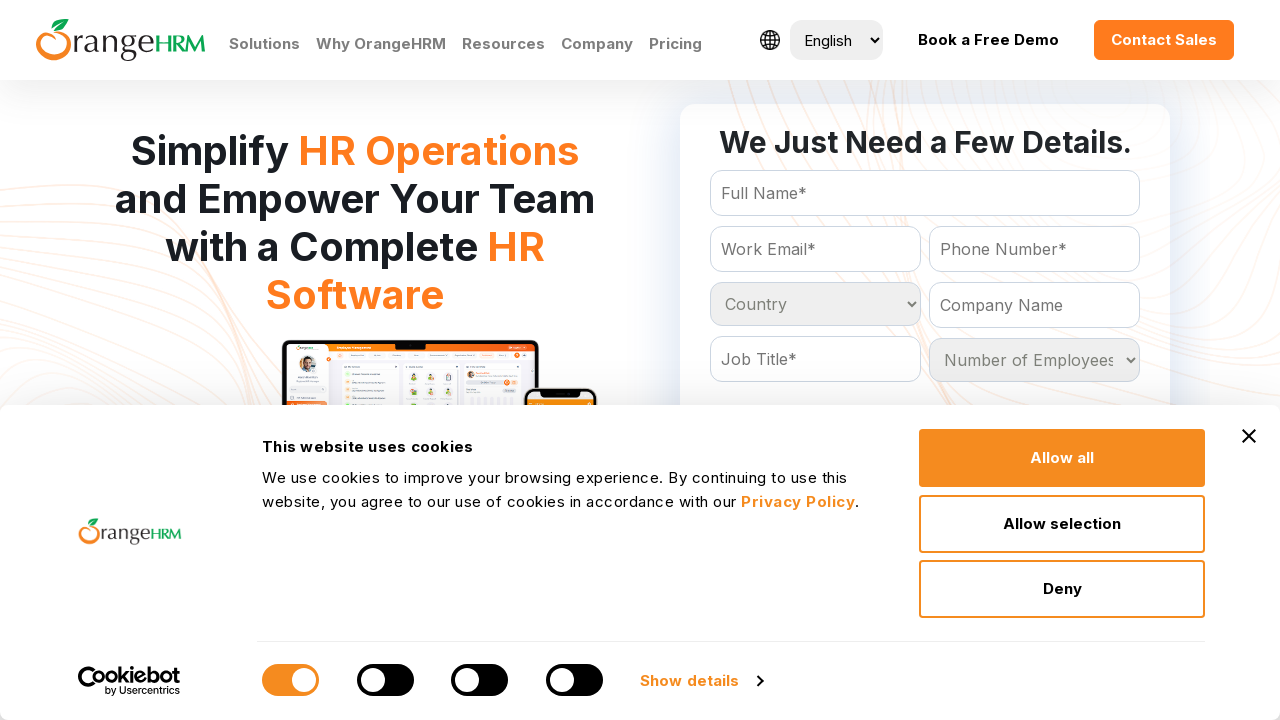

India was not found in the dropdown options
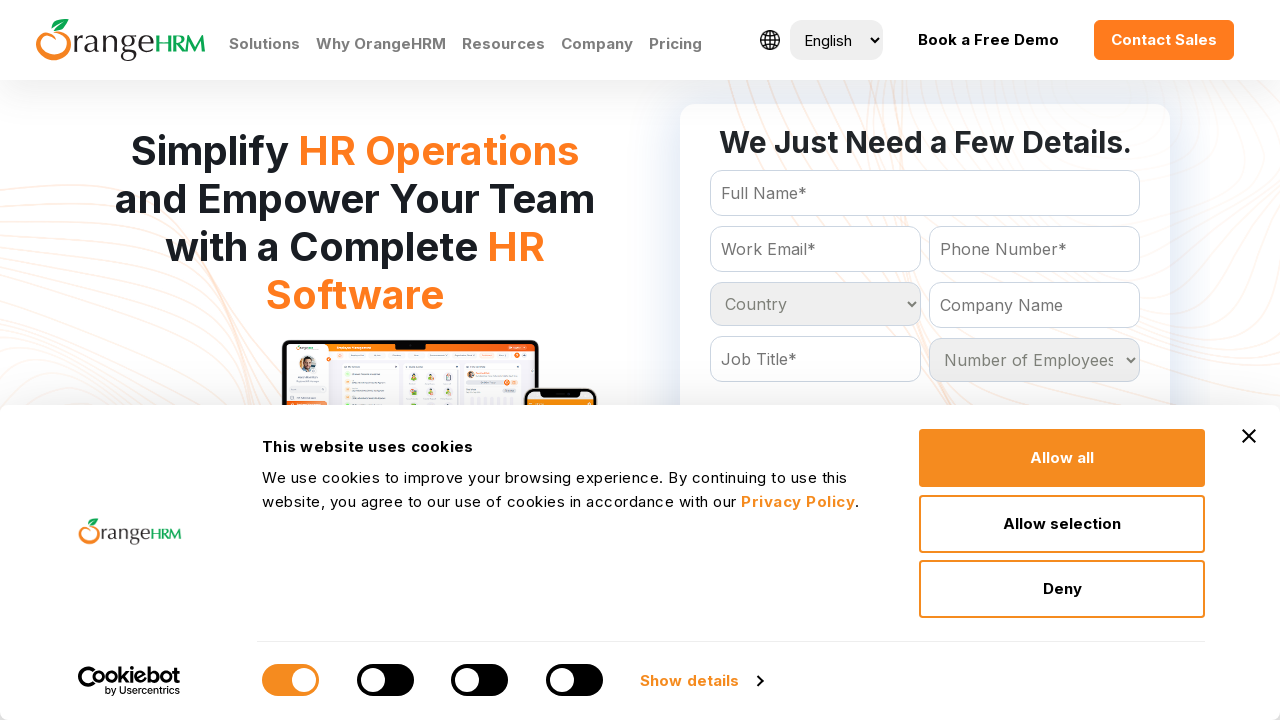

Test result: India selection flag is False
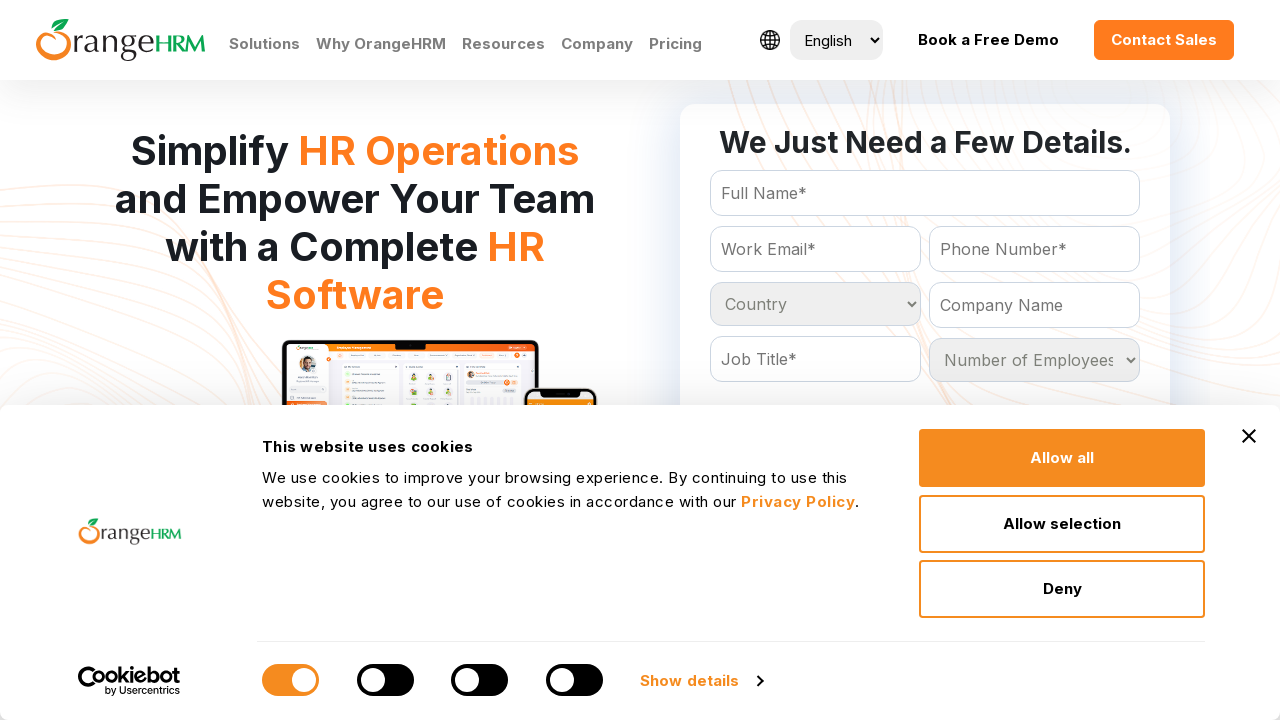

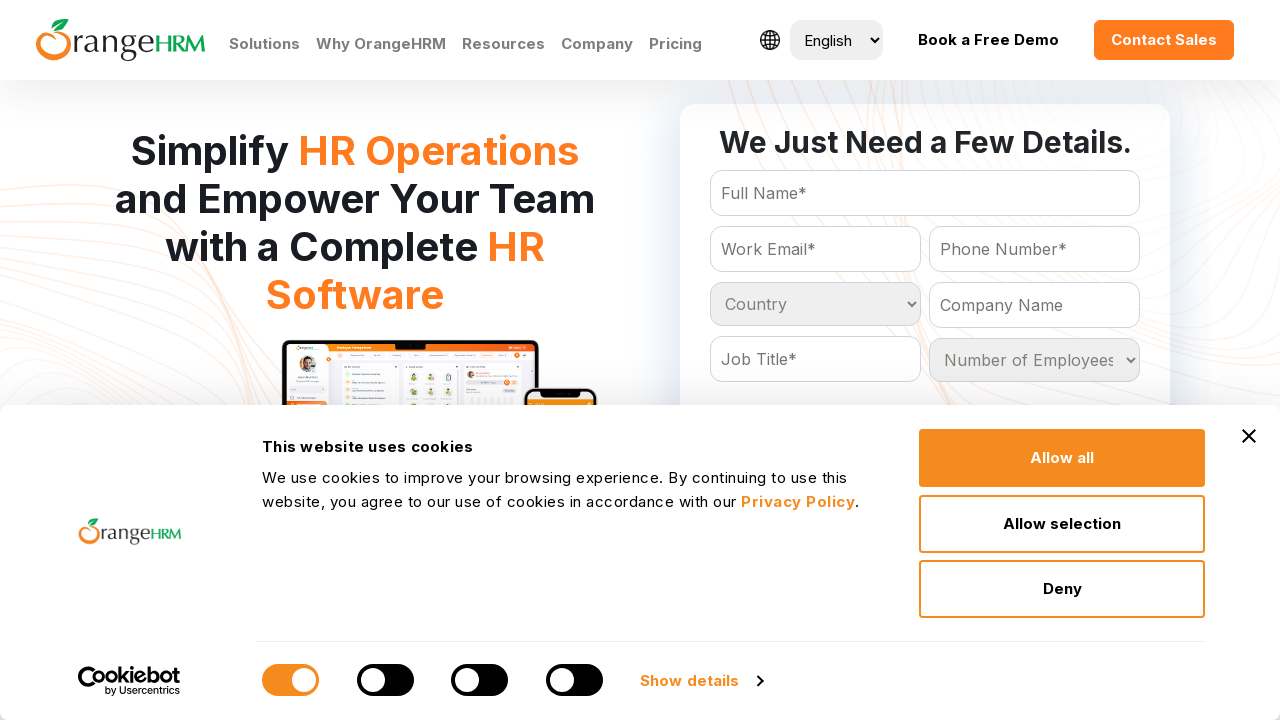